Tests dynamic element addition and removal by clicking Add Element button 100 times, verifying the count, then clicking delete 90 times and verifying the remaining count

Starting URL: http://the-internet.herokuapp.com/add_remove_elements/

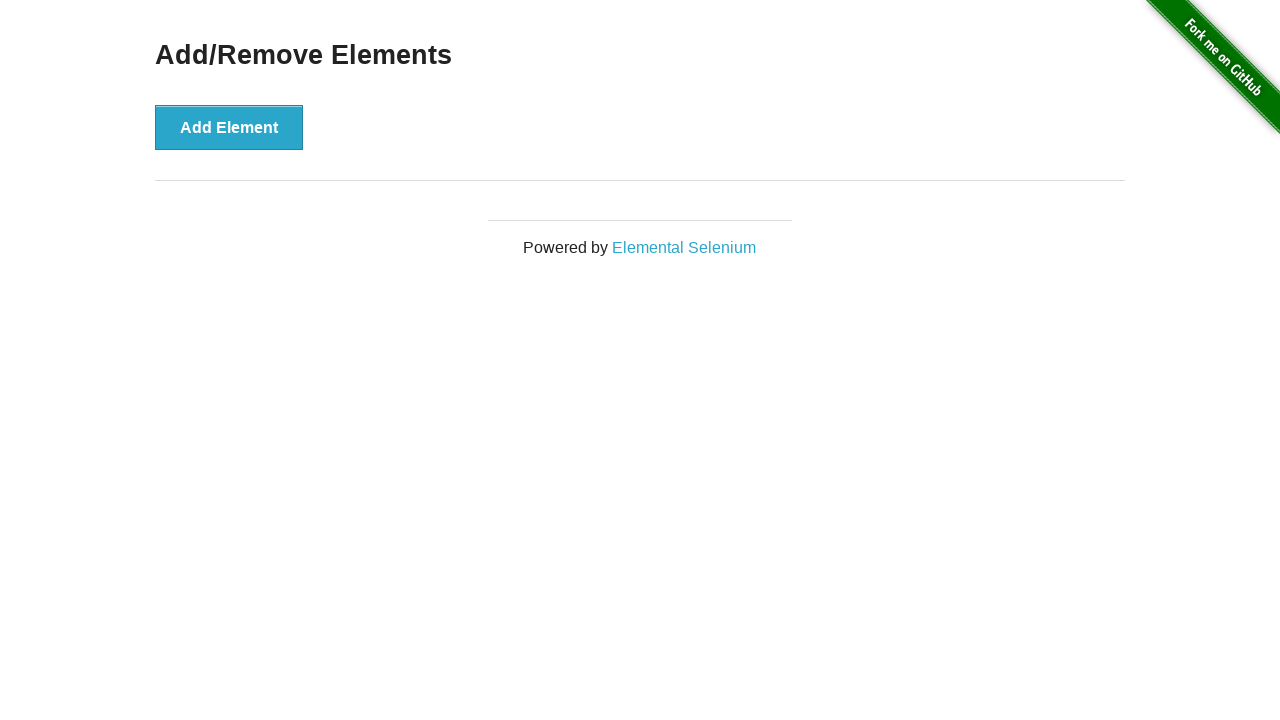

Navigated to the-internet.herokuapp.com/add_remove_elements/
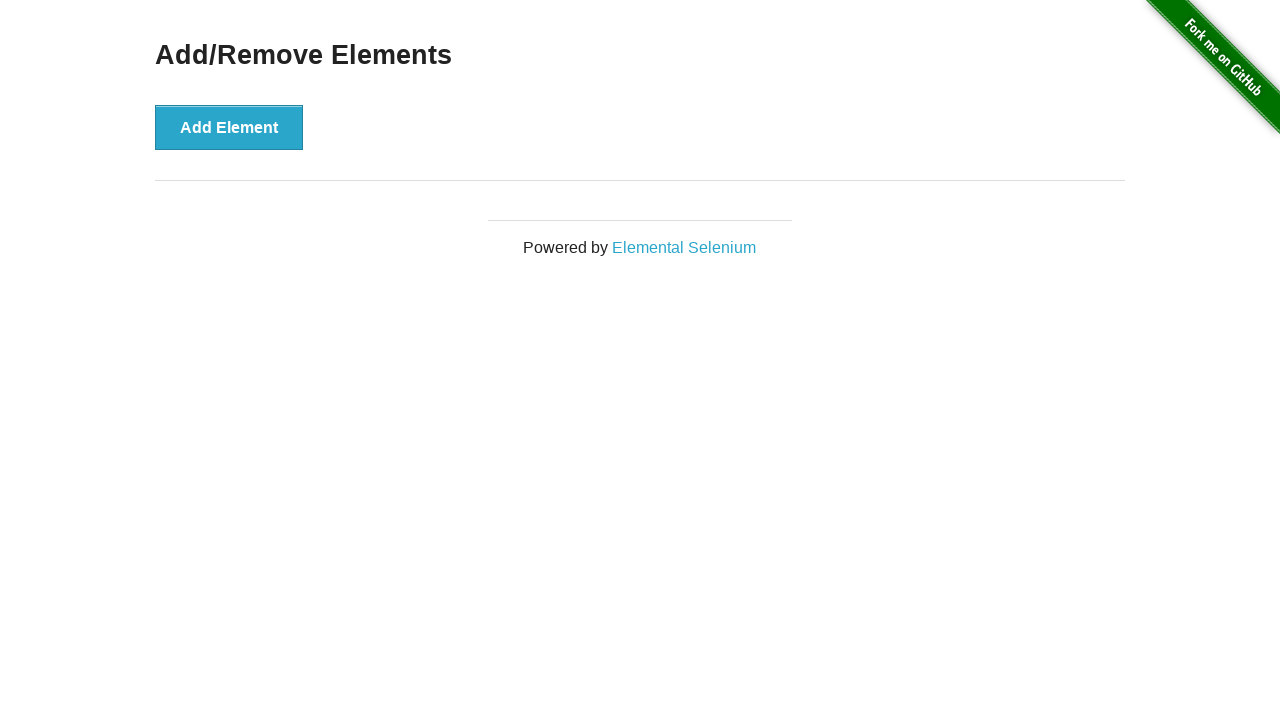

Clicked Add Element button (iteration 1/100) at (229, 127) on button:has-text('Add Element')
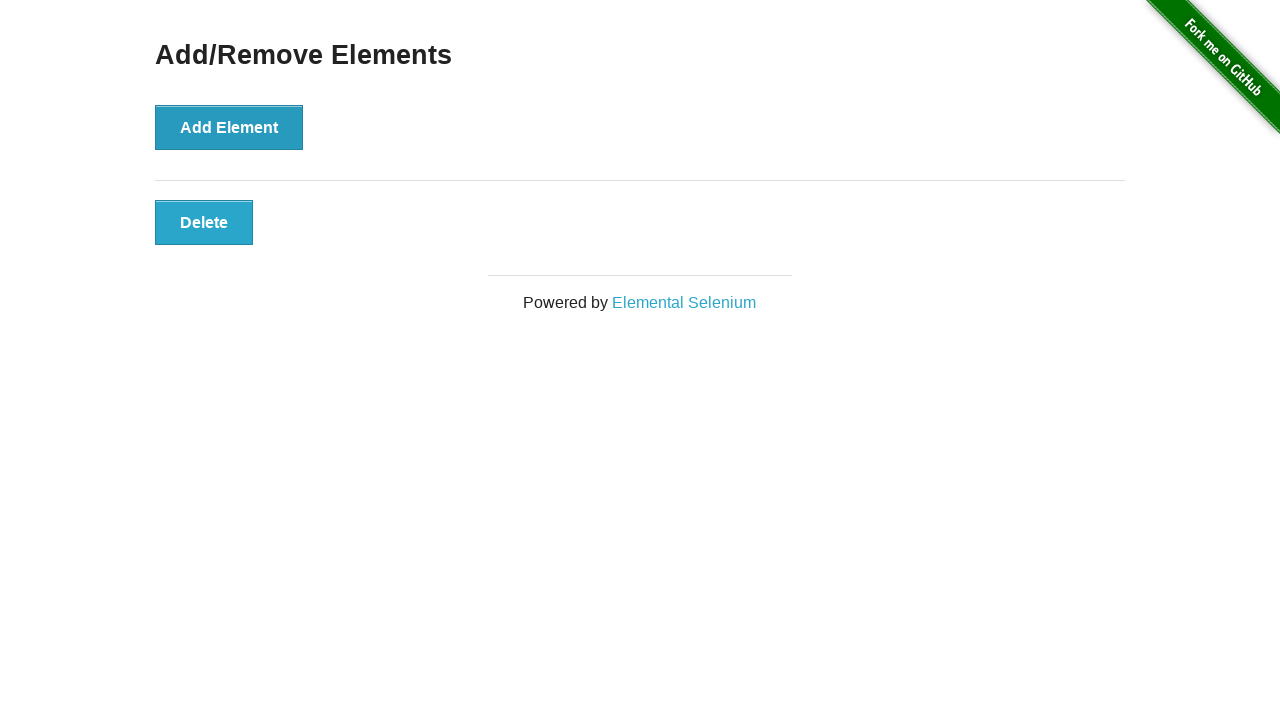

Clicked Add Element button (iteration 2/100) at (229, 127) on button:has-text('Add Element')
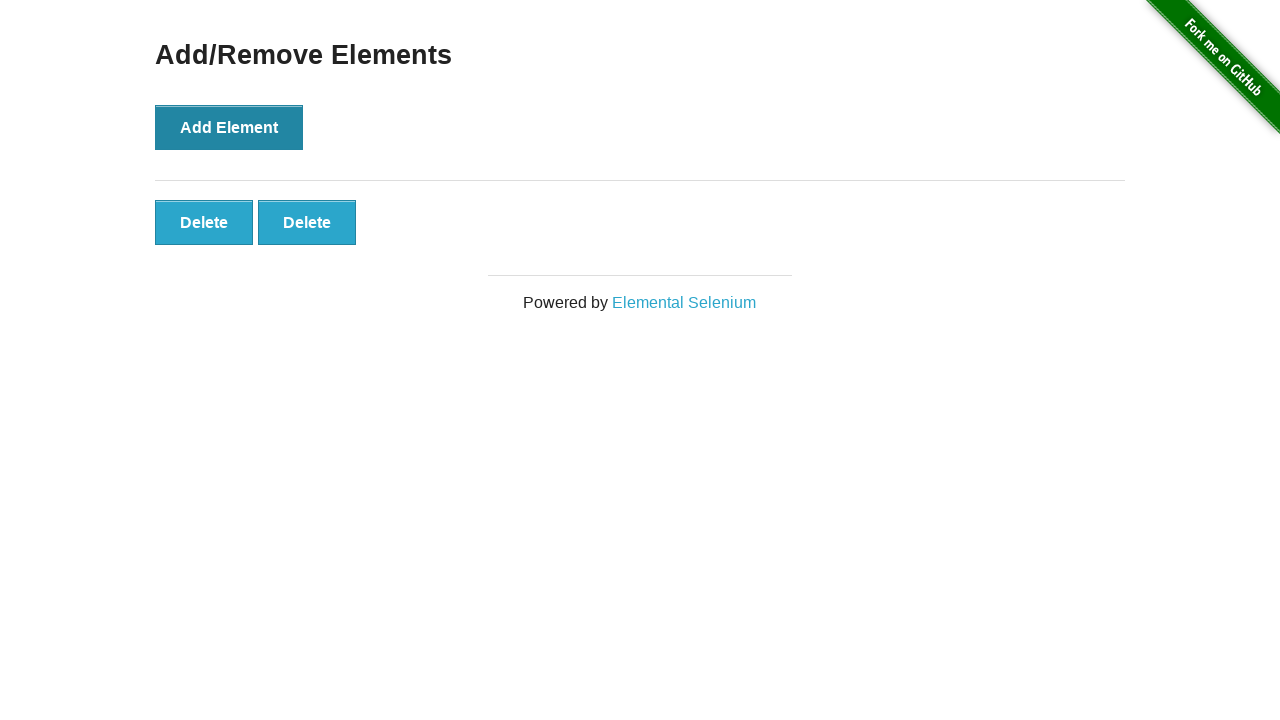

Clicked Add Element button (iteration 3/100) at (229, 127) on button:has-text('Add Element')
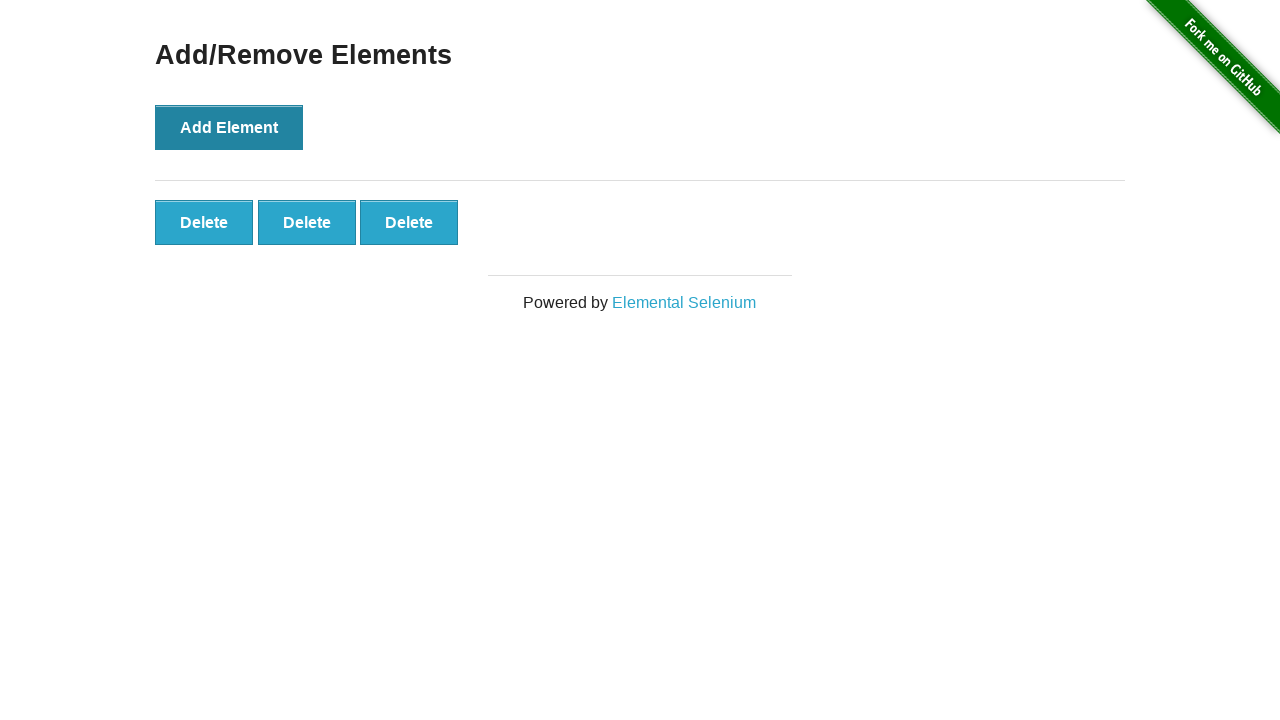

Clicked Add Element button (iteration 4/100) at (229, 127) on button:has-text('Add Element')
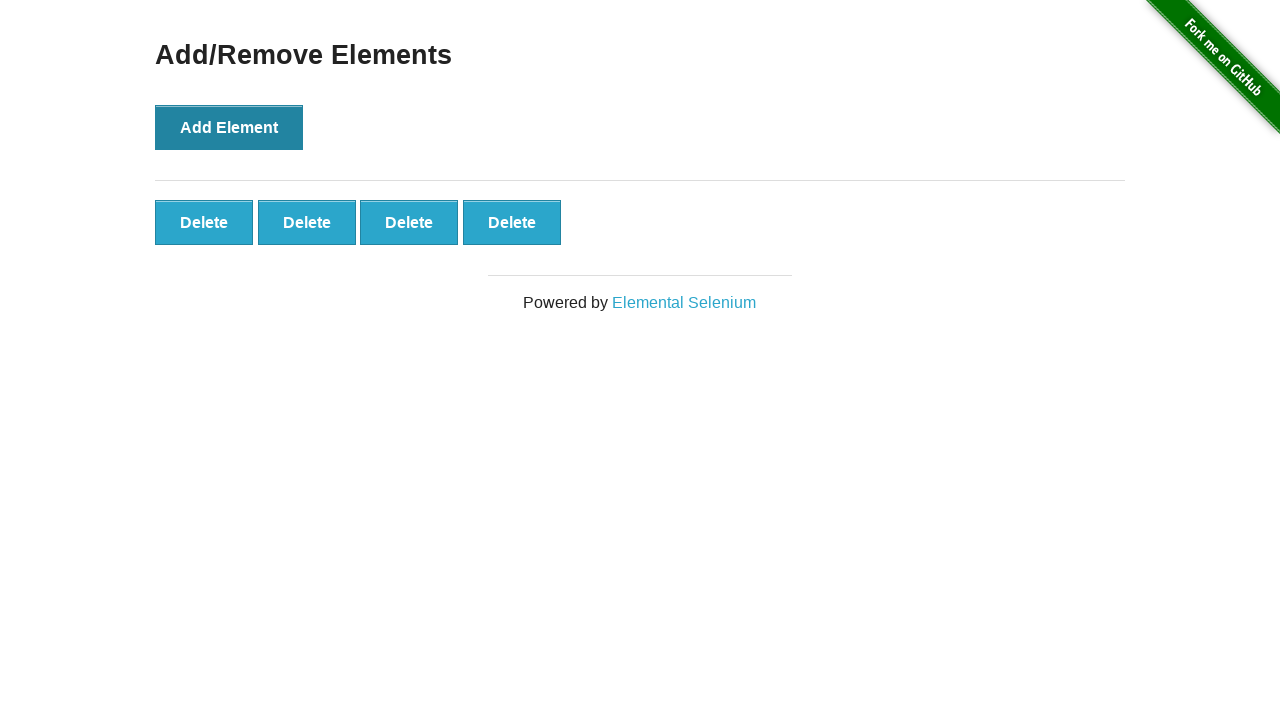

Clicked Add Element button (iteration 5/100) at (229, 127) on button:has-text('Add Element')
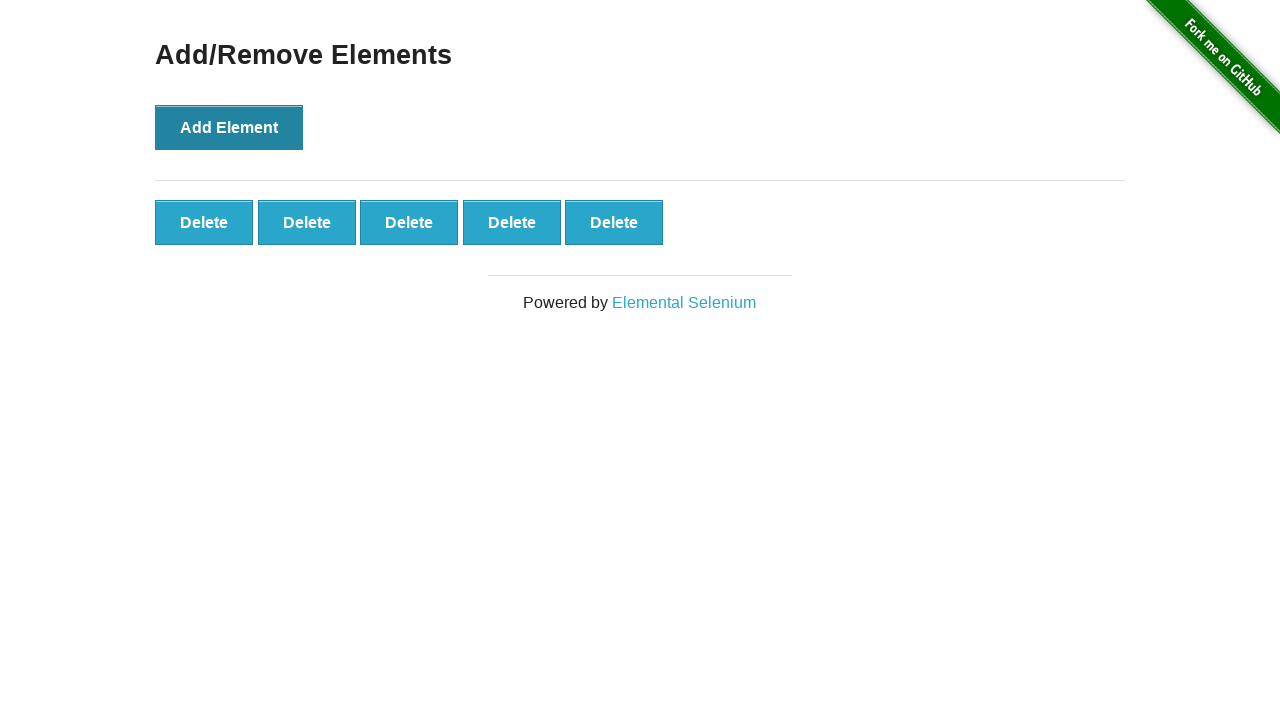

Clicked Add Element button (iteration 6/100) at (229, 127) on button:has-text('Add Element')
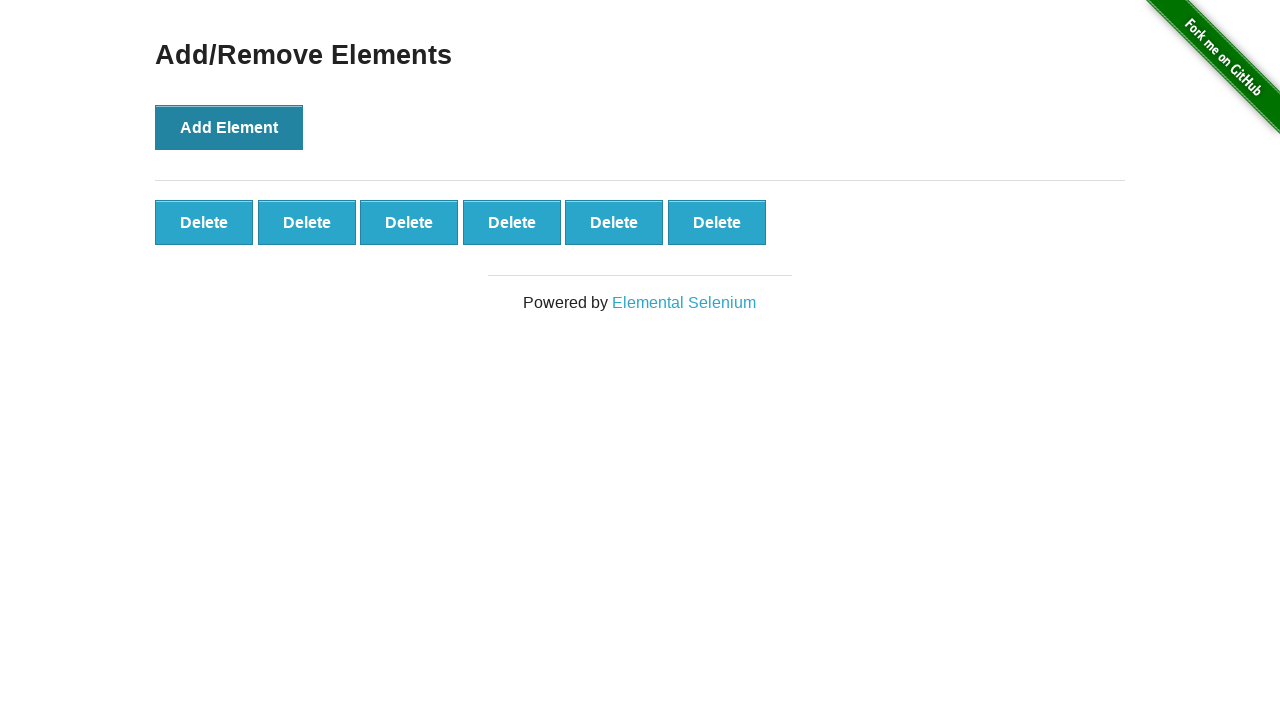

Clicked Add Element button (iteration 7/100) at (229, 127) on button:has-text('Add Element')
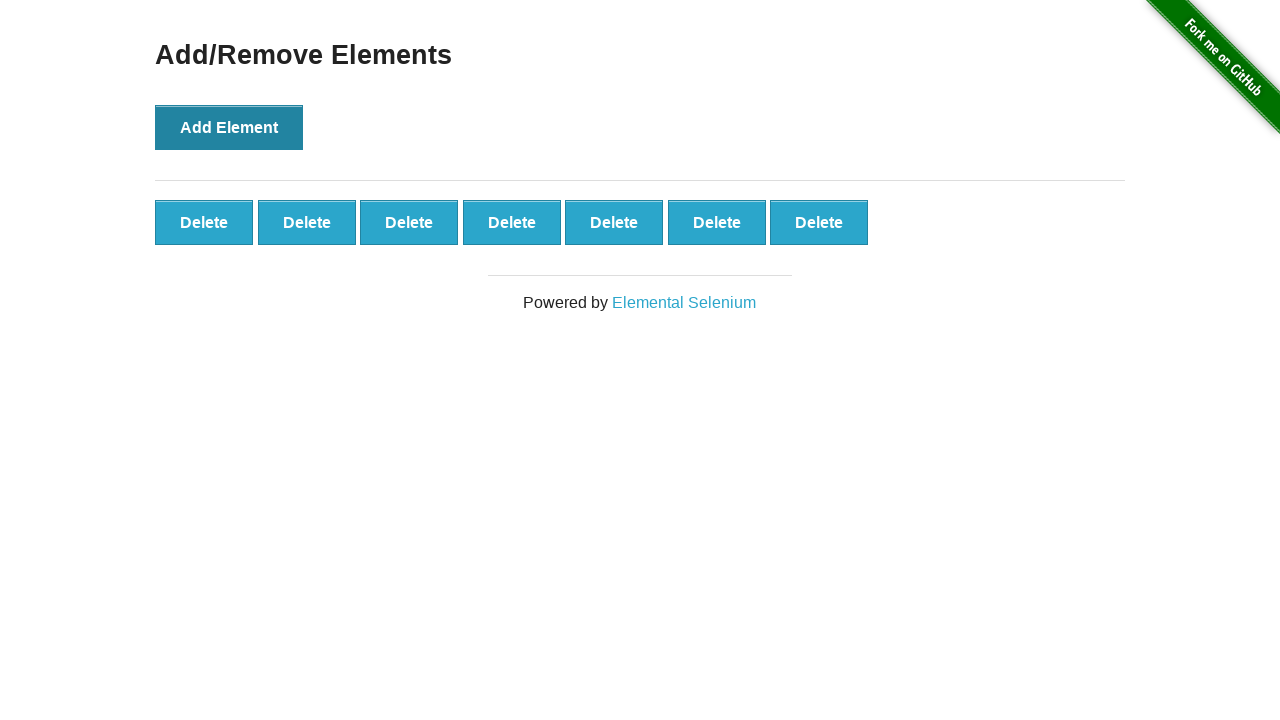

Clicked Add Element button (iteration 8/100) at (229, 127) on button:has-text('Add Element')
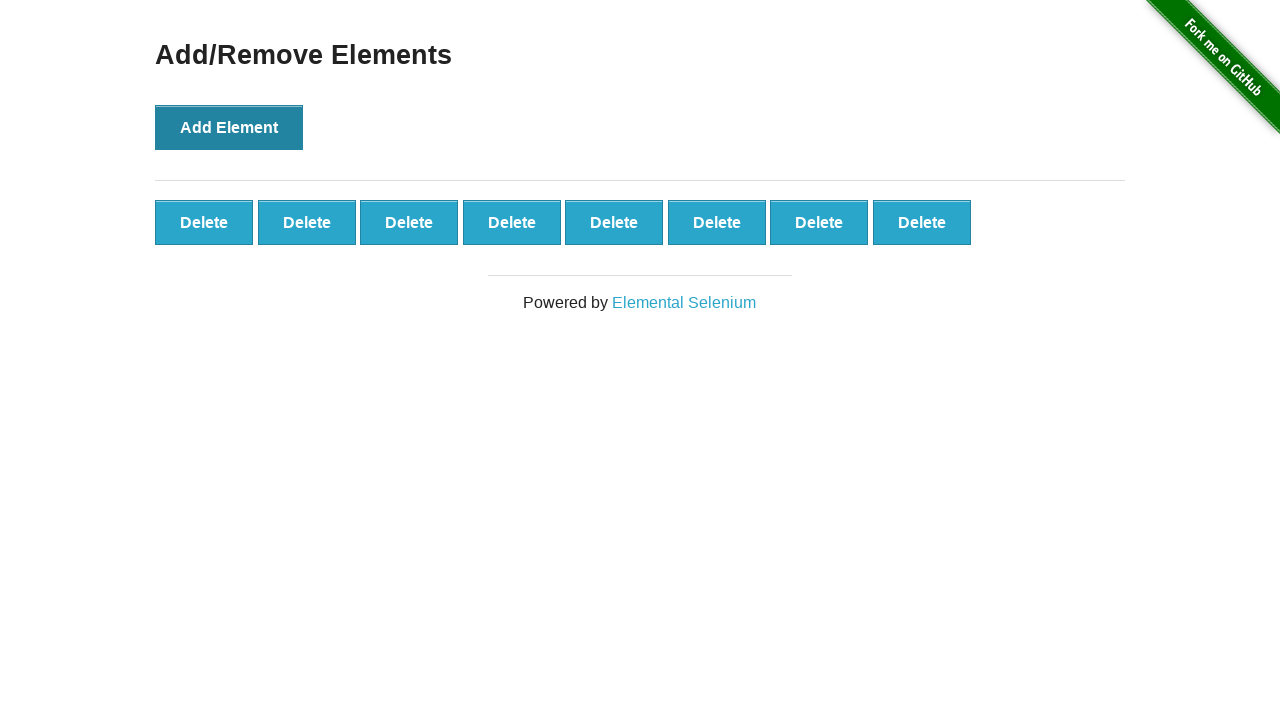

Clicked Add Element button (iteration 9/100) at (229, 127) on button:has-text('Add Element')
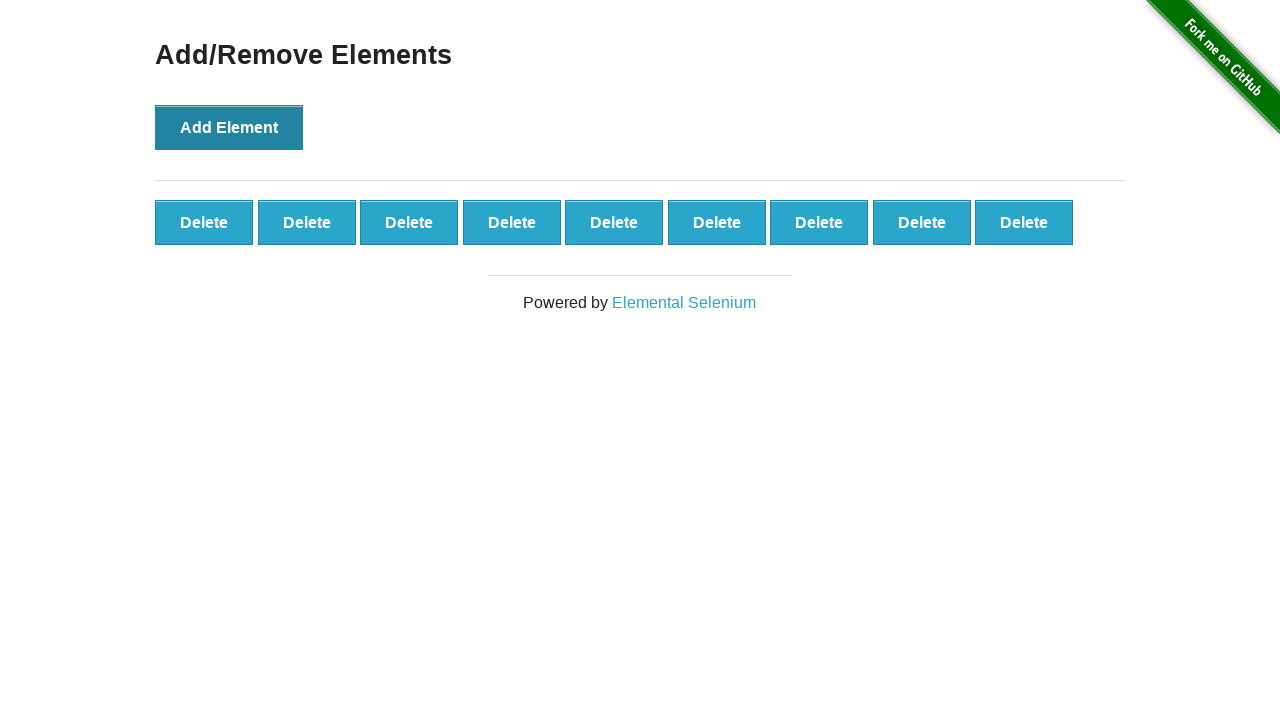

Clicked Add Element button (iteration 10/100) at (229, 127) on button:has-text('Add Element')
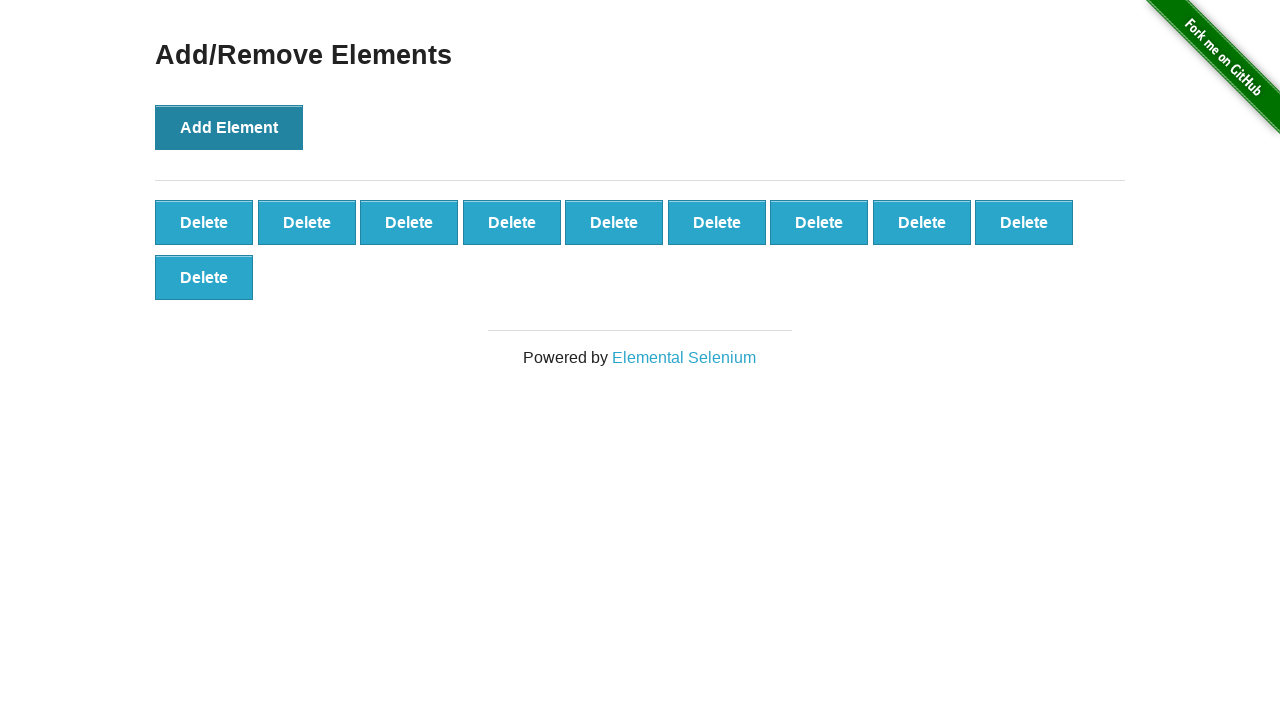

Clicked Add Element button (iteration 11/100) at (229, 127) on button:has-text('Add Element')
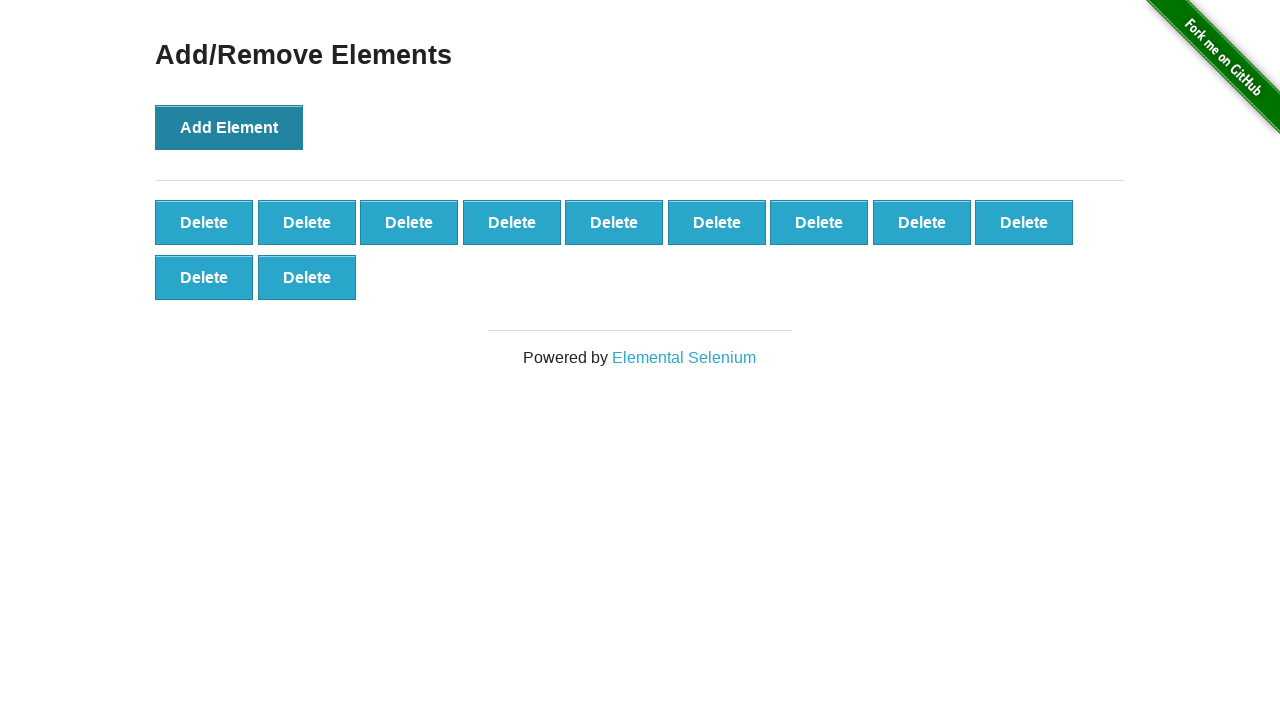

Clicked Add Element button (iteration 12/100) at (229, 127) on button:has-text('Add Element')
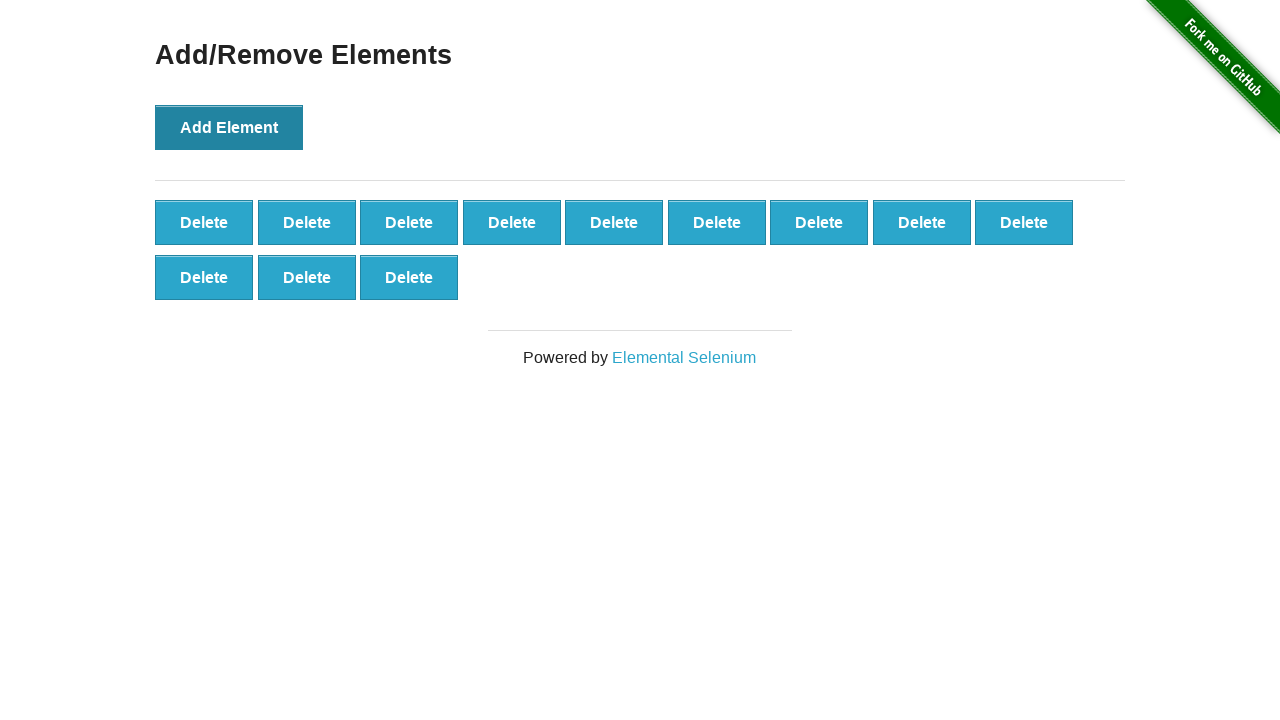

Clicked Add Element button (iteration 13/100) at (229, 127) on button:has-text('Add Element')
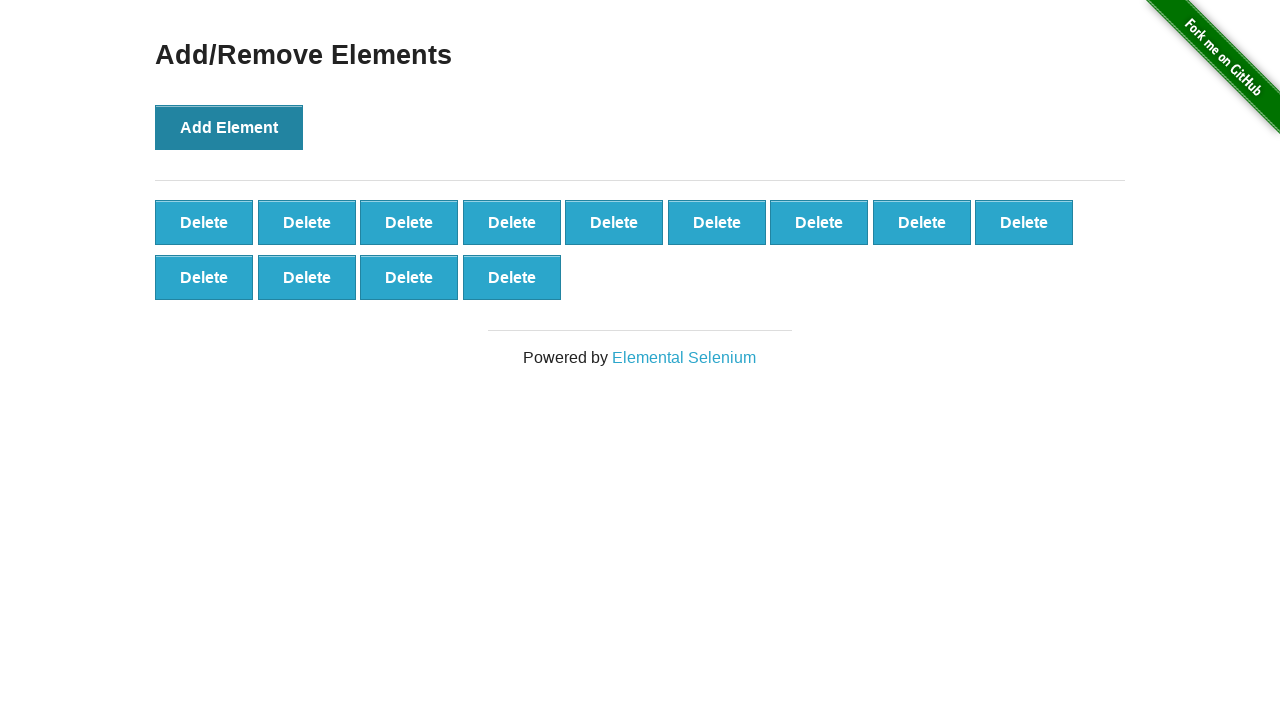

Clicked Add Element button (iteration 14/100) at (229, 127) on button:has-text('Add Element')
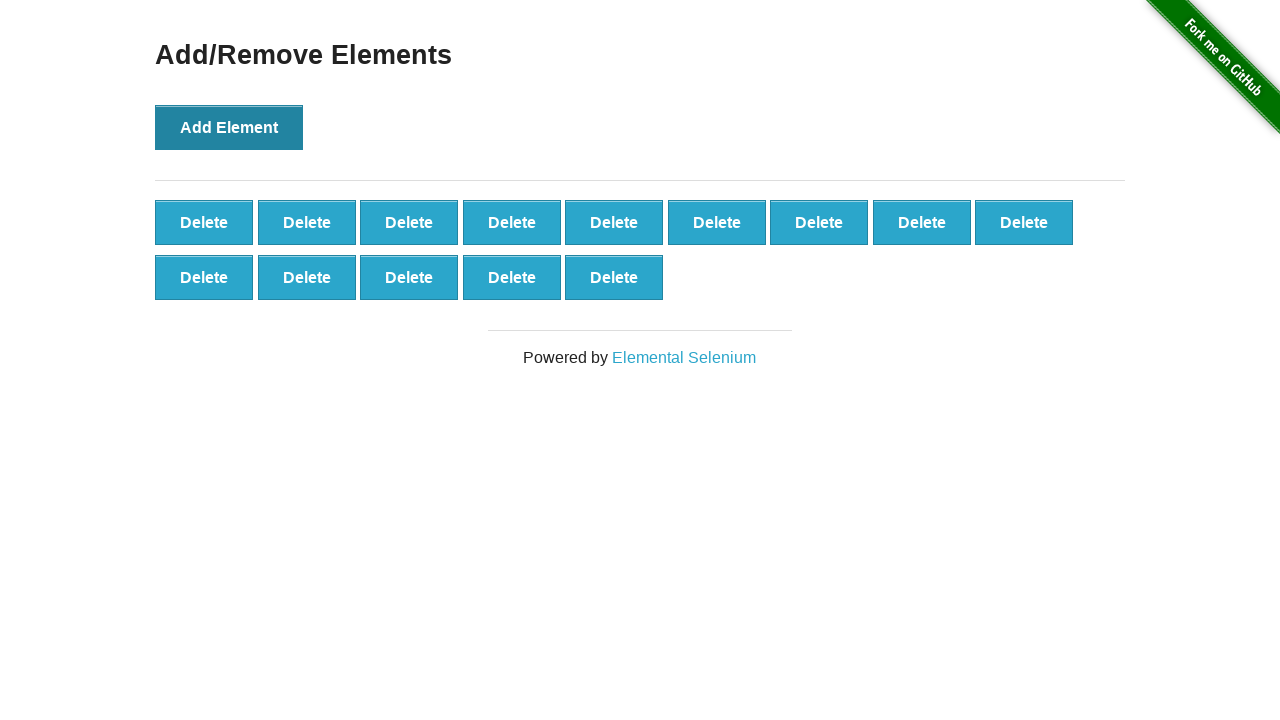

Clicked Add Element button (iteration 15/100) at (229, 127) on button:has-text('Add Element')
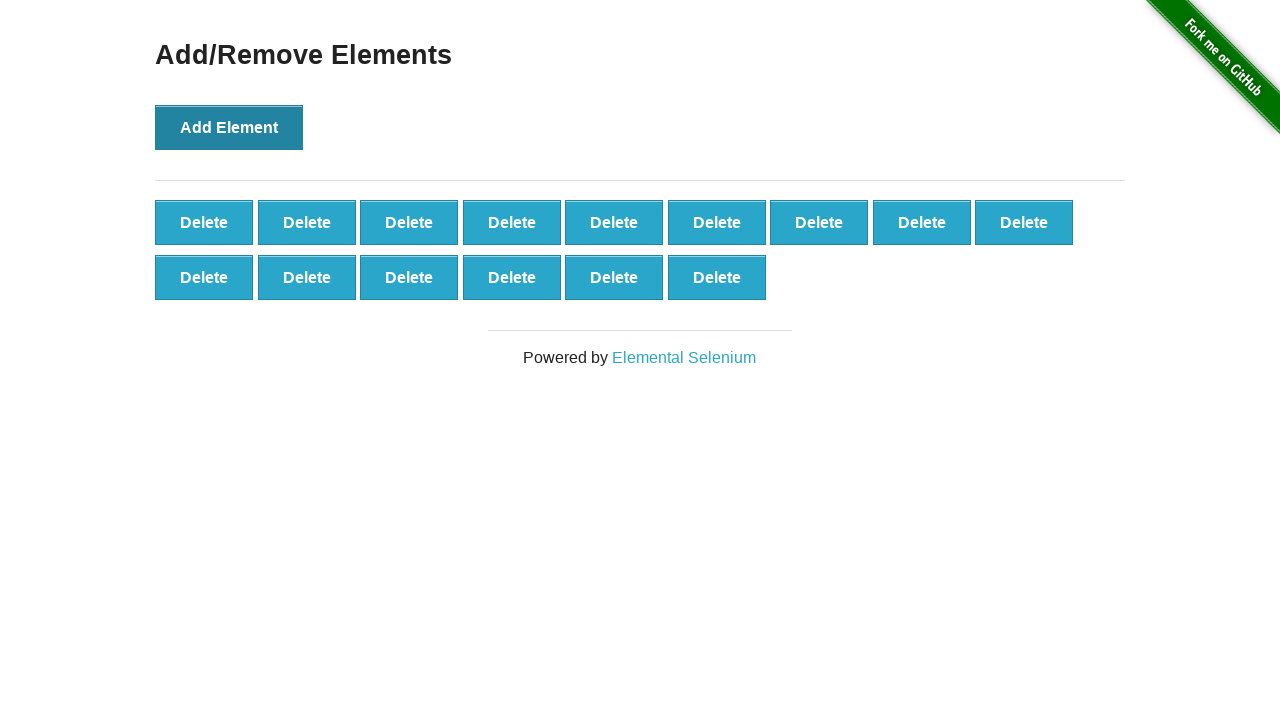

Clicked Add Element button (iteration 16/100) at (229, 127) on button:has-text('Add Element')
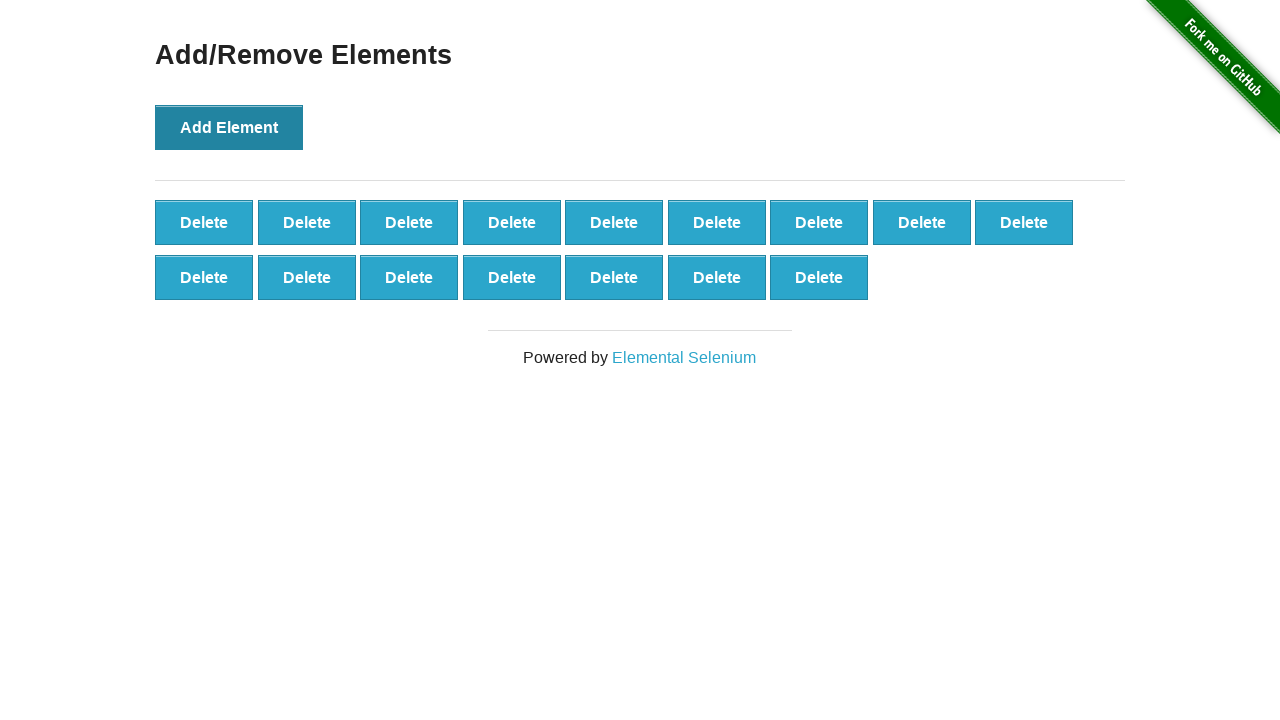

Clicked Add Element button (iteration 17/100) at (229, 127) on button:has-text('Add Element')
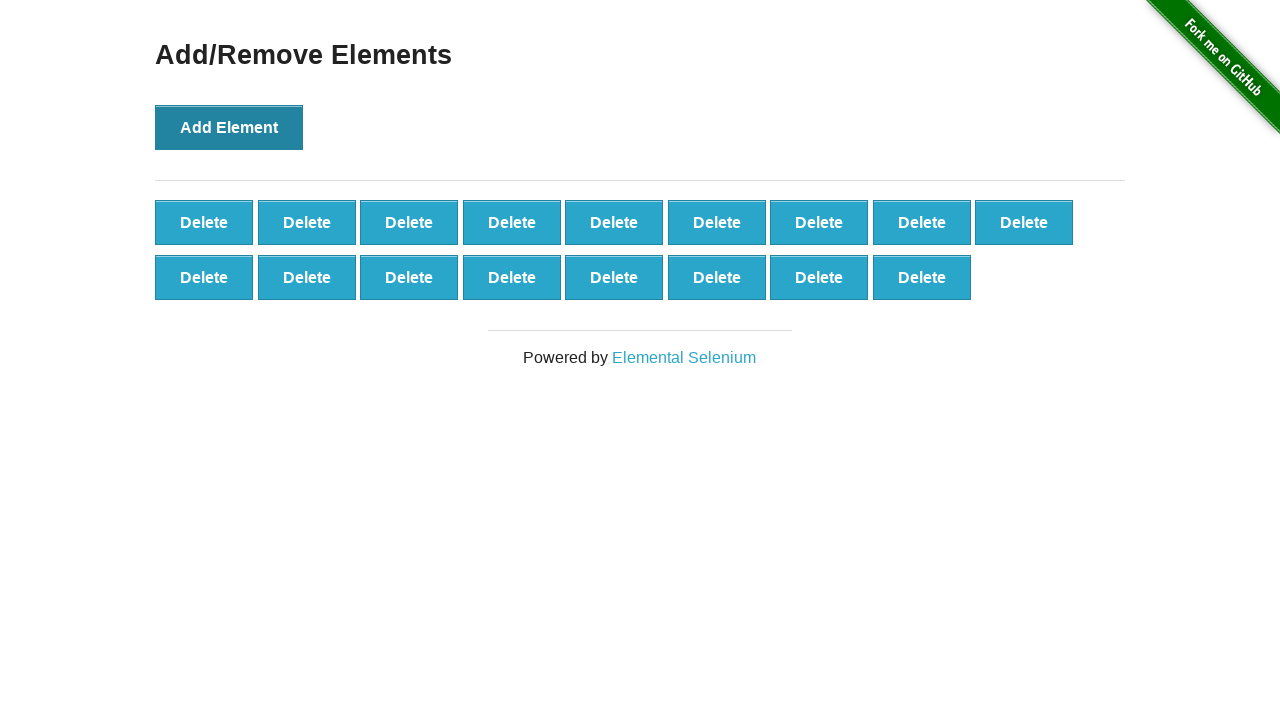

Clicked Add Element button (iteration 18/100) at (229, 127) on button:has-text('Add Element')
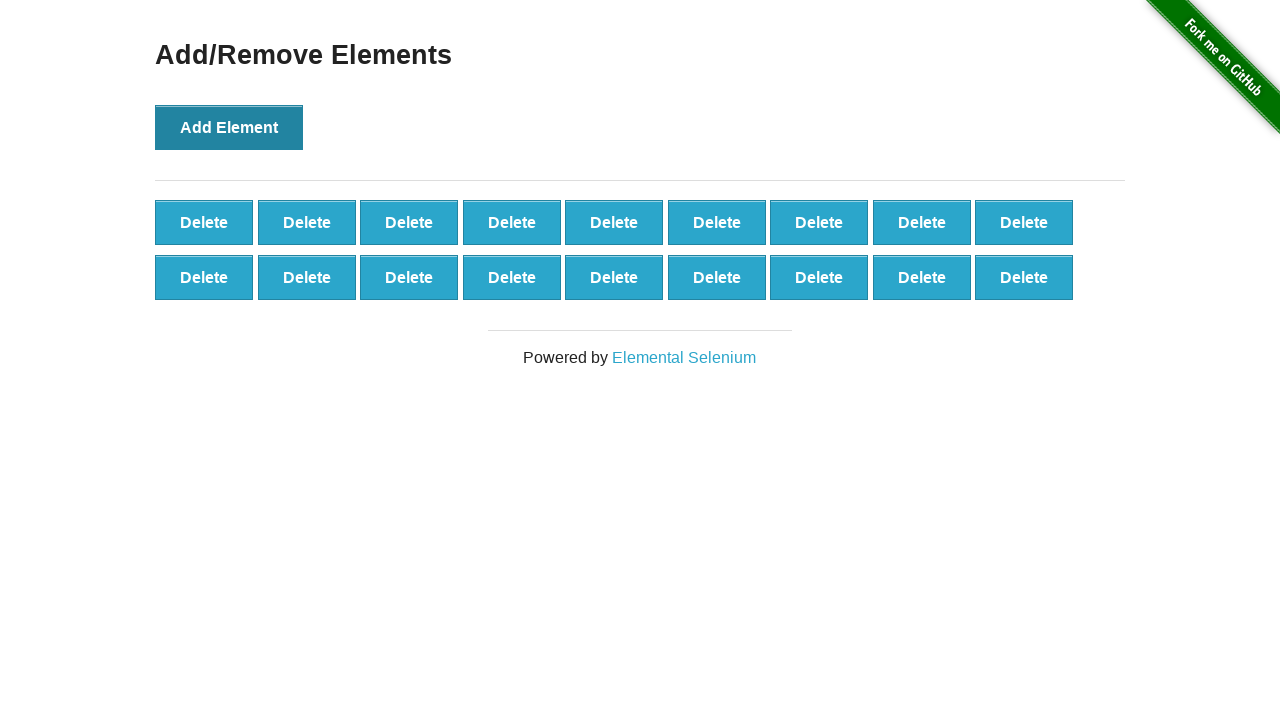

Clicked Add Element button (iteration 19/100) at (229, 127) on button:has-text('Add Element')
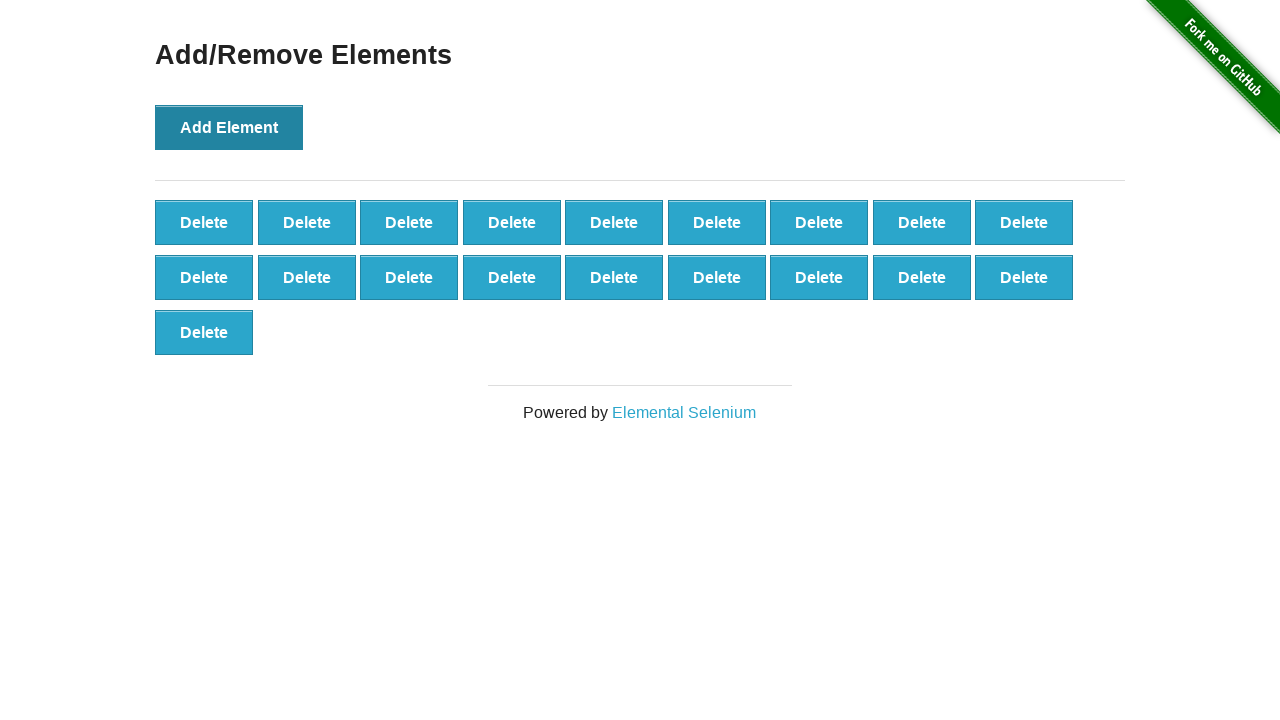

Clicked Add Element button (iteration 20/100) at (229, 127) on button:has-text('Add Element')
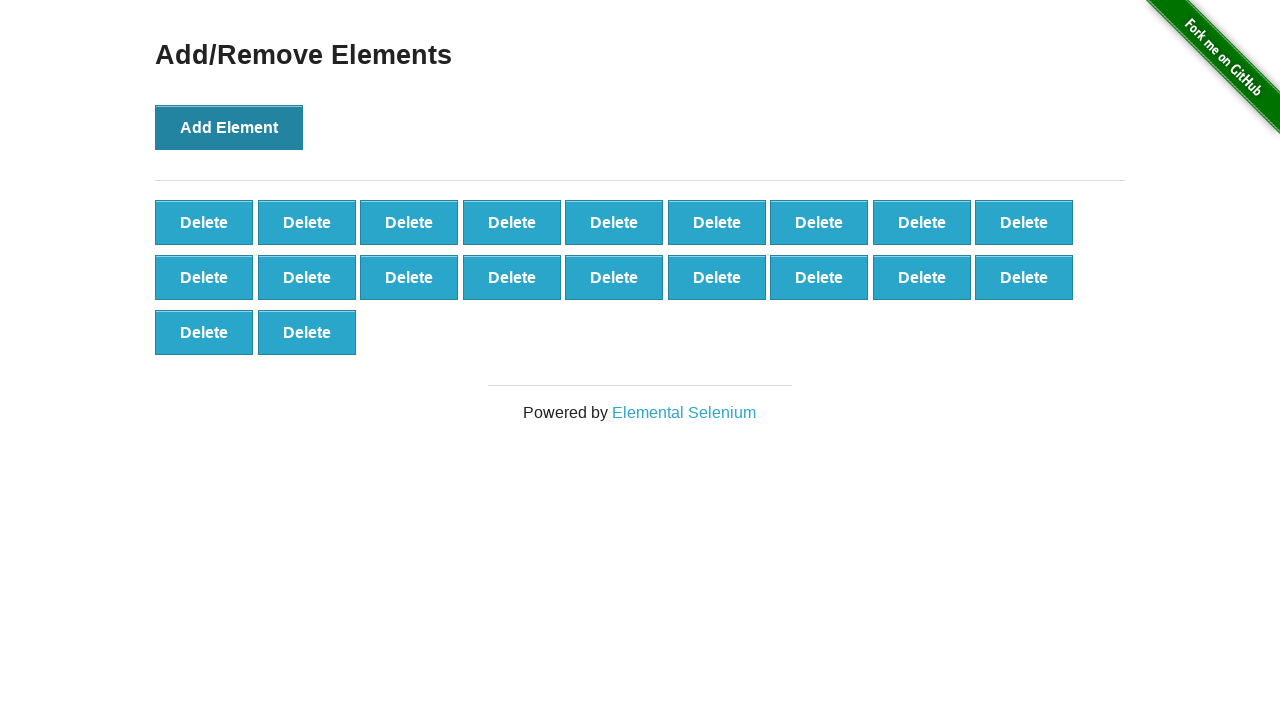

Clicked Add Element button (iteration 21/100) at (229, 127) on button:has-text('Add Element')
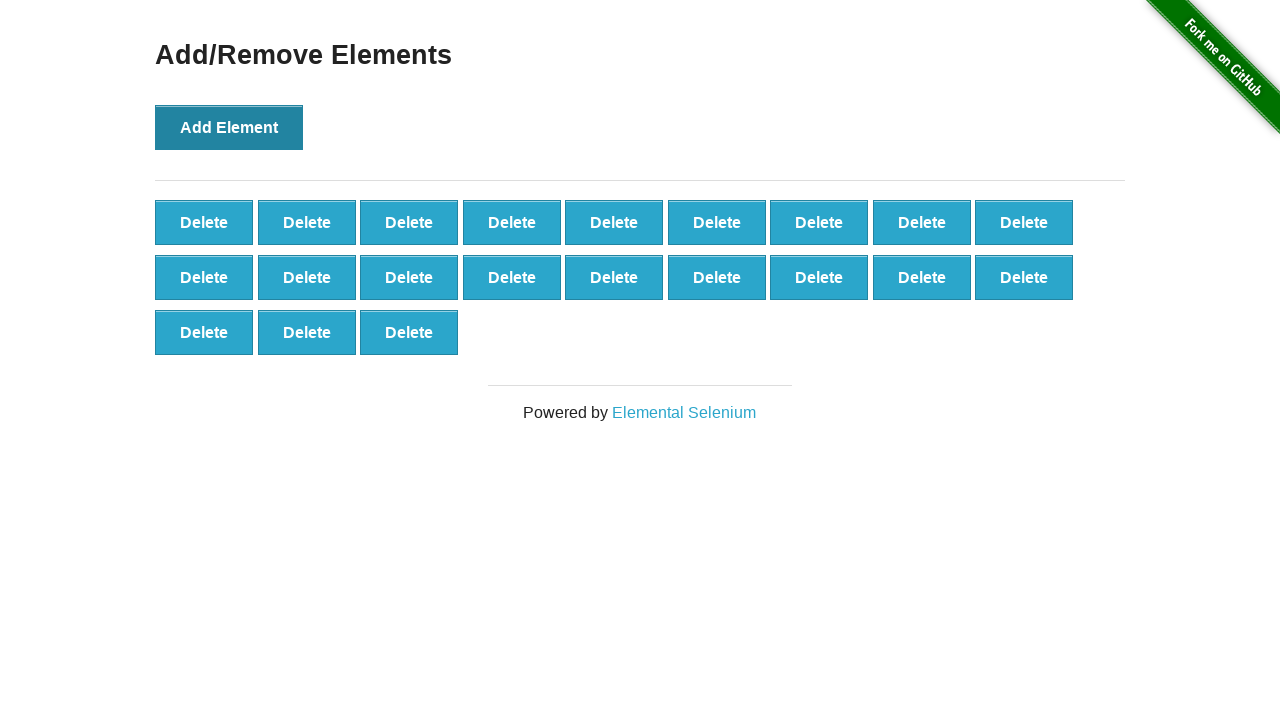

Clicked Add Element button (iteration 22/100) at (229, 127) on button:has-text('Add Element')
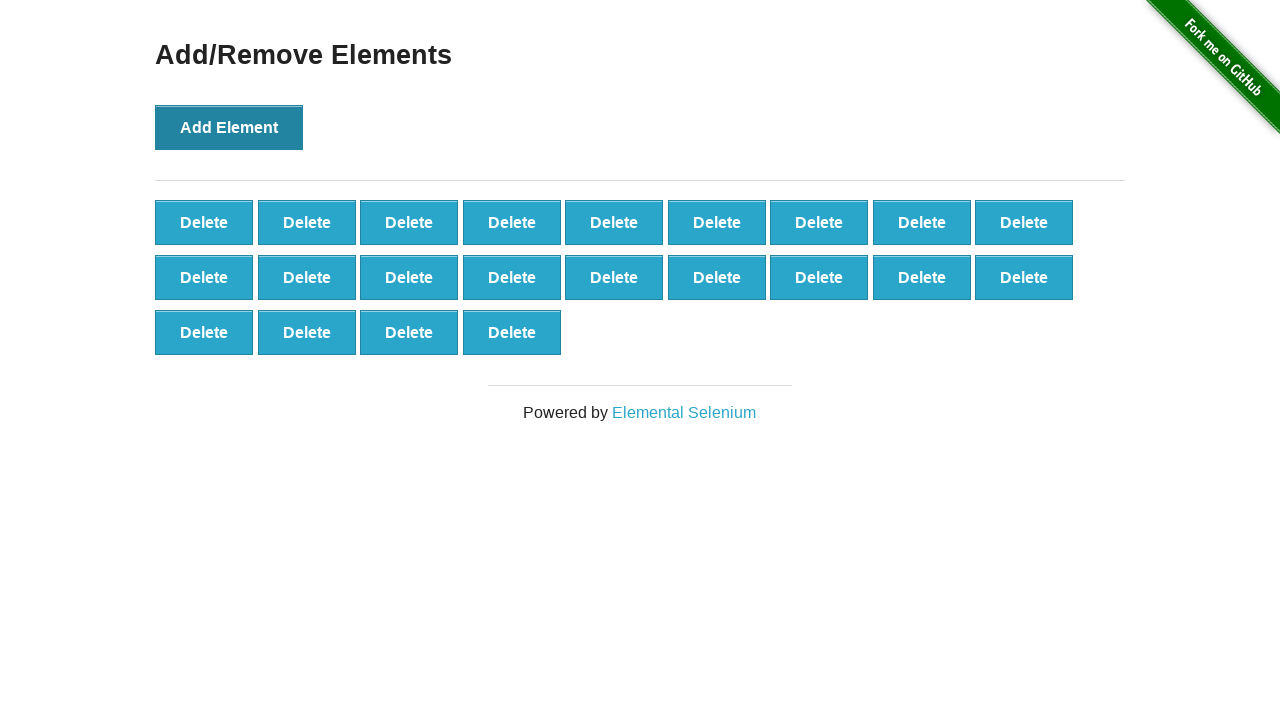

Clicked Add Element button (iteration 23/100) at (229, 127) on button:has-text('Add Element')
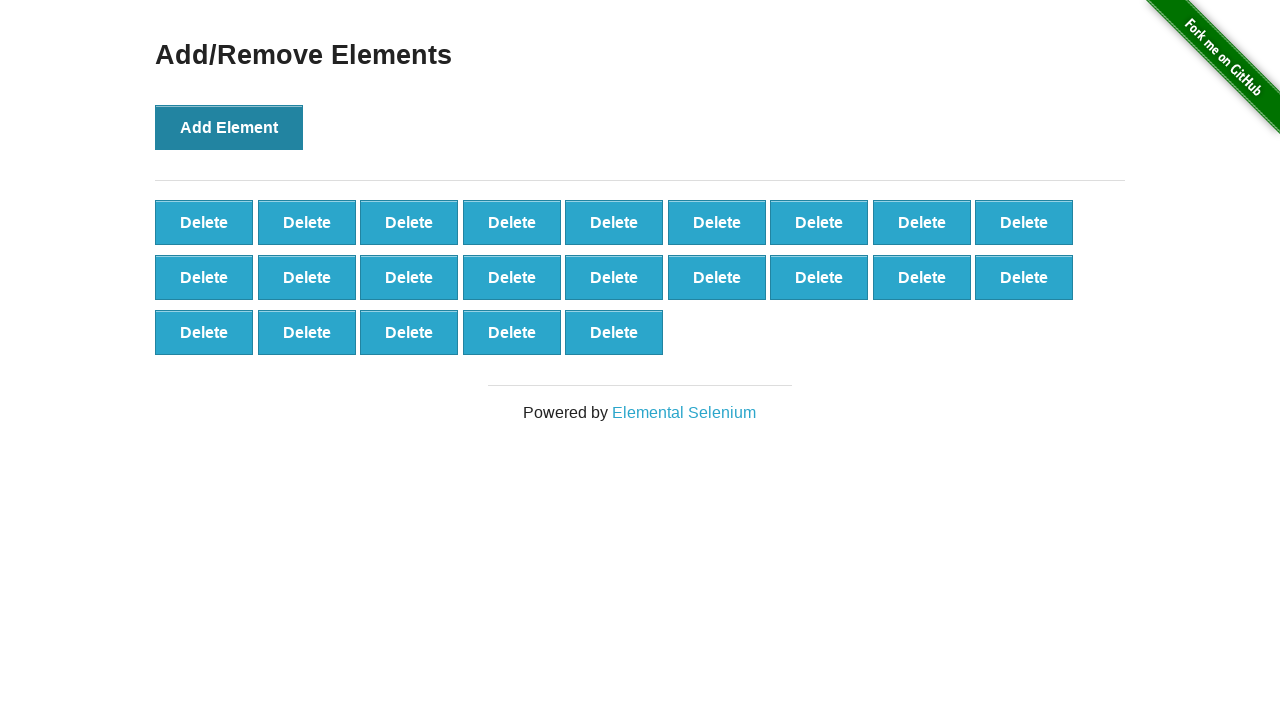

Clicked Add Element button (iteration 24/100) at (229, 127) on button:has-text('Add Element')
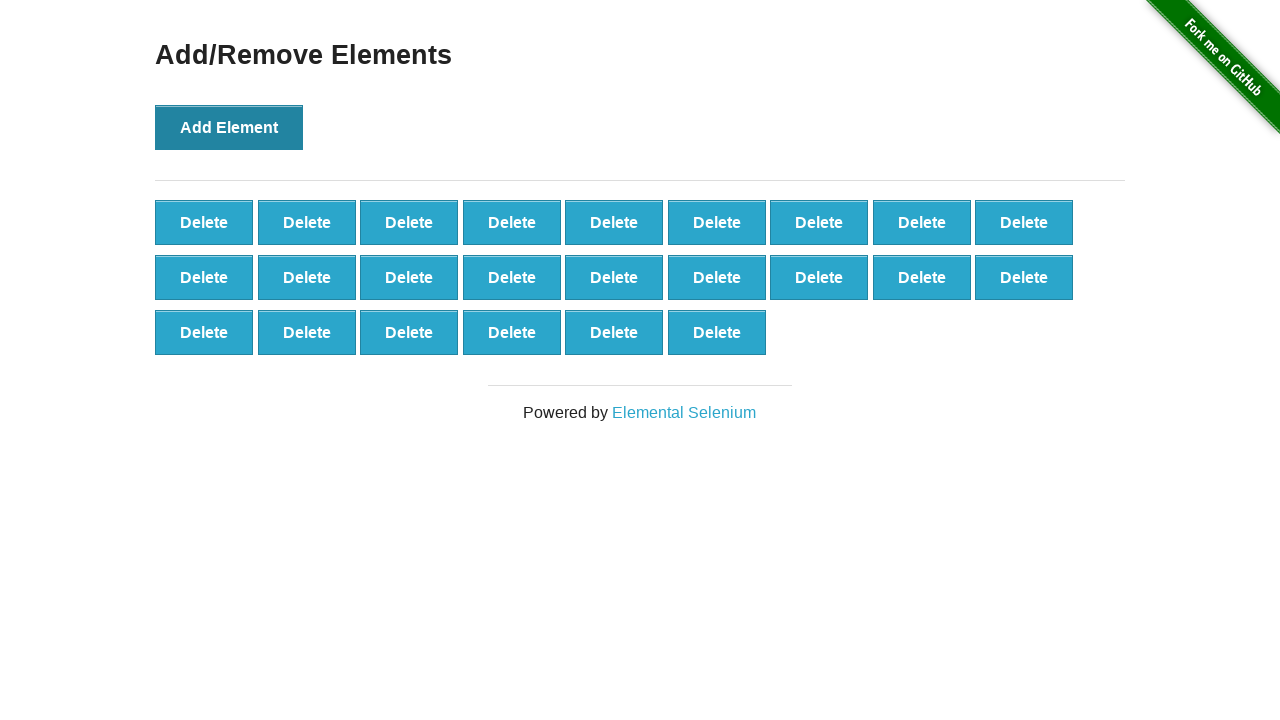

Clicked Add Element button (iteration 25/100) at (229, 127) on button:has-text('Add Element')
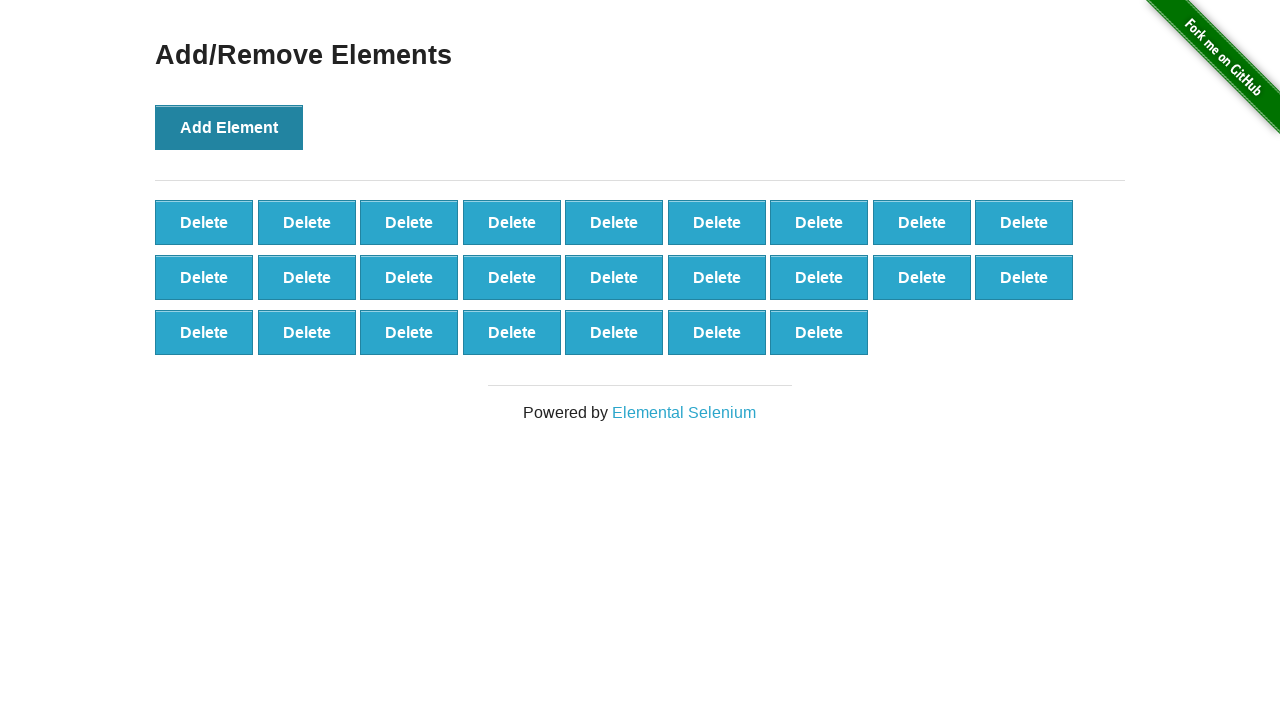

Clicked Add Element button (iteration 26/100) at (229, 127) on button:has-text('Add Element')
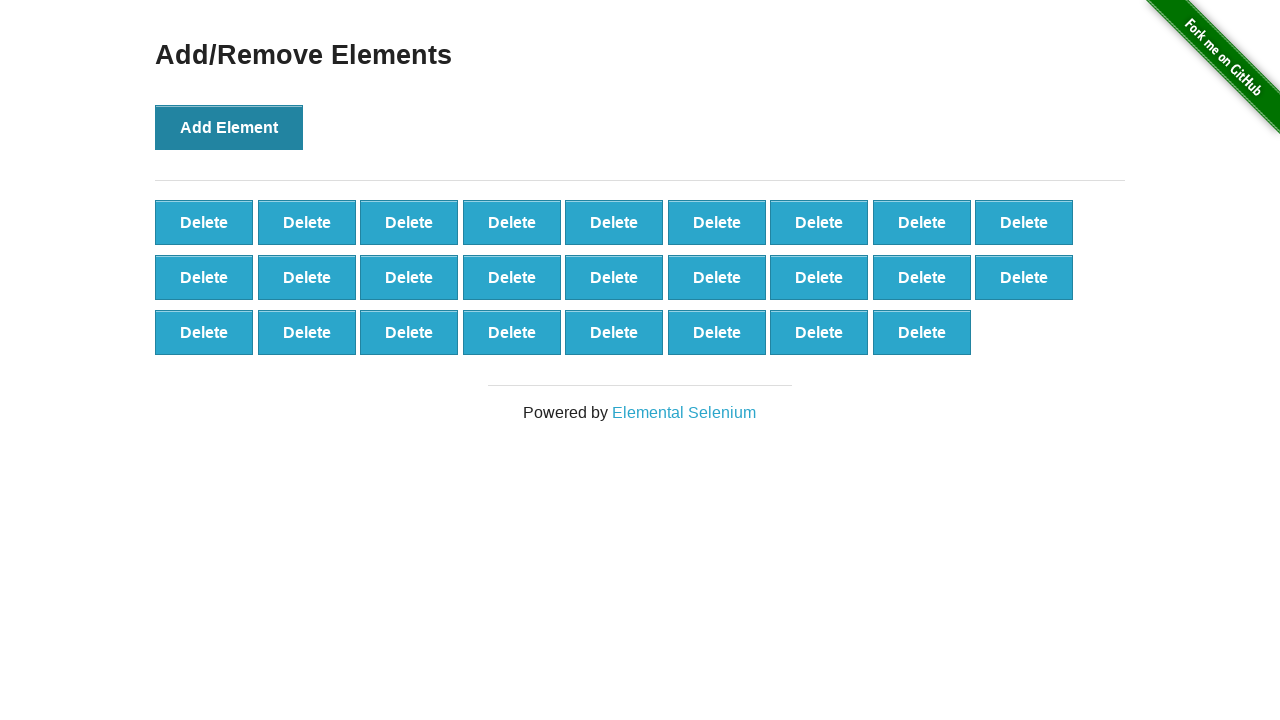

Clicked Add Element button (iteration 27/100) at (229, 127) on button:has-text('Add Element')
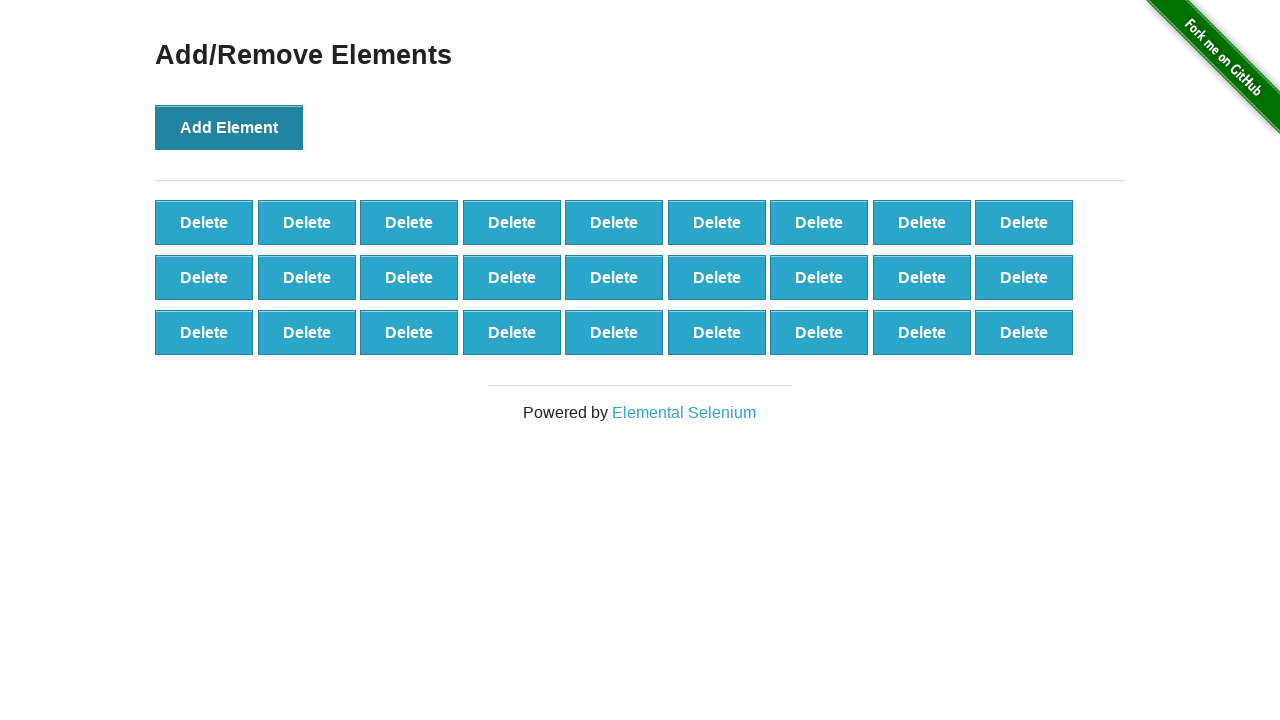

Clicked Add Element button (iteration 28/100) at (229, 127) on button:has-text('Add Element')
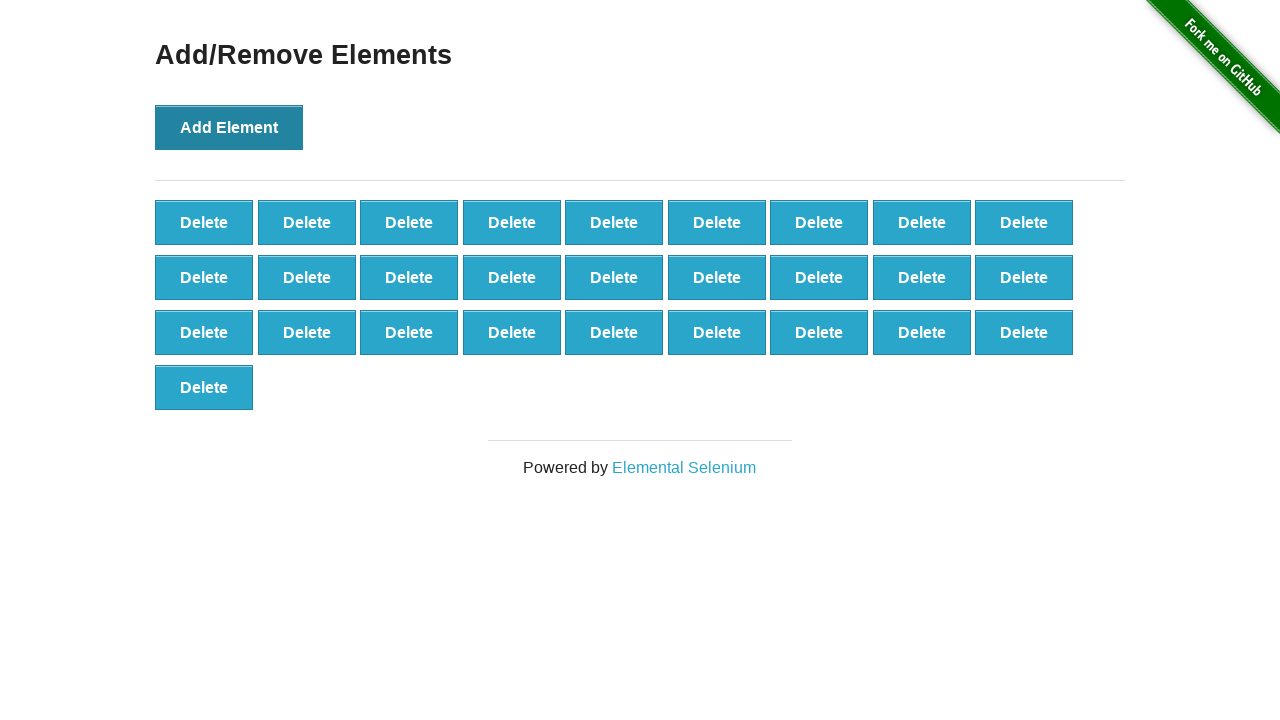

Clicked Add Element button (iteration 29/100) at (229, 127) on button:has-text('Add Element')
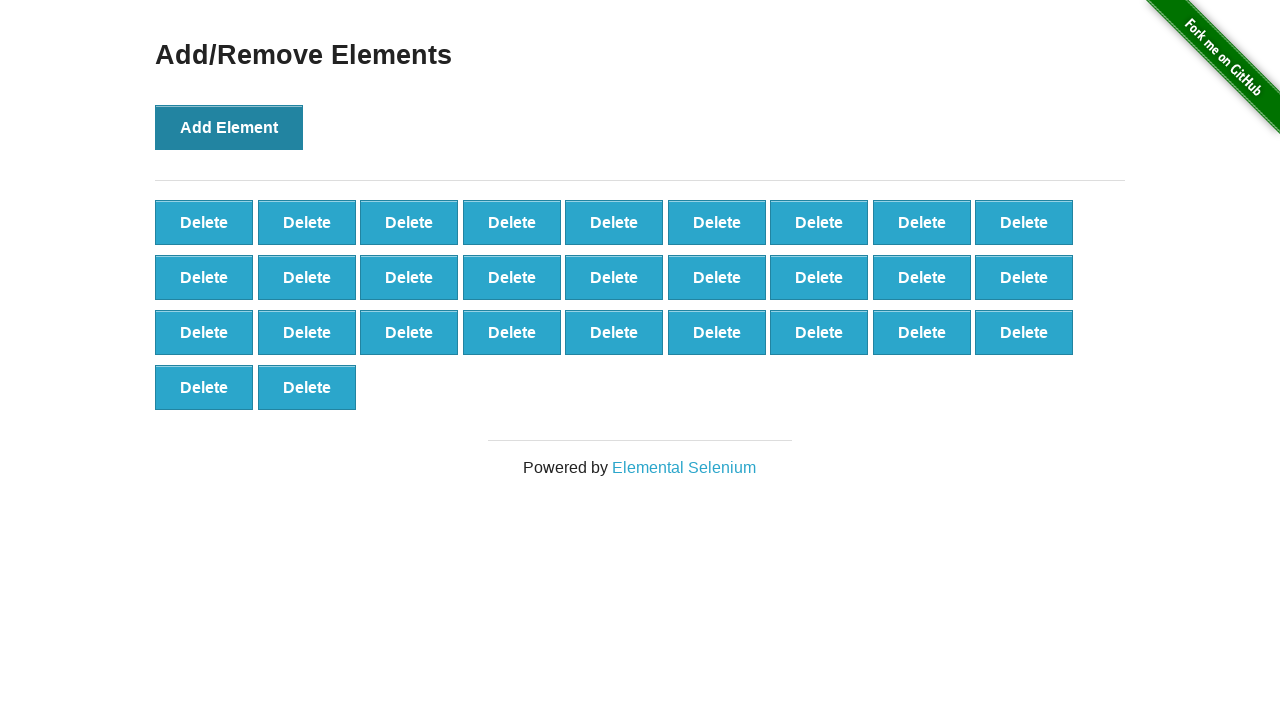

Clicked Add Element button (iteration 30/100) at (229, 127) on button:has-text('Add Element')
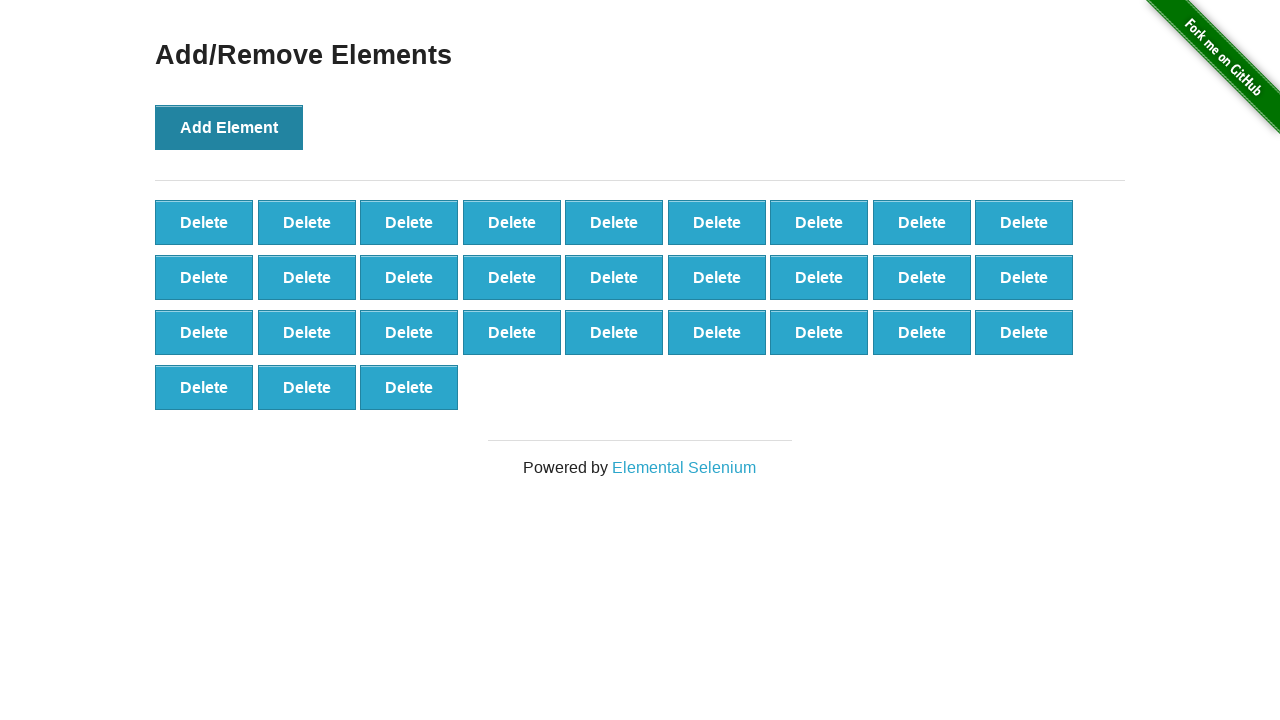

Clicked Add Element button (iteration 31/100) at (229, 127) on button:has-text('Add Element')
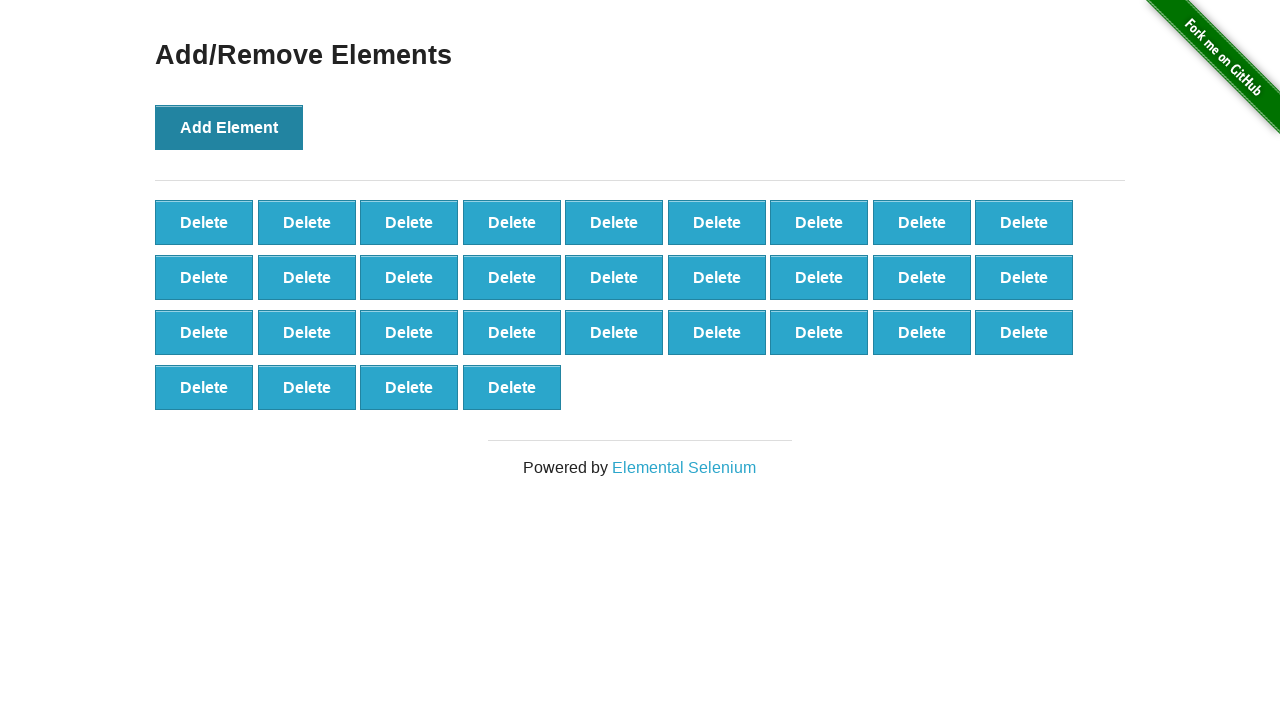

Clicked Add Element button (iteration 32/100) at (229, 127) on button:has-text('Add Element')
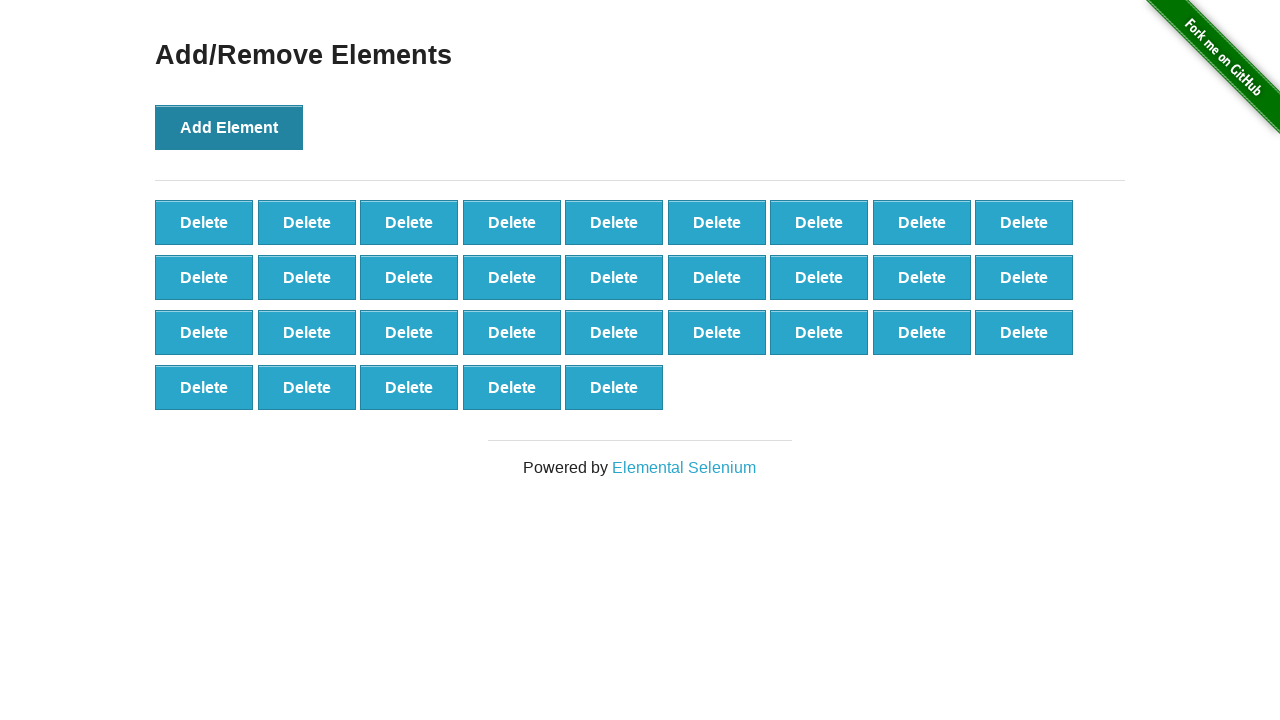

Clicked Add Element button (iteration 33/100) at (229, 127) on button:has-text('Add Element')
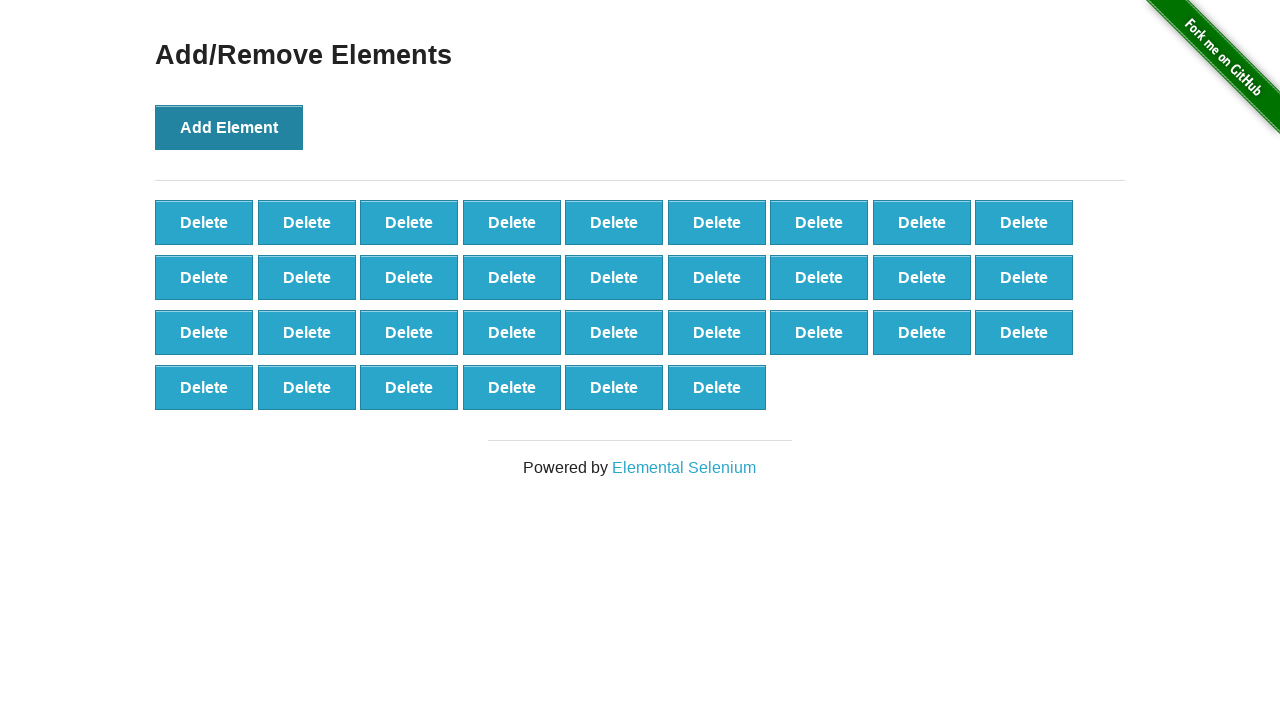

Clicked Add Element button (iteration 34/100) at (229, 127) on button:has-text('Add Element')
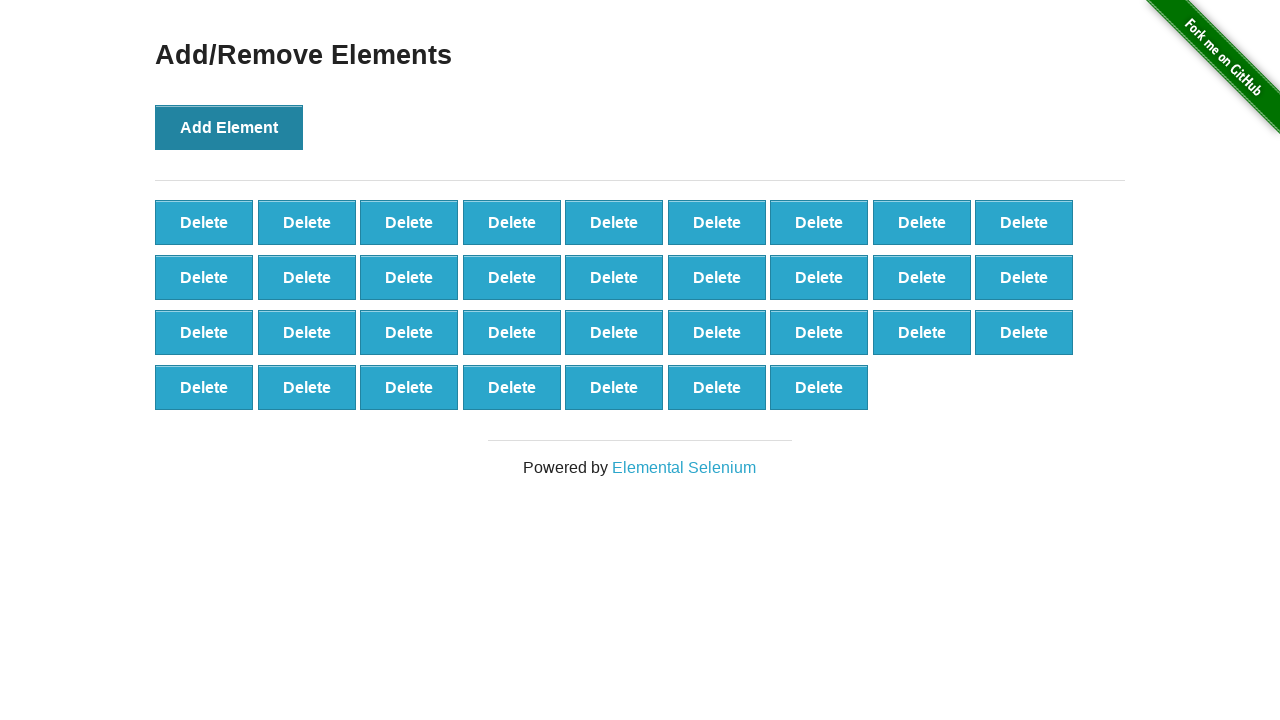

Clicked Add Element button (iteration 35/100) at (229, 127) on button:has-text('Add Element')
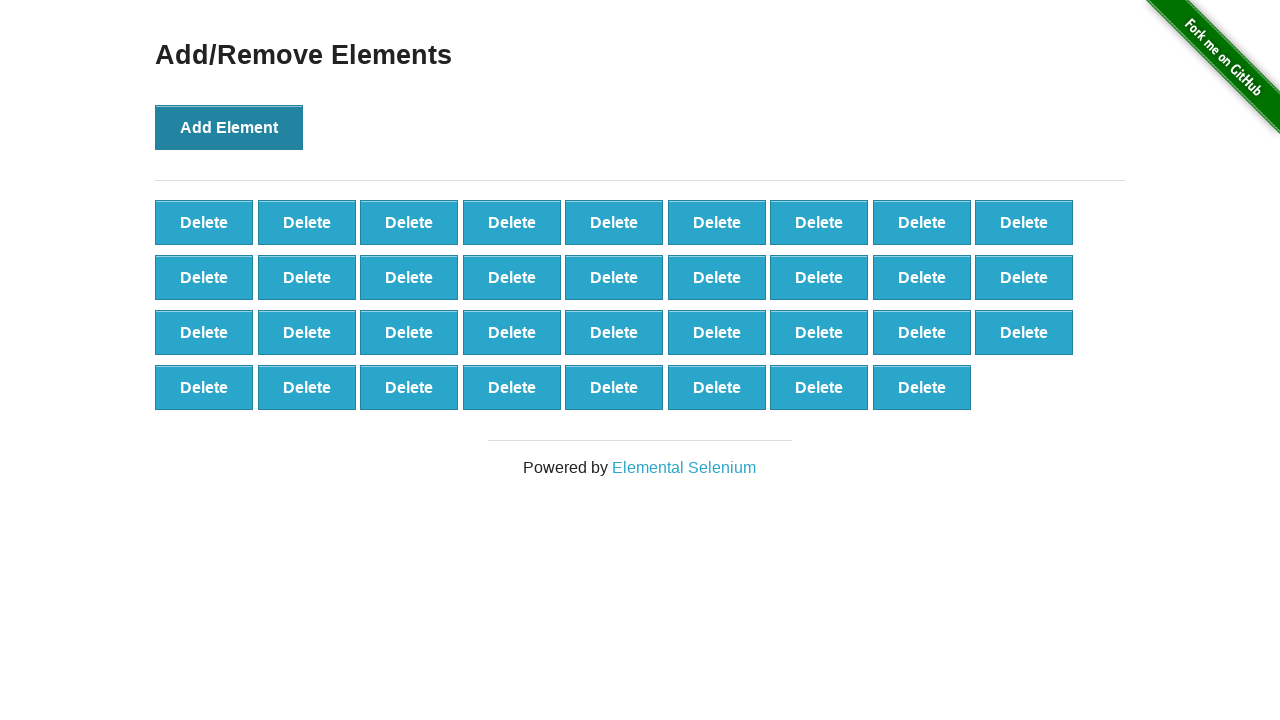

Clicked Add Element button (iteration 36/100) at (229, 127) on button:has-text('Add Element')
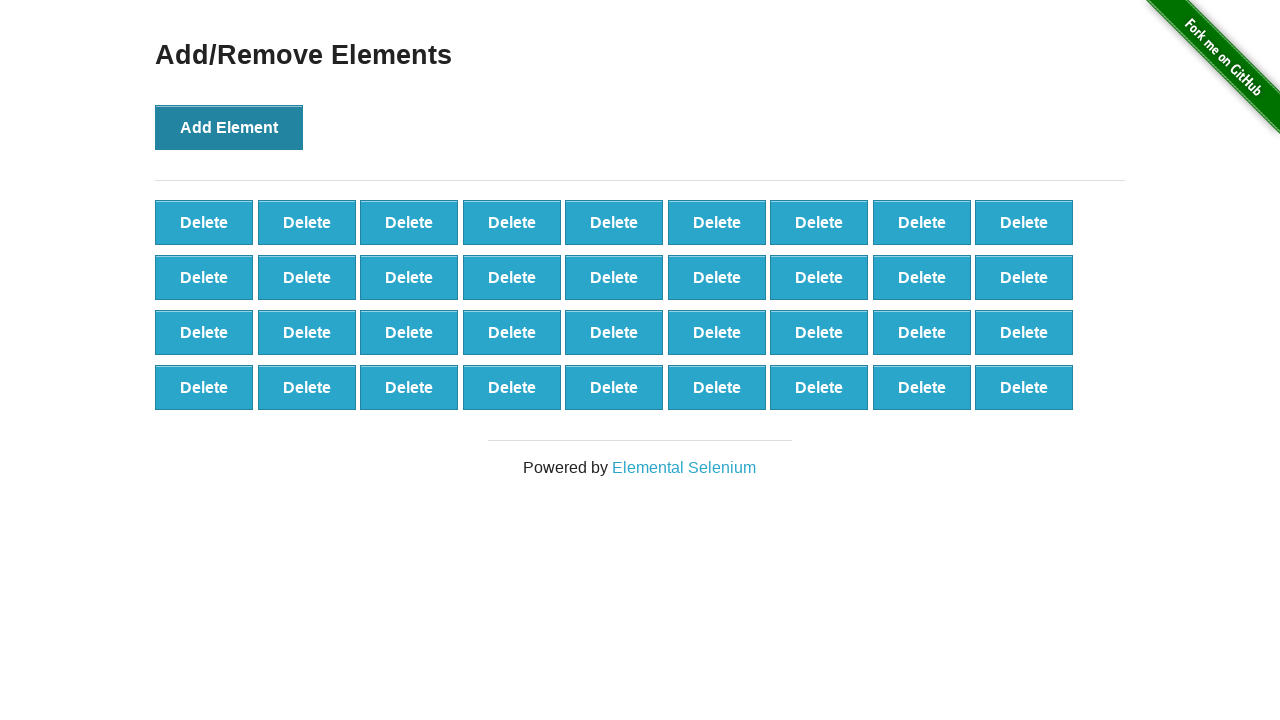

Clicked Add Element button (iteration 37/100) at (229, 127) on button:has-text('Add Element')
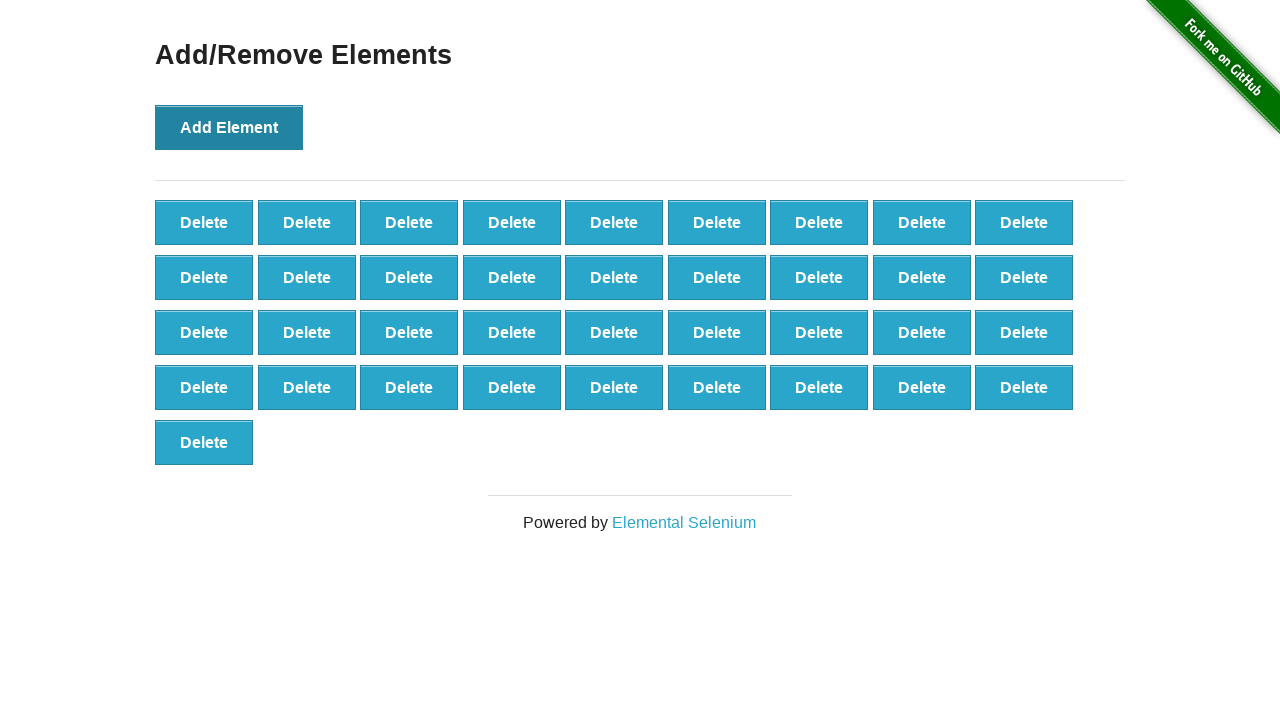

Clicked Add Element button (iteration 38/100) at (229, 127) on button:has-text('Add Element')
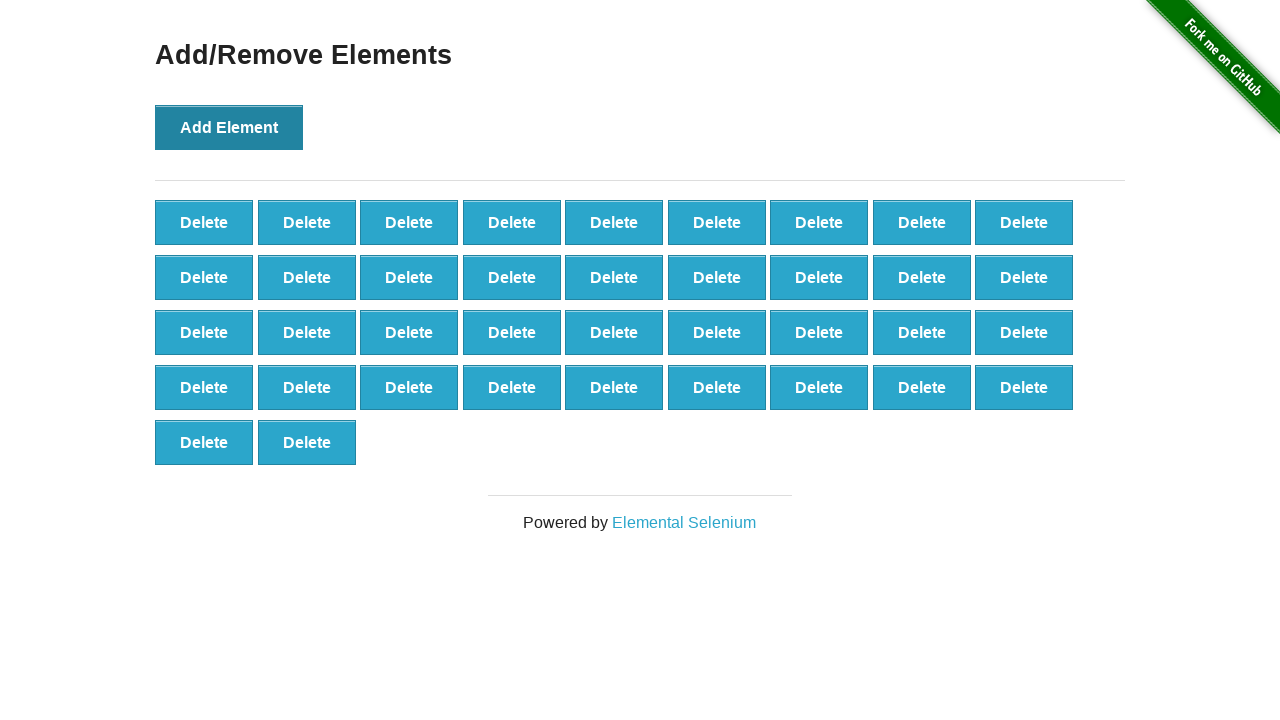

Clicked Add Element button (iteration 39/100) at (229, 127) on button:has-text('Add Element')
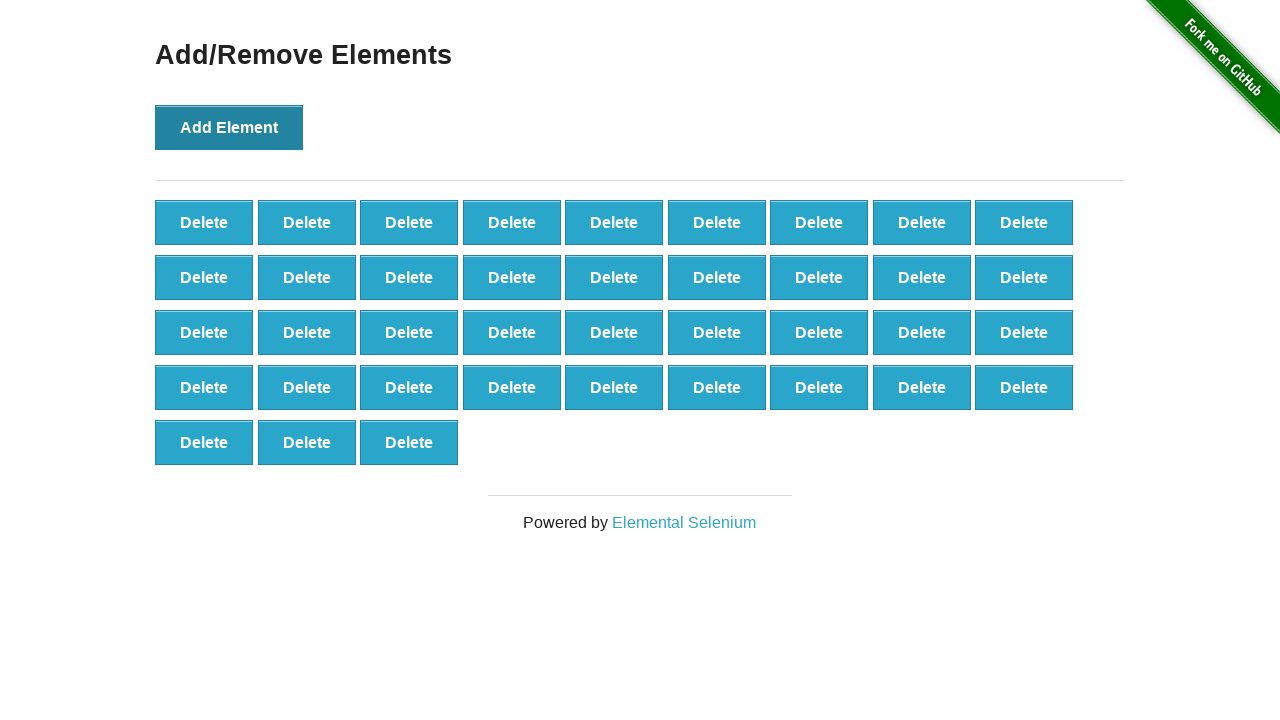

Clicked Add Element button (iteration 40/100) at (229, 127) on button:has-text('Add Element')
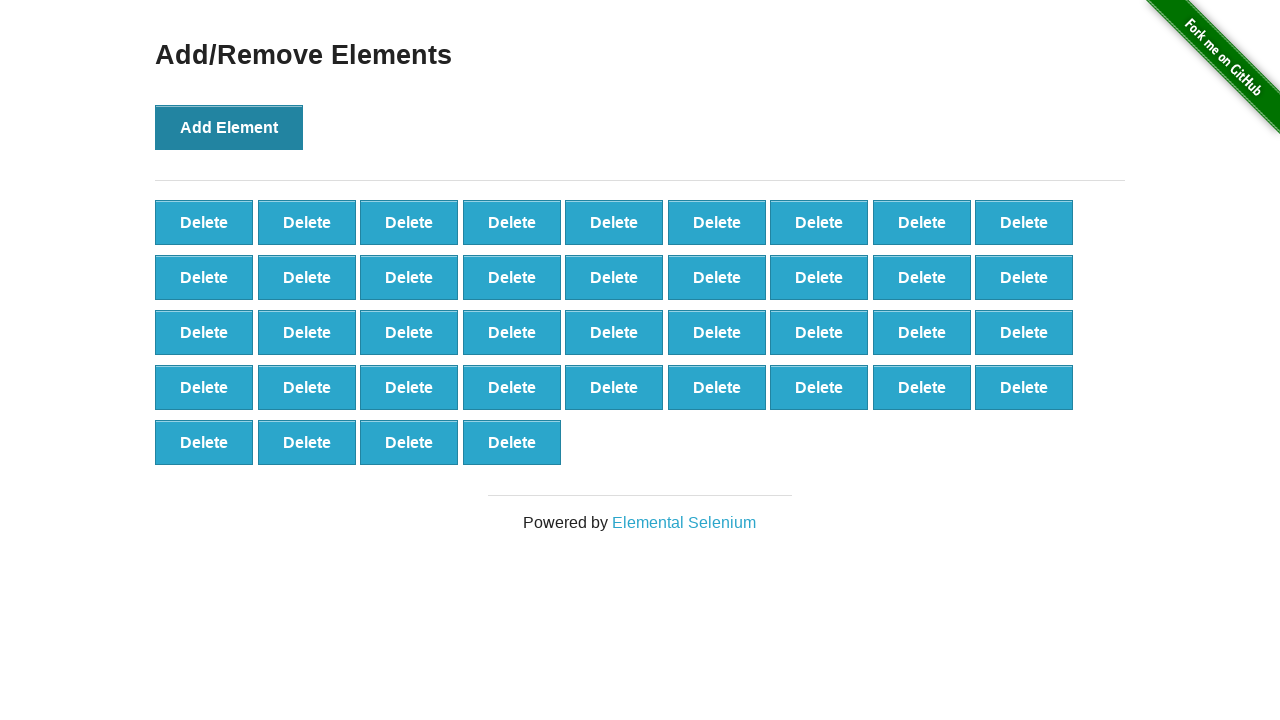

Clicked Add Element button (iteration 41/100) at (229, 127) on button:has-text('Add Element')
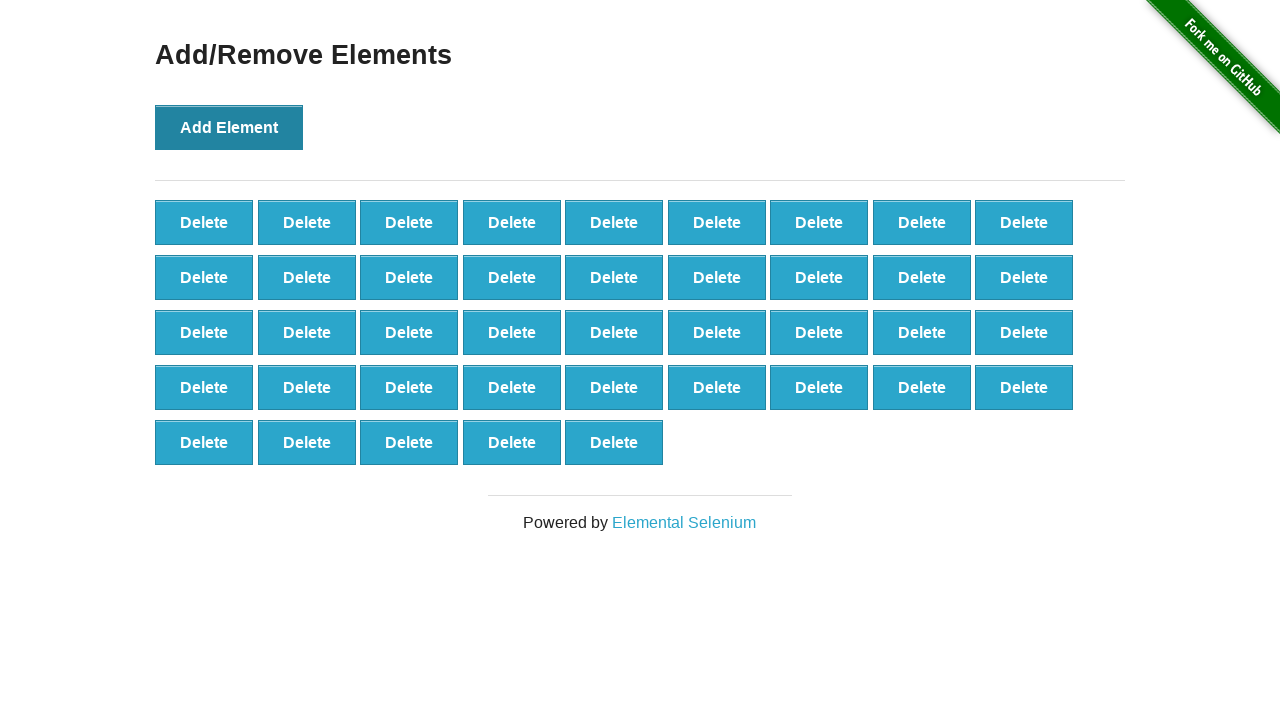

Clicked Add Element button (iteration 42/100) at (229, 127) on button:has-text('Add Element')
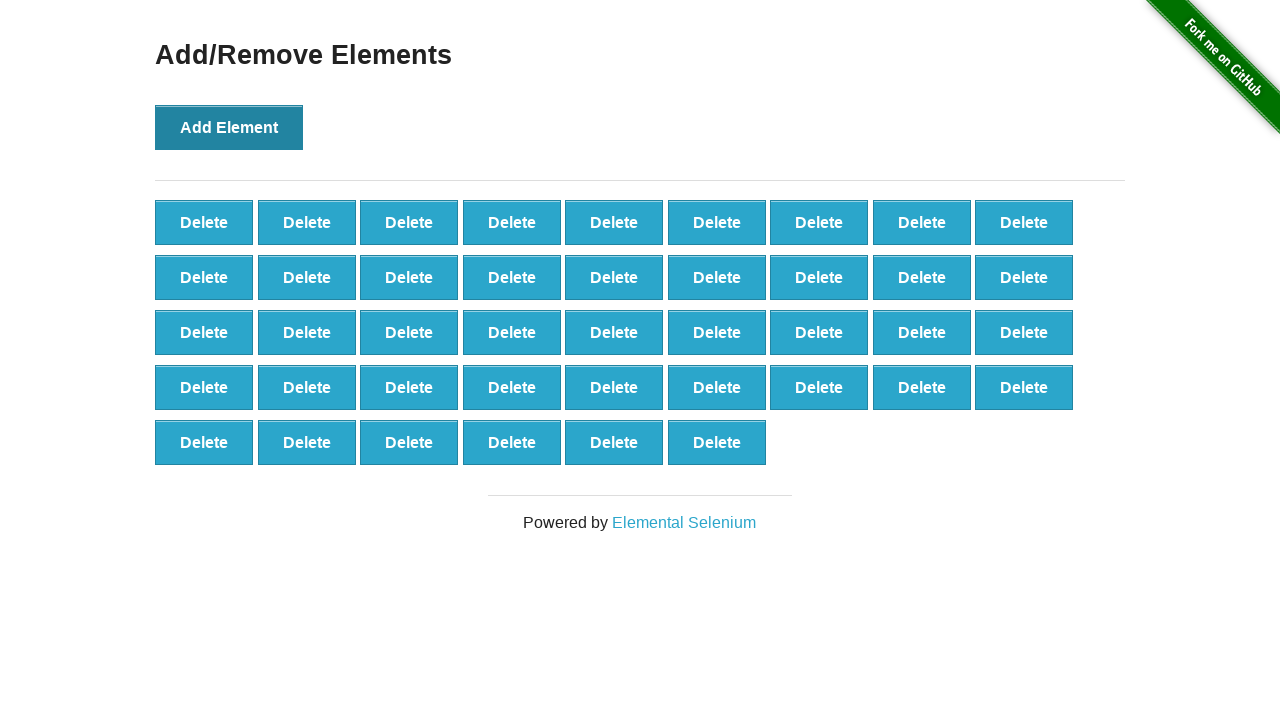

Clicked Add Element button (iteration 43/100) at (229, 127) on button:has-text('Add Element')
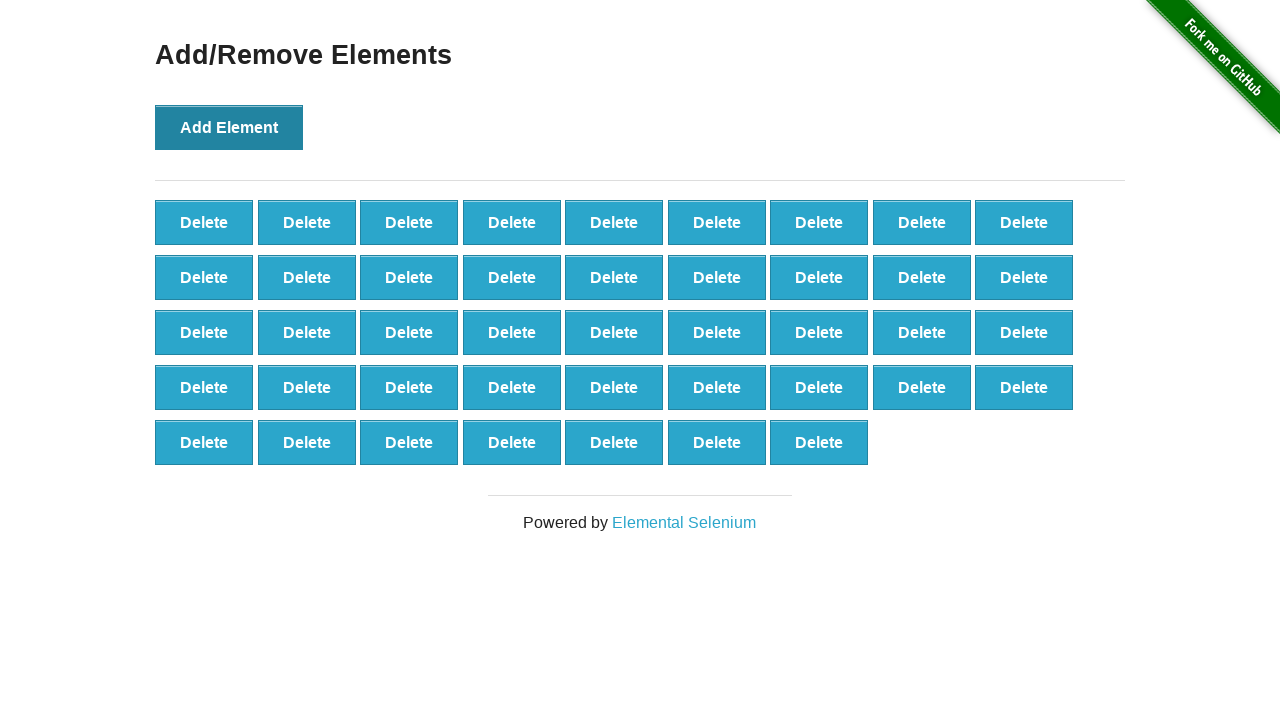

Clicked Add Element button (iteration 44/100) at (229, 127) on button:has-text('Add Element')
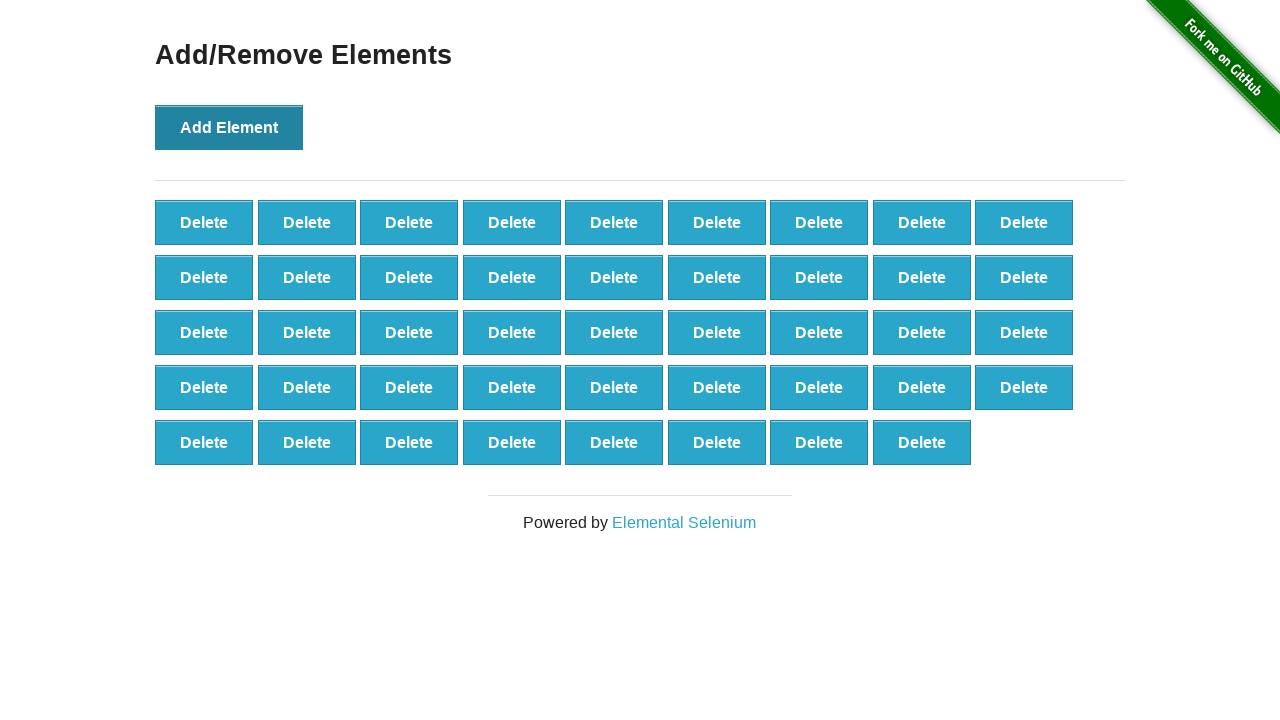

Clicked Add Element button (iteration 45/100) at (229, 127) on button:has-text('Add Element')
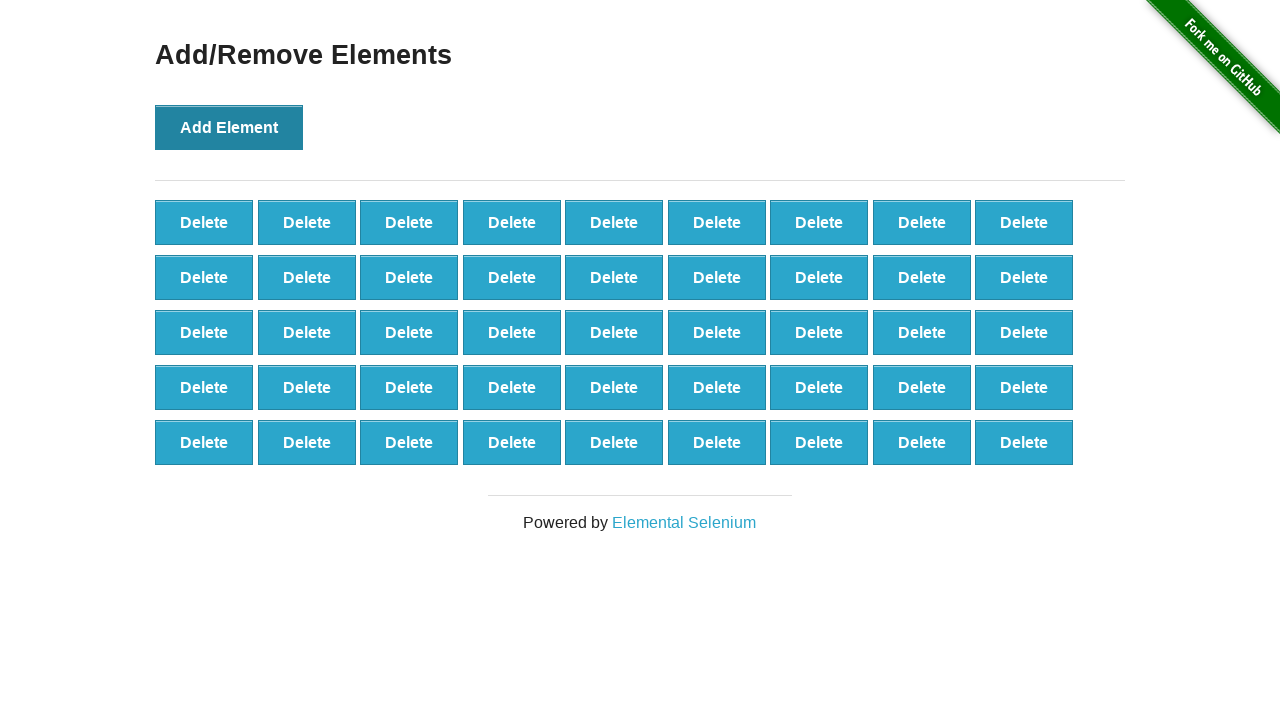

Clicked Add Element button (iteration 46/100) at (229, 127) on button:has-text('Add Element')
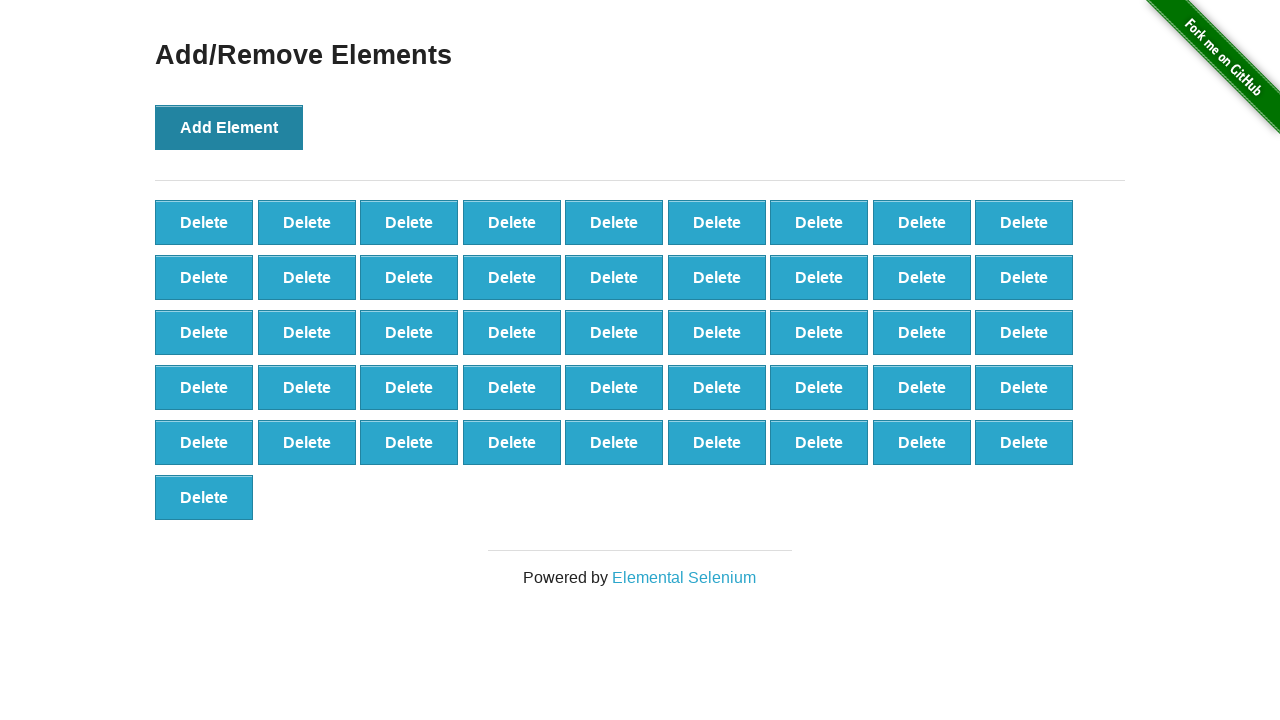

Clicked Add Element button (iteration 47/100) at (229, 127) on button:has-text('Add Element')
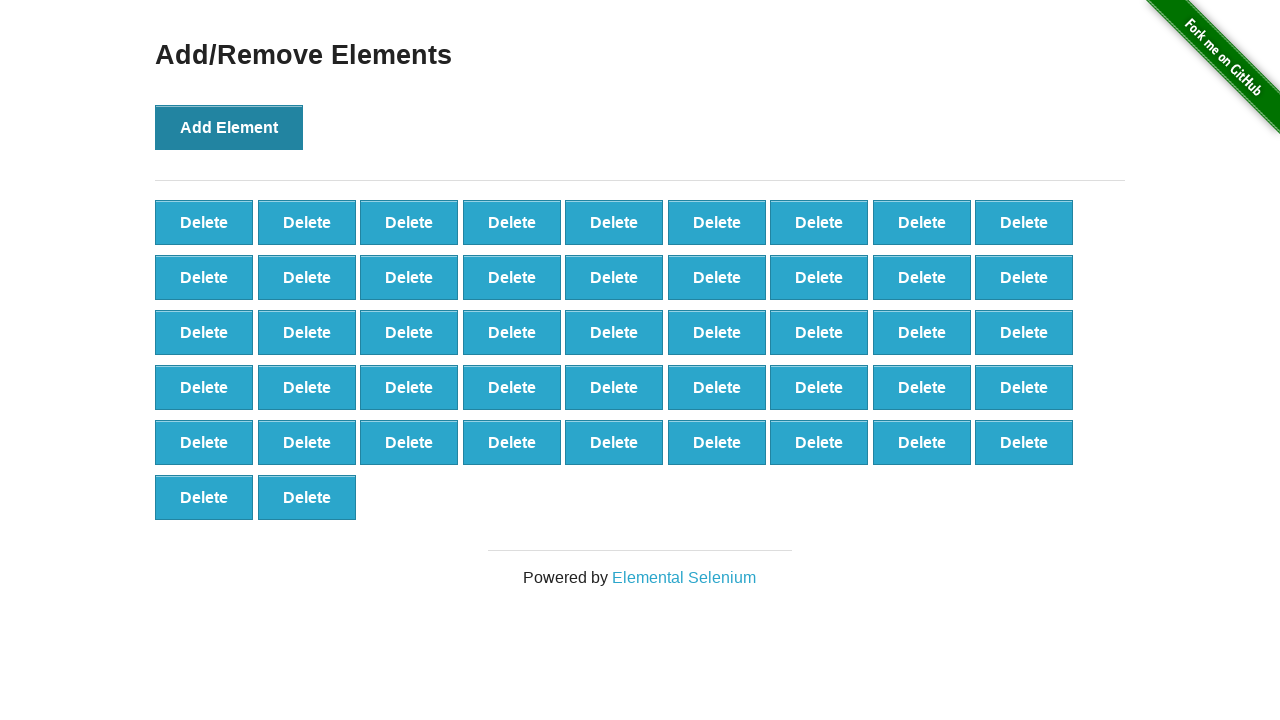

Clicked Add Element button (iteration 48/100) at (229, 127) on button:has-text('Add Element')
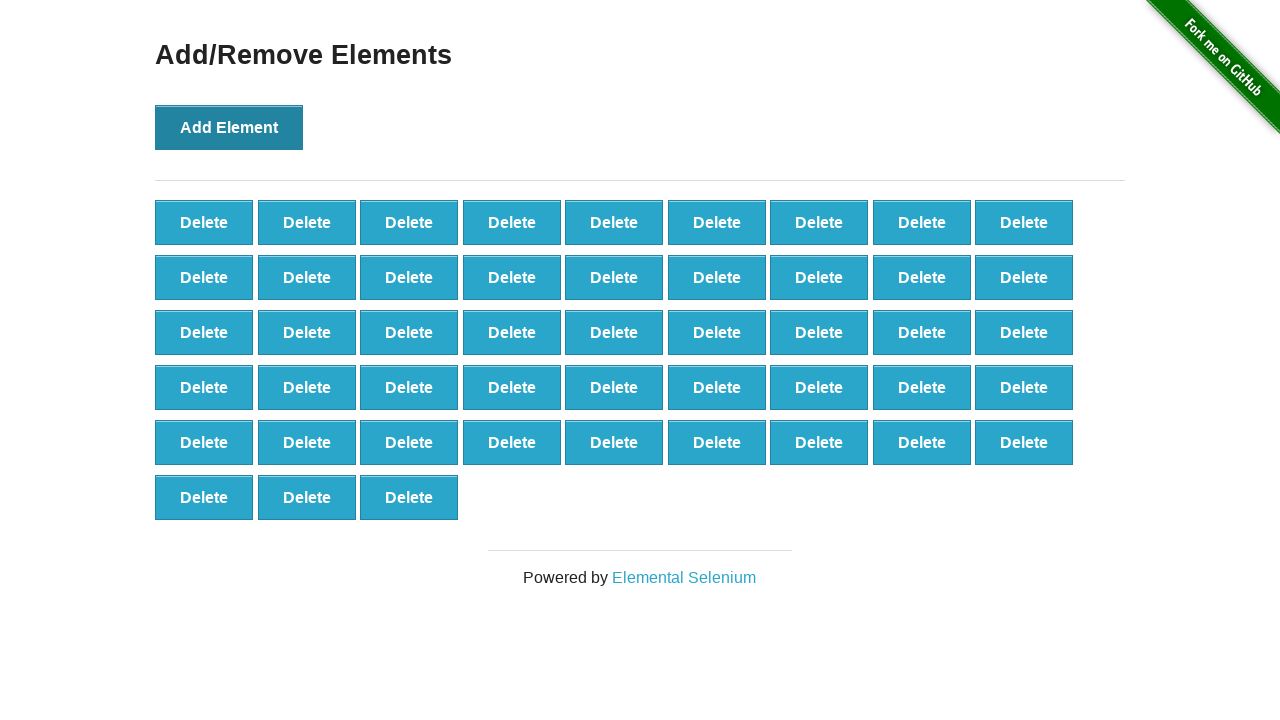

Clicked Add Element button (iteration 49/100) at (229, 127) on button:has-text('Add Element')
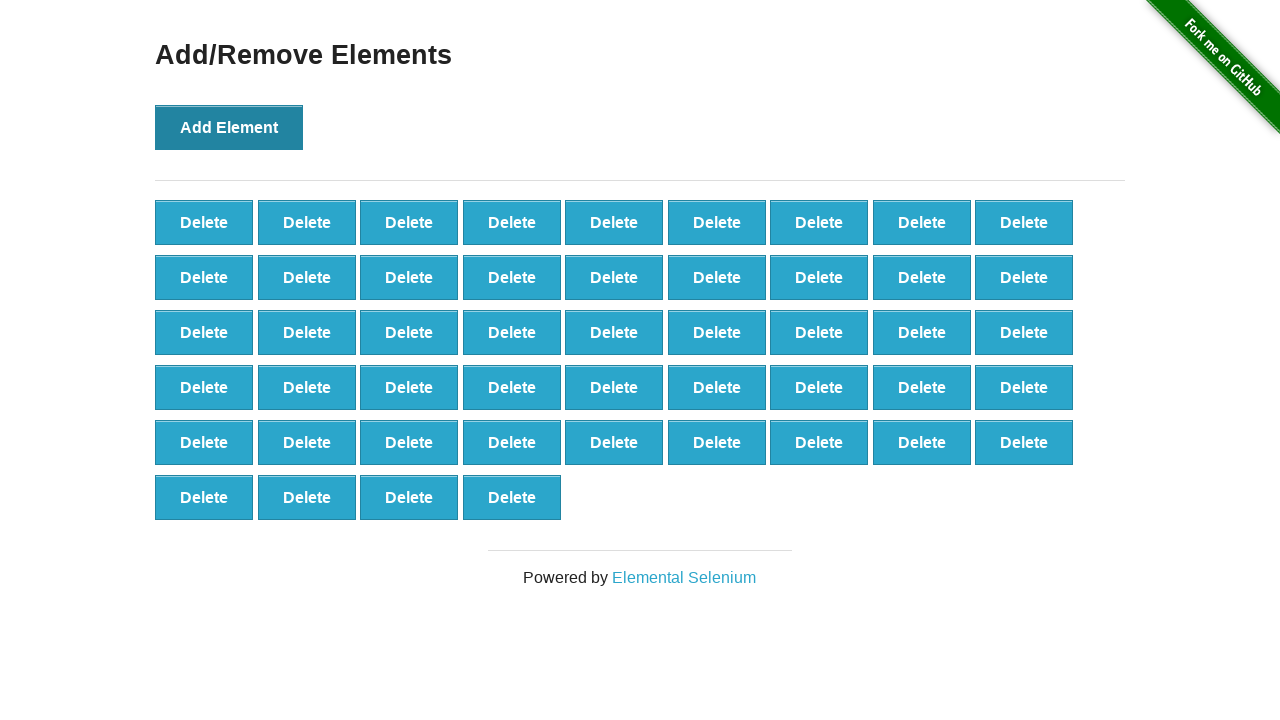

Clicked Add Element button (iteration 50/100) at (229, 127) on button:has-text('Add Element')
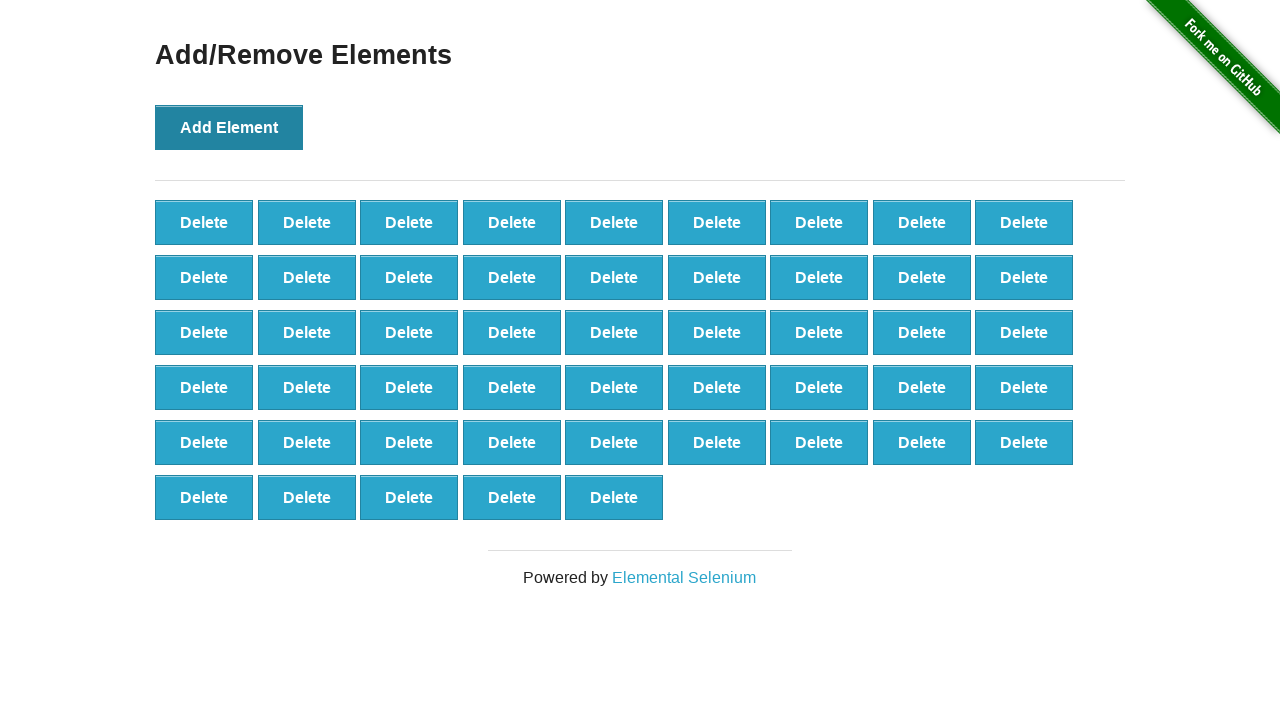

Clicked Add Element button (iteration 51/100) at (229, 127) on button:has-text('Add Element')
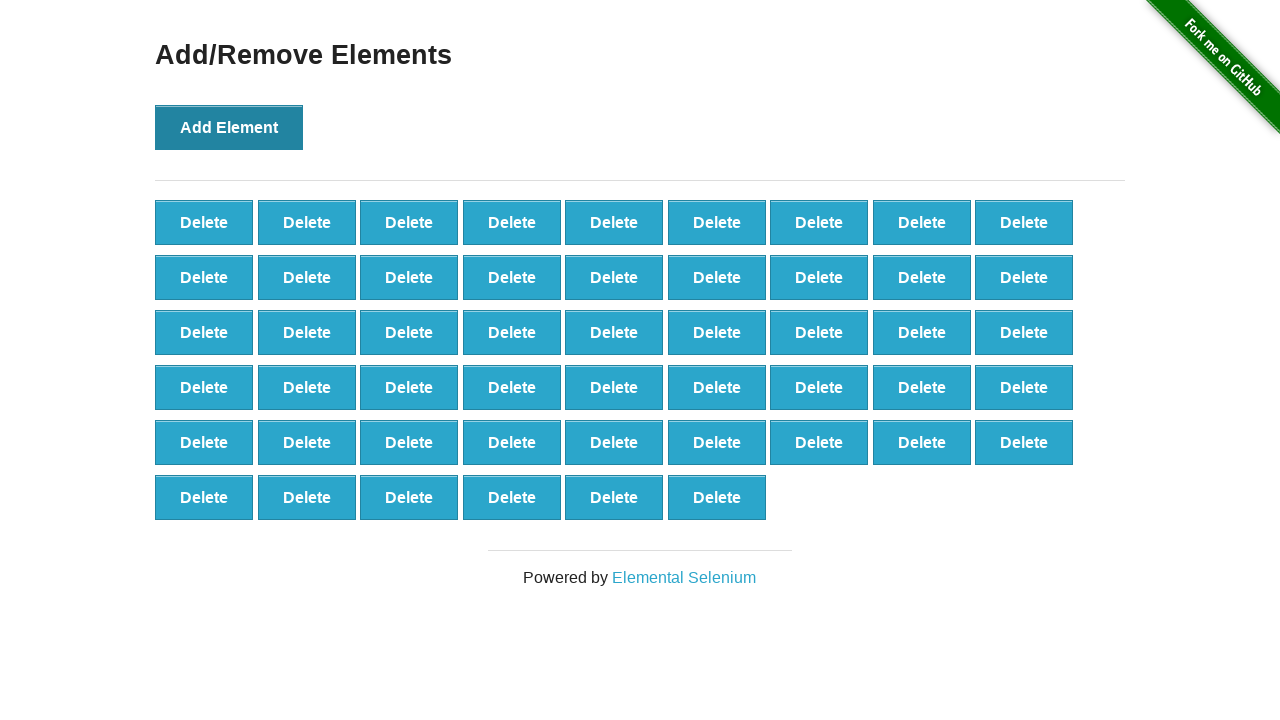

Clicked Add Element button (iteration 52/100) at (229, 127) on button:has-text('Add Element')
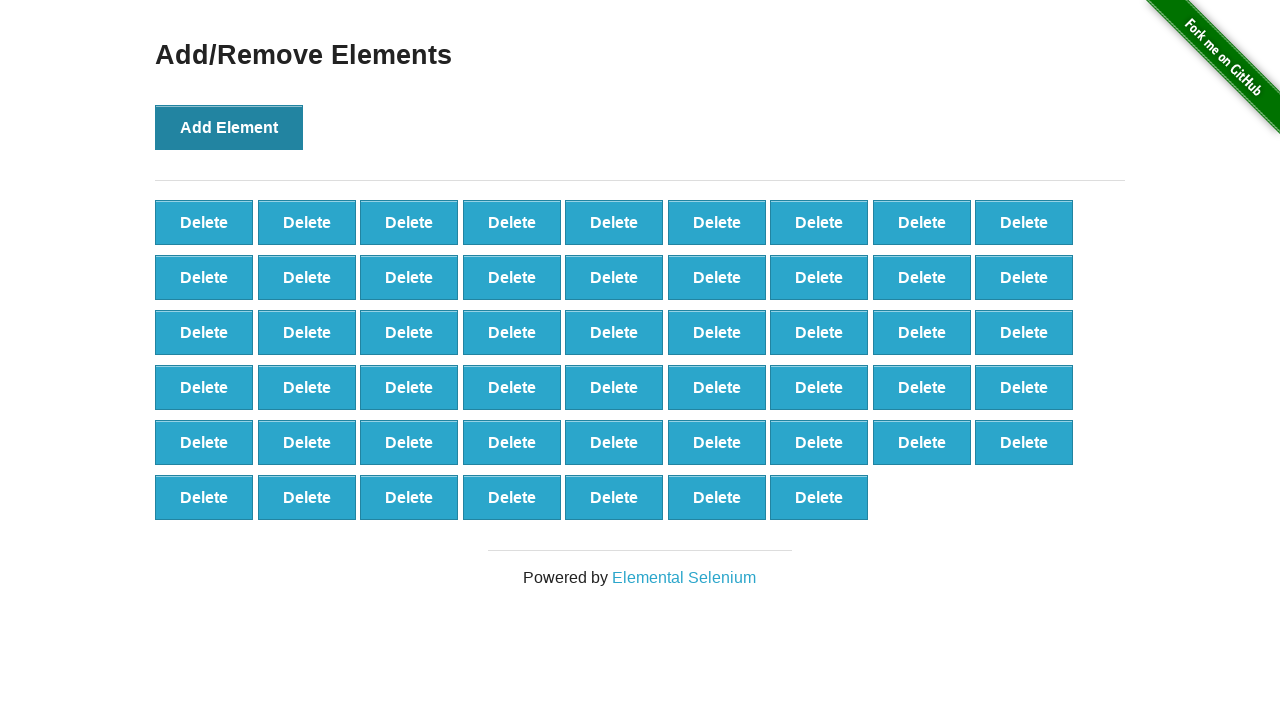

Clicked Add Element button (iteration 53/100) at (229, 127) on button:has-text('Add Element')
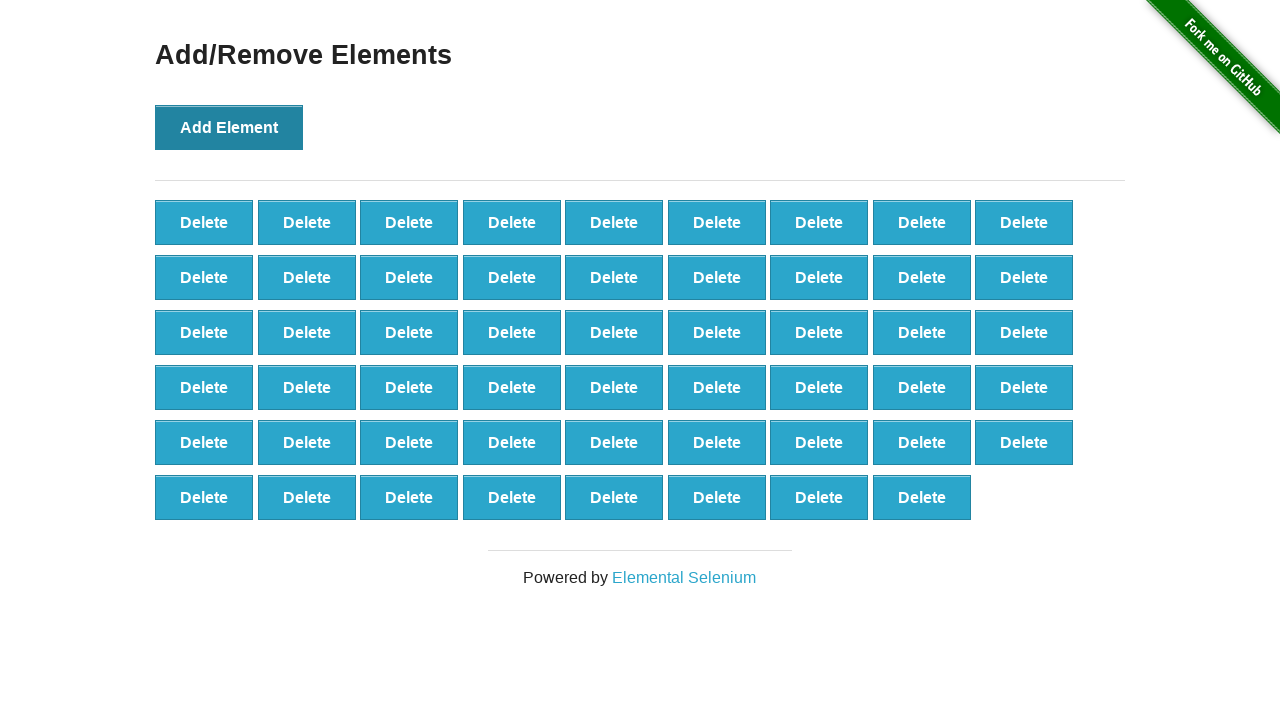

Clicked Add Element button (iteration 54/100) at (229, 127) on button:has-text('Add Element')
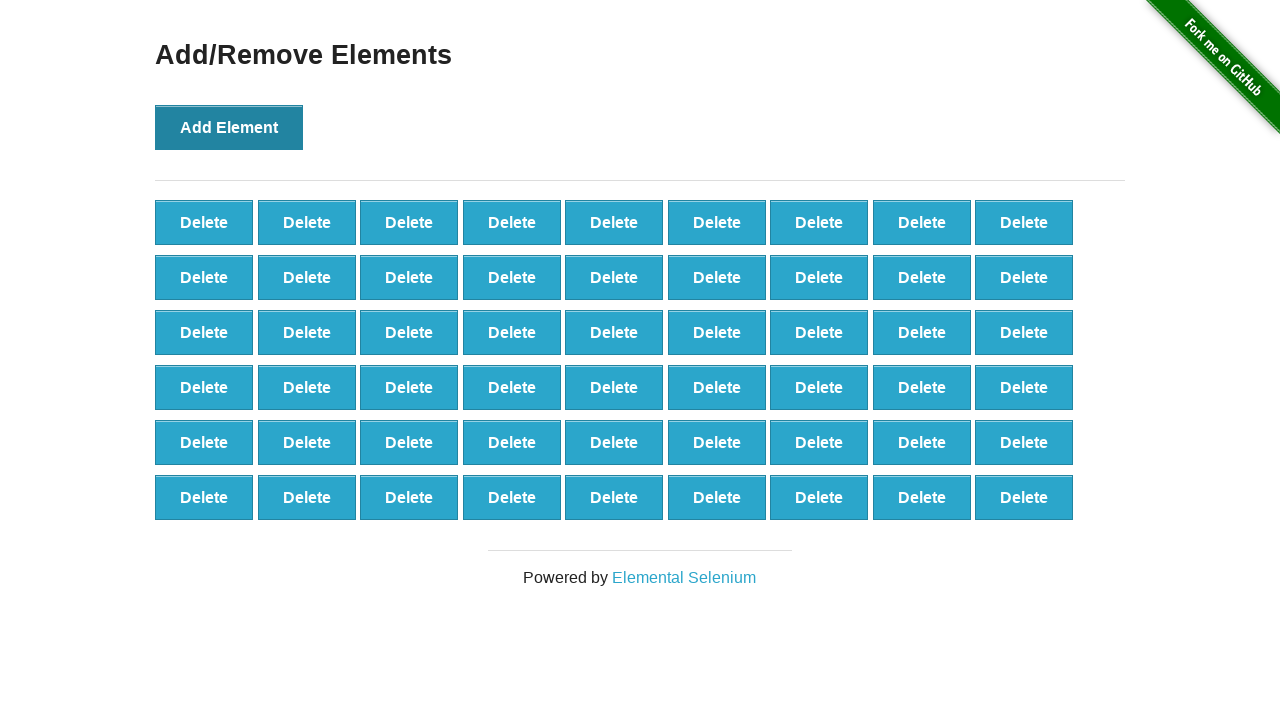

Clicked Add Element button (iteration 55/100) at (229, 127) on button:has-text('Add Element')
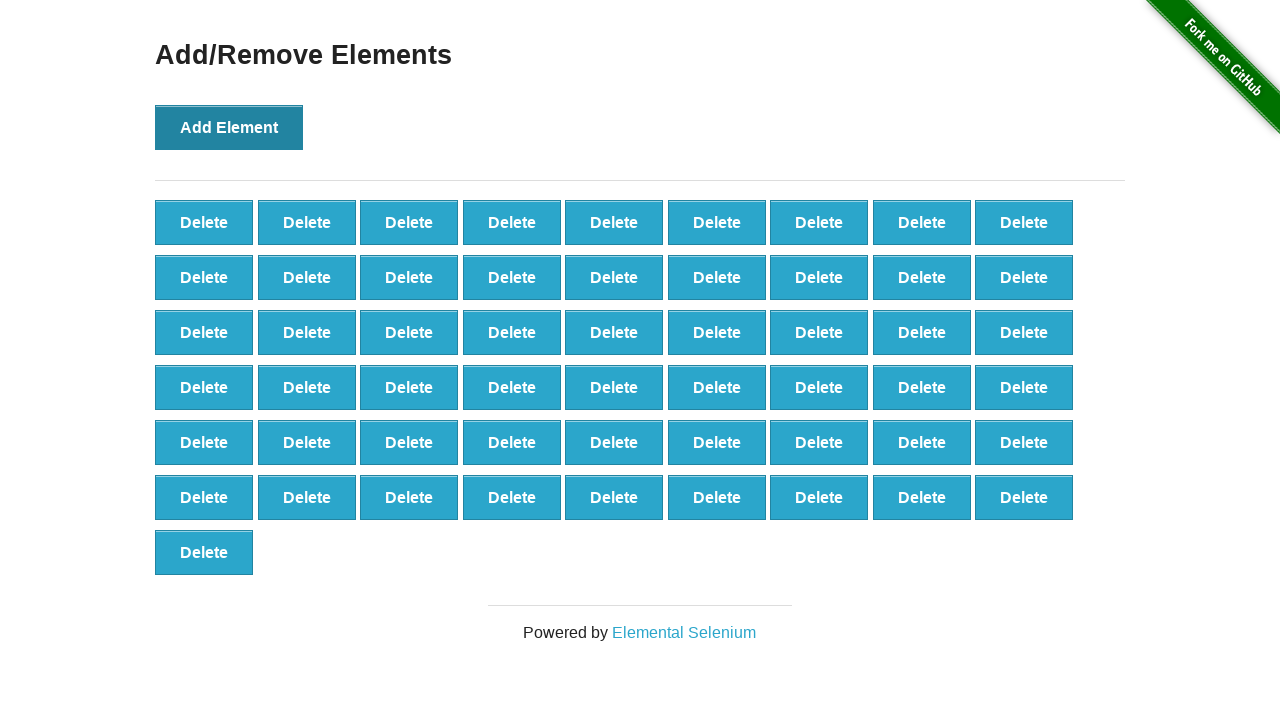

Clicked Add Element button (iteration 56/100) at (229, 127) on button:has-text('Add Element')
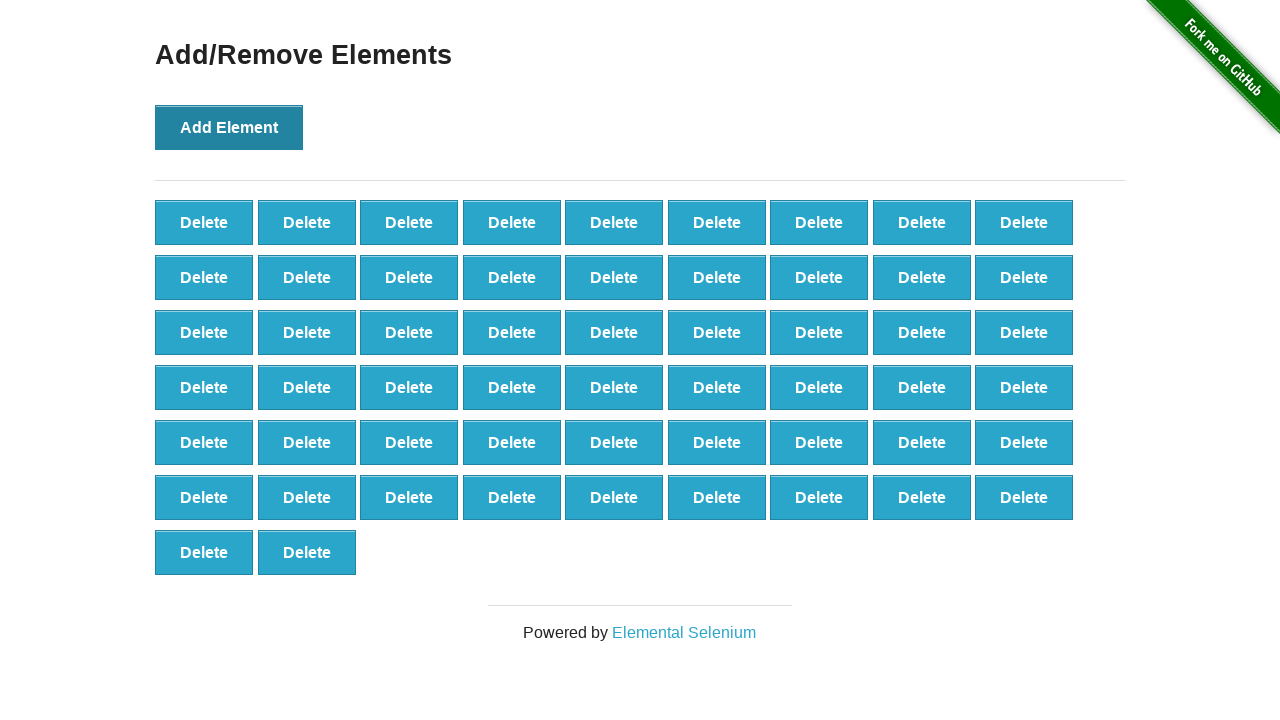

Clicked Add Element button (iteration 57/100) at (229, 127) on button:has-text('Add Element')
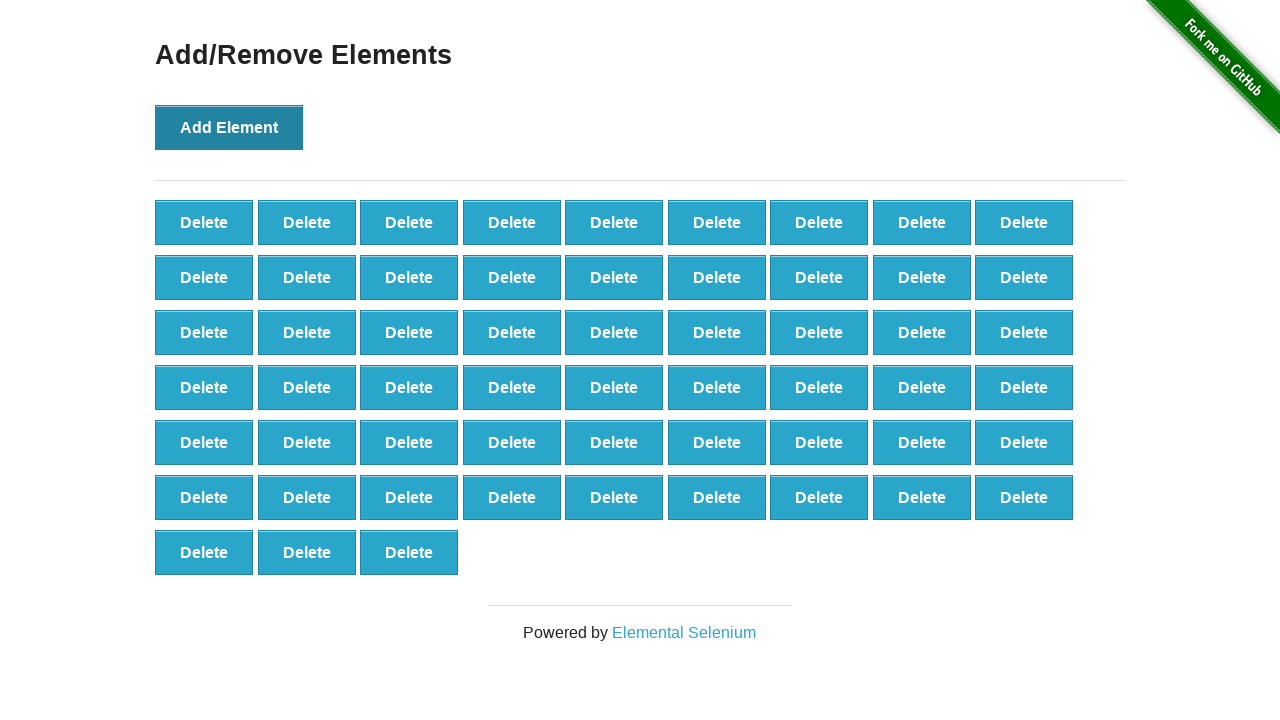

Clicked Add Element button (iteration 58/100) at (229, 127) on button:has-text('Add Element')
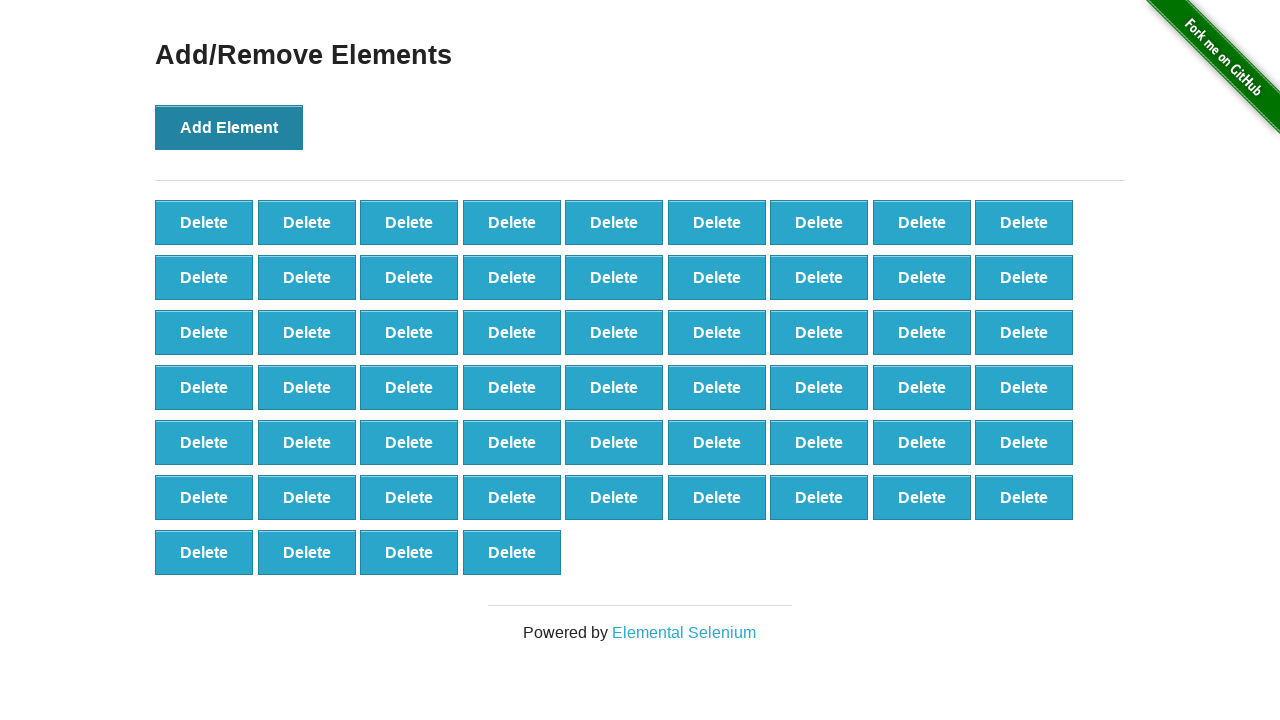

Clicked Add Element button (iteration 59/100) at (229, 127) on button:has-text('Add Element')
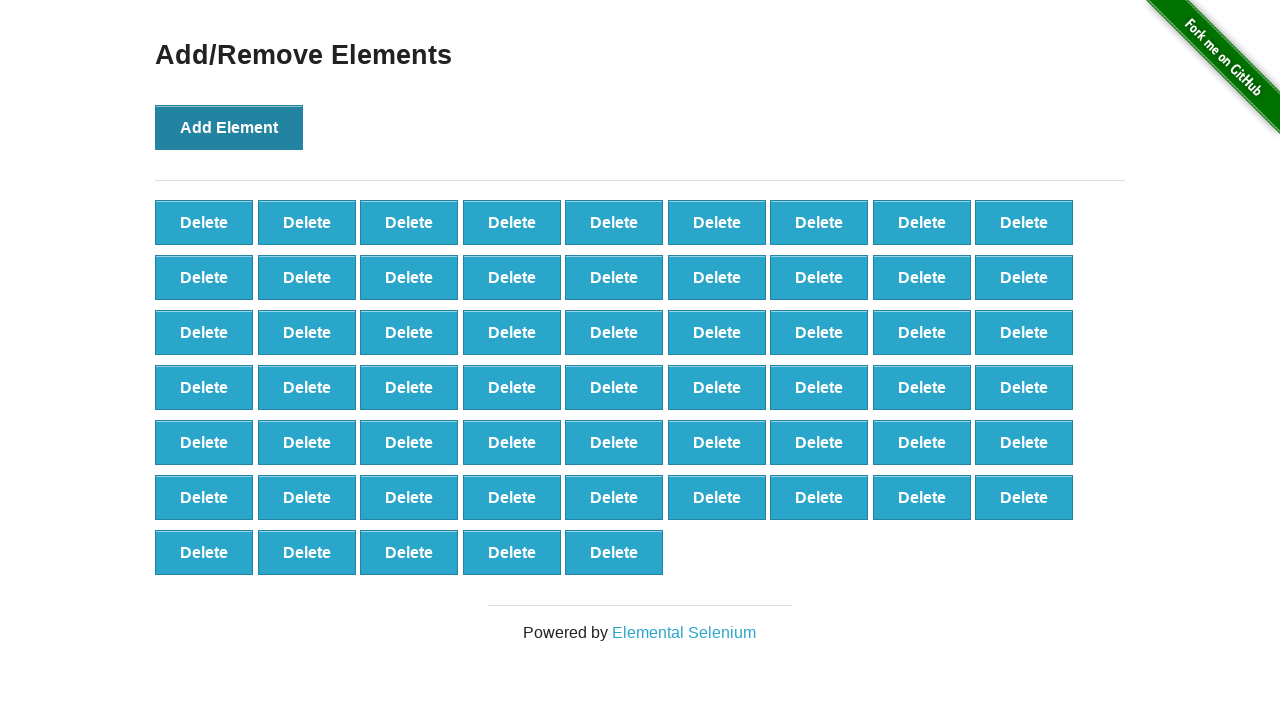

Clicked Add Element button (iteration 60/100) at (229, 127) on button:has-text('Add Element')
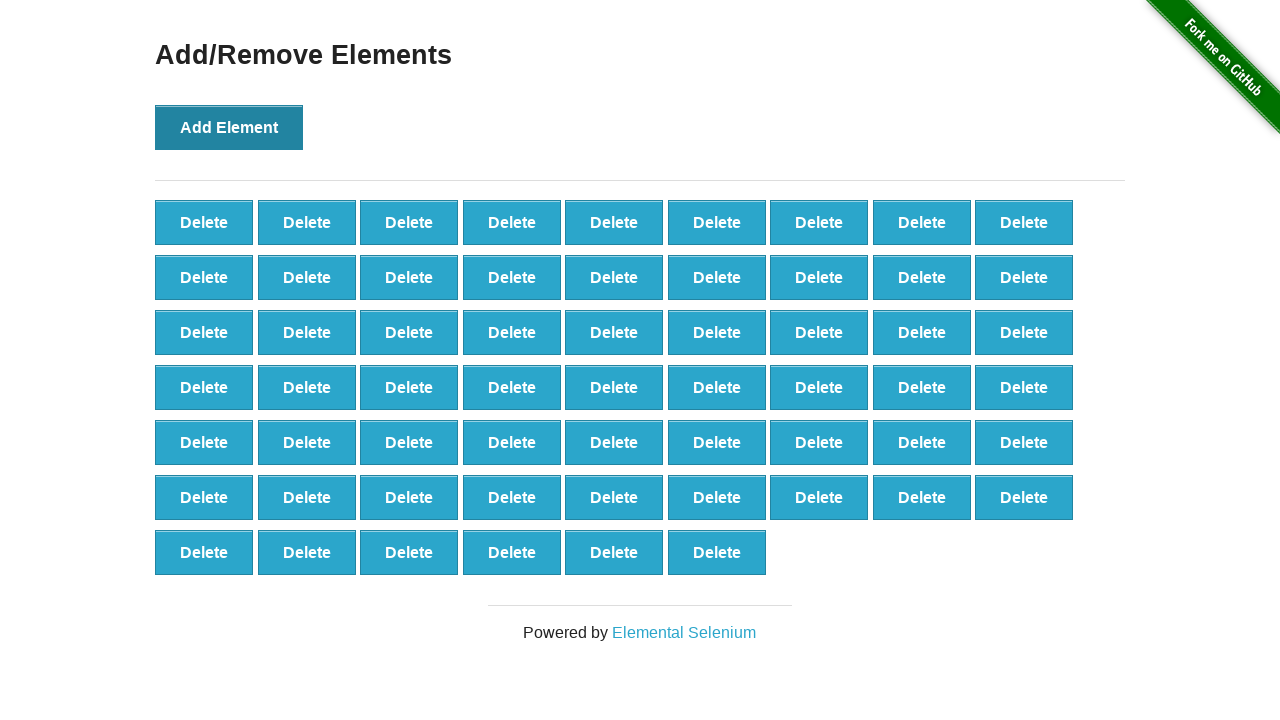

Clicked Add Element button (iteration 61/100) at (229, 127) on button:has-text('Add Element')
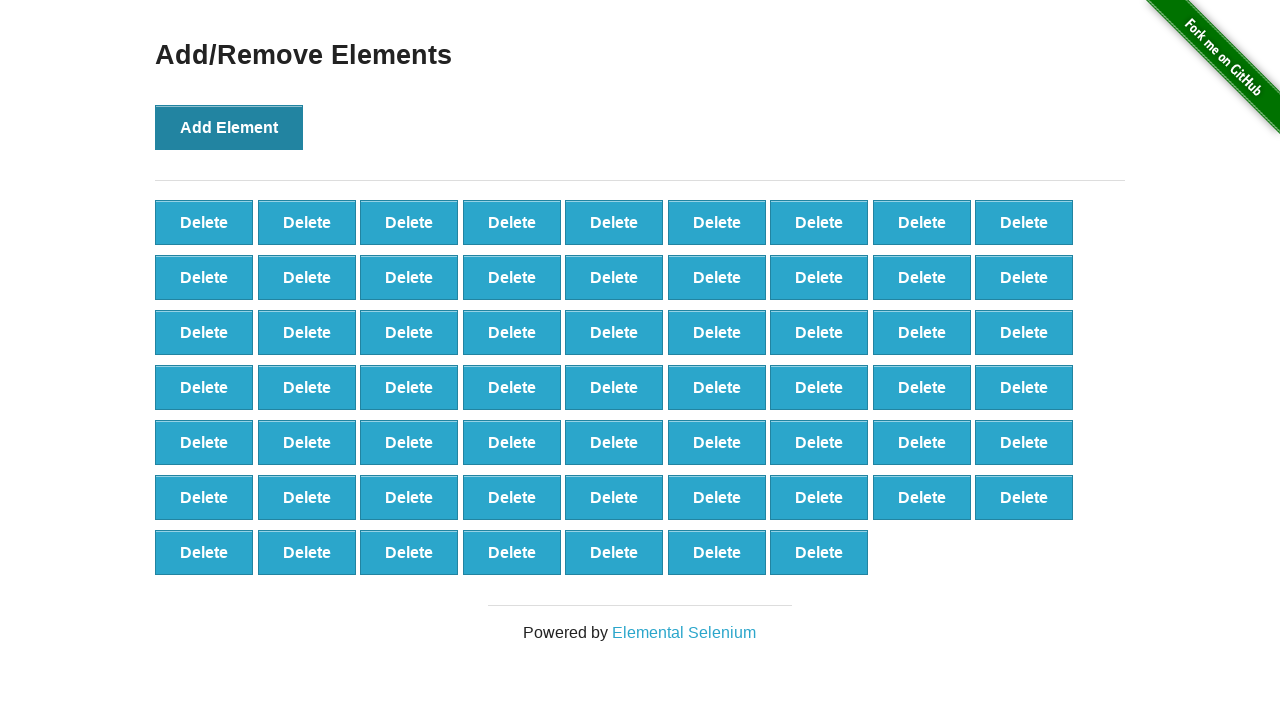

Clicked Add Element button (iteration 62/100) at (229, 127) on button:has-text('Add Element')
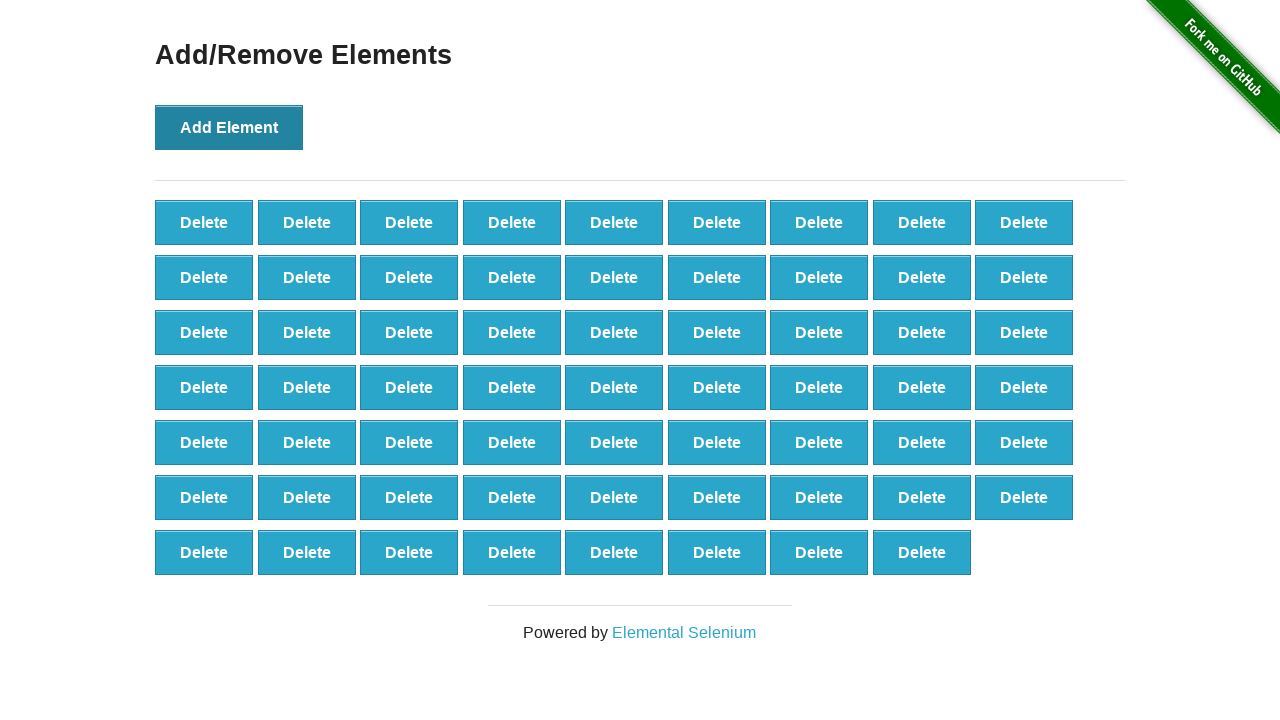

Clicked Add Element button (iteration 63/100) at (229, 127) on button:has-text('Add Element')
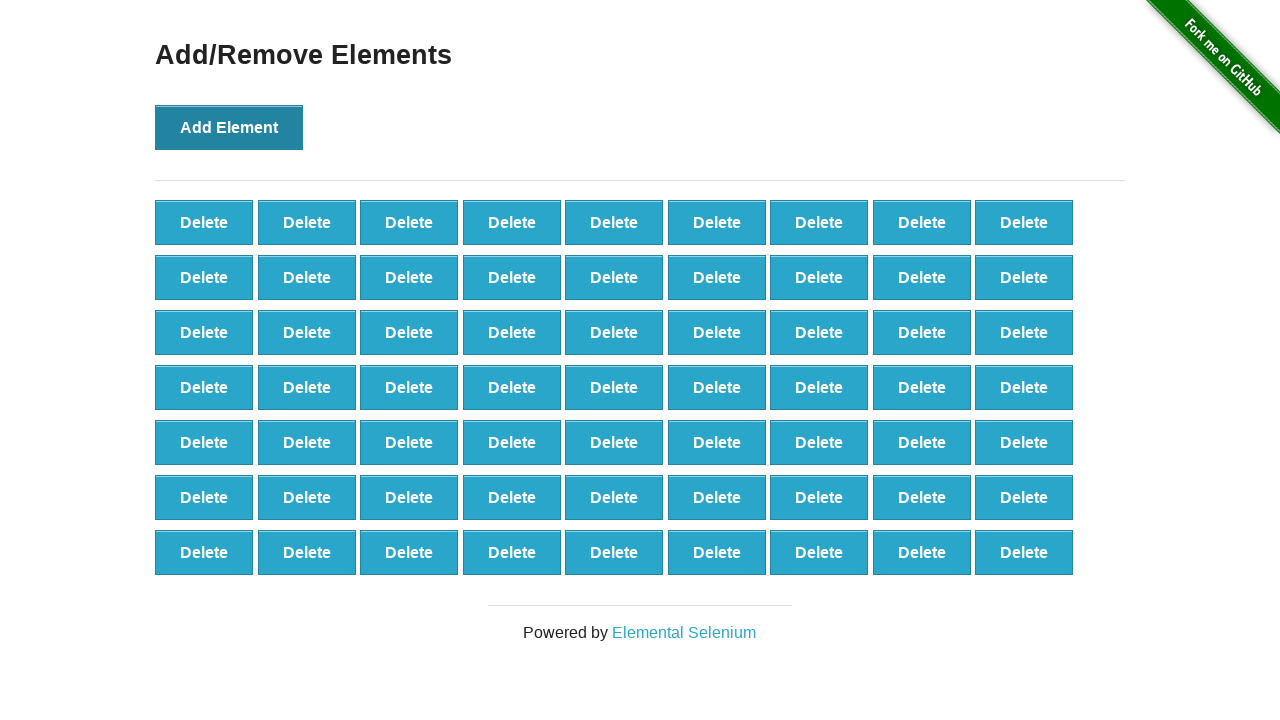

Clicked Add Element button (iteration 64/100) at (229, 127) on button:has-text('Add Element')
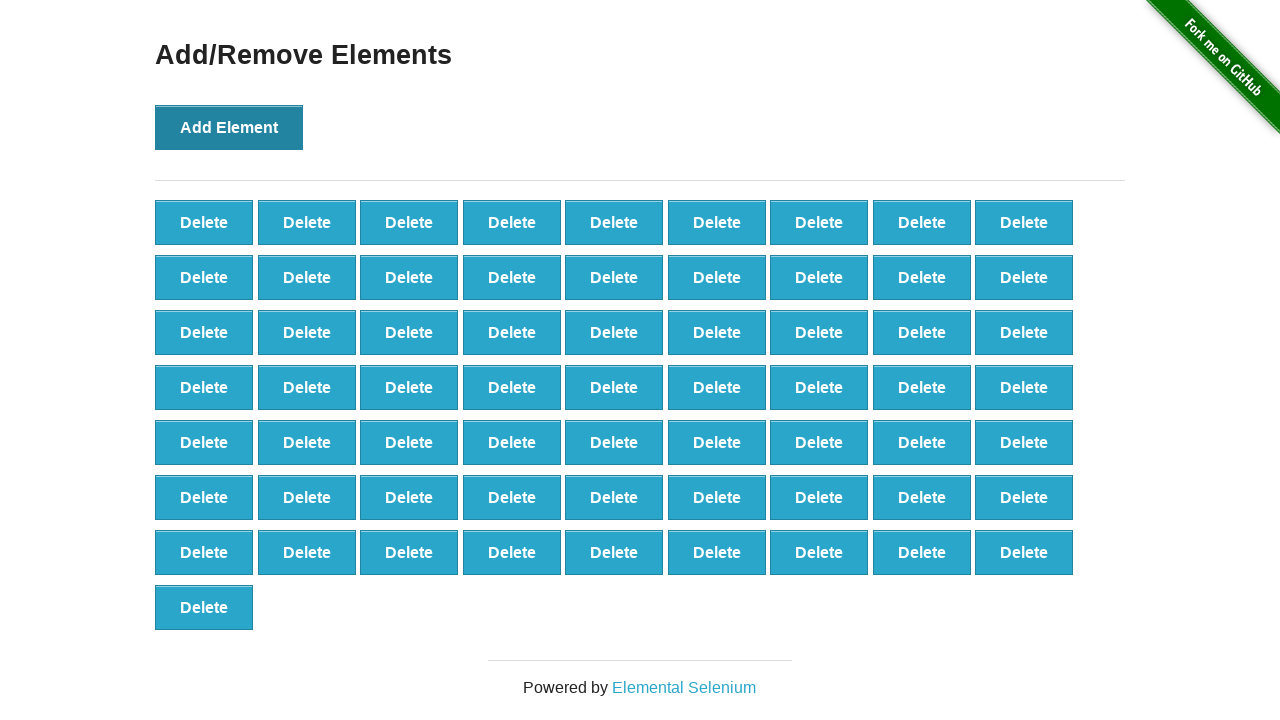

Clicked Add Element button (iteration 65/100) at (229, 127) on button:has-text('Add Element')
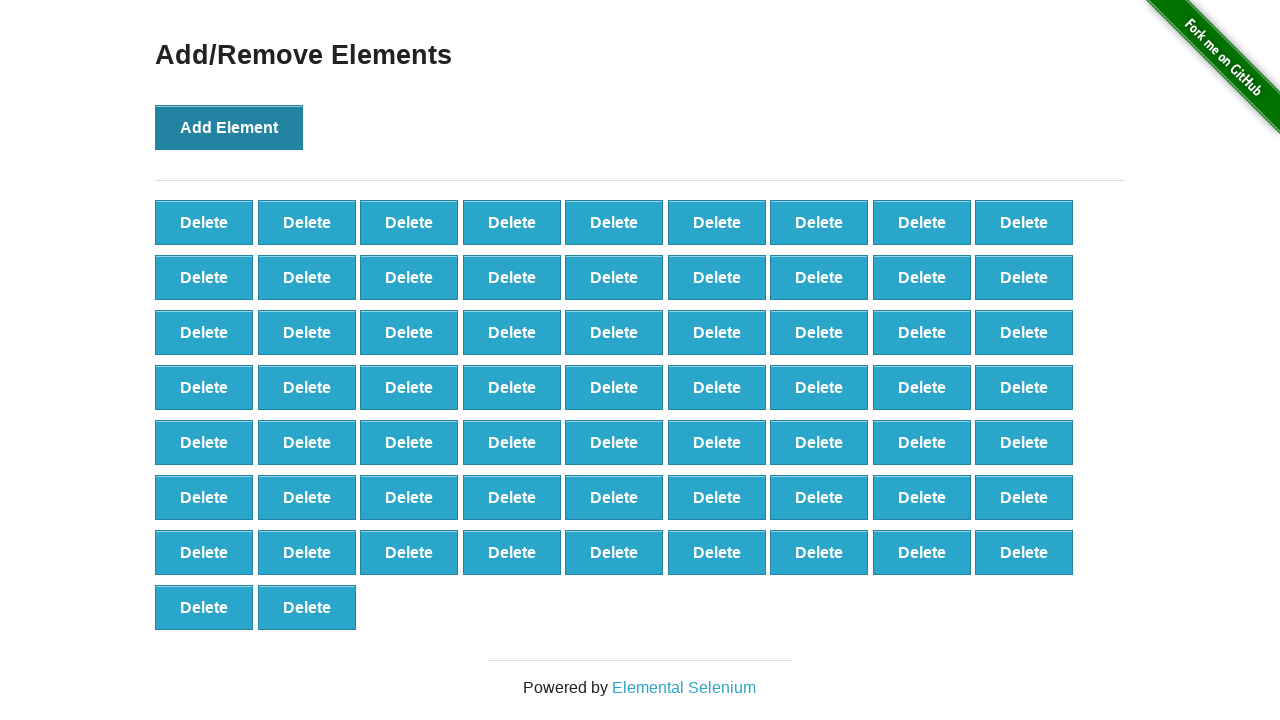

Clicked Add Element button (iteration 66/100) at (229, 127) on button:has-text('Add Element')
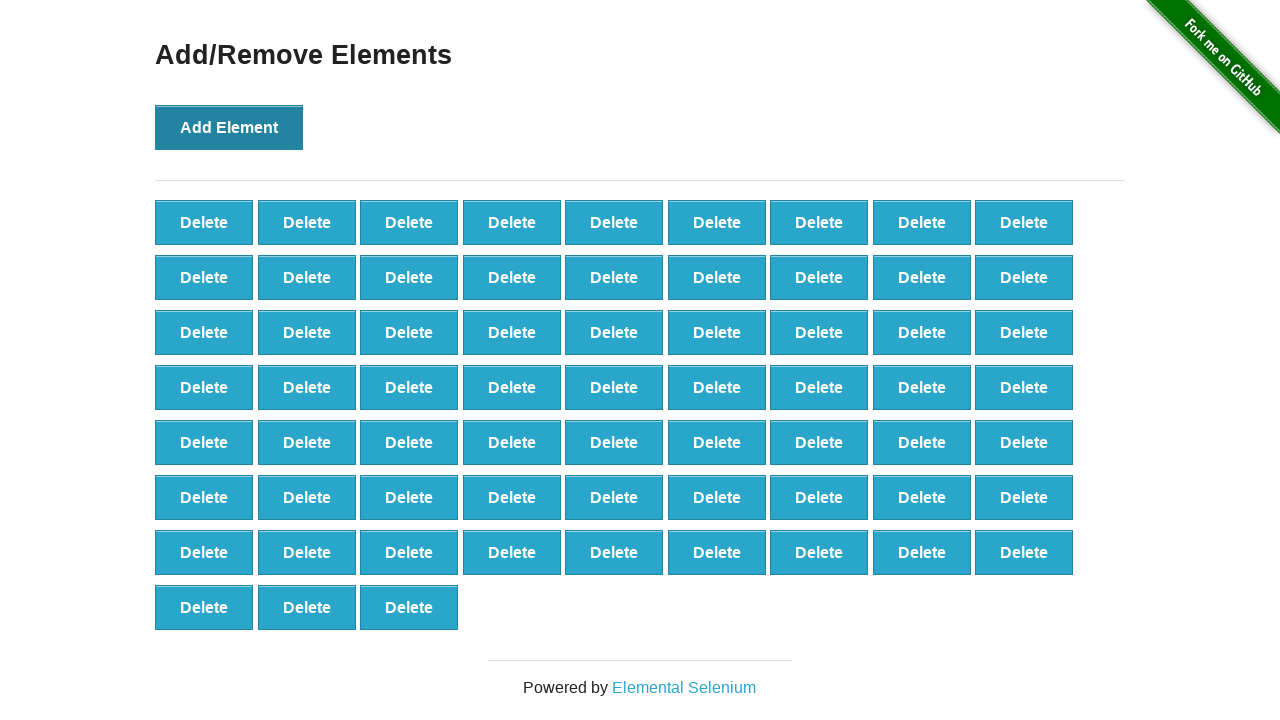

Clicked Add Element button (iteration 67/100) at (229, 127) on button:has-text('Add Element')
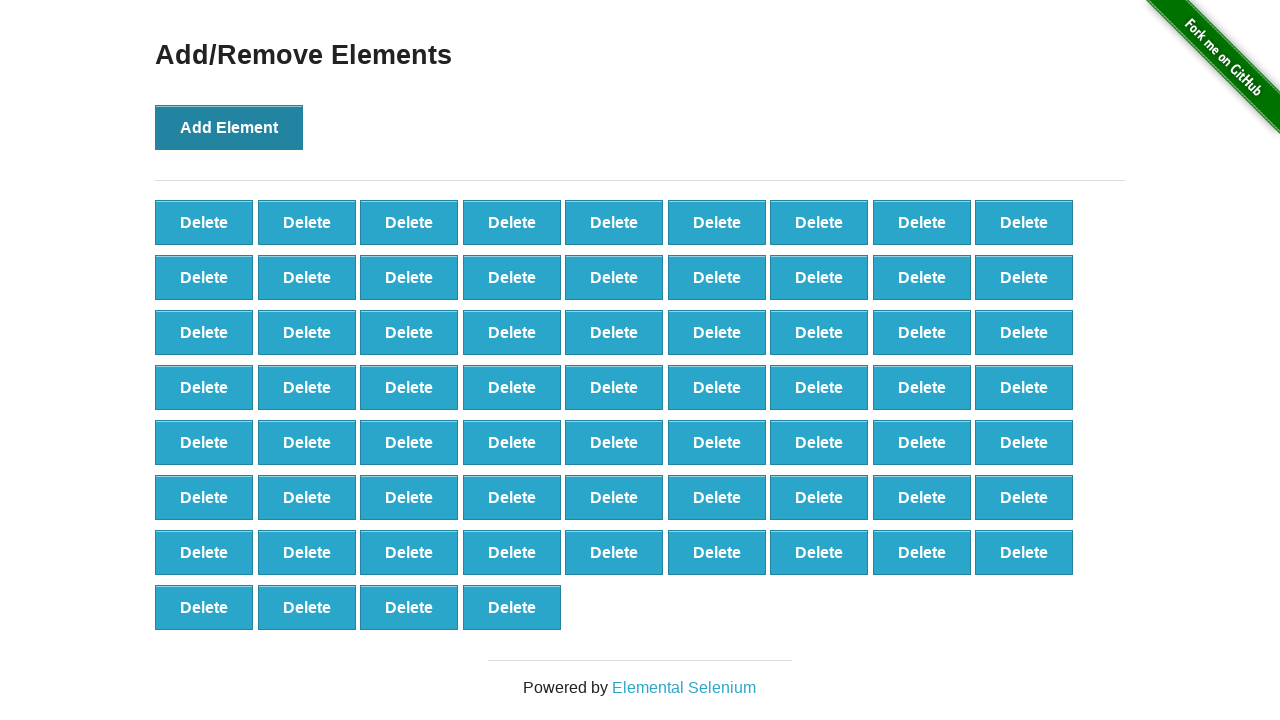

Clicked Add Element button (iteration 68/100) at (229, 127) on button:has-text('Add Element')
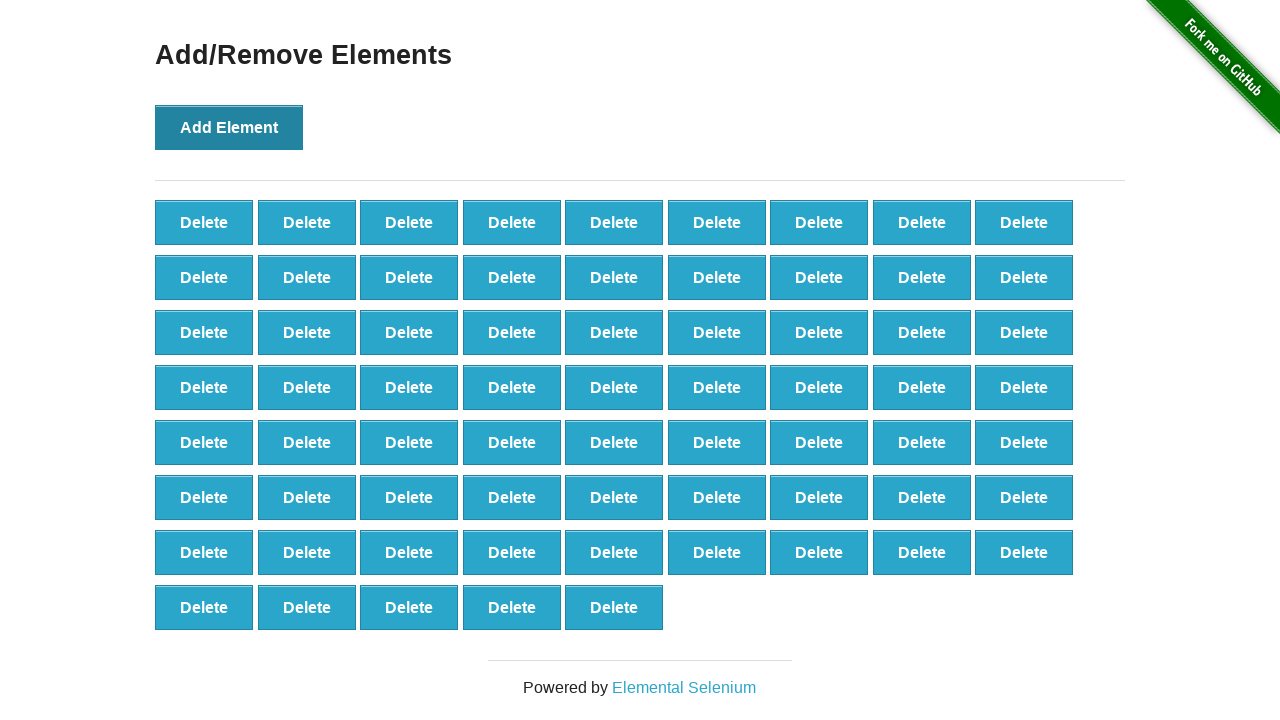

Clicked Add Element button (iteration 69/100) at (229, 127) on button:has-text('Add Element')
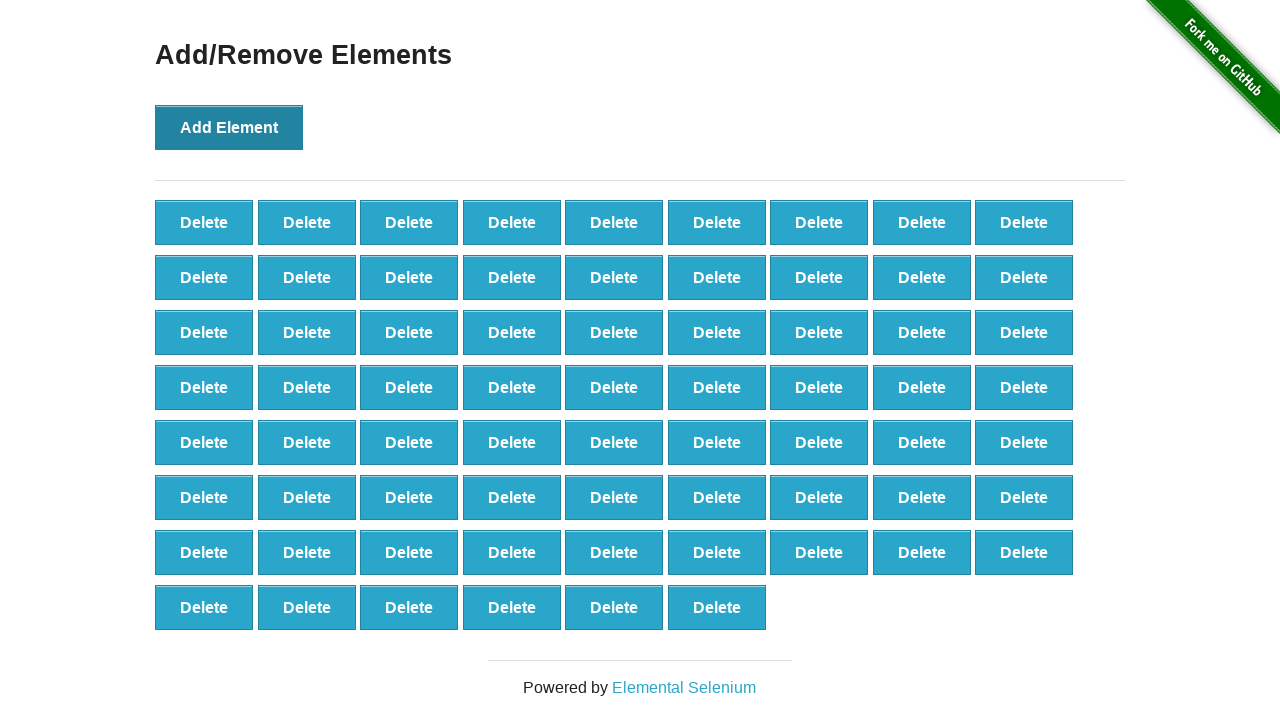

Clicked Add Element button (iteration 70/100) at (229, 127) on button:has-text('Add Element')
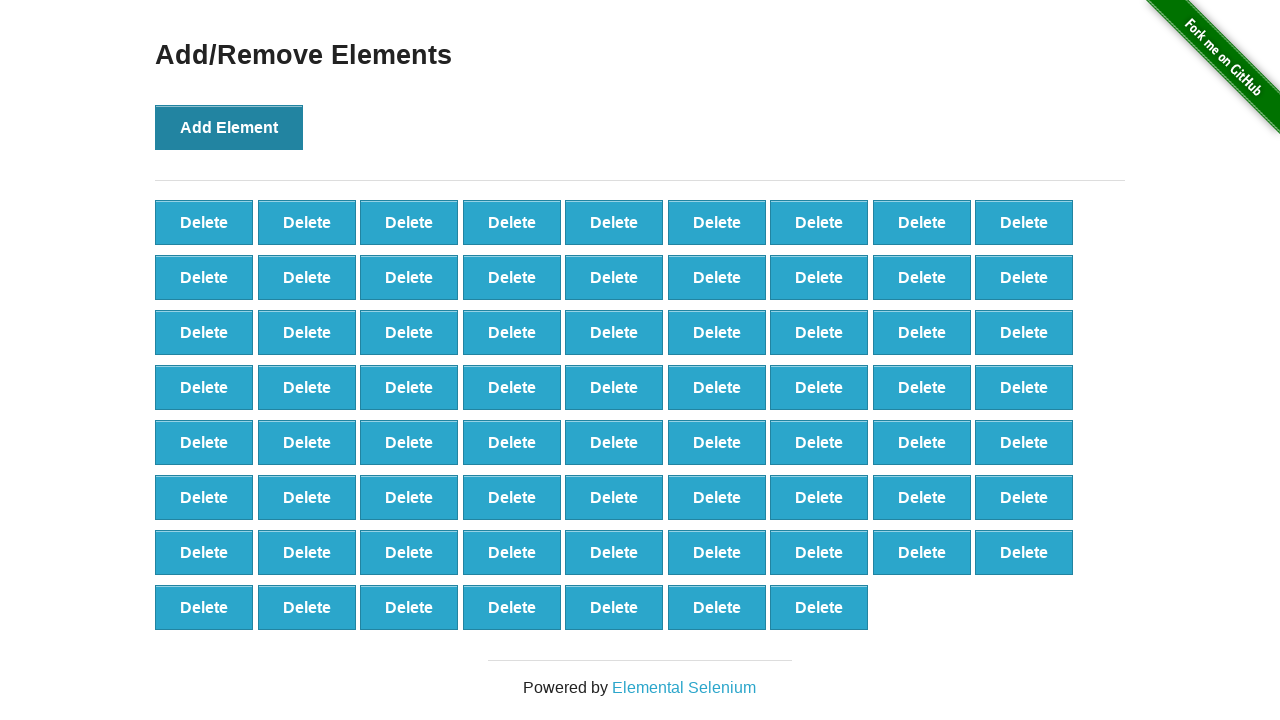

Clicked Add Element button (iteration 71/100) at (229, 127) on button:has-text('Add Element')
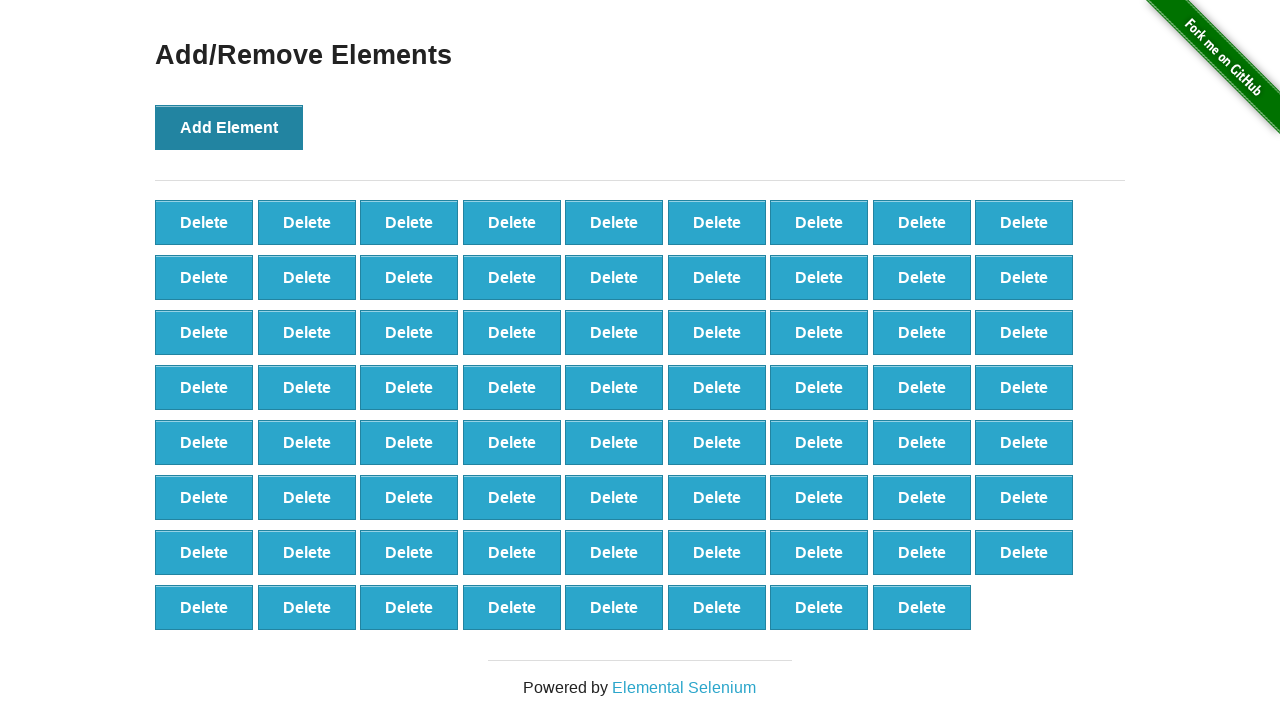

Clicked Add Element button (iteration 72/100) at (229, 127) on button:has-text('Add Element')
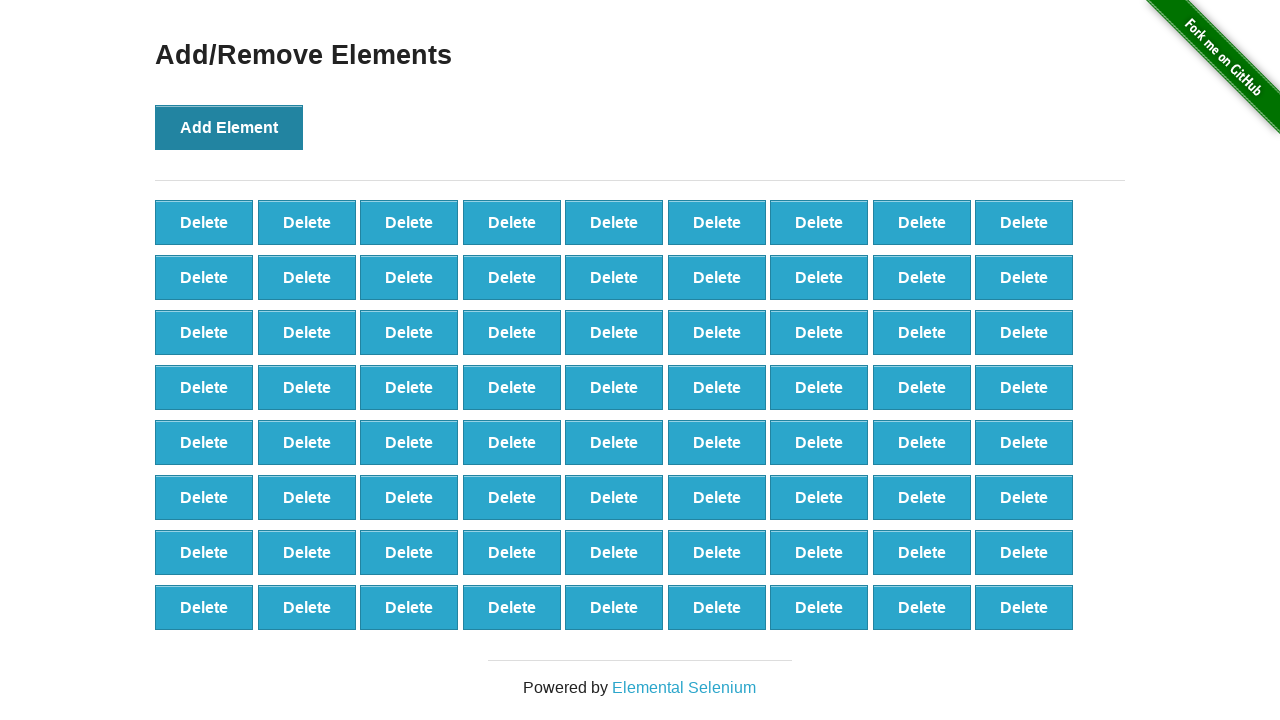

Clicked Add Element button (iteration 73/100) at (229, 127) on button:has-text('Add Element')
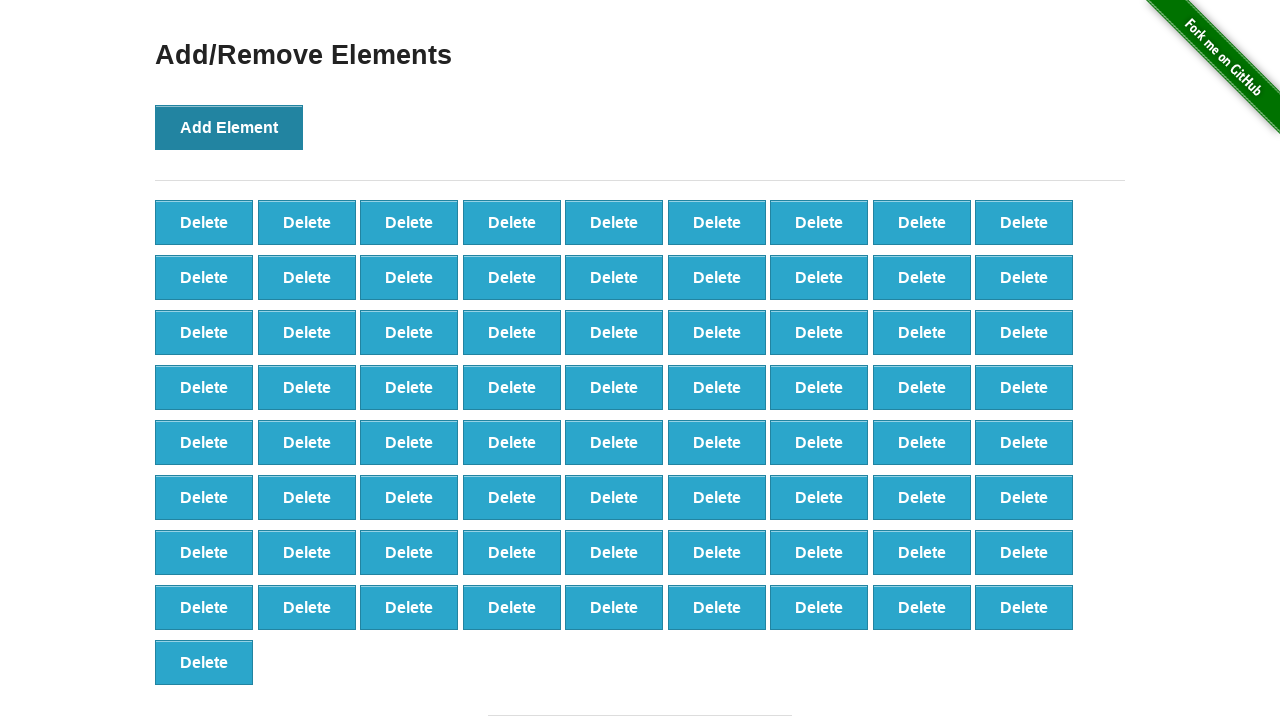

Clicked Add Element button (iteration 74/100) at (229, 127) on button:has-text('Add Element')
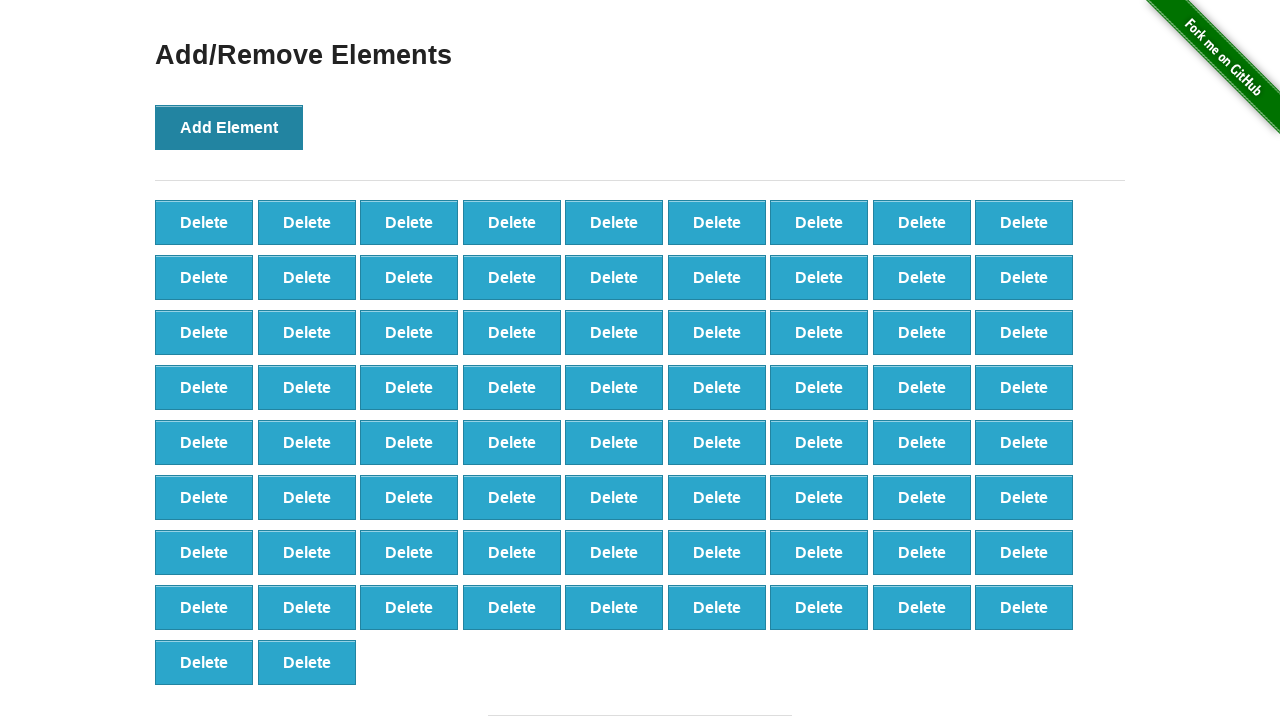

Clicked Add Element button (iteration 75/100) at (229, 127) on button:has-text('Add Element')
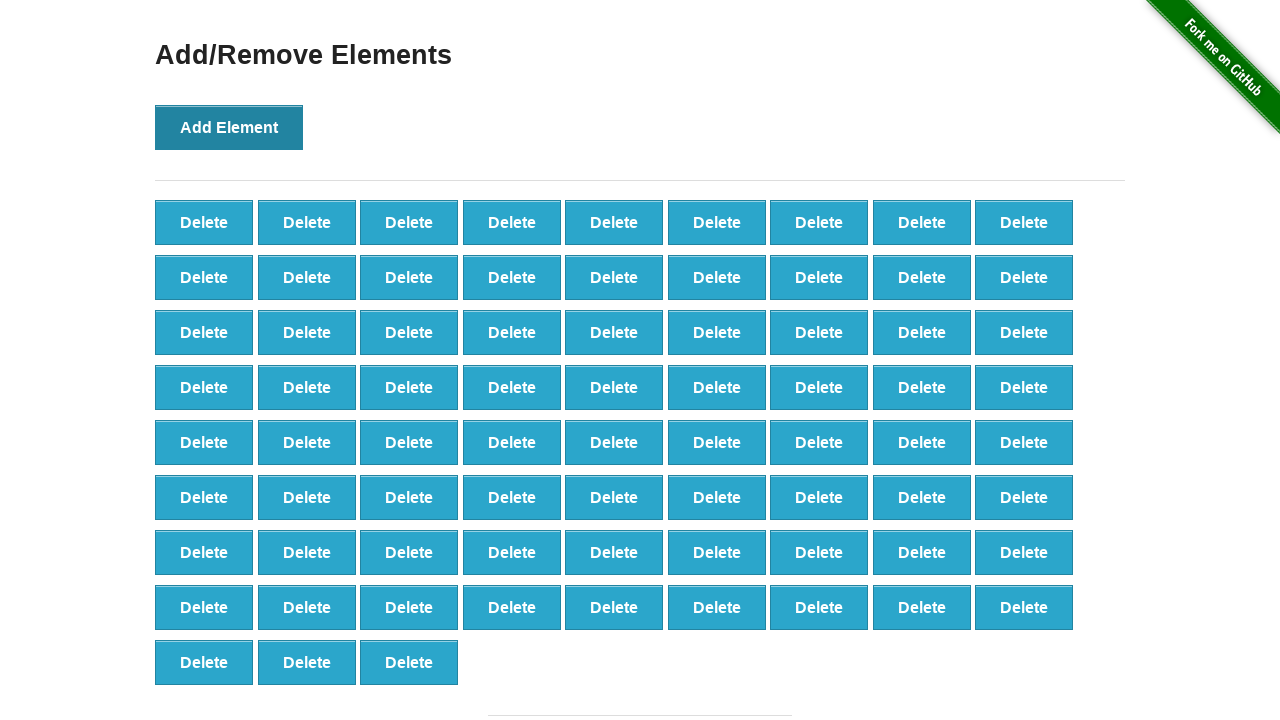

Clicked Add Element button (iteration 76/100) at (229, 127) on button:has-text('Add Element')
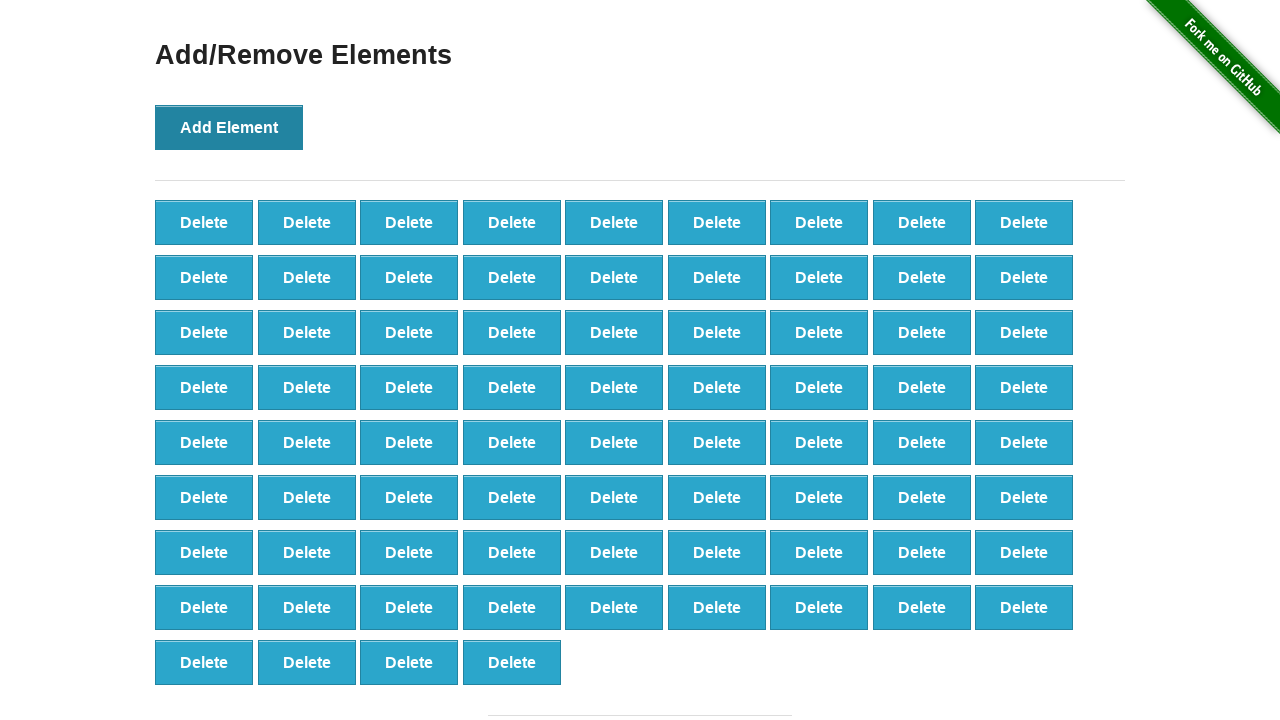

Clicked Add Element button (iteration 77/100) at (229, 127) on button:has-text('Add Element')
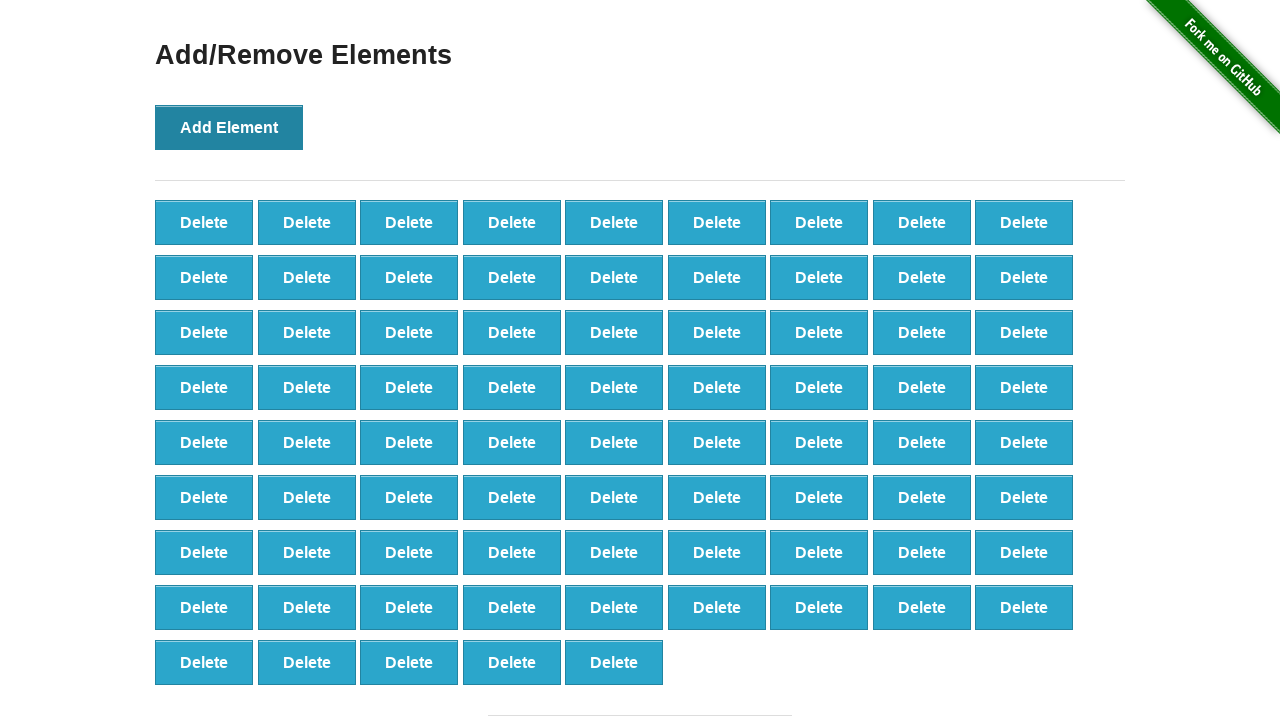

Clicked Add Element button (iteration 78/100) at (229, 127) on button:has-text('Add Element')
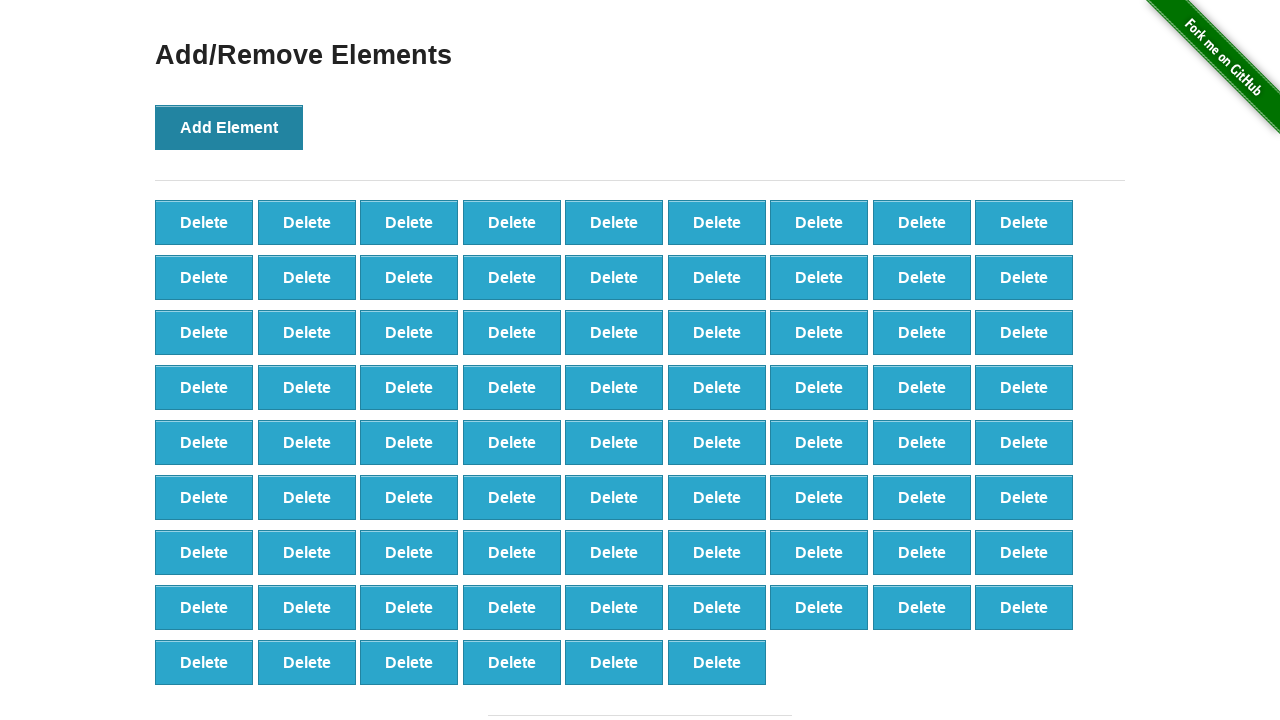

Clicked Add Element button (iteration 79/100) at (229, 127) on button:has-text('Add Element')
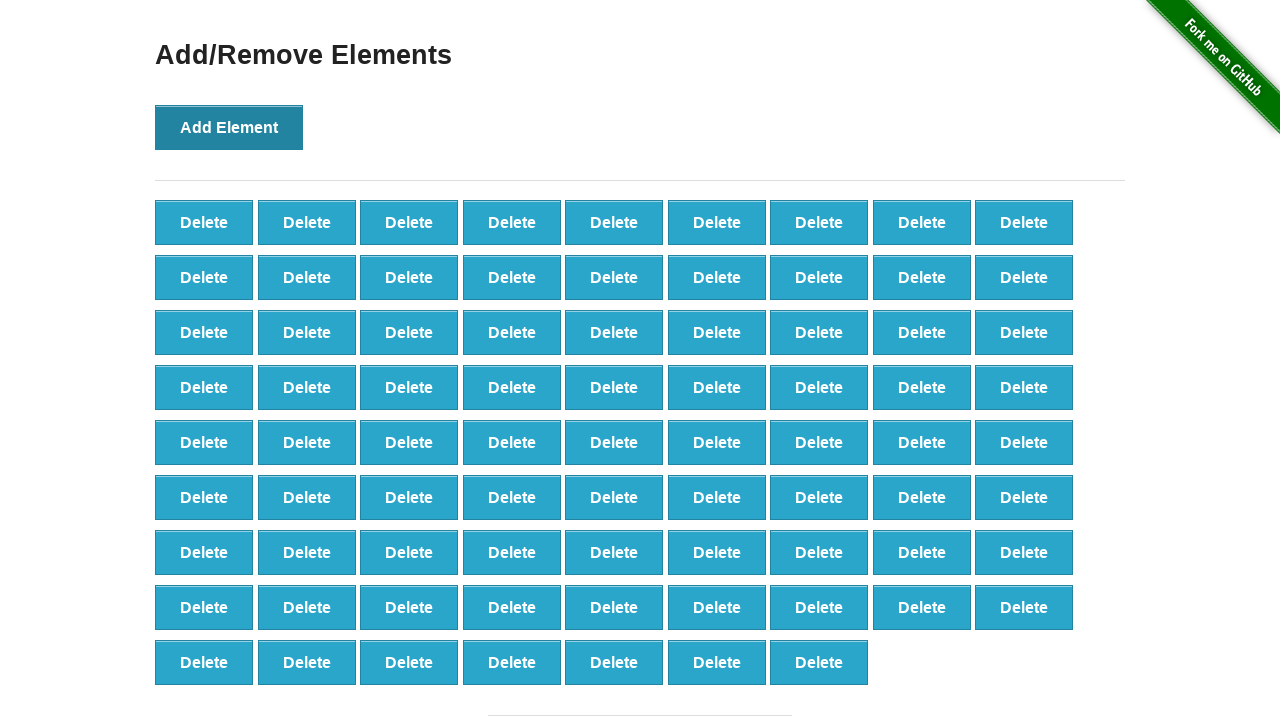

Clicked Add Element button (iteration 80/100) at (229, 127) on button:has-text('Add Element')
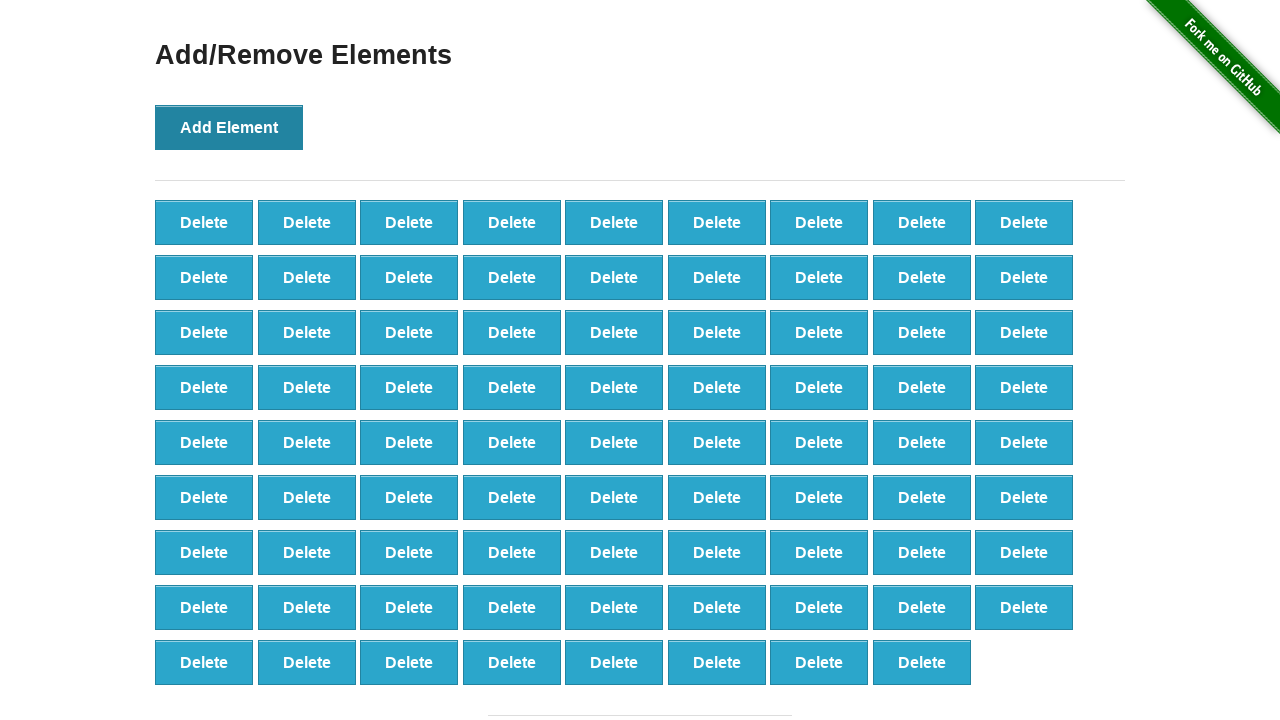

Clicked Add Element button (iteration 81/100) at (229, 127) on button:has-text('Add Element')
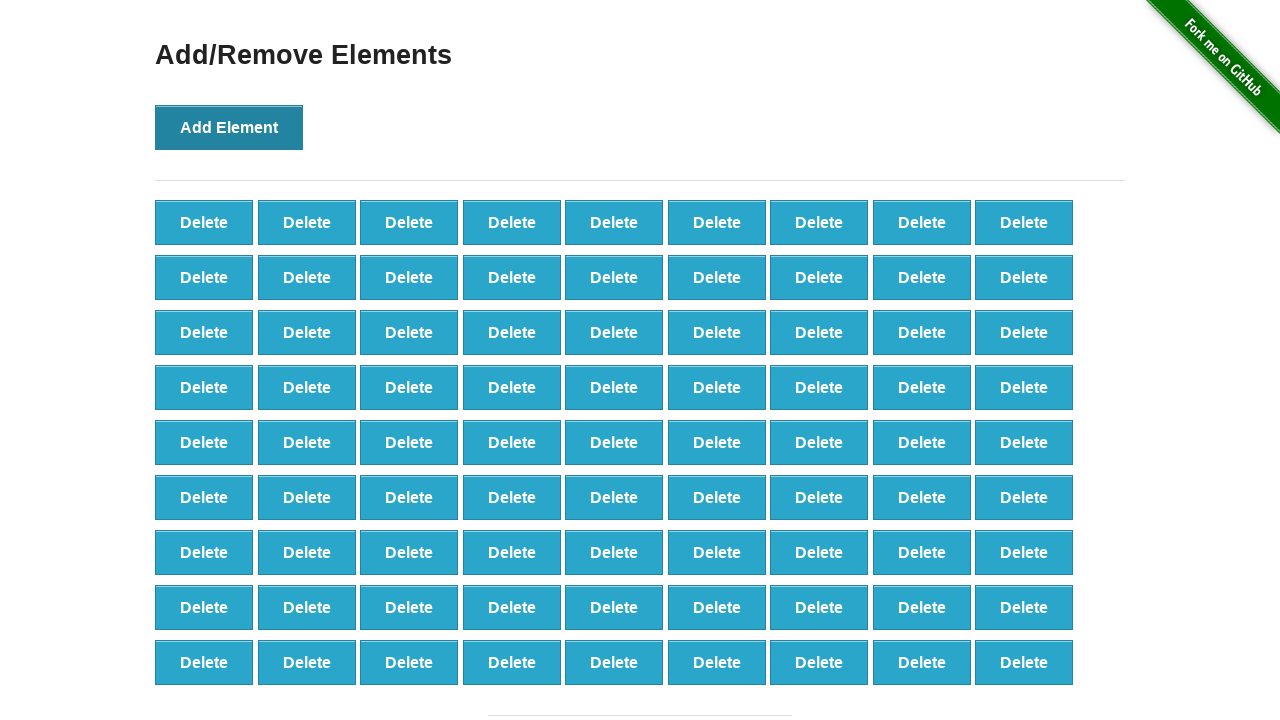

Clicked Add Element button (iteration 82/100) at (229, 127) on button:has-text('Add Element')
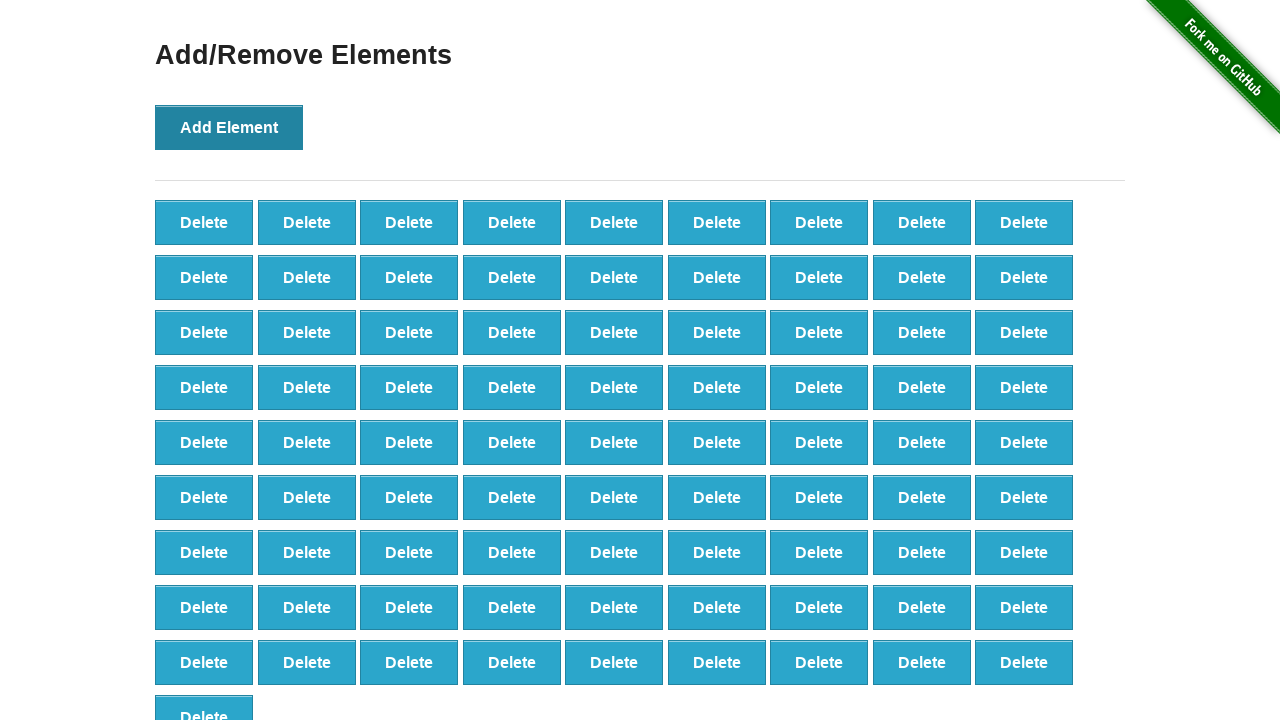

Clicked Add Element button (iteration 83/100) at (229, 127) on button:has-text('Add Element')
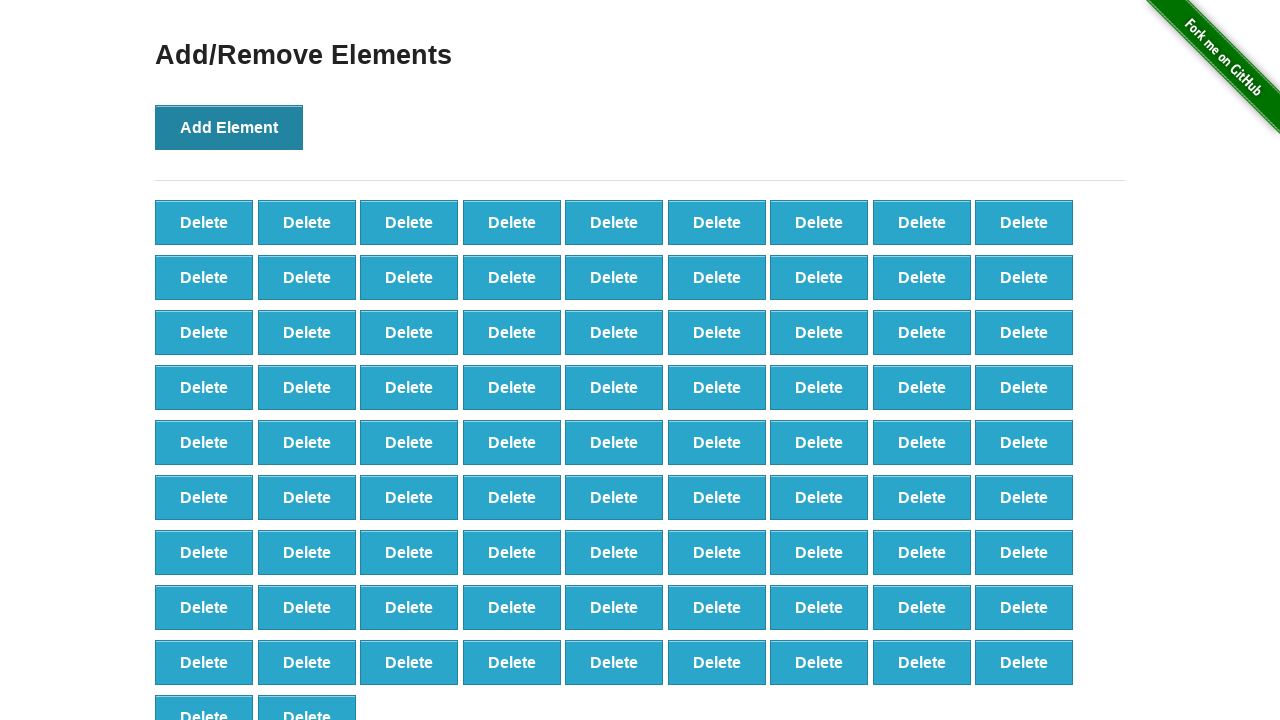

Clicked Add Element button (iteration 84/100) at (229, 127) on button:has-text('Add Element')
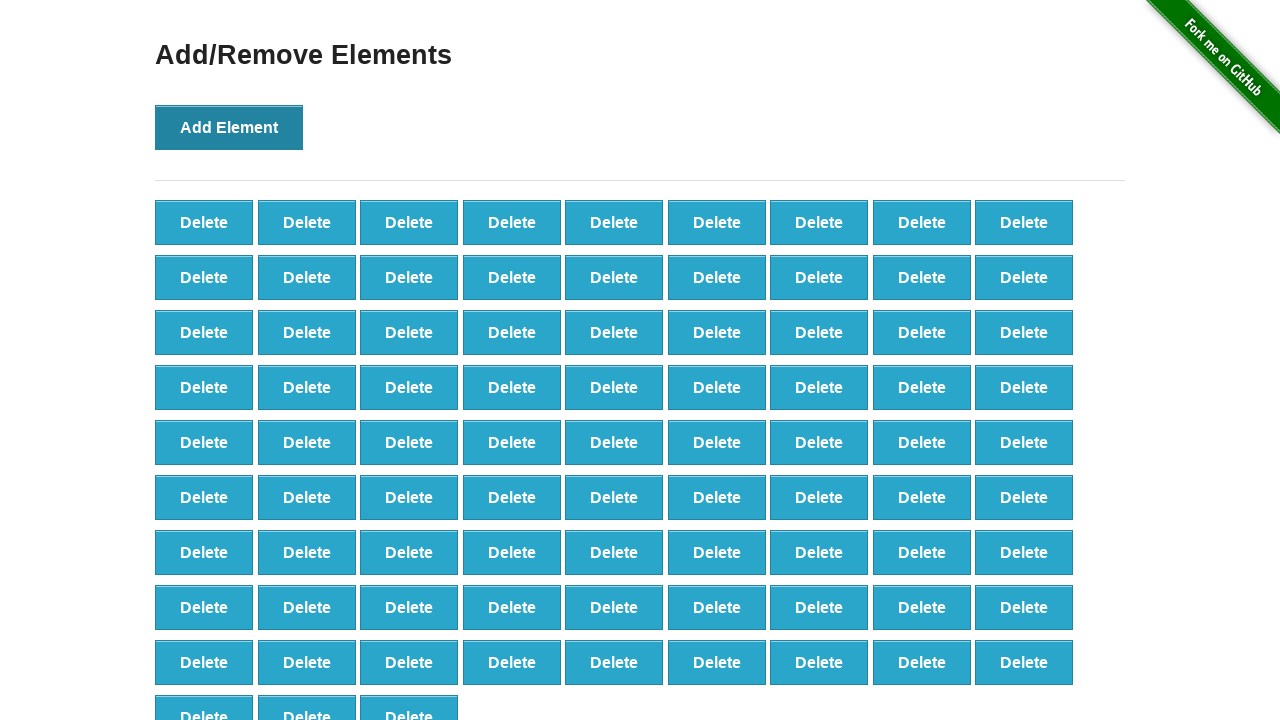

Clicked Add Element button (iteration 85/100) at (229, 127) on button:has-text('Add Element')
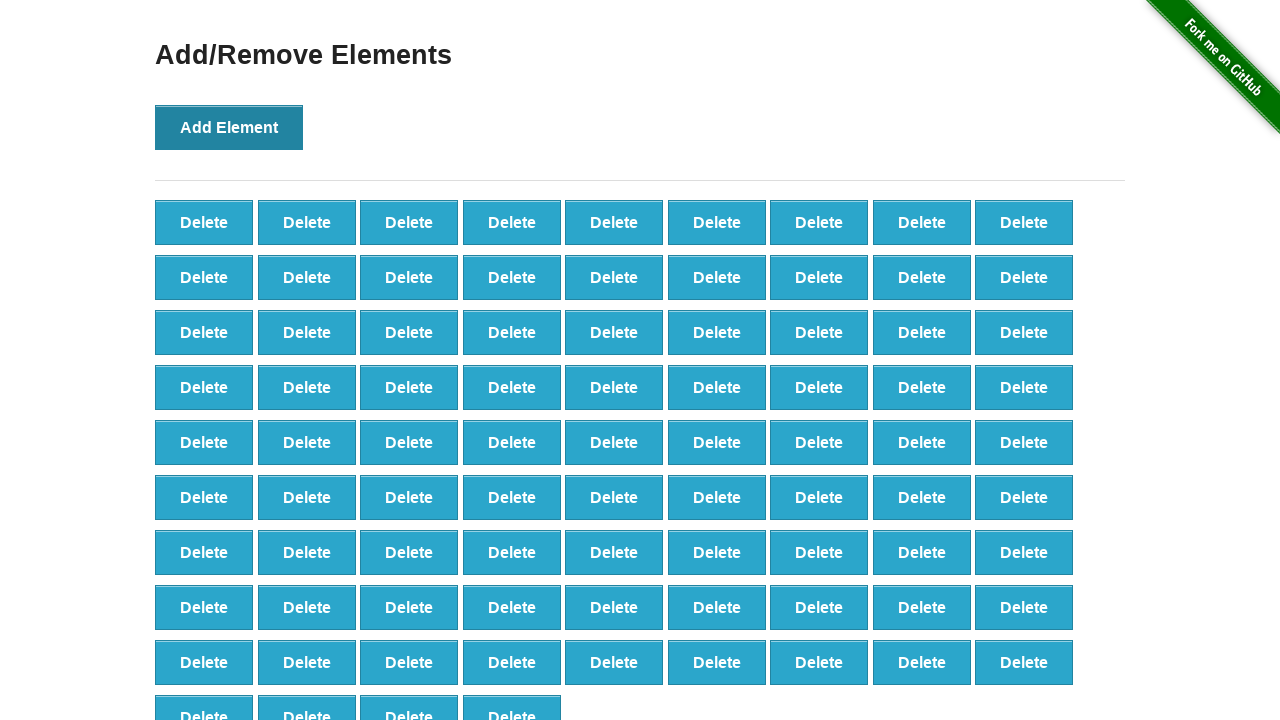

Clicked Add Element button (iteration 86/100) at (229, 127) on button:has-text('Add Element')
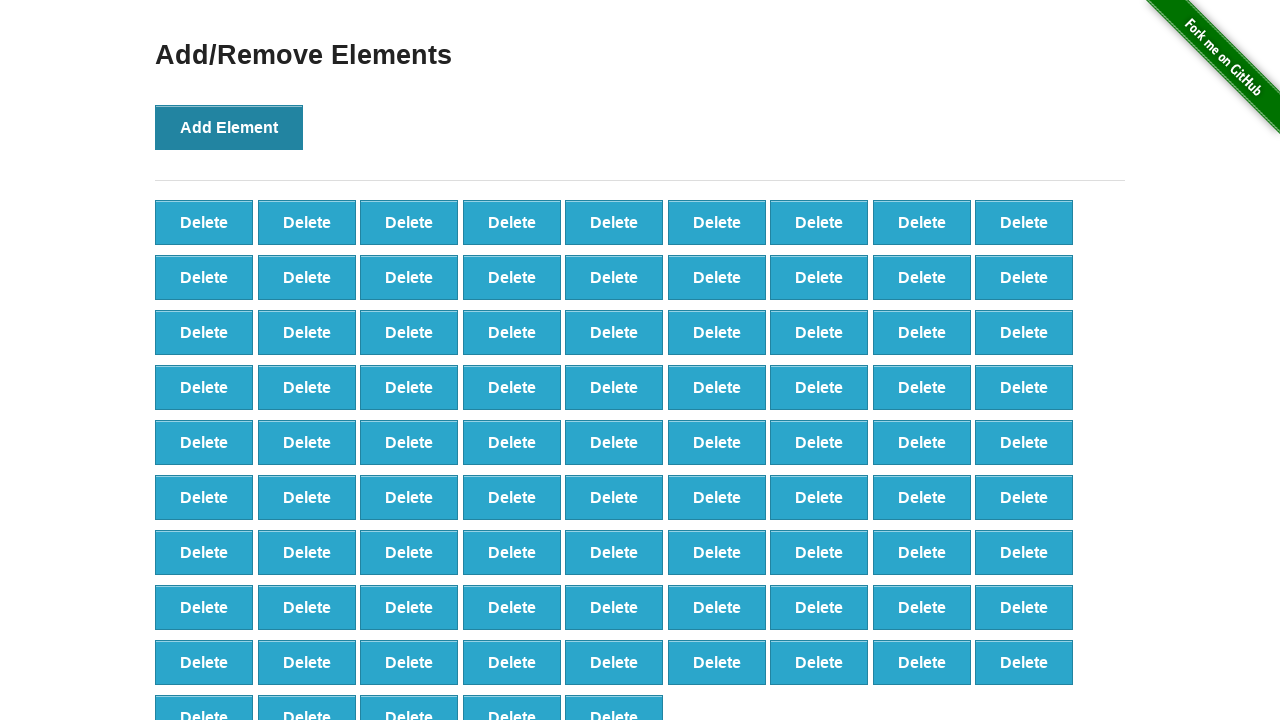

Clicked Add Element button (iteration 87/100) at (229, 127) on button:has-text('Add Element')
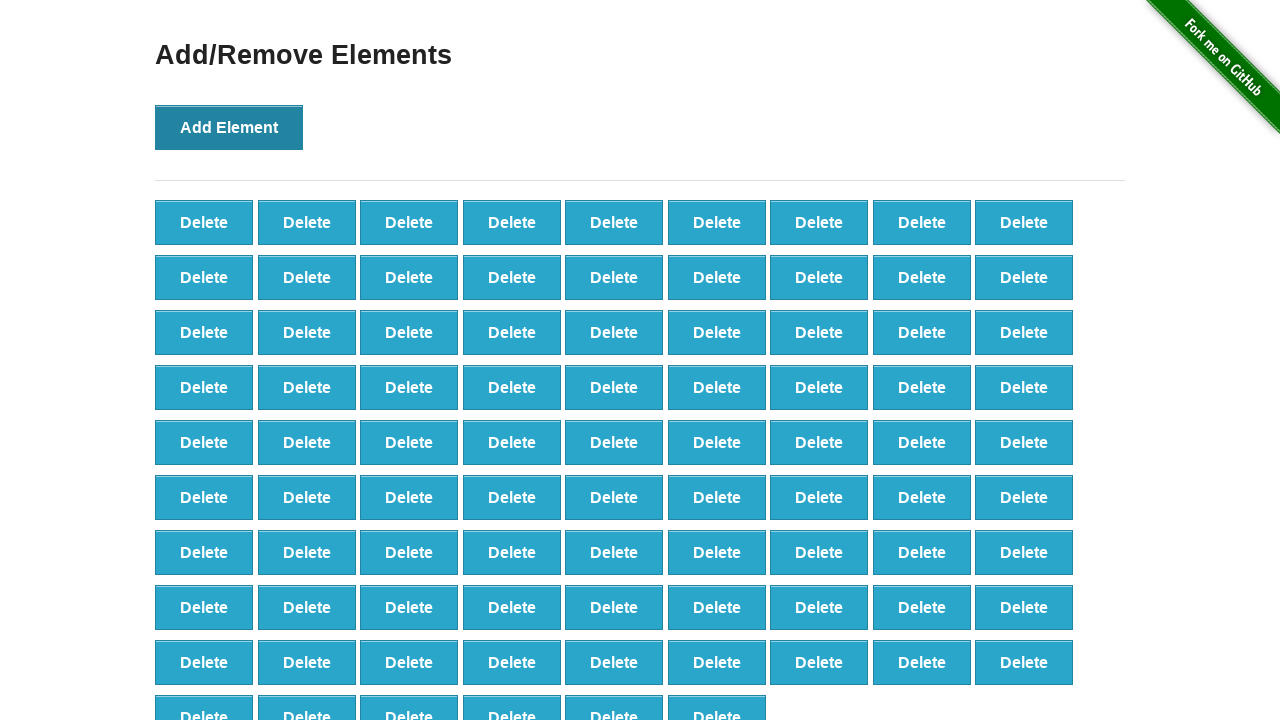

Clicked Add Element button (iteration 88/100) at (229, 127) on button:has-text('Add Element')
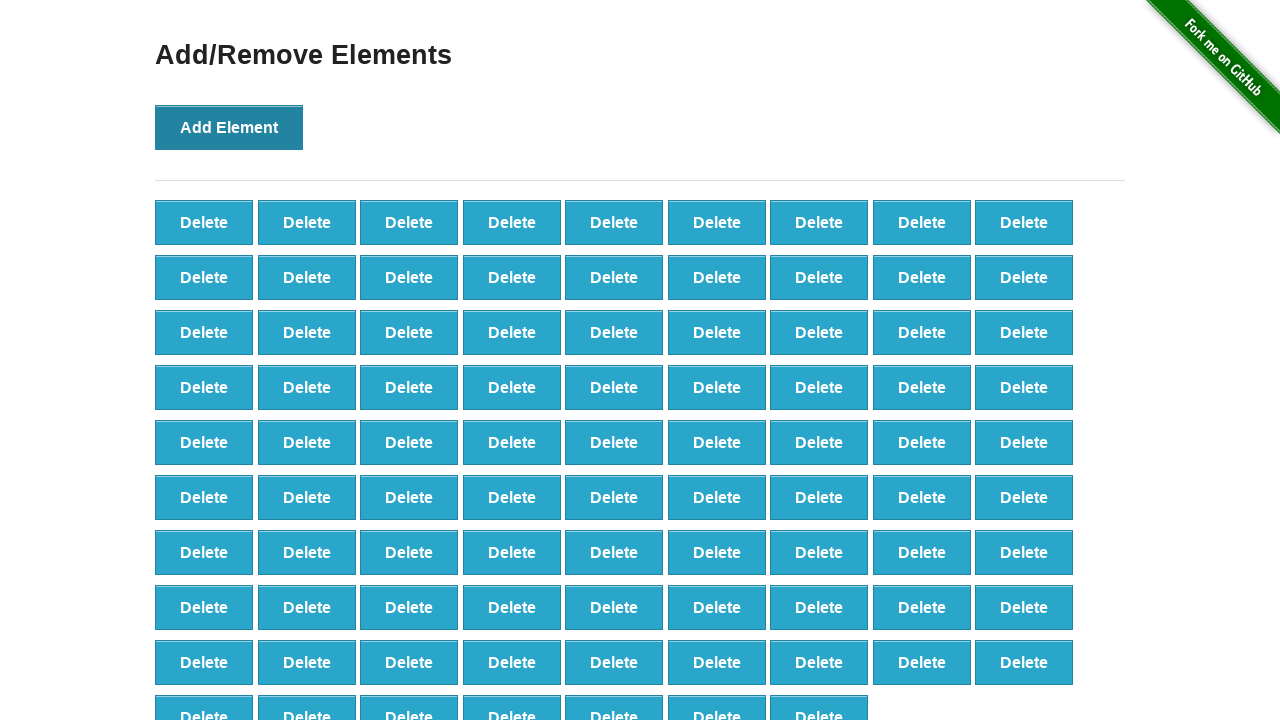

Clicked Add Element button (iteration 89/100) at (229, 127) on button:has-text('Add Element')
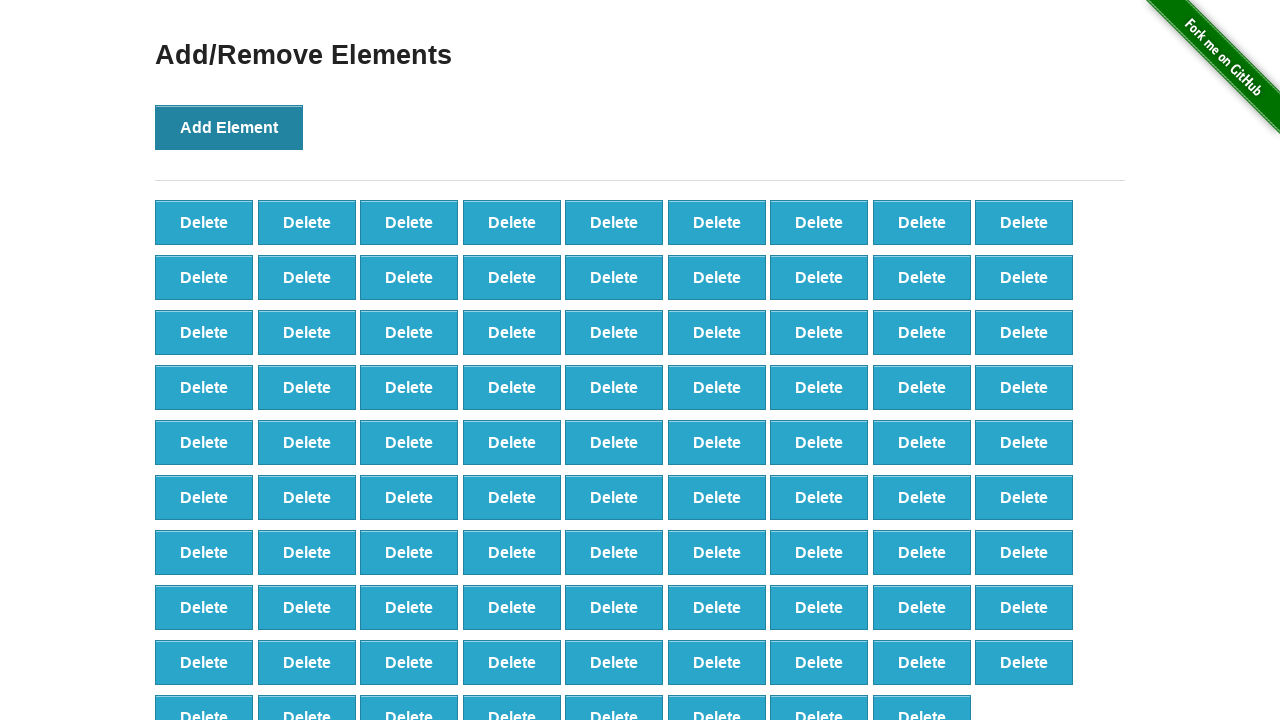

Clicked Add Element button (iteration 90/100) at (229, 127) on button:has-text('Add Element')
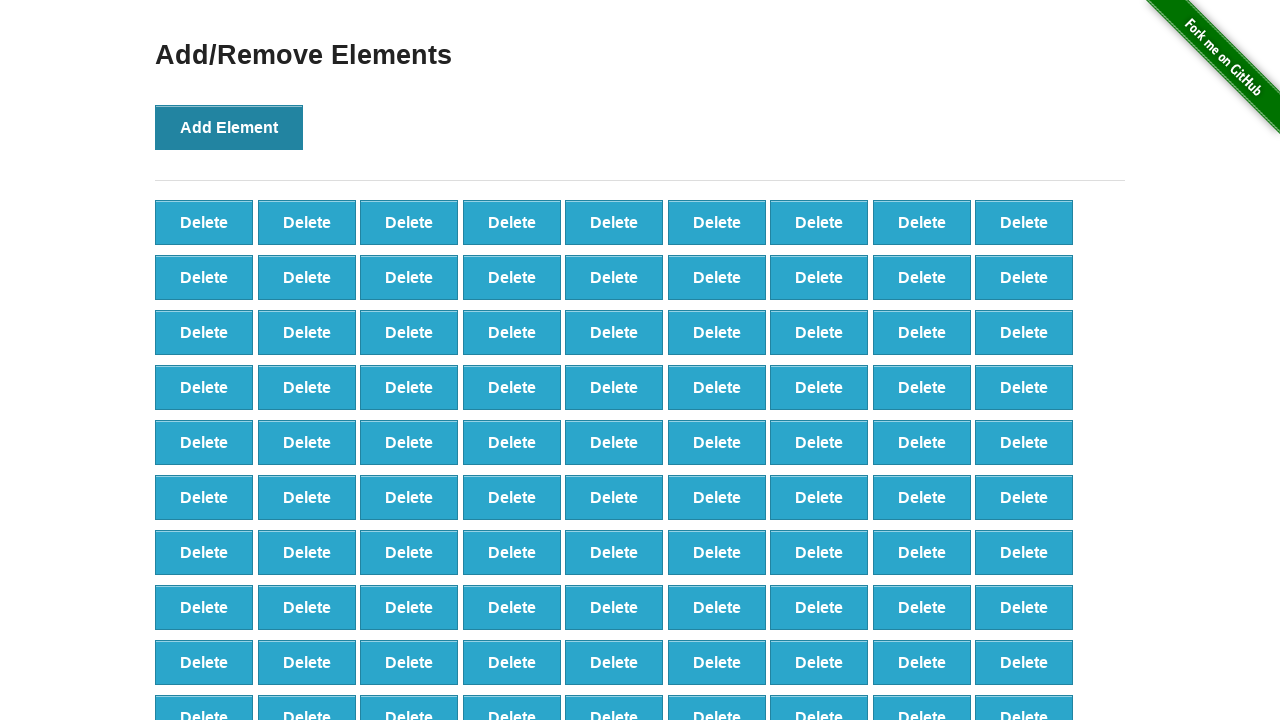

Clicked Add Element button (iteration 91/100) at (229, 127) on button:has-text('Add Element')
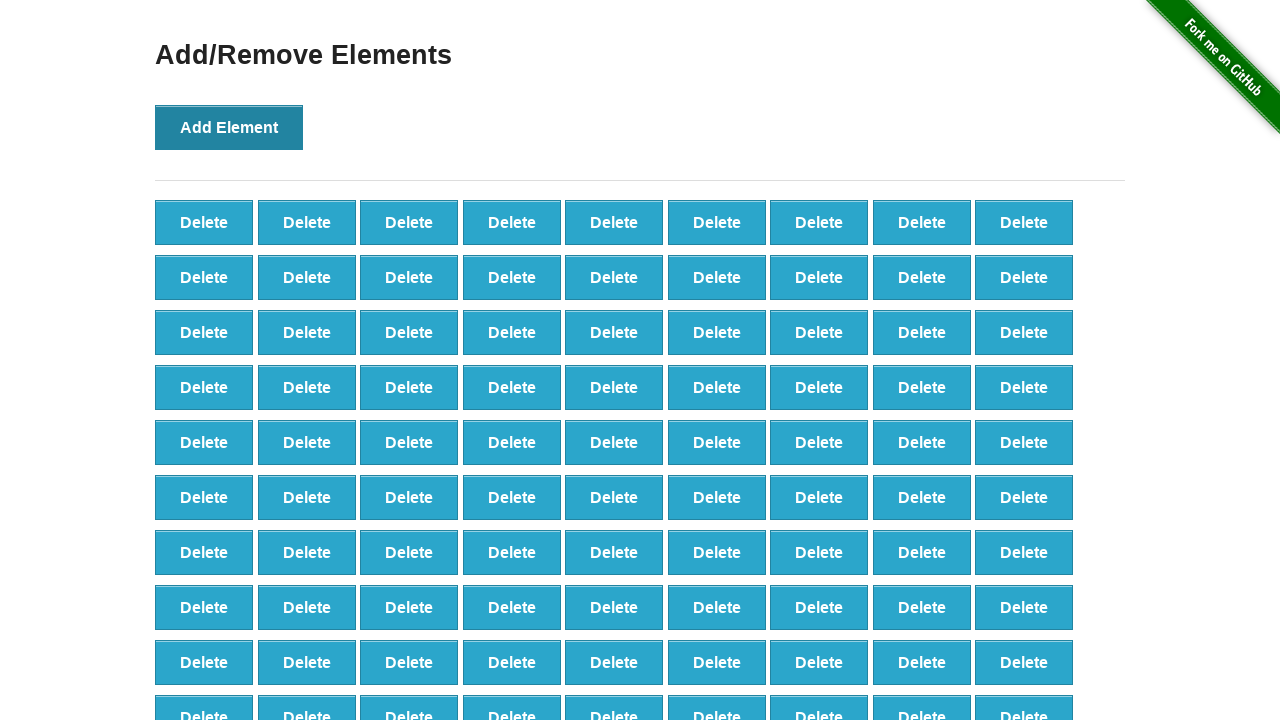

Clicked Add Element button (iteration 92/100) at (229, 127) on button:has-text('Add Element')
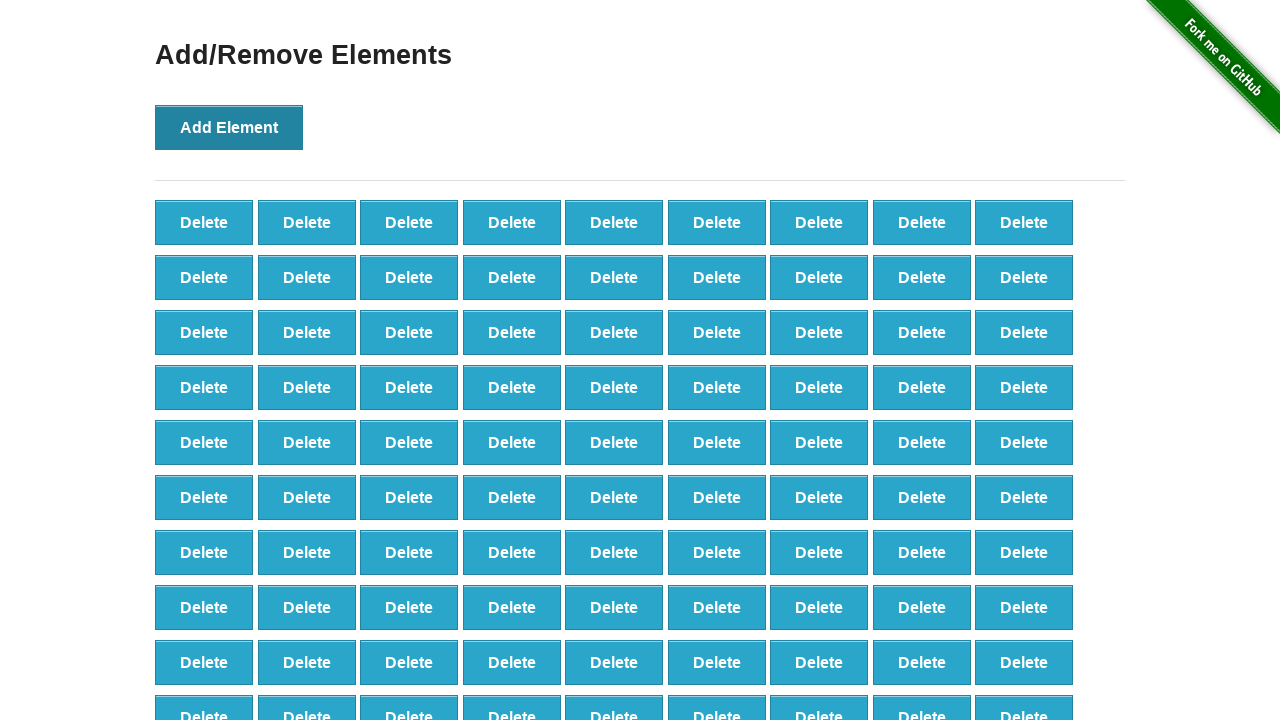

Clicked Add Element button (iteration 93/100) at (229, 127) on button:has-text('Add Element')
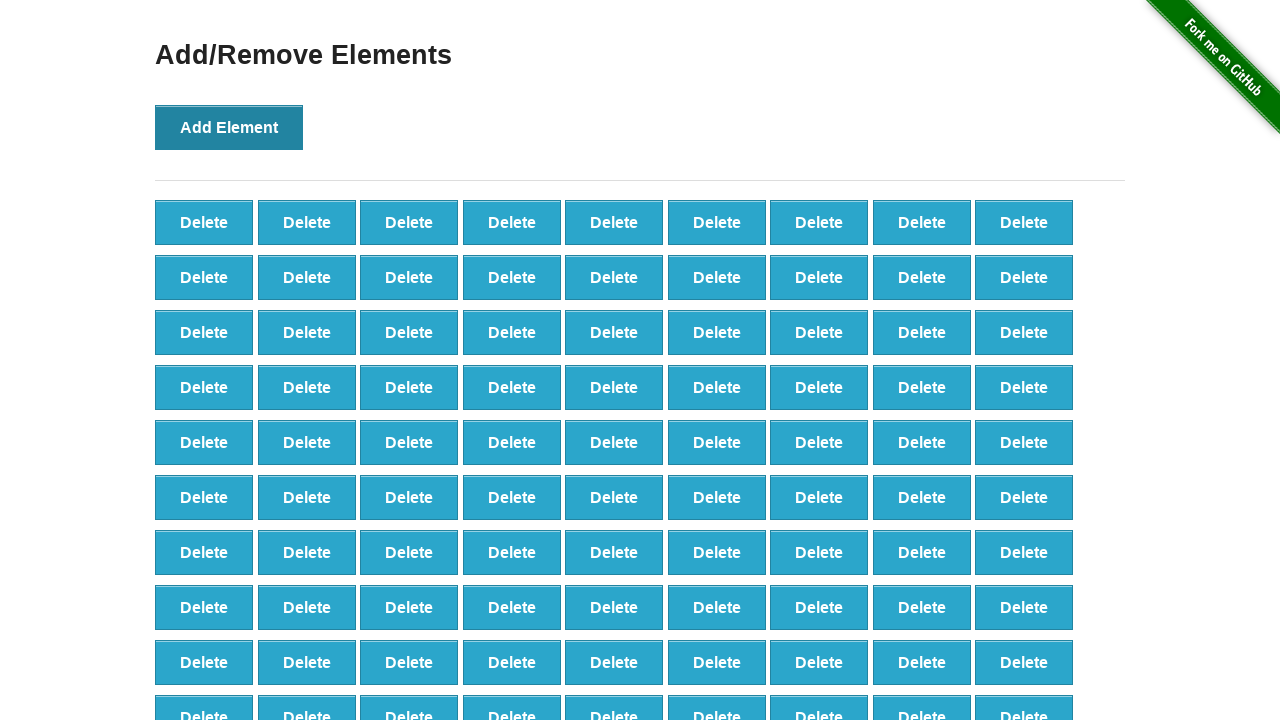

Clicked Add Element button (iteration 94/100) at (229, 127) on button:has-text('Add Element')
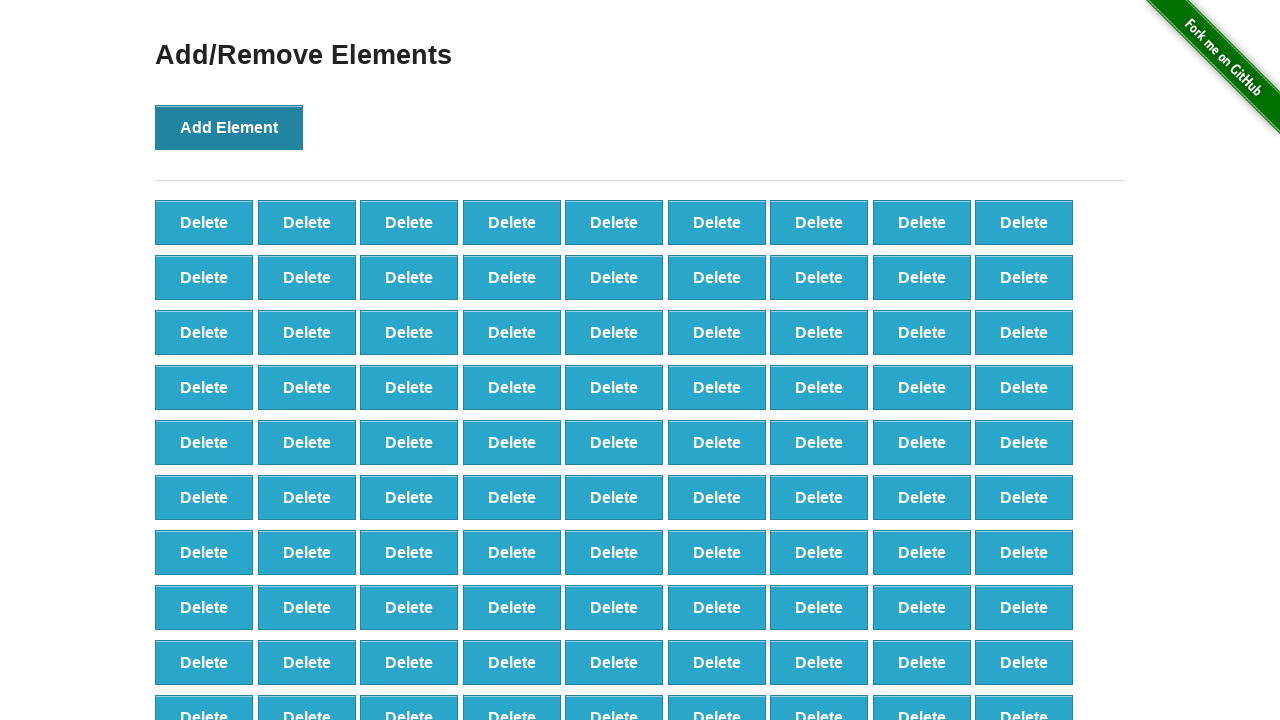

Clicked Add Element button (iteration 95/100) at (229, 127) on button:has-text('Add Element')
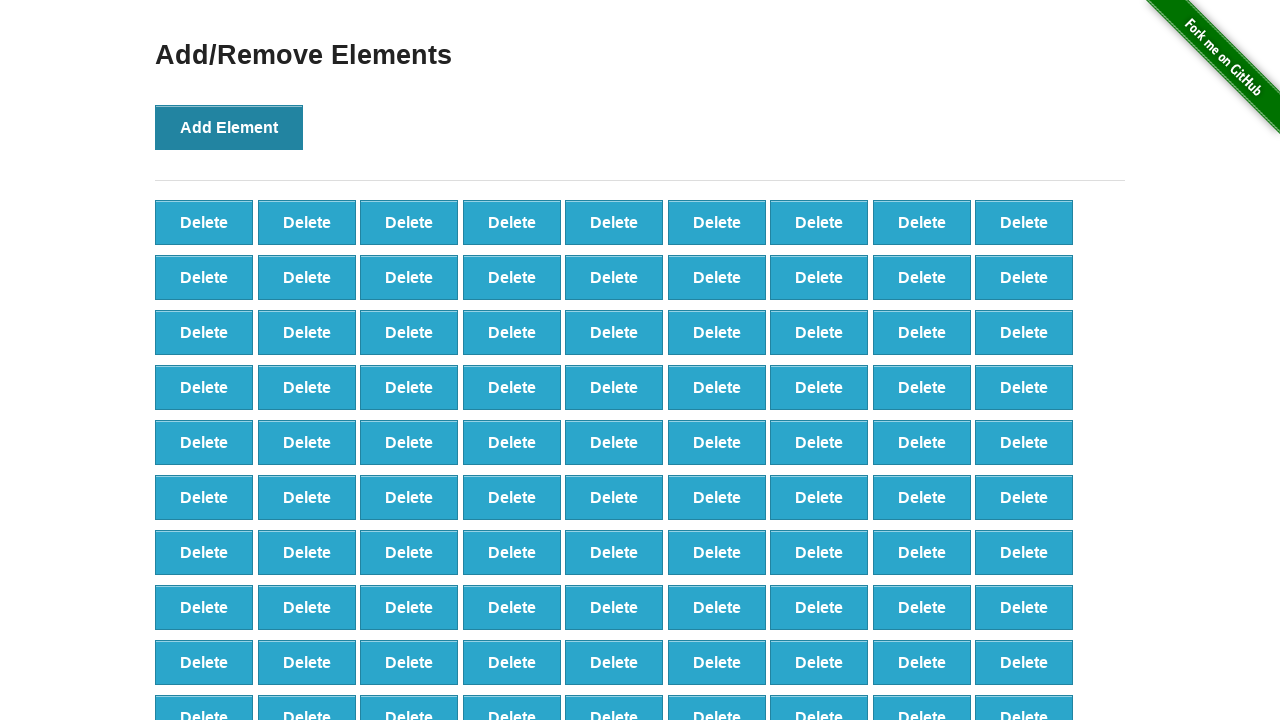

Clicked Add Element button (iteration 96/100) at (229, 127) on button:has-text('Add Element')
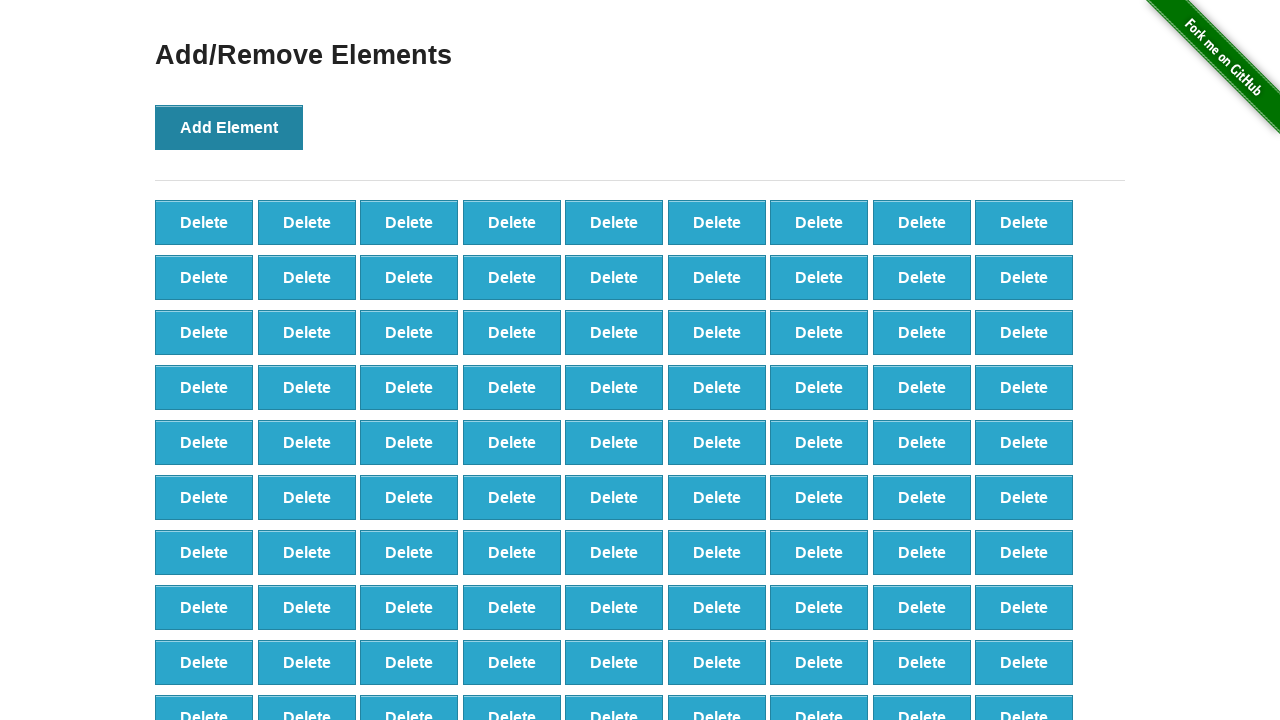

Clicked Add Element button (iteration 97/100) at (229, 127) on button:has-text('Add Element')
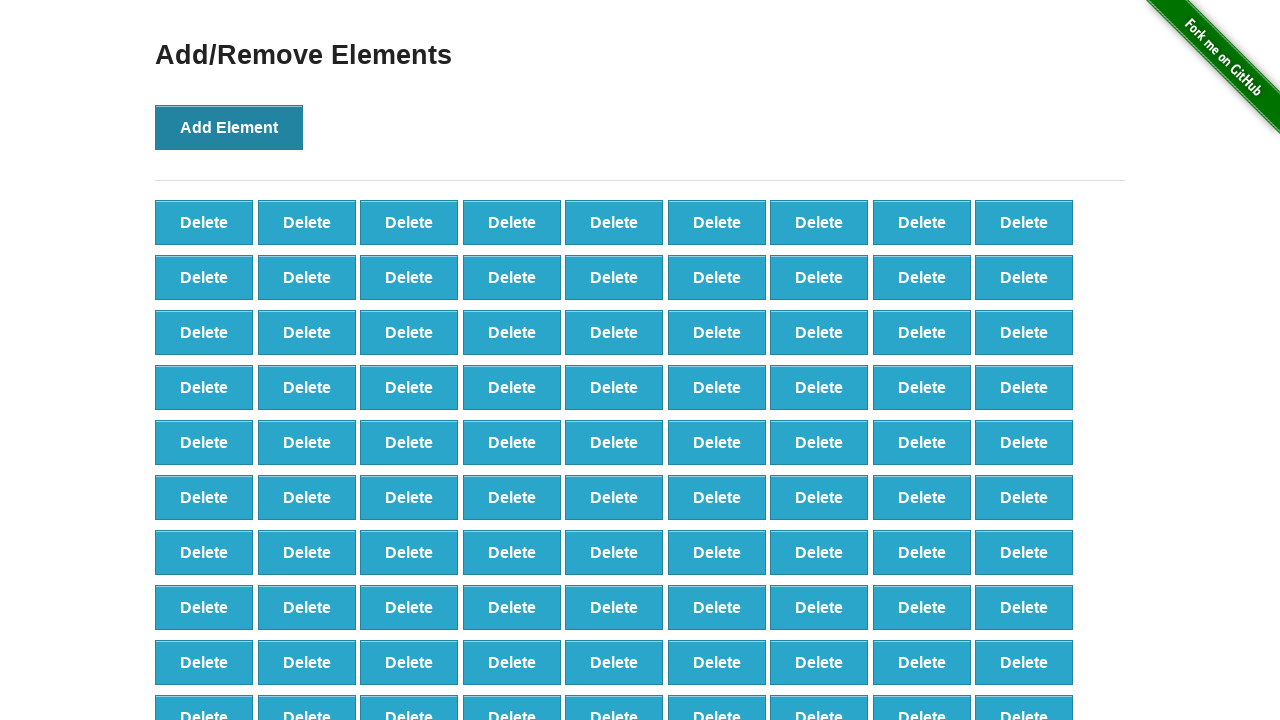

Clicked Add Element button (iteration 98/100) at (229, 127) on button:has-text('Add Element')
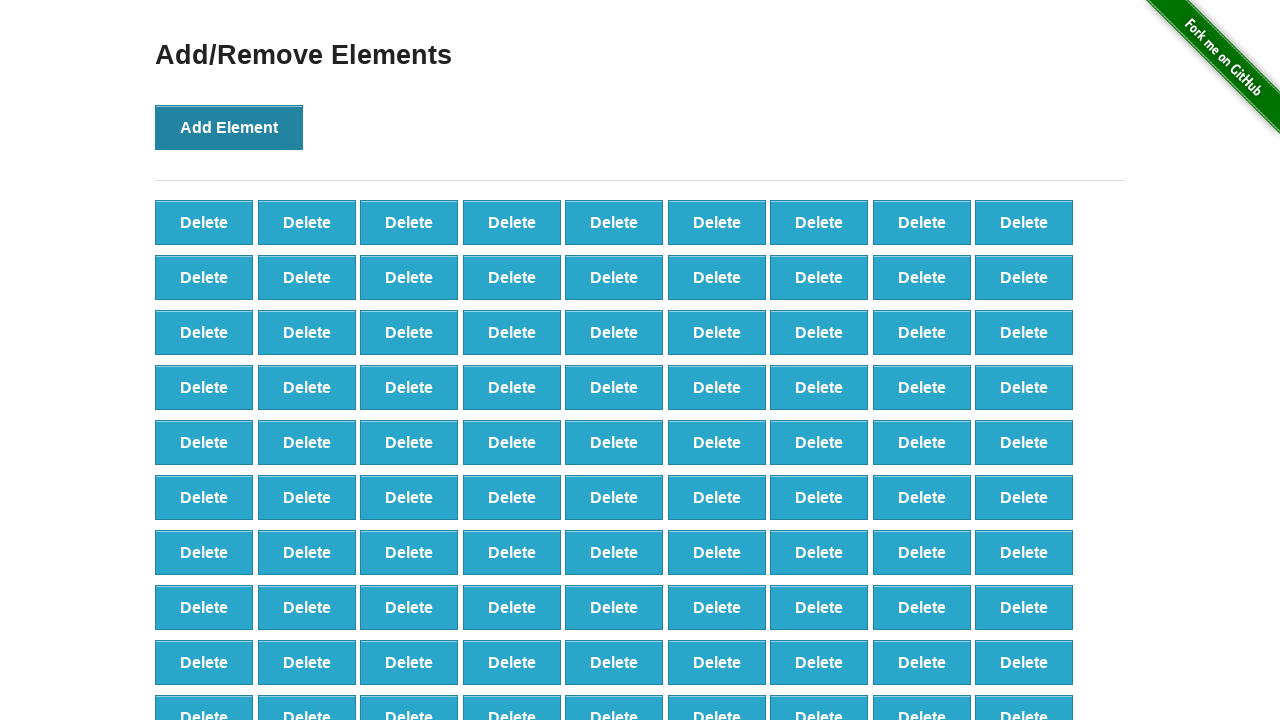

Clicked Add Element button (iteration 99/100) at (229, 127) on button:has-text('Add Element')
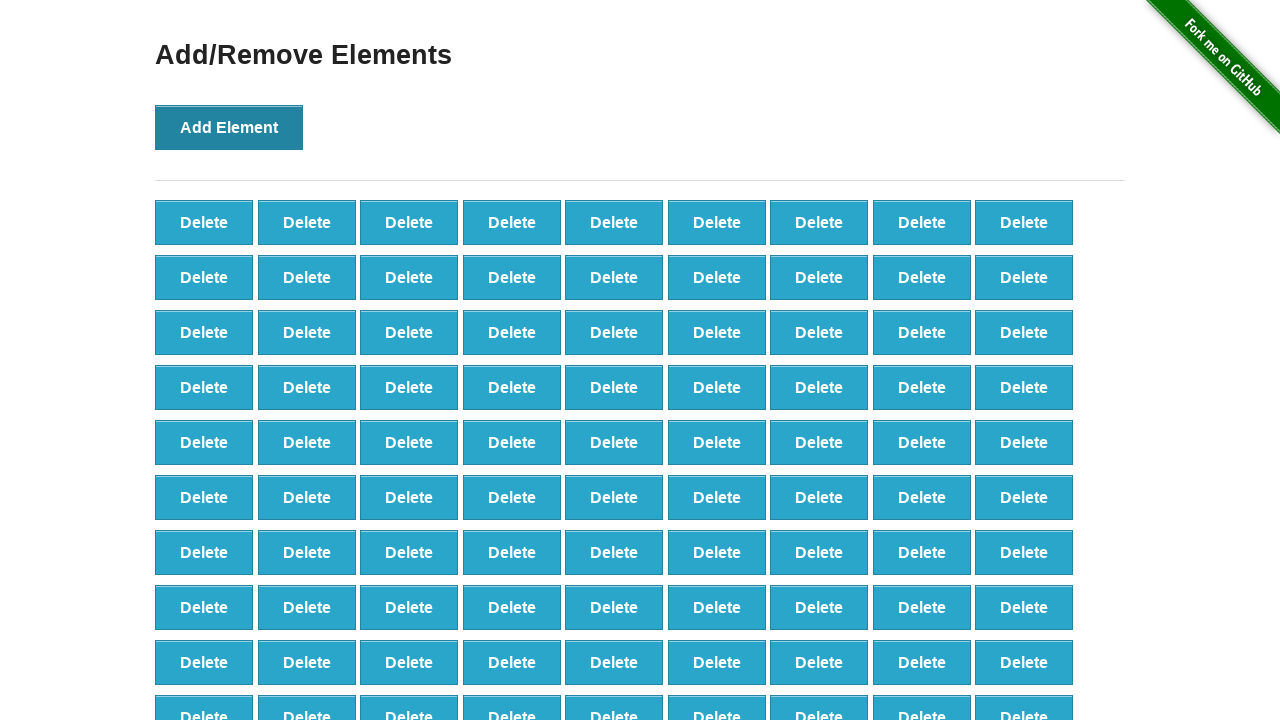

Clicked Add Element button (iteration 100/100) at (229, 127) on button:has-text('Add Element')
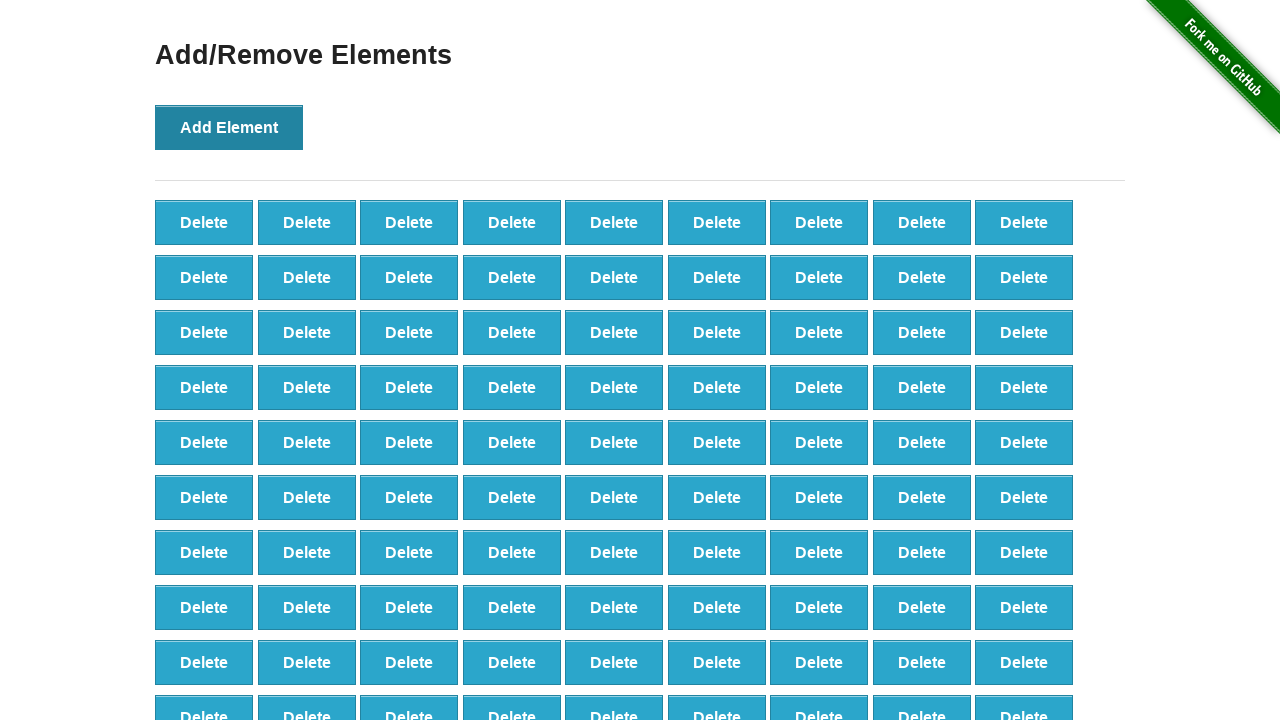

Verified 100 delete buttons exist
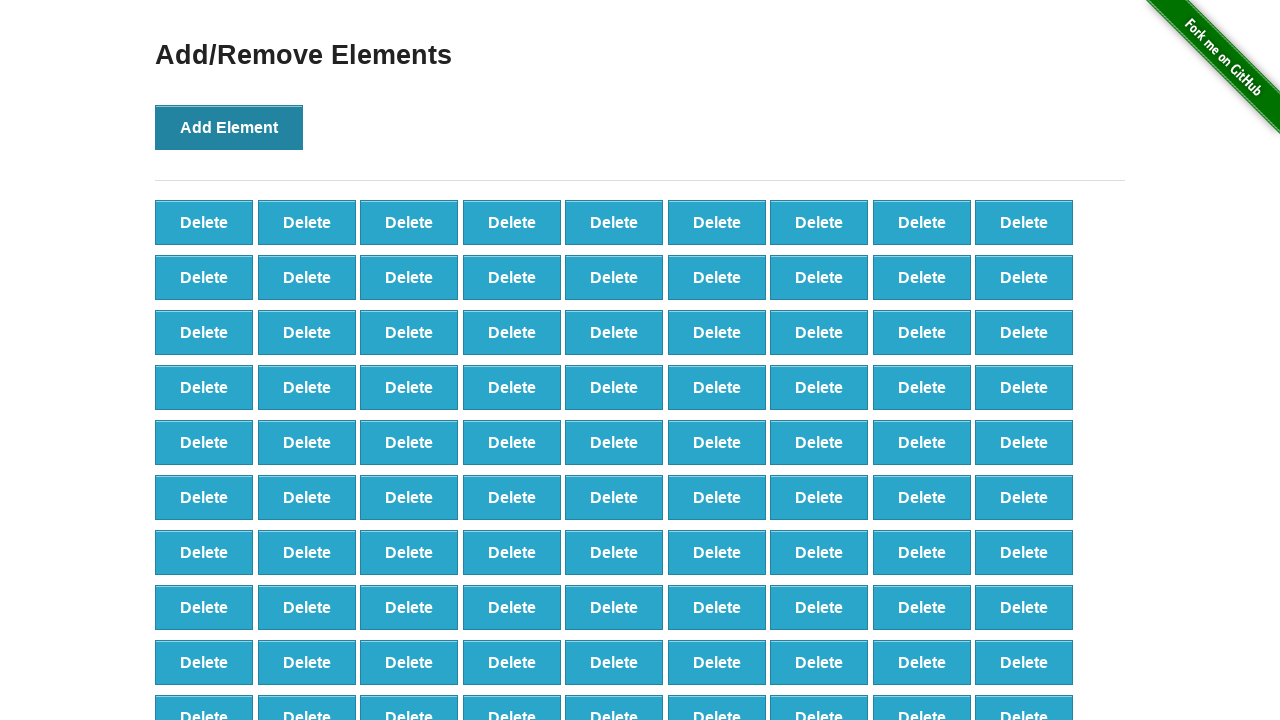

Clicked delete button (iteration 1/90) at (204, 222) on button.added-manually
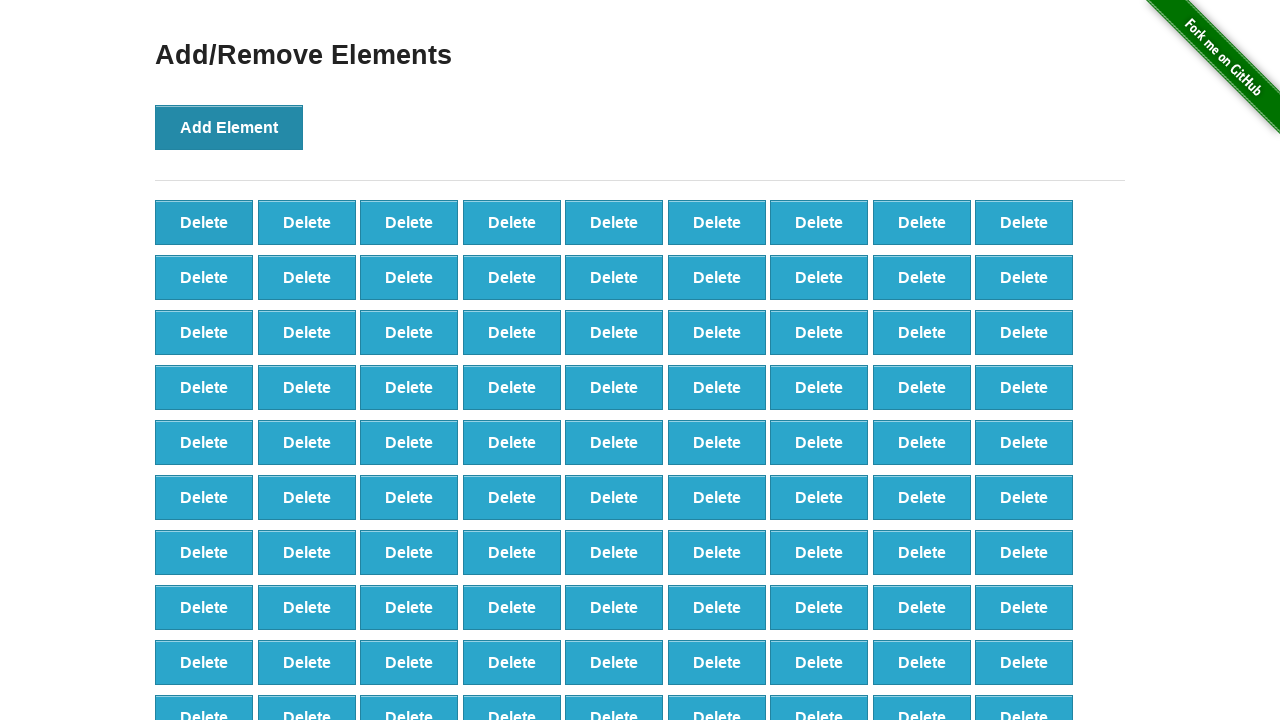

Clicked delete button (iteration 2/90) at (204, 222) on button.added-manually
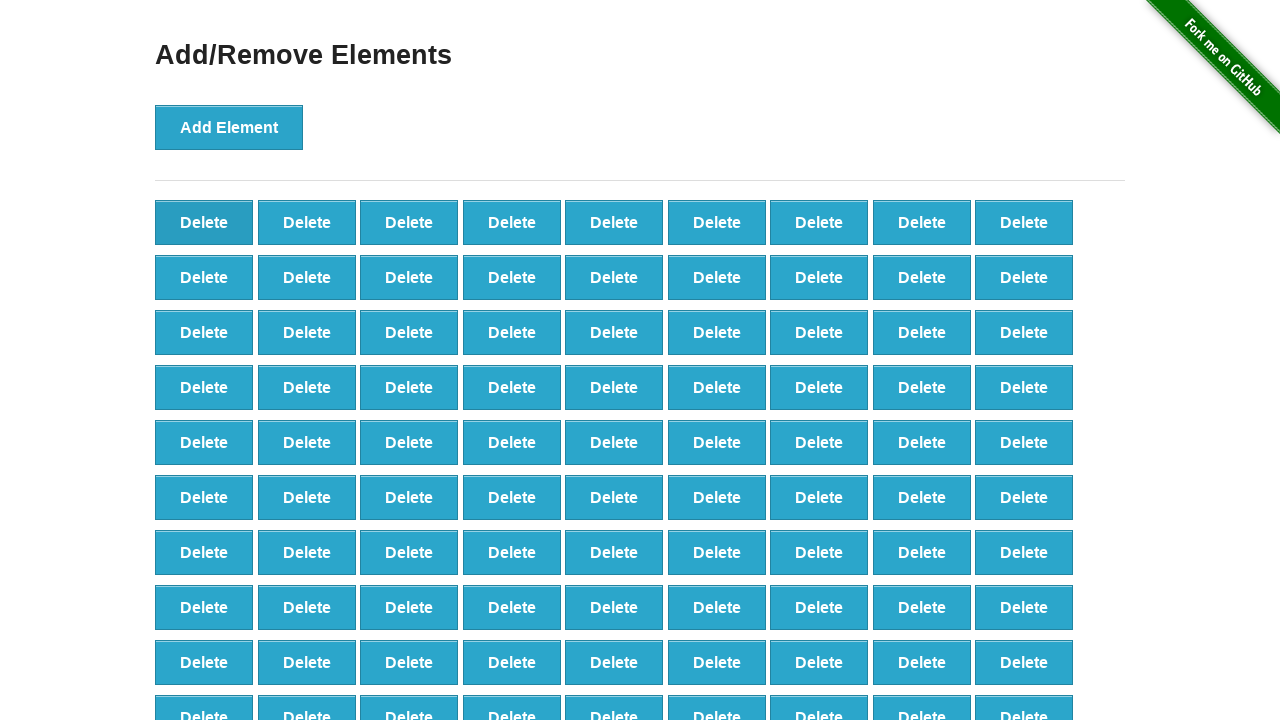

Clicked delete button (iteration 3/90) at (204, 222) on button.added-manually
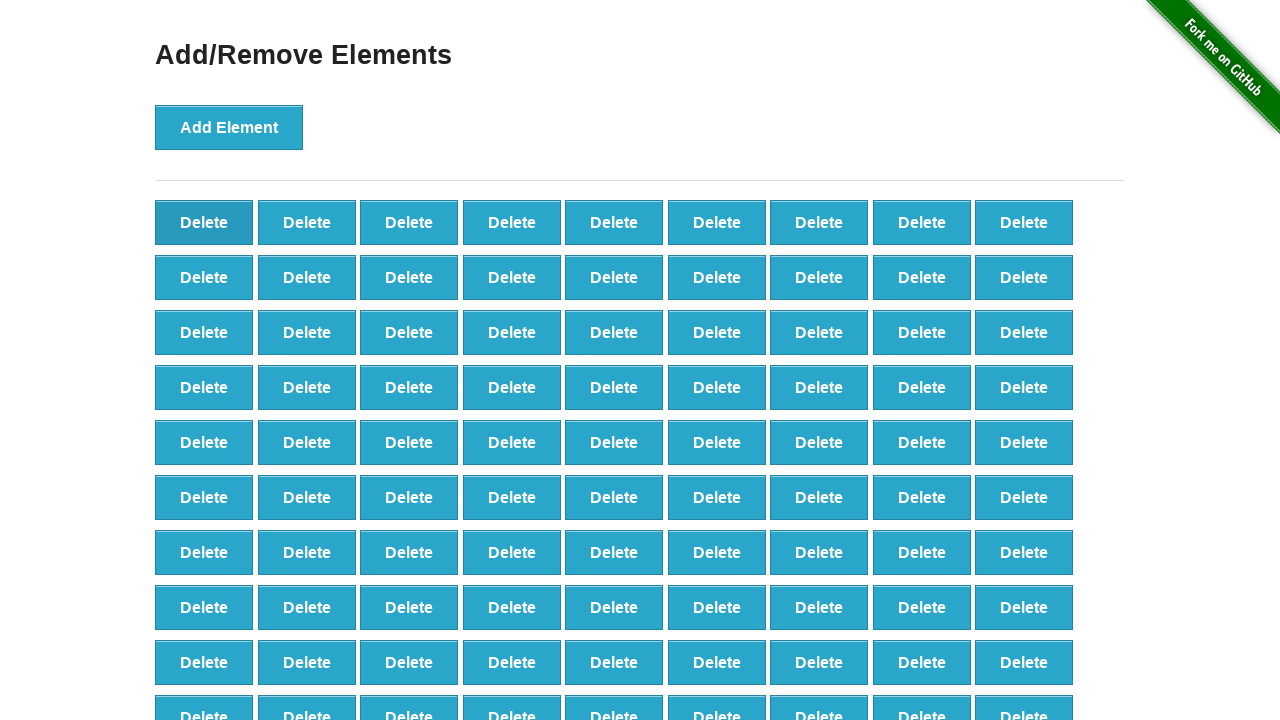

Clicked delete button (iteration 4/90) at (204, 222) on button.added-manually
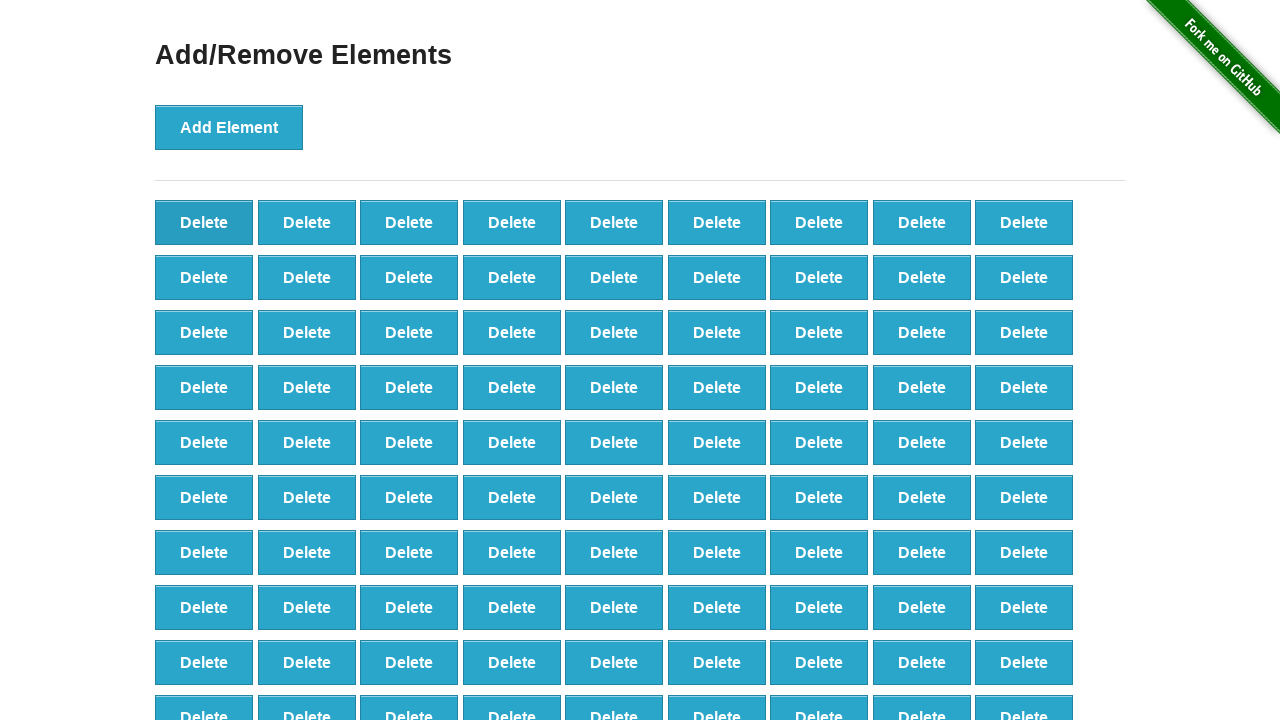

Clicked delete button (iteration 5/90) at (204, 222) on button.added-manually
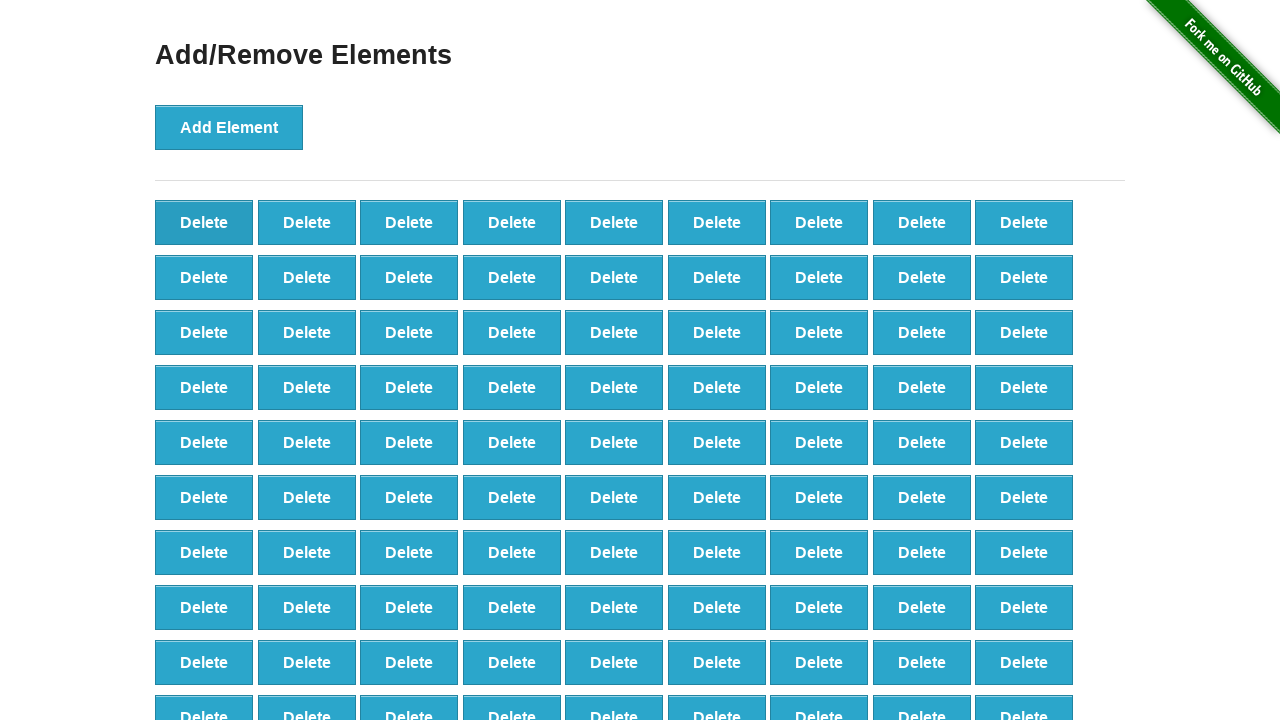

Clicked delete button (iteration 6/90) at (204, 222) on button.added-manually
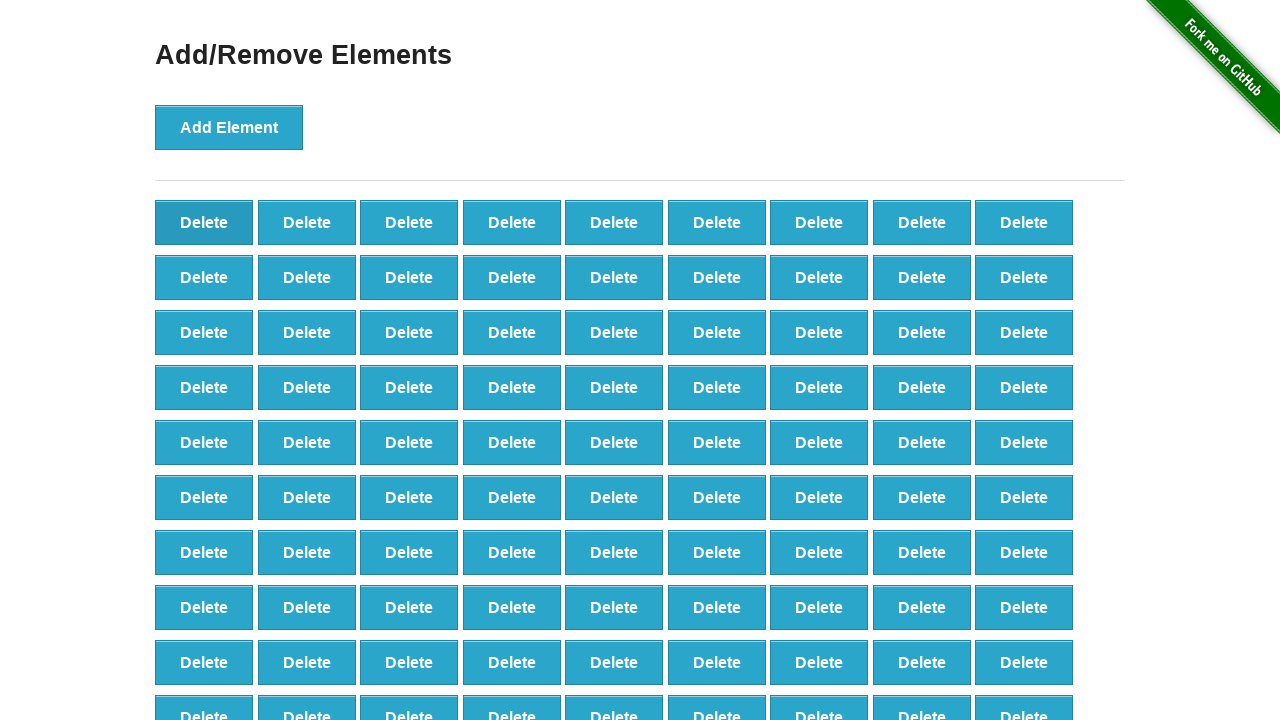

Clicked delete button (iteration 7/90) at (204, 222) on button.added-manually
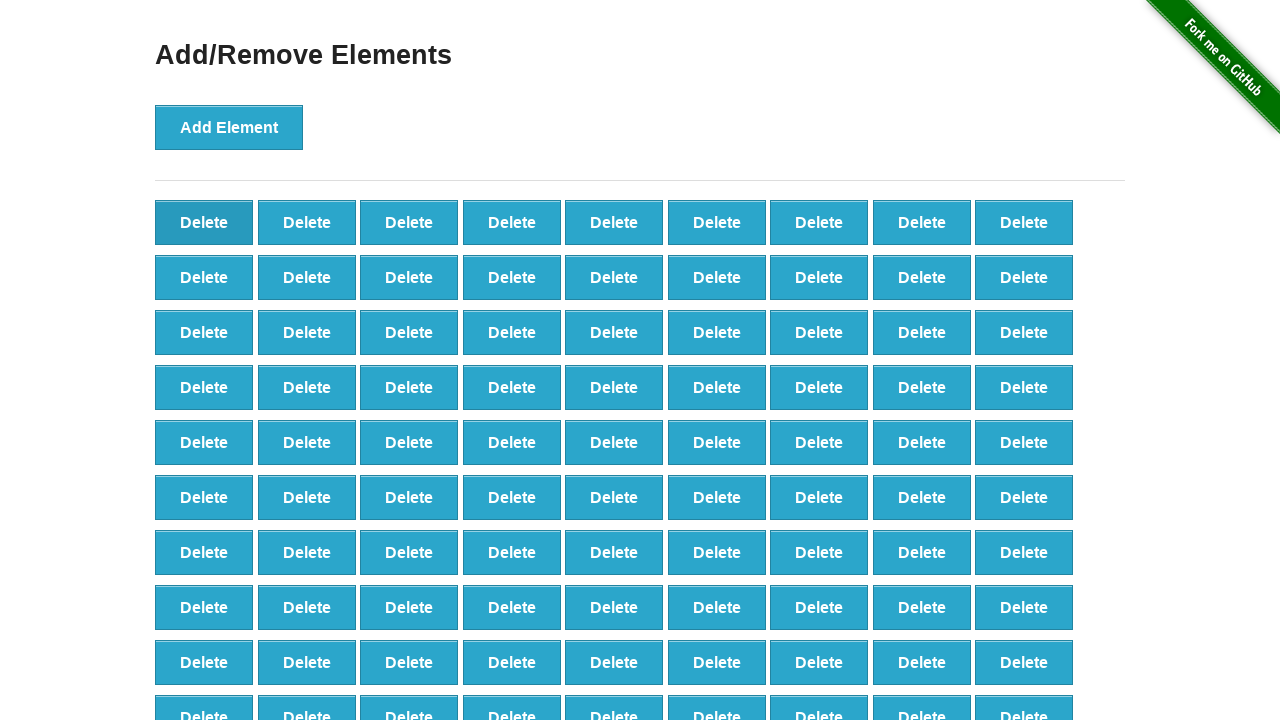

Clicked delete button (iteration 8/90) at (204, 222) on button.added-manually
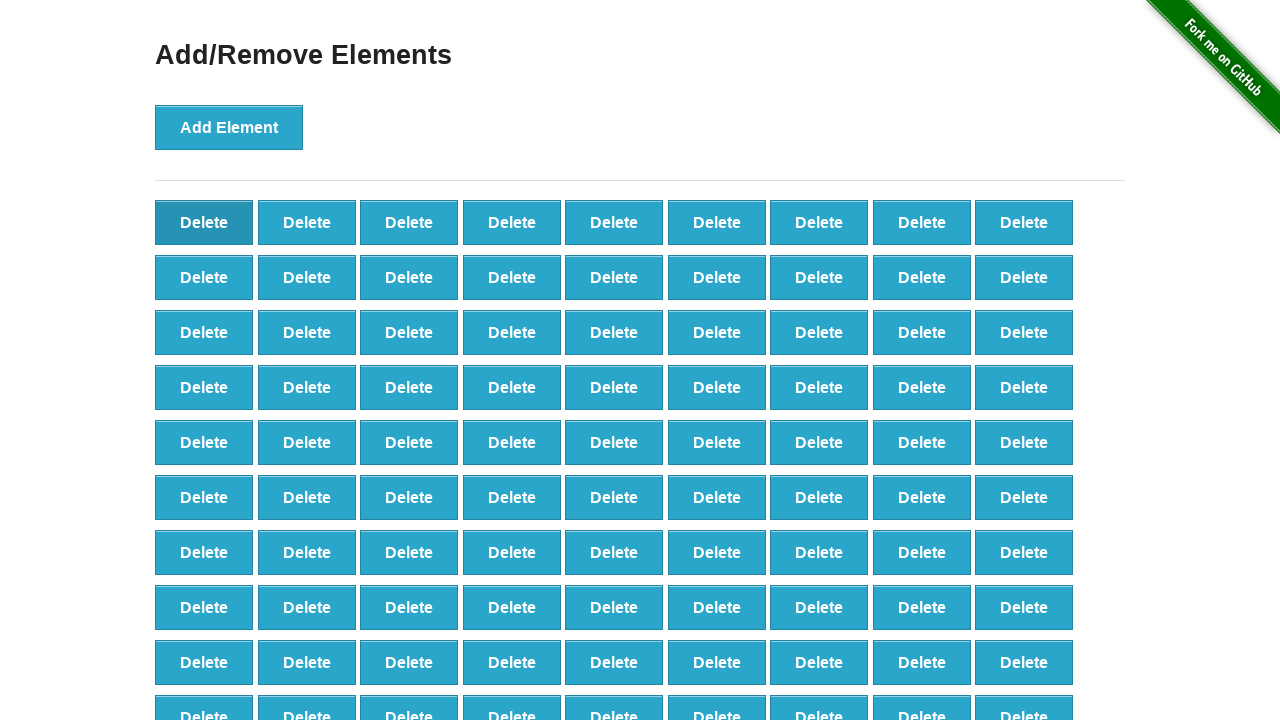

Clicked delete button (iteration 9/90) at (204, 222) on button.added-manually
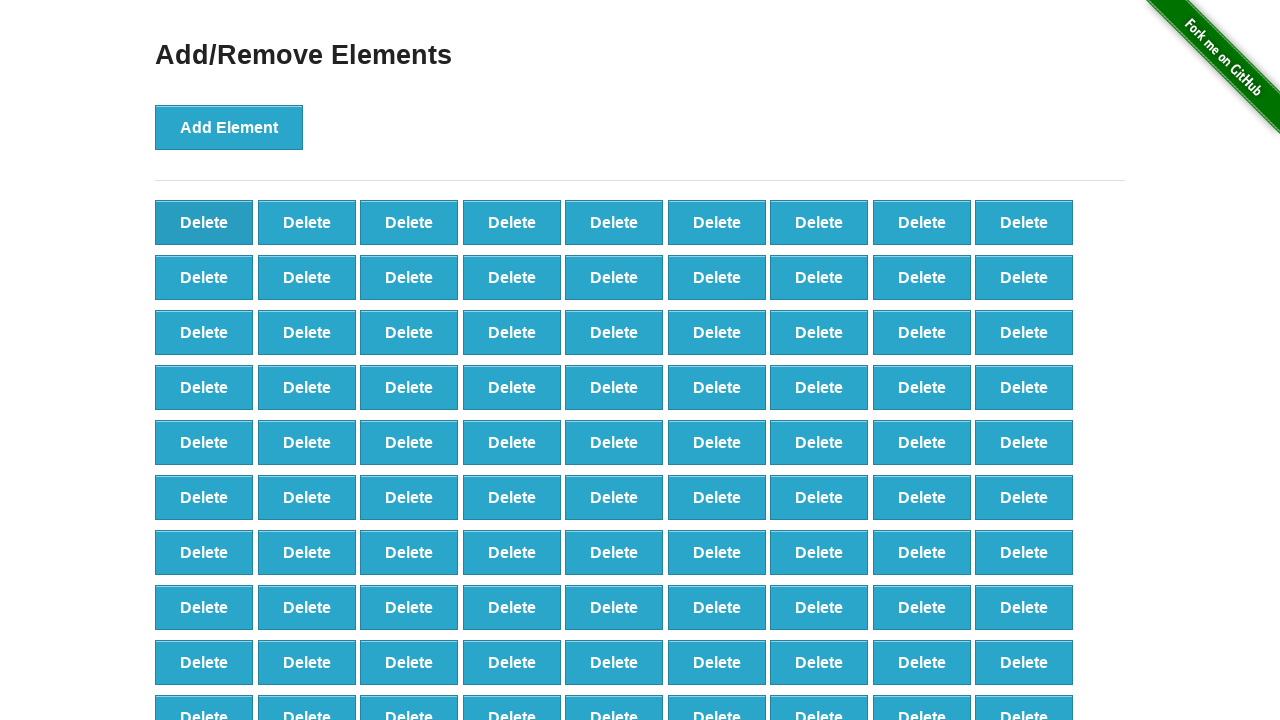

Clicked delete button (iteration 10/90) at (204, 222) on button.added-manually
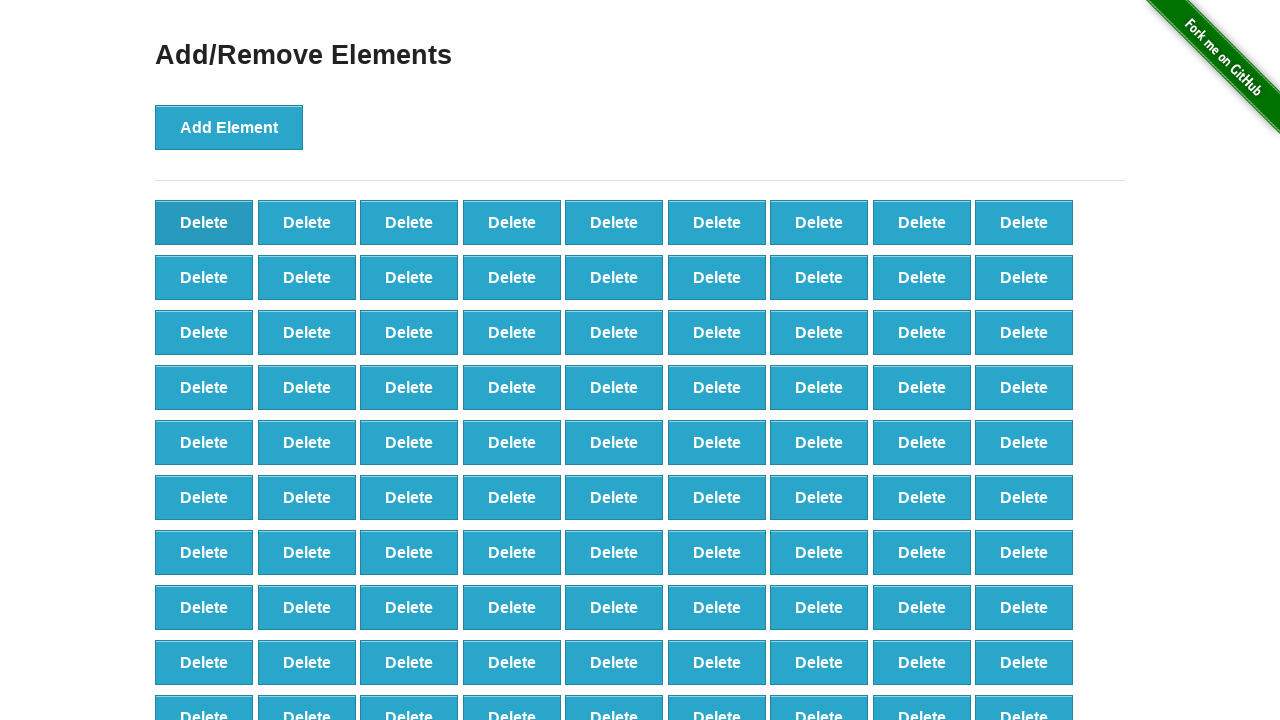

Clicked delete button (iteration 11/90) at (204, 222) on button.added-manually
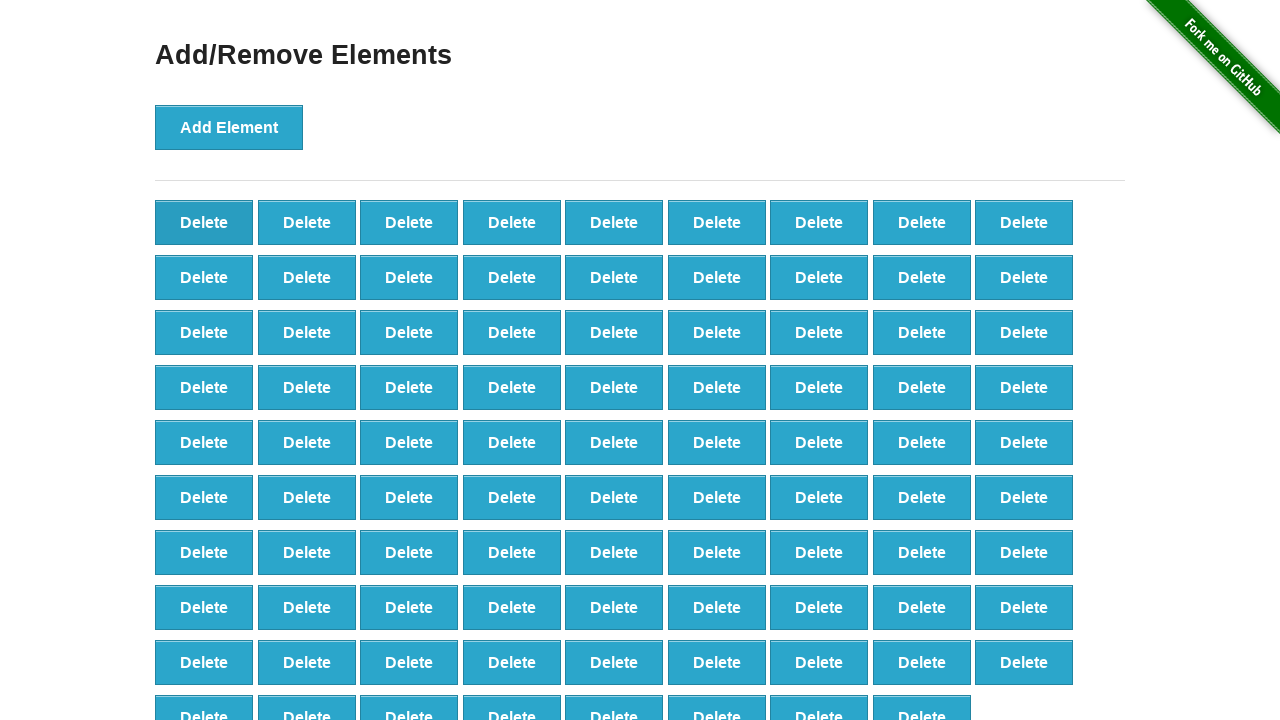

Clicked delete button (iteration 12/90) at (204, 222) on button.added-manually
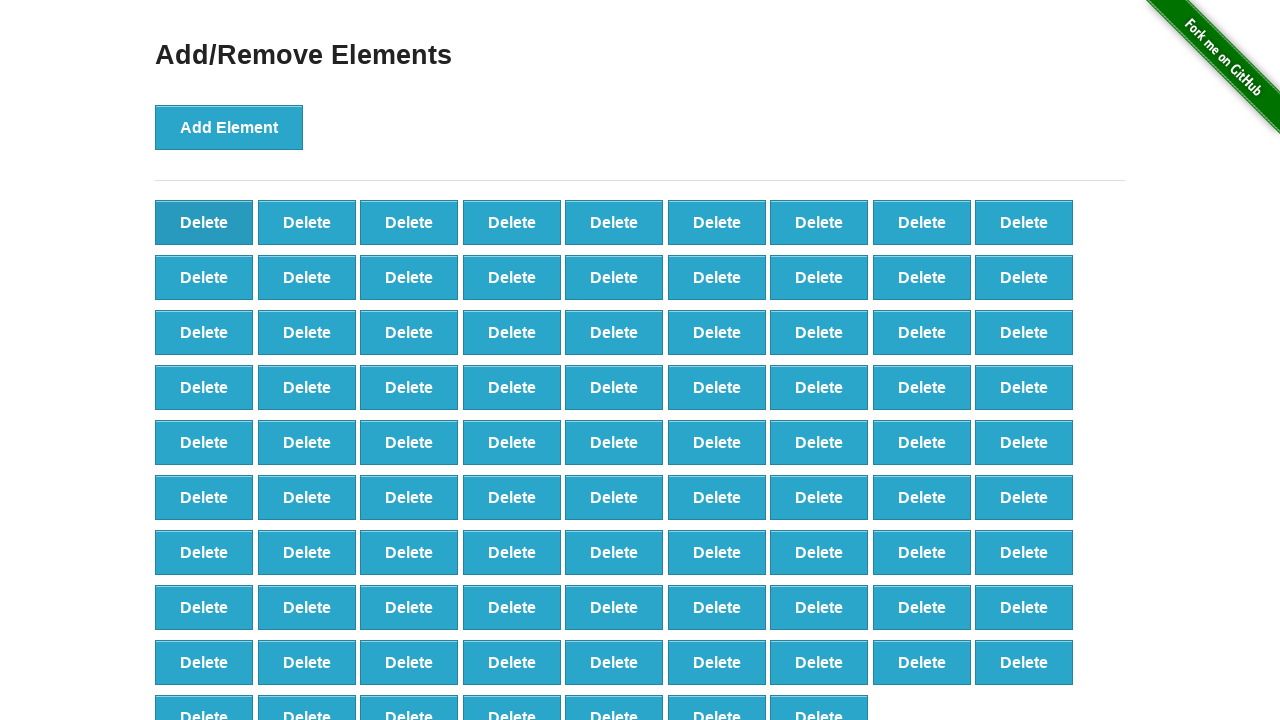

Clicked delete button (iteration 13/90) at (204, 222) on button.added-manually
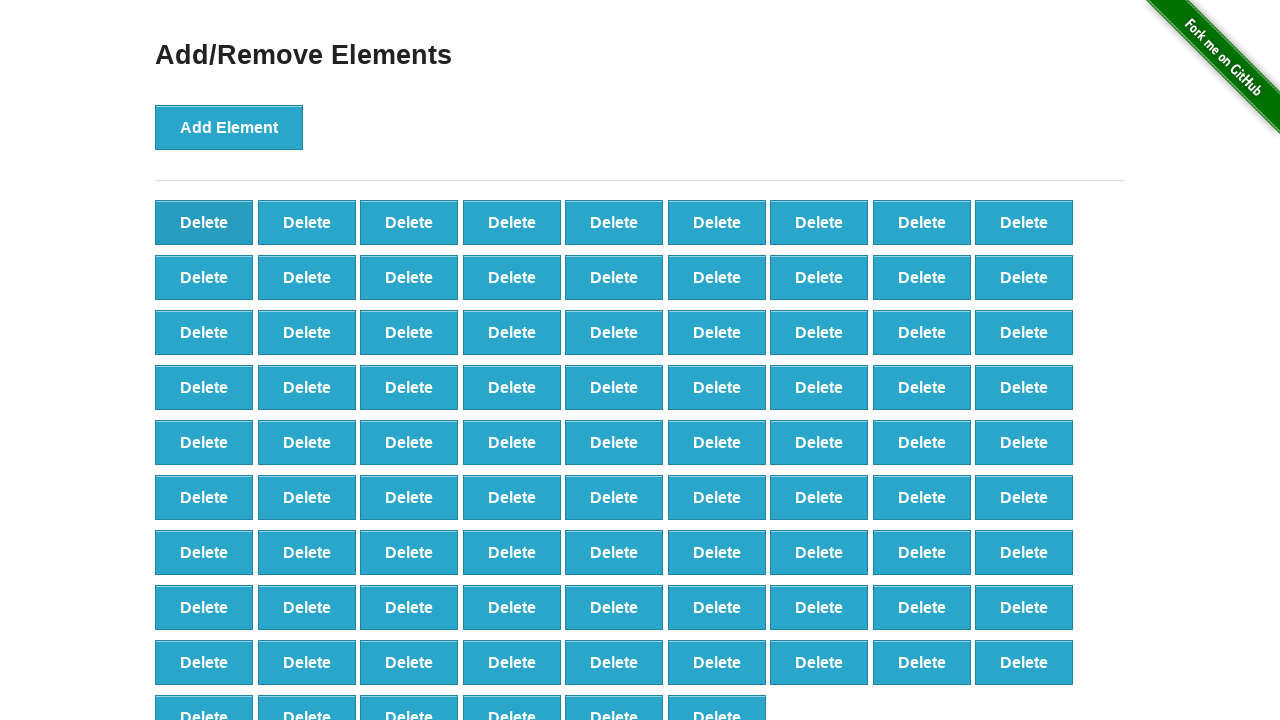

Clicked delete button (iteration 14/90) at (204, 222) on button.added-manually
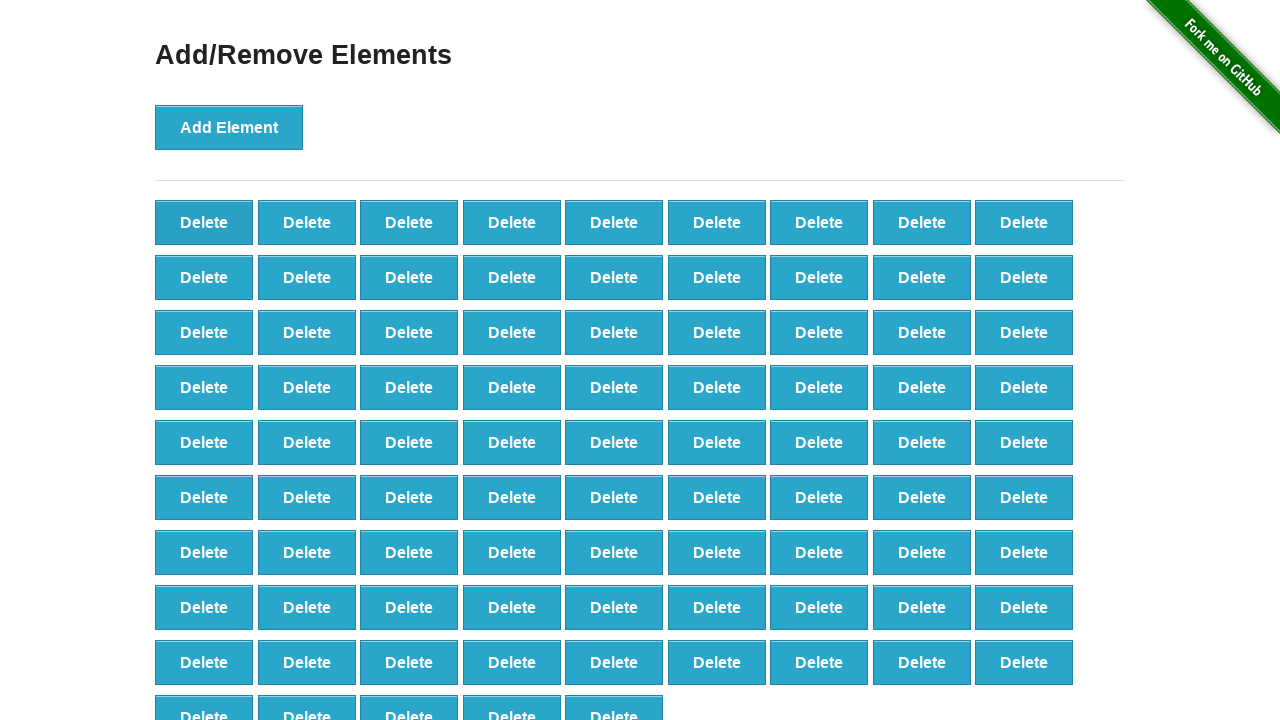

Clicked delete button (iteration 15/90) at (204, 222) on button.added-manually
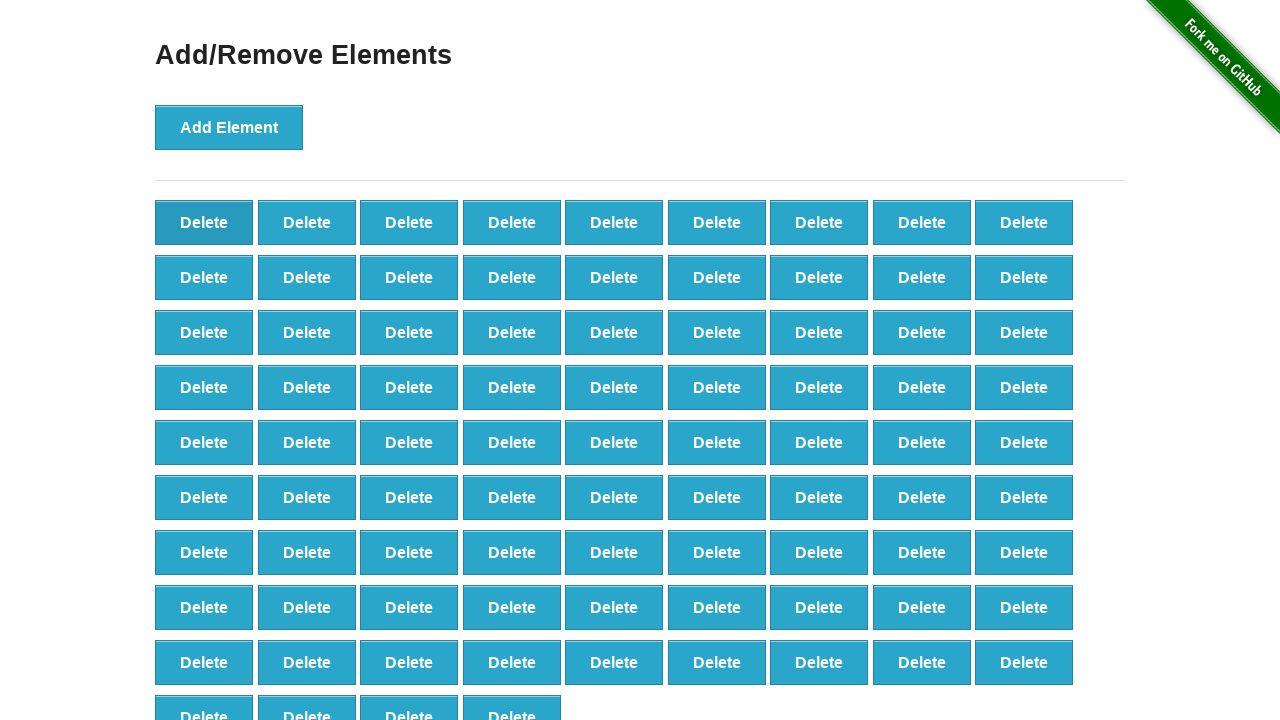

Clicked delete button (iteration 16/90) at (204, 222) on button.added-manually
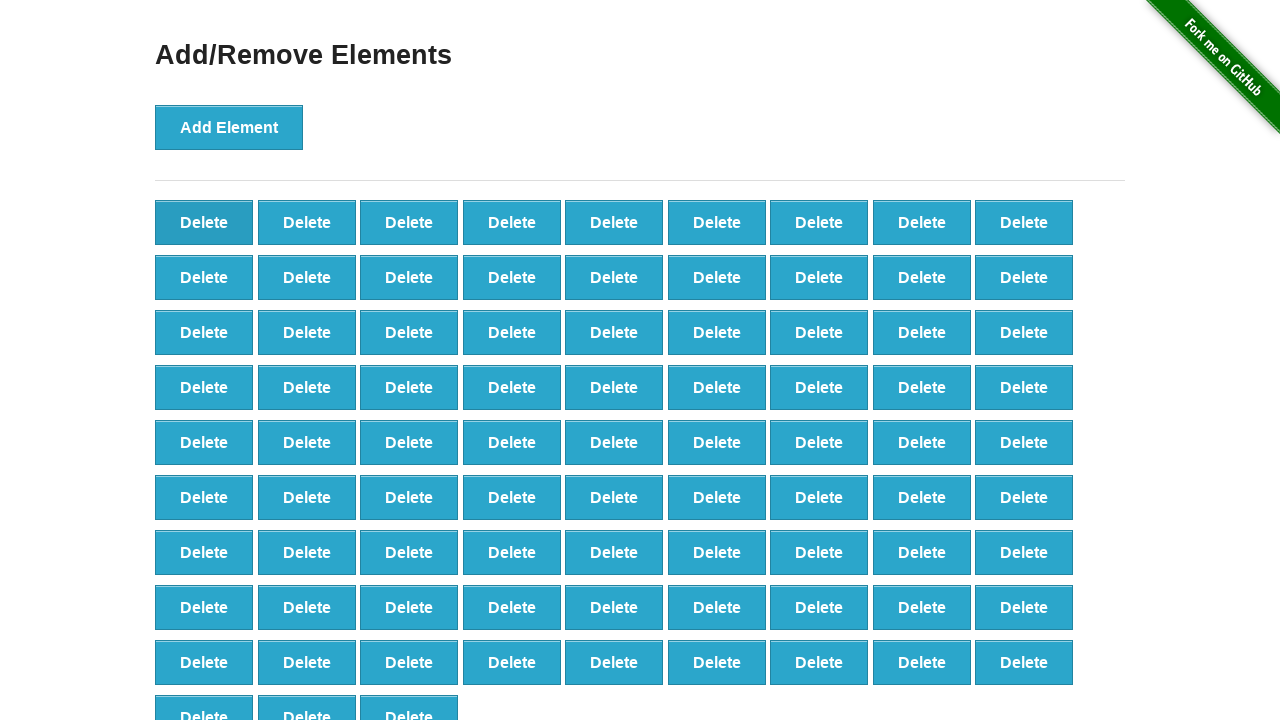

Clicked delete button (iteration 17/90) at (204, 222) on button.added-manually
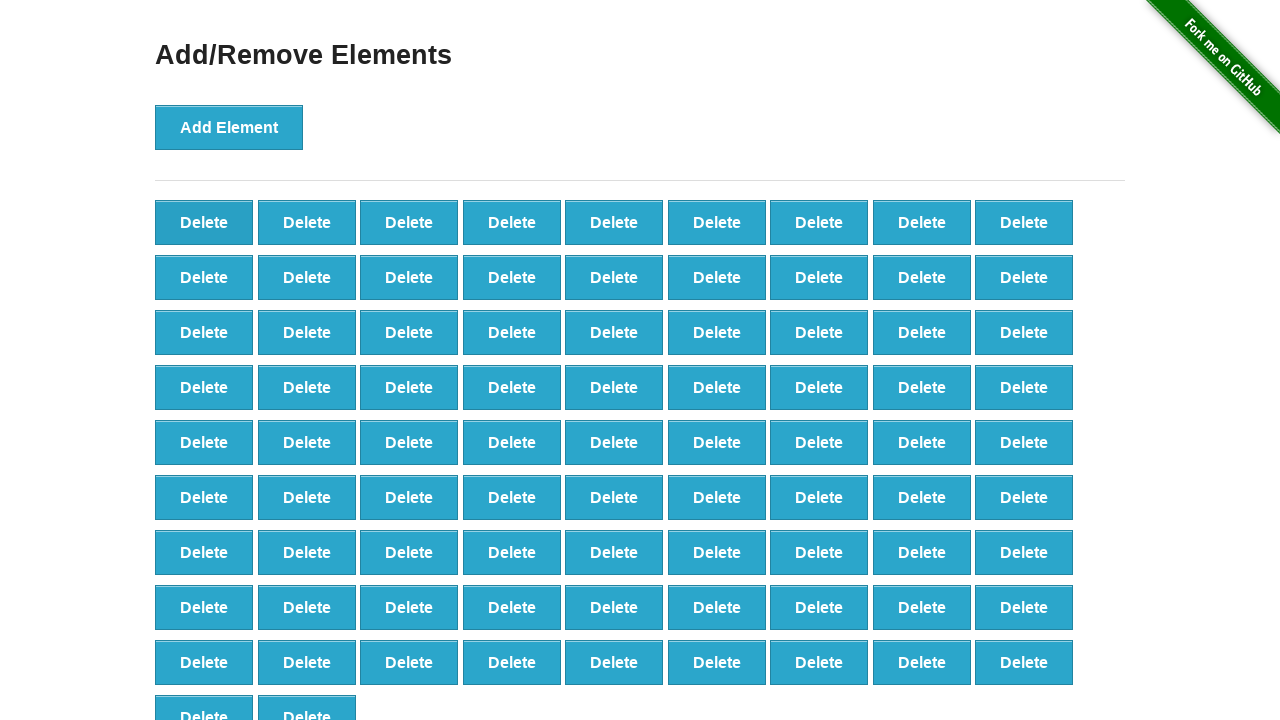

Clicked delete button (iteration 18/90) at (204, 222) on button.added-manually
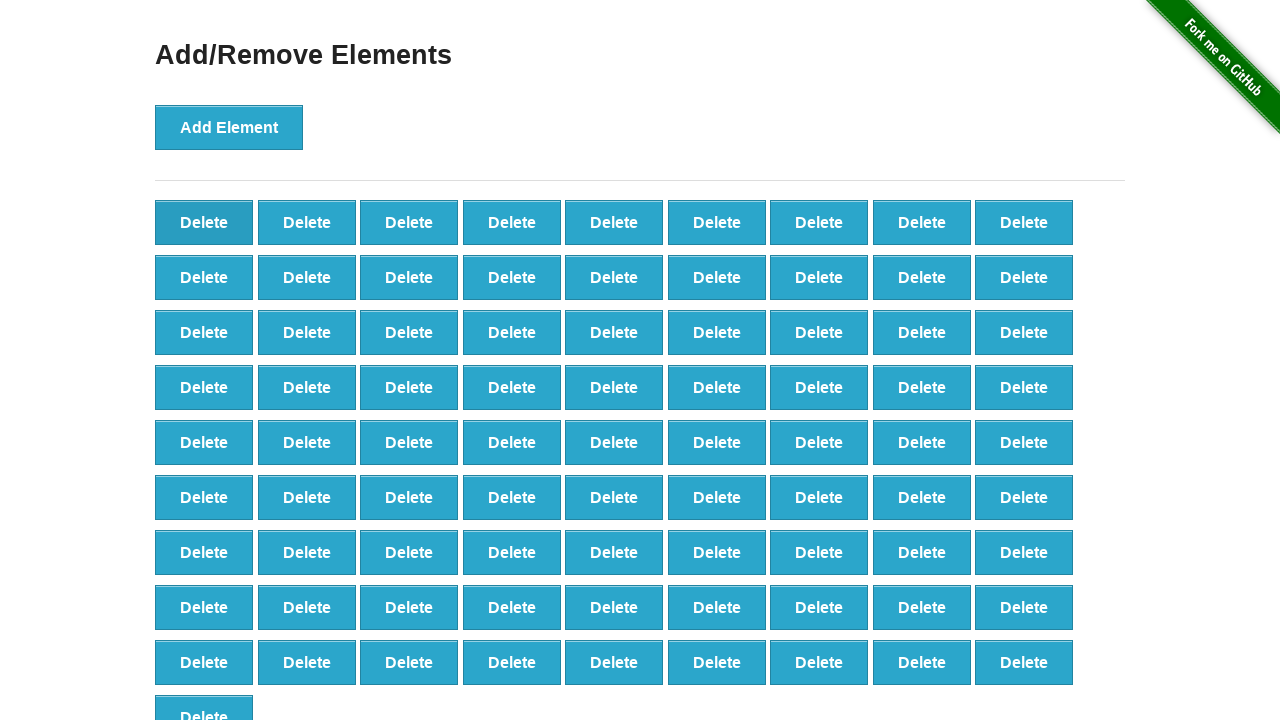

Clicked delete button (iteration 19/90) at (204, 222) on button.added-manually
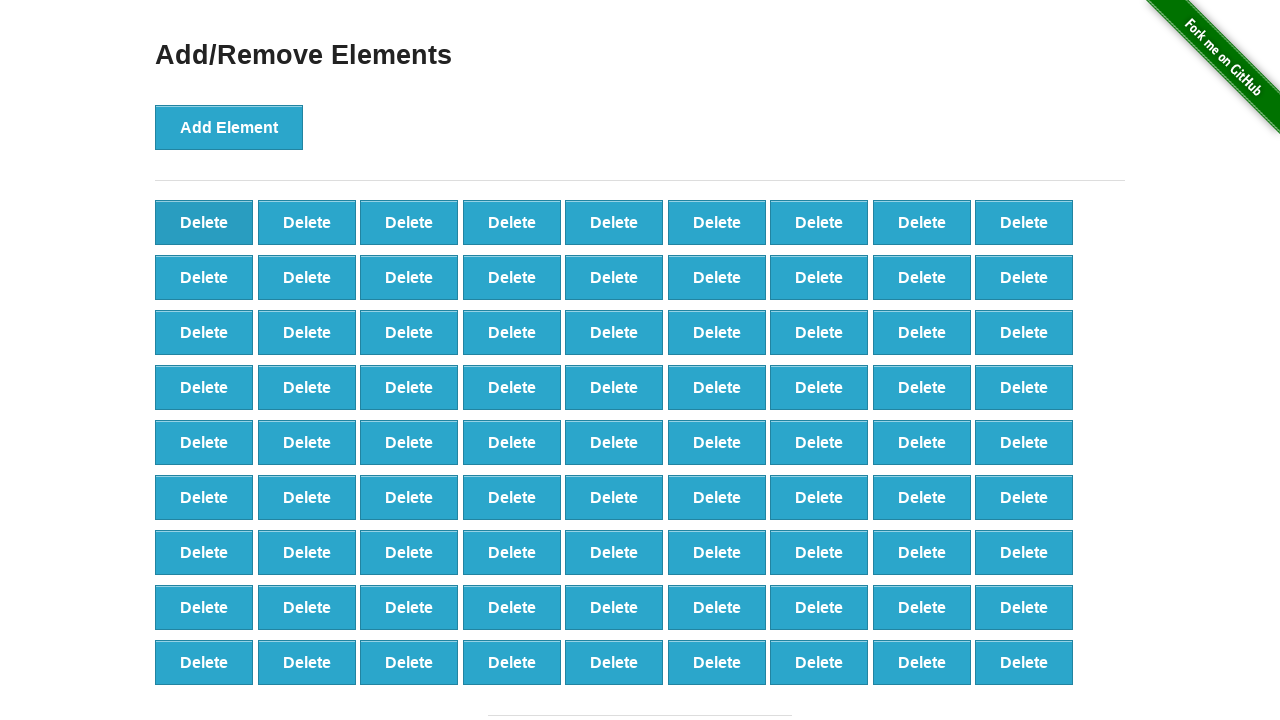

Clicked delete button (iteration 20/90) at (204, 222) on button.added-manually
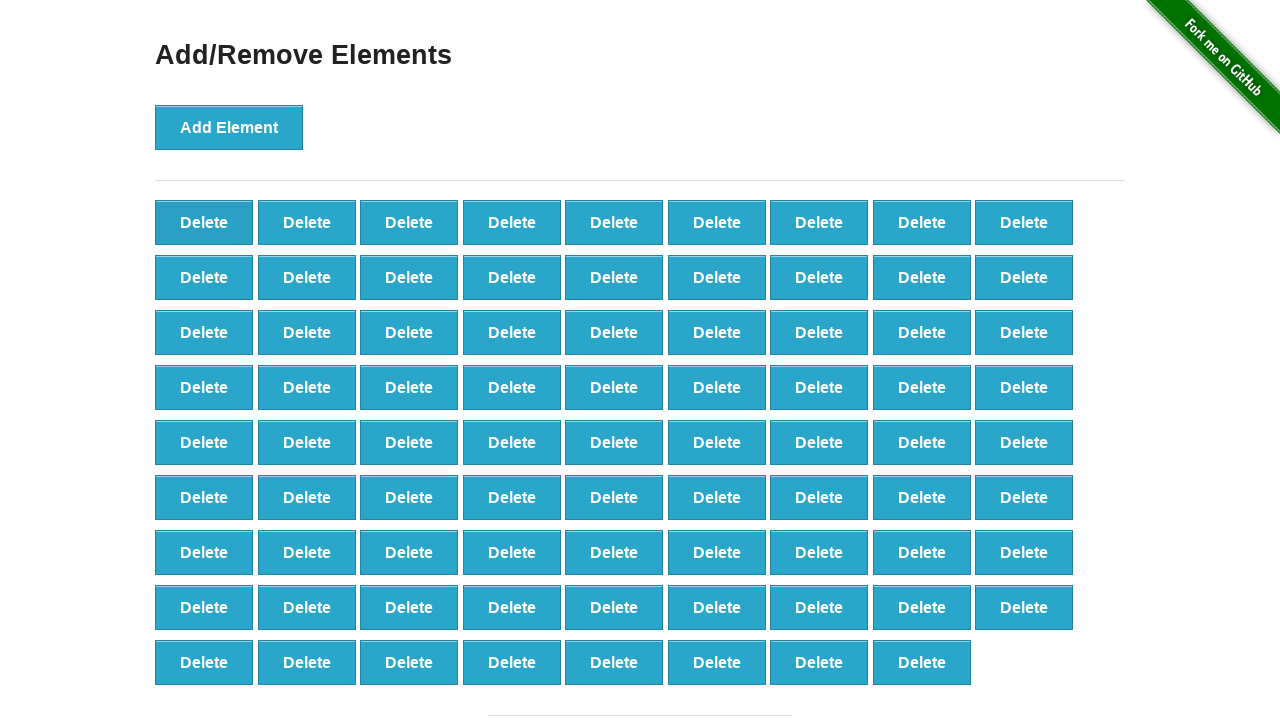

Clicked delete button (iteration 21/90) at (204, 222) on button.added-manually
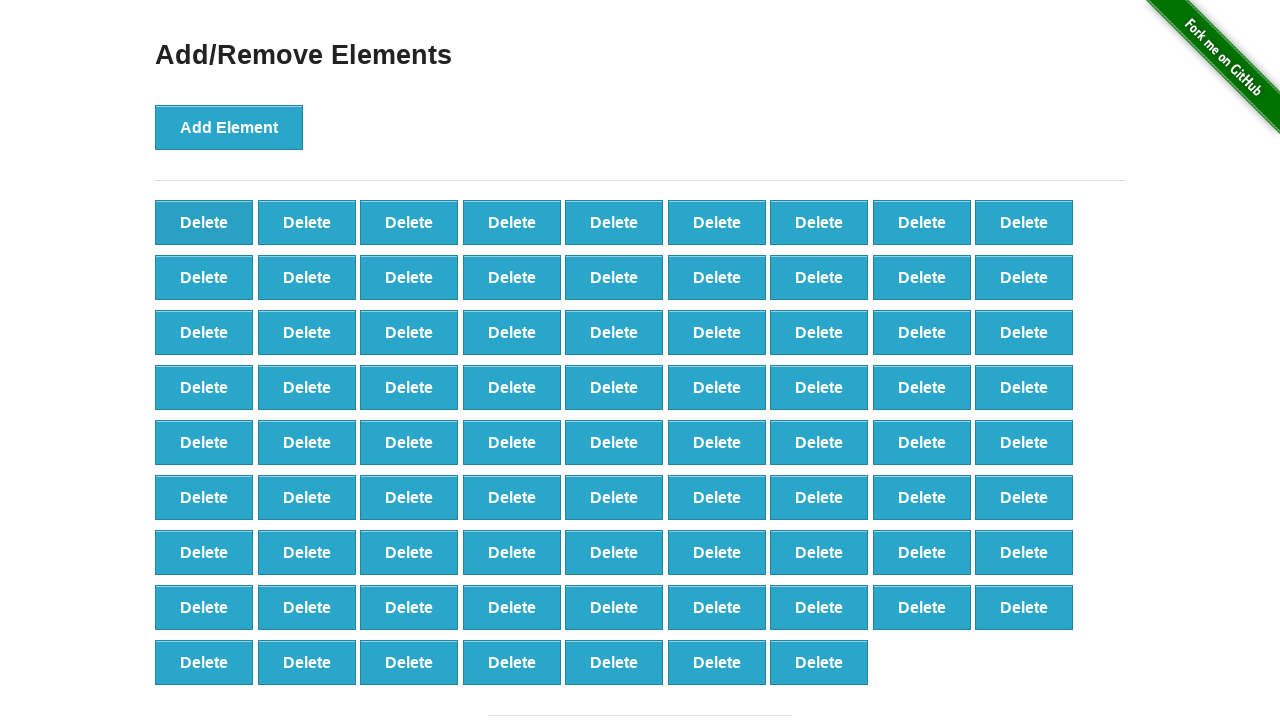

Clicked delete button (iteration 22/90) at (204, 222) on button.added-manually
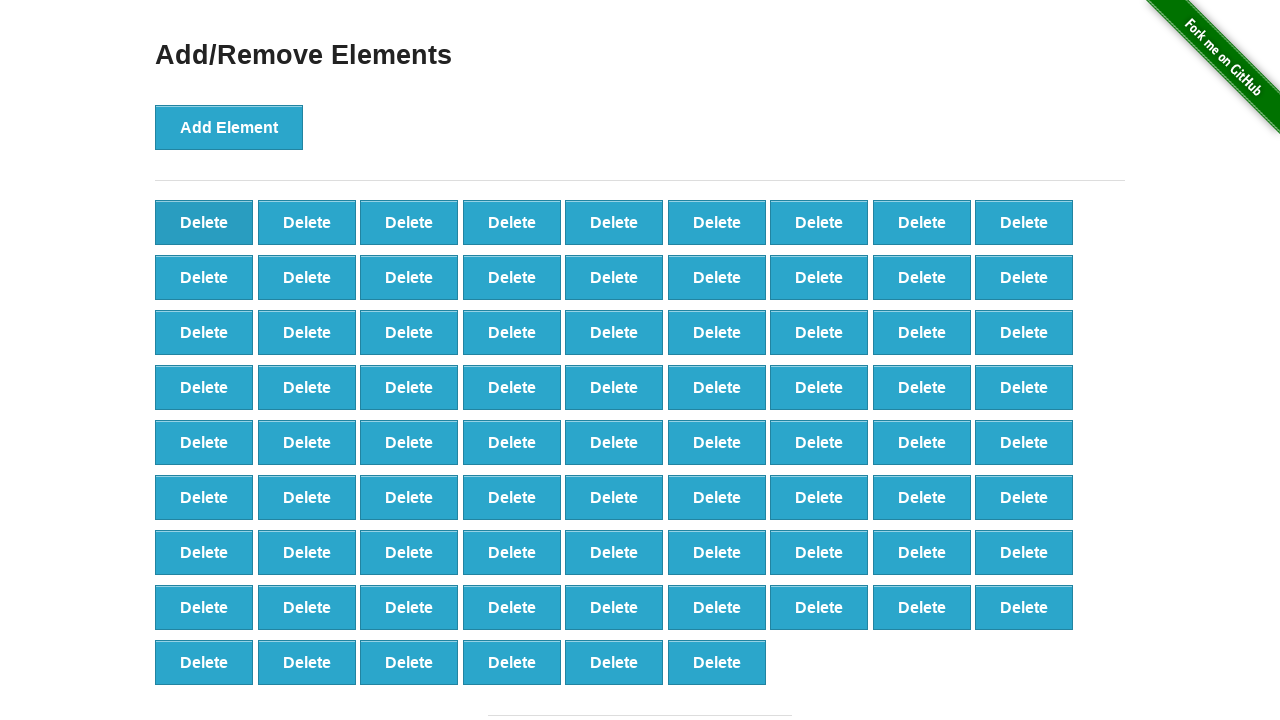

Clicked delete button (iteration 23/90) at (204, 222) on button.added-manually
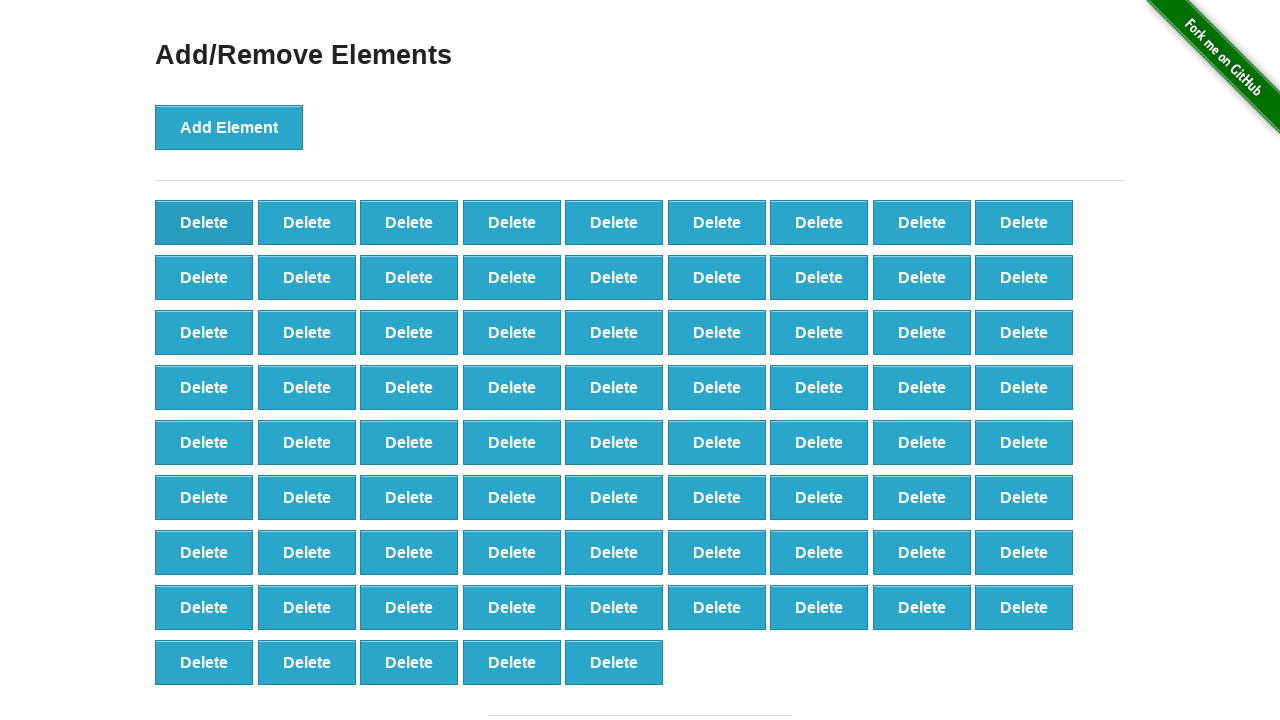

Clicked delete button (iteration 24/90) at (204, 222) on button.added-manually
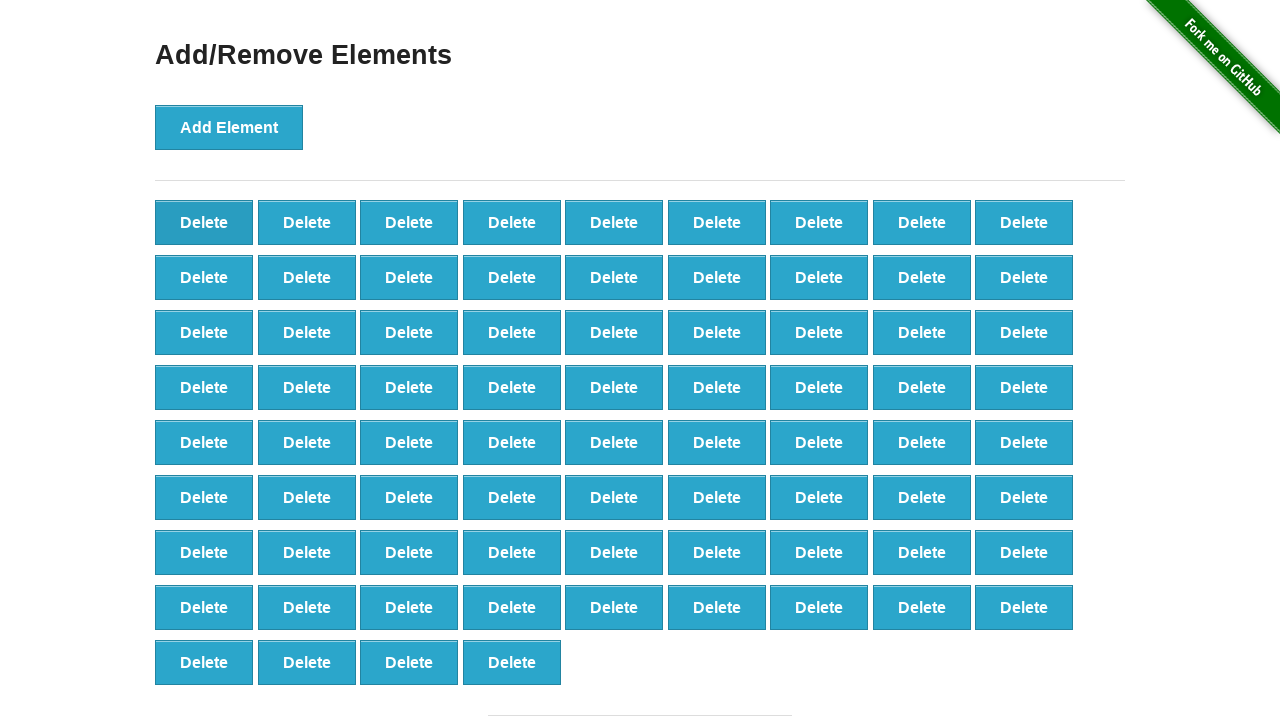

Clicked delete button (iteration 25/90) at (204, 222) on button.added-manually
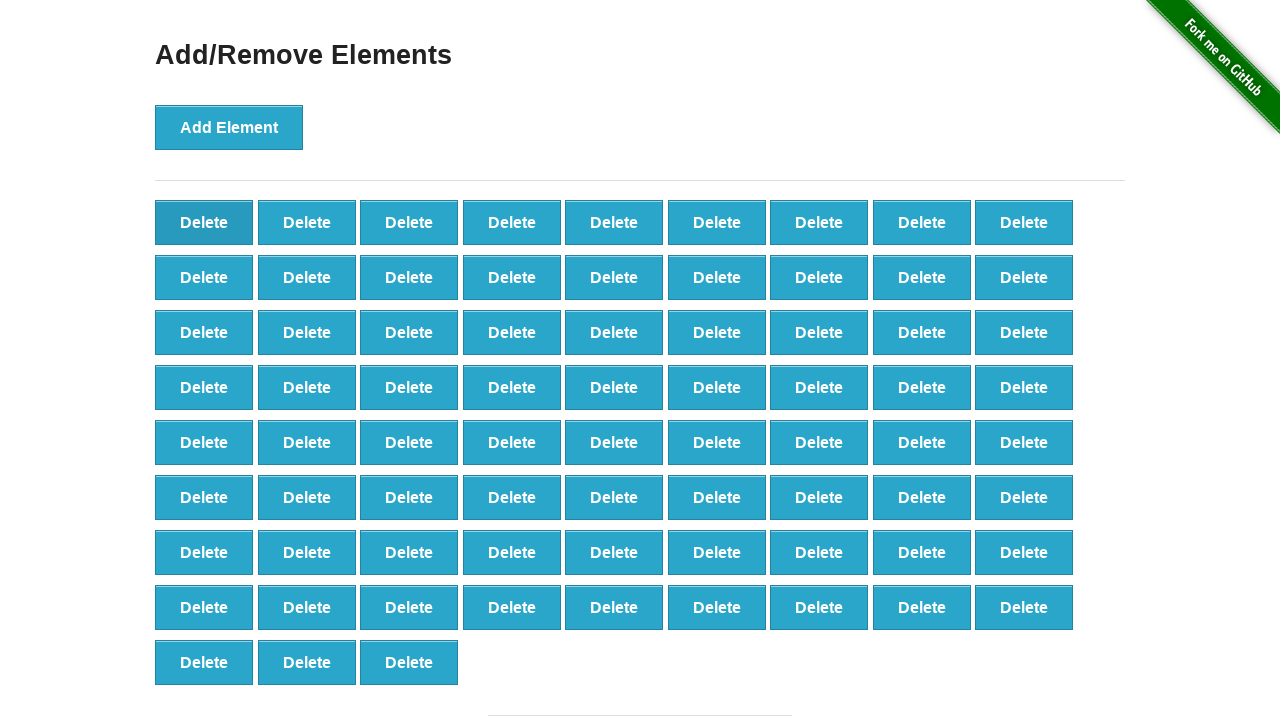

Clicked delete button (iteration 26/90) at (204, 222) on button.added-manually
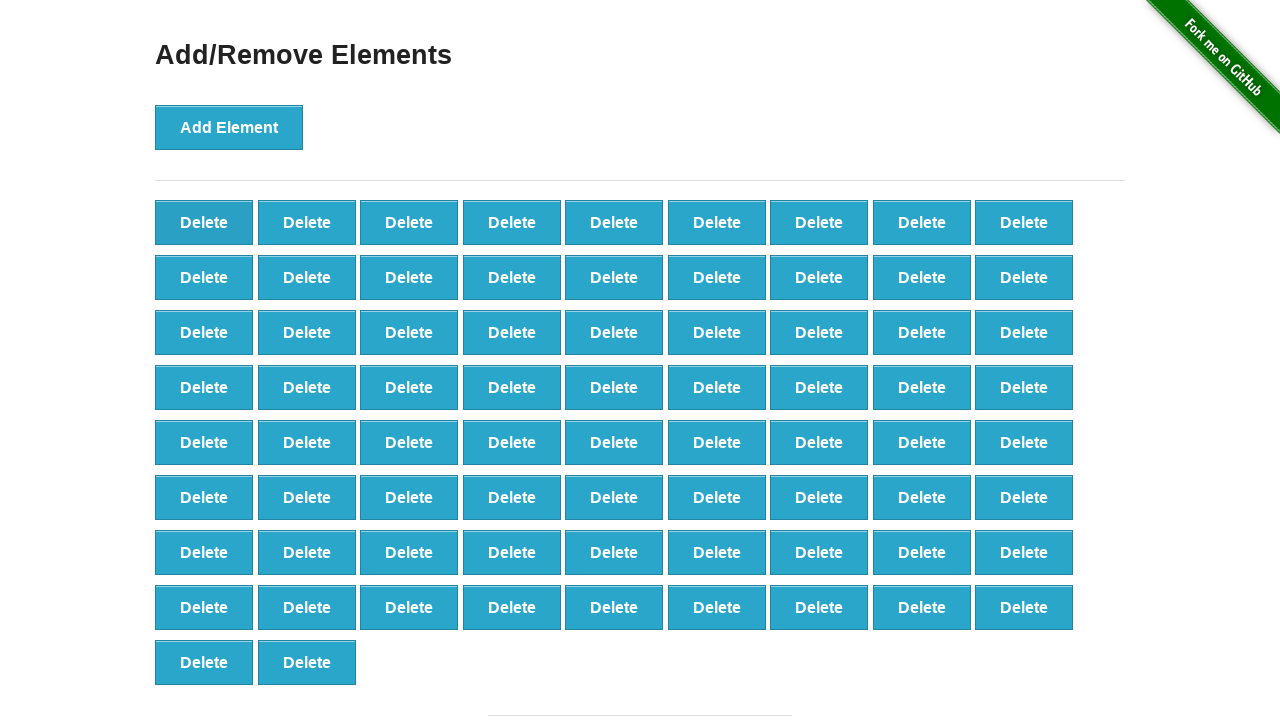

Clicked delete button (iteration 27/90) at (204, 222) on button.added-manually
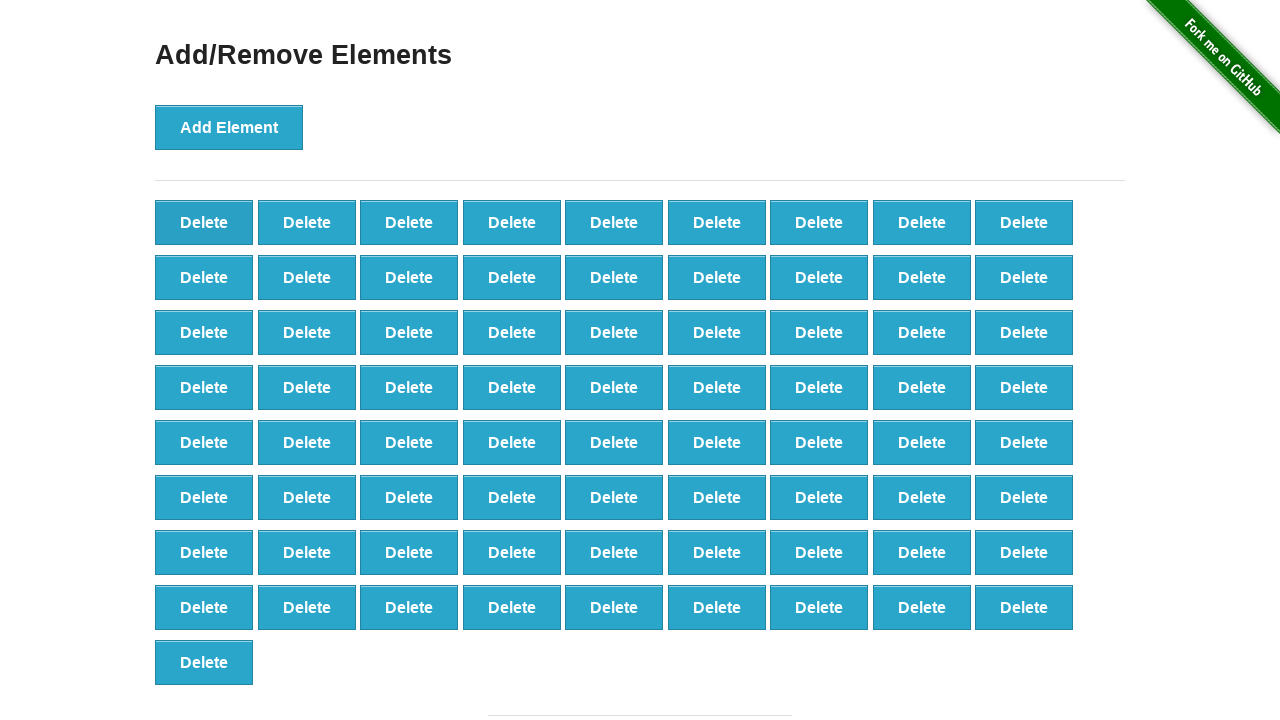

Clicked delete button (iteration 28/90) at (204, 222) on button.added-manually
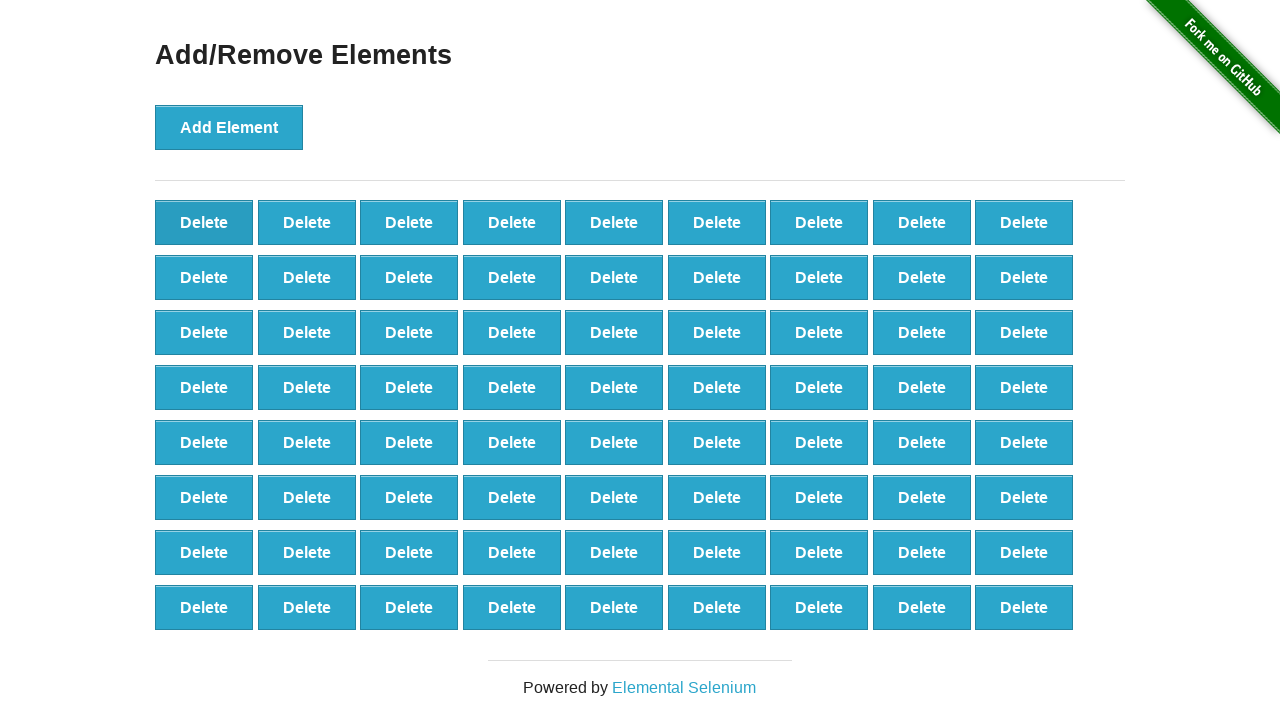

Clicked delete button (iteration 29/90) at (204, 222) on button.added-manually
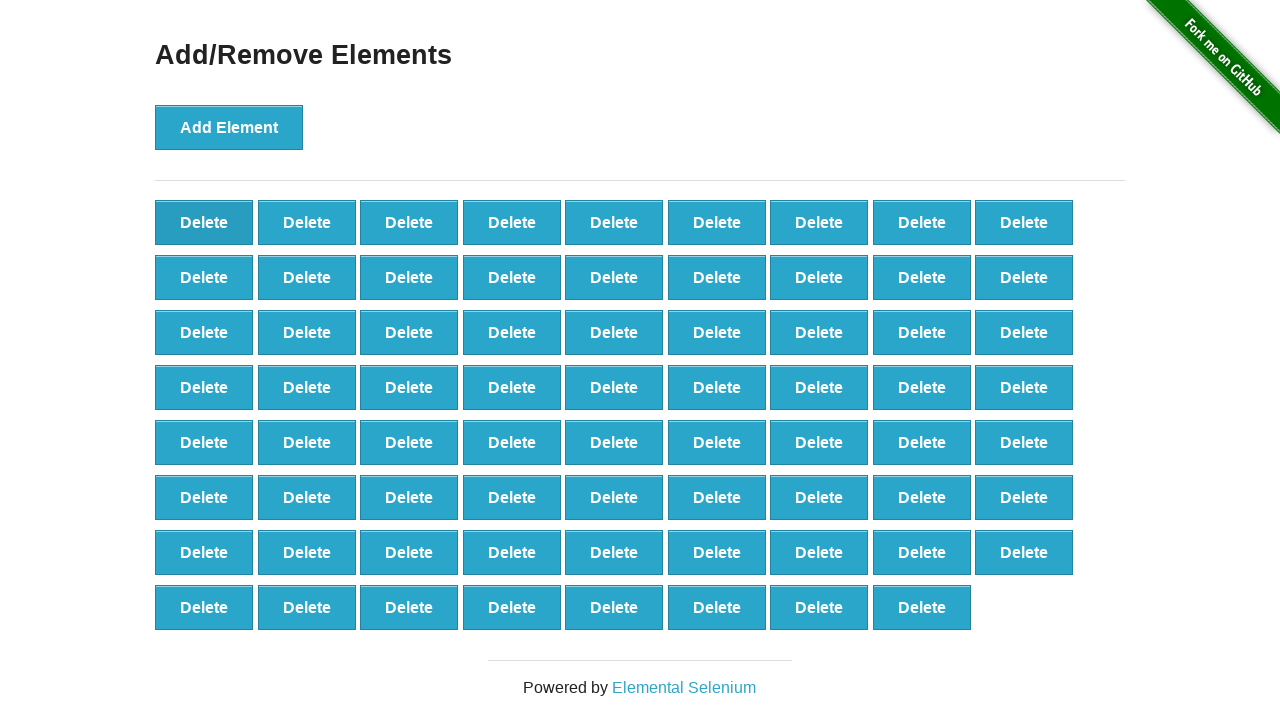

Clicked delete button (iteration 30/90) at (204, 222) on button.added-manually
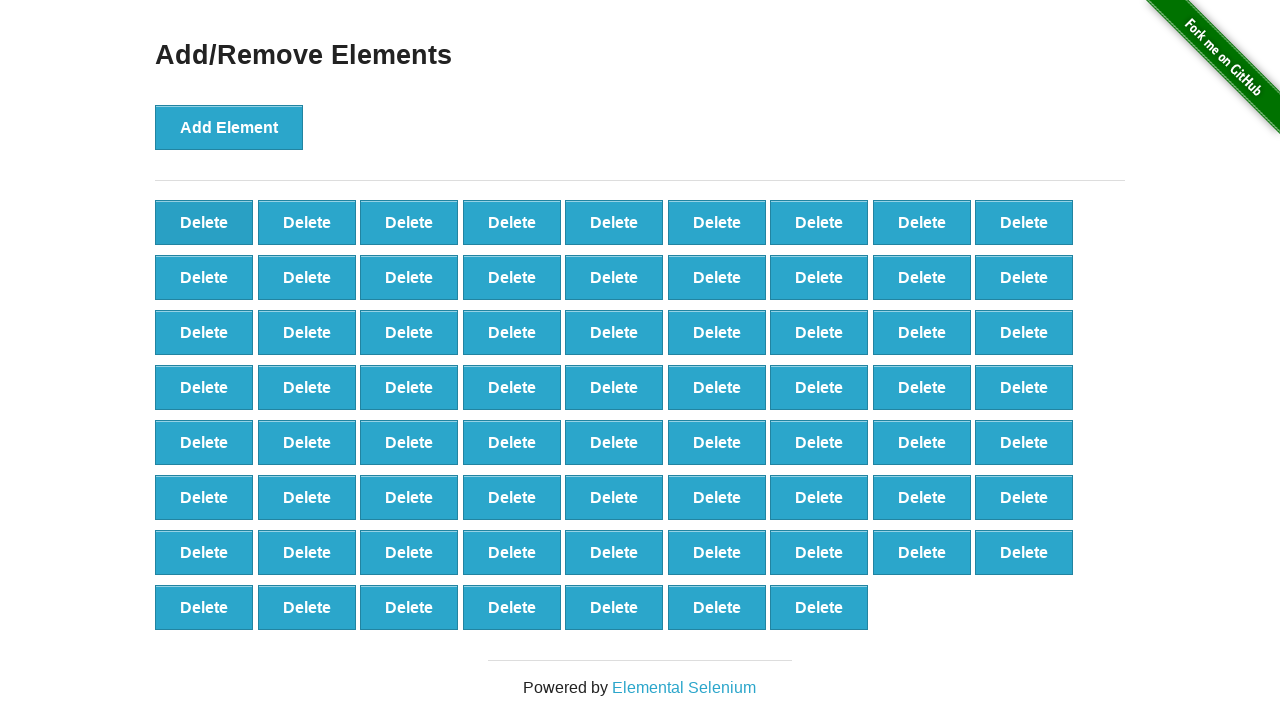

Clicked delete button (iteration 31/90) at (204, 222) on button.added-manually
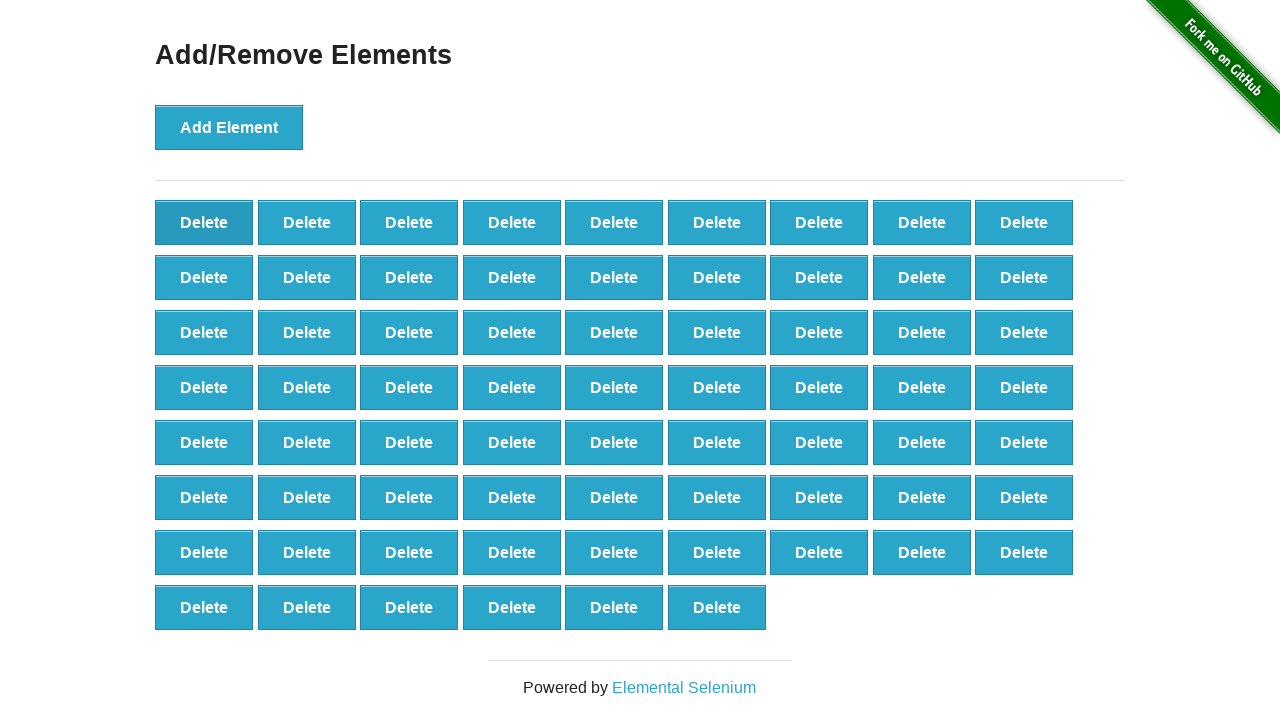

Clicked delete button (iteration 32/90) at (204, 222) on button.added-manually
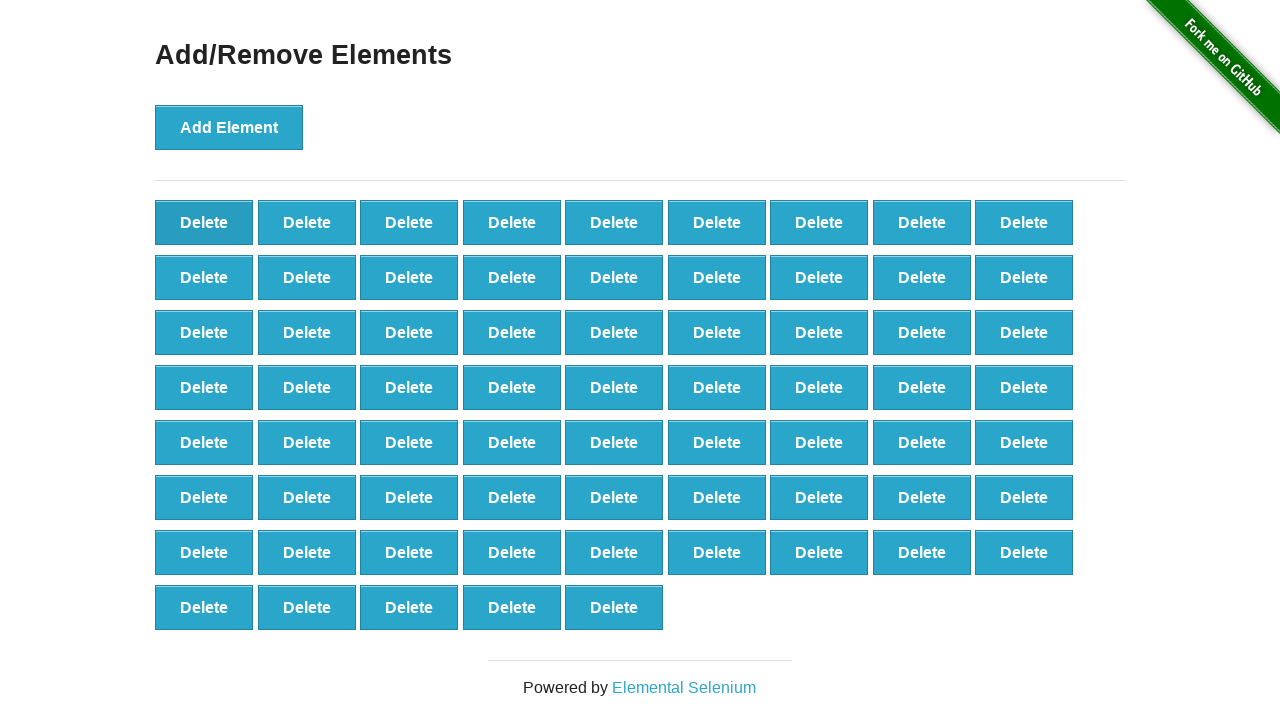

Clicked delete button (iteration 33/90) at (204, 222) on button.added-manually
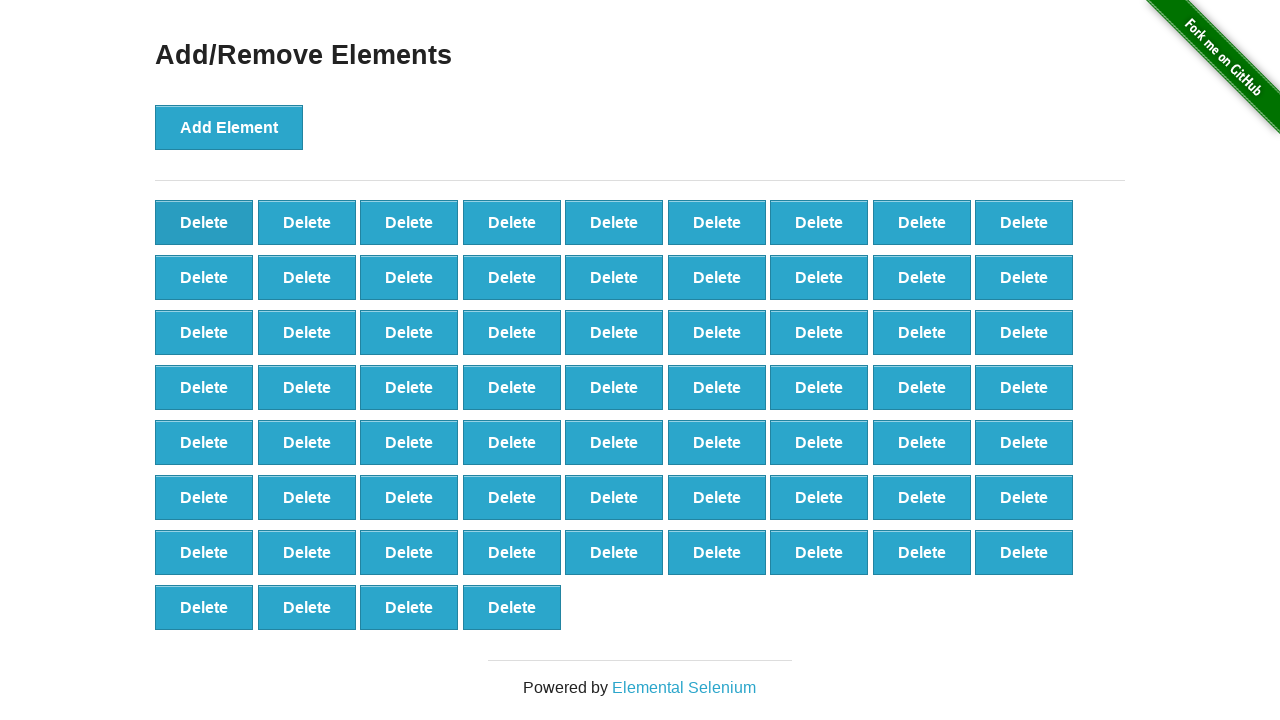

Clicked delete button (iteration 34/90) at (204, 222) on button.added-manually
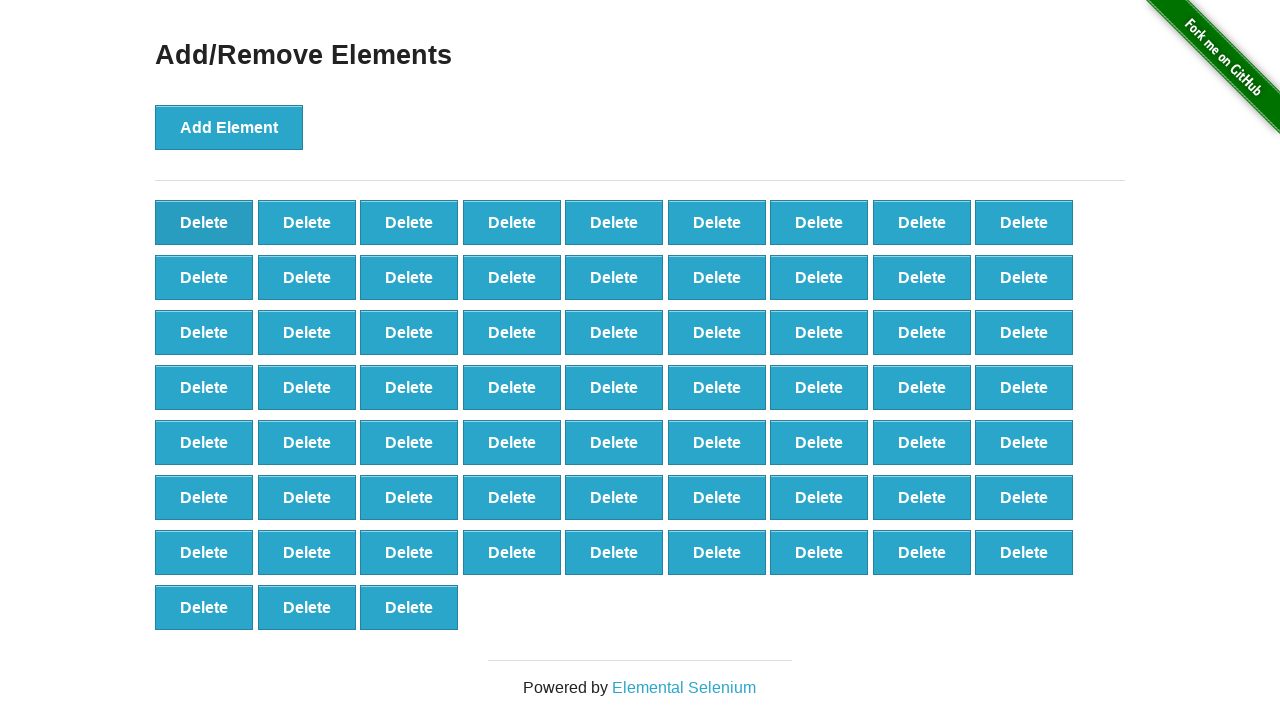

Clicked delete button (iteration 35/90) at (204, 222) on button.added-manually
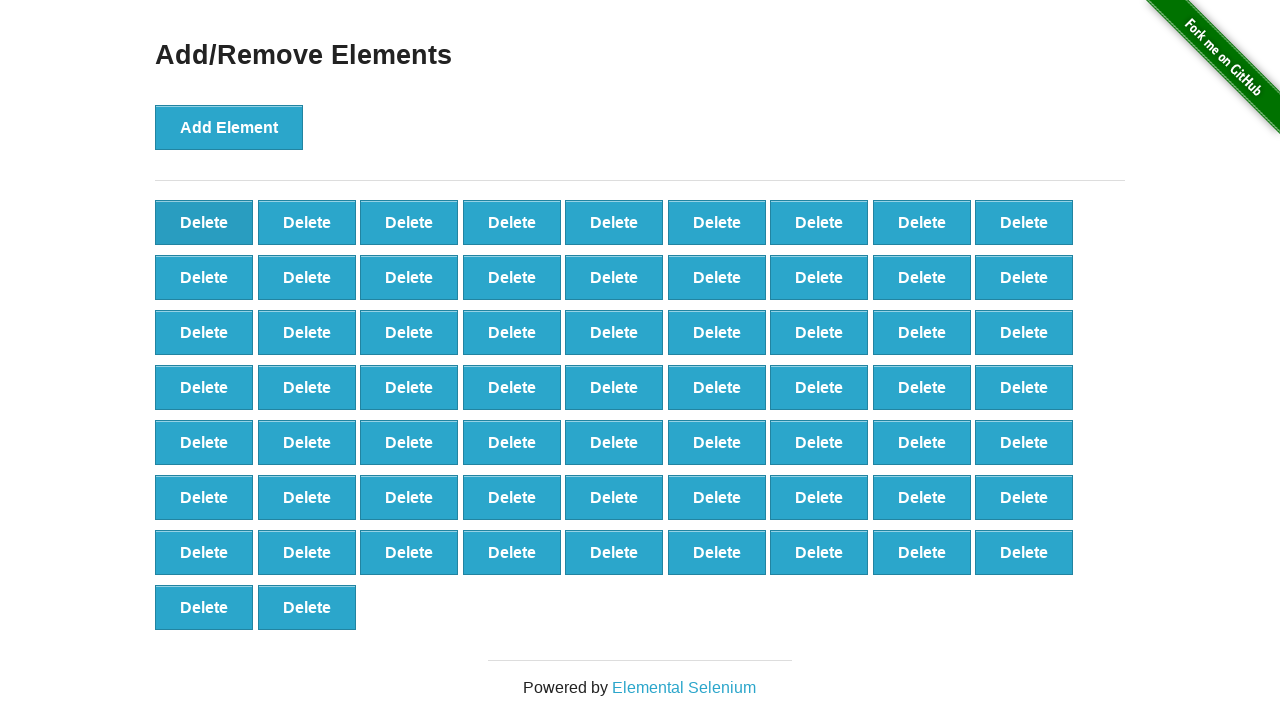

Clicked delete button (iteration 36/90) at (204, 222) on button.added-manually
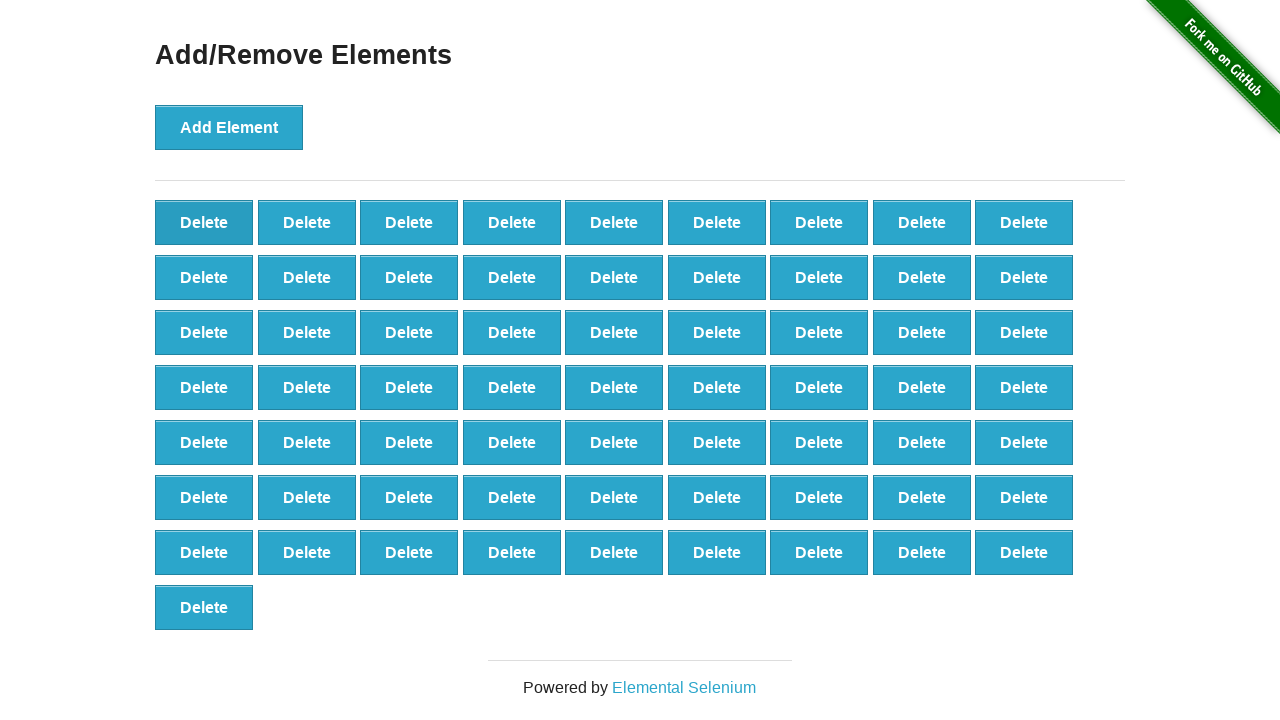

Clicked delete button (iteration 37/90) at (204, 222) on button.added-manually
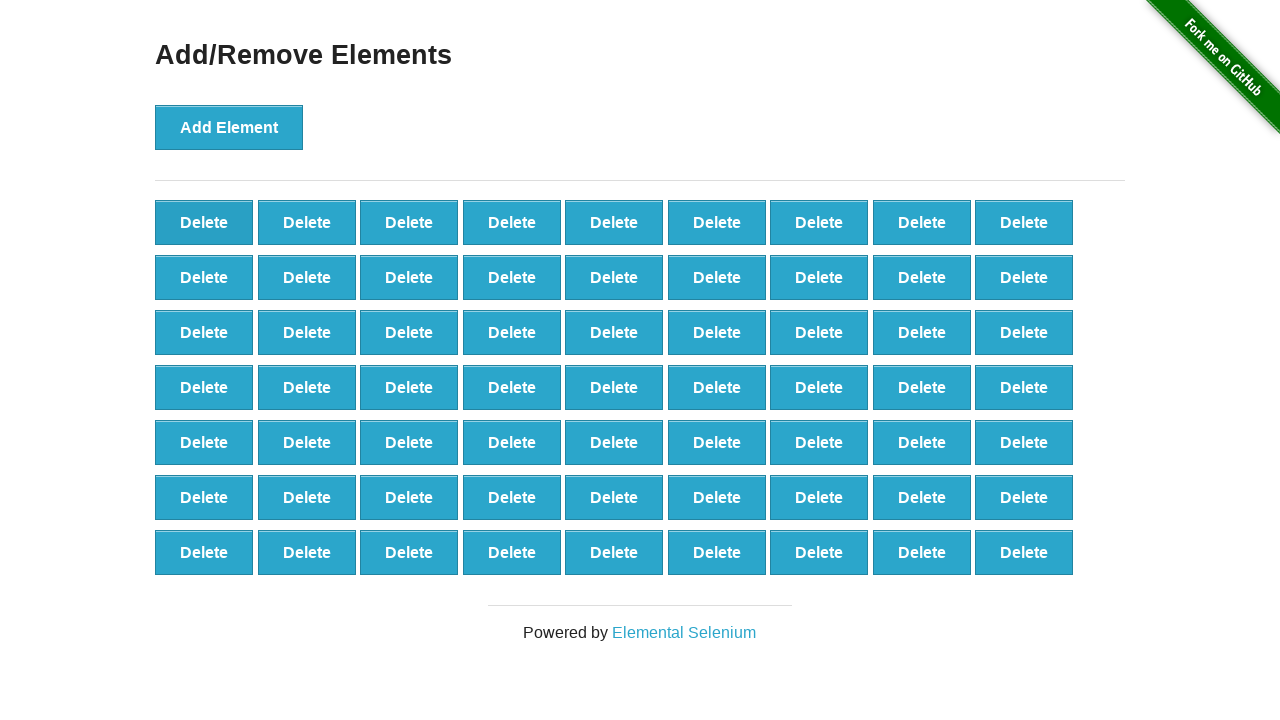

Clicked delete button (iteration 38/90) at (204, 222) on button.added-manually
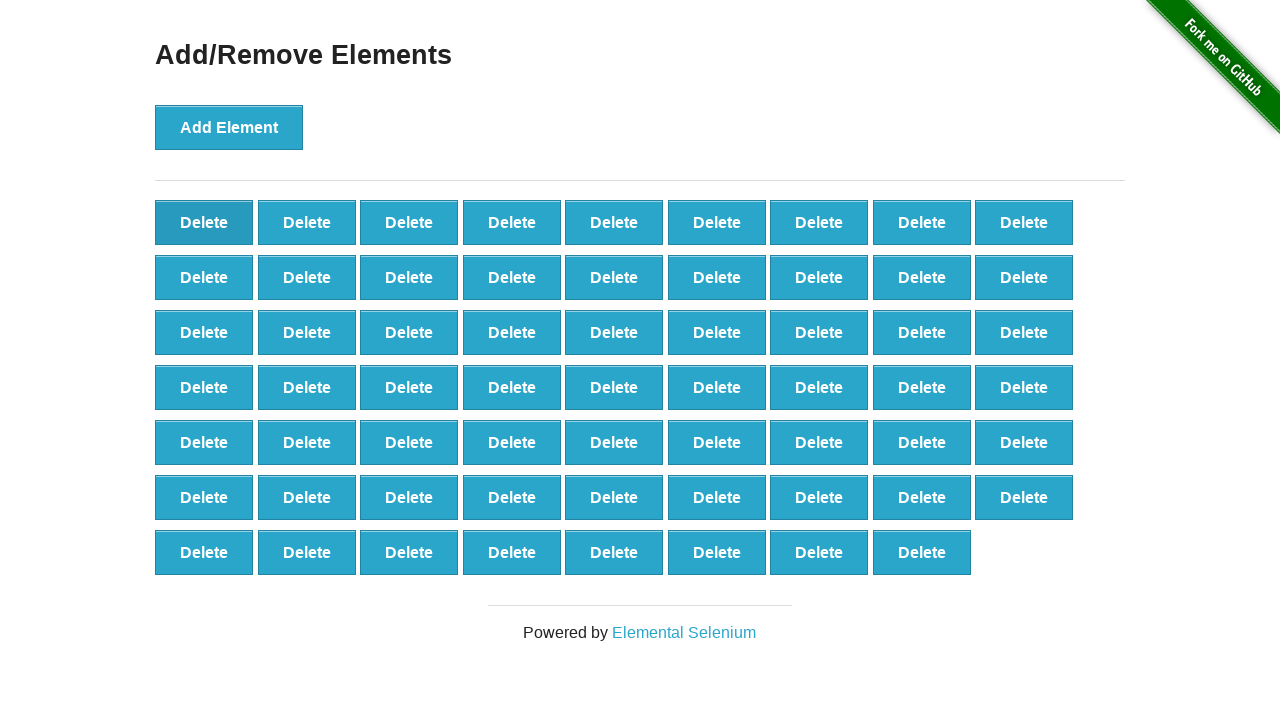

Clicked delete button (iteration 39/90) at (204, 222) on button.added-manually
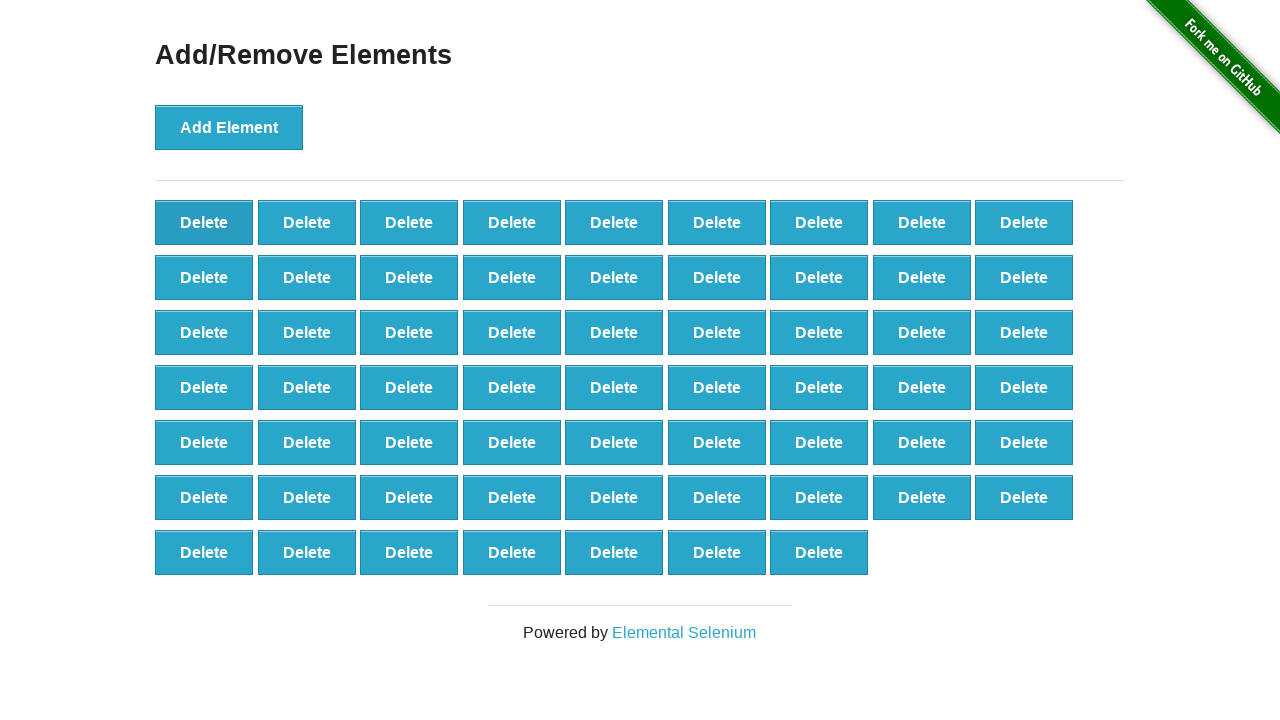

Clicked delete button (iteration 40/90) at (204, 222) on button.added-manually
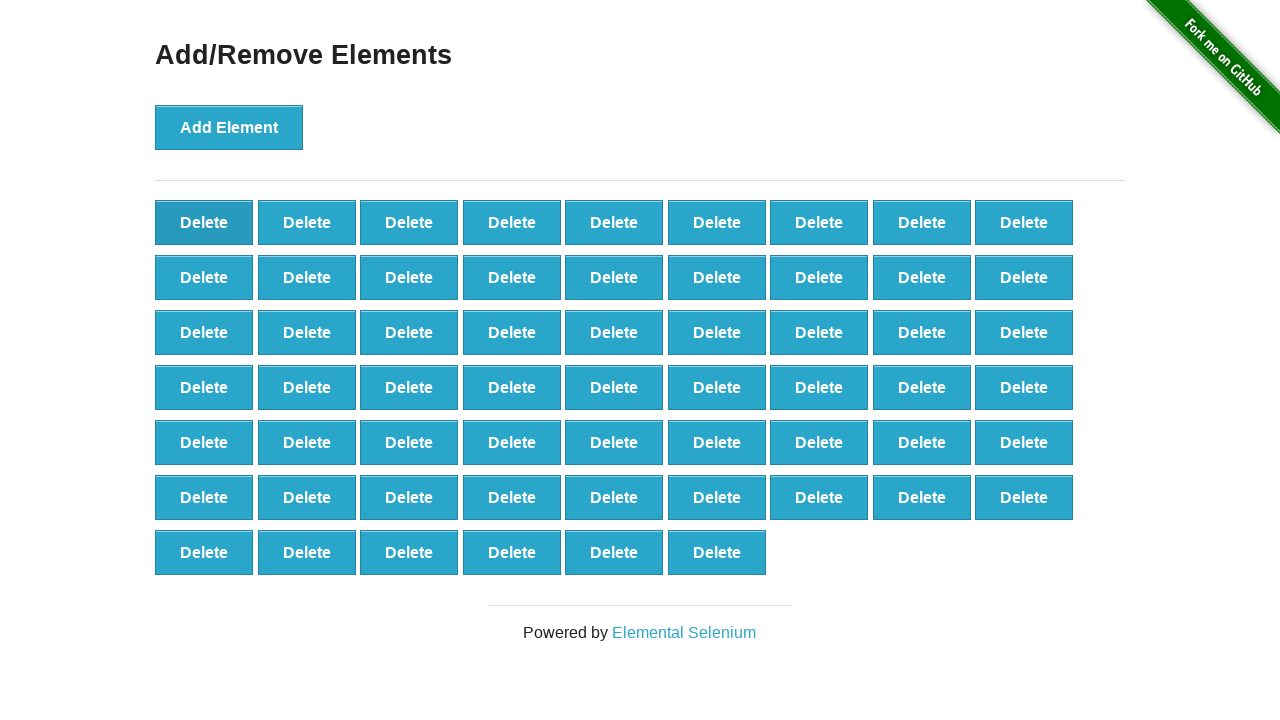

Clicked delete button (iteration 41/90) at (204, 222) on button.added-manually
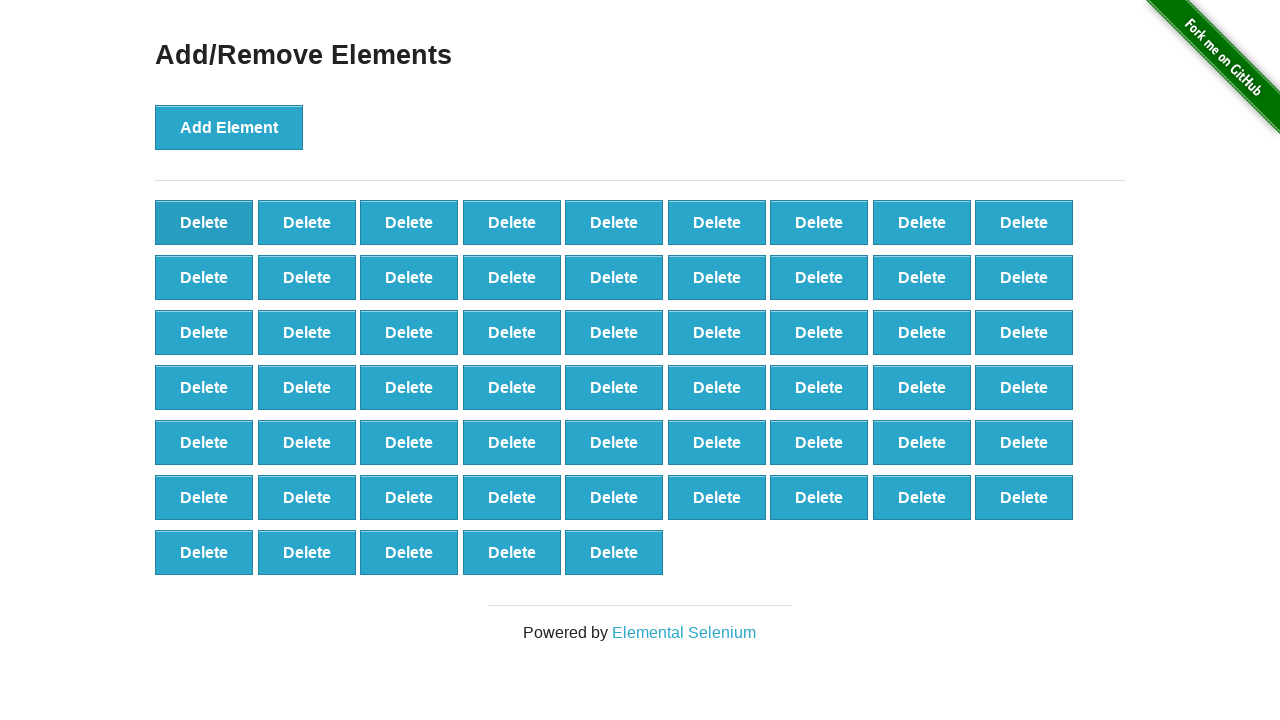

Clicked delete button (iteration 42/90) at (204, 222) on button.added-manually
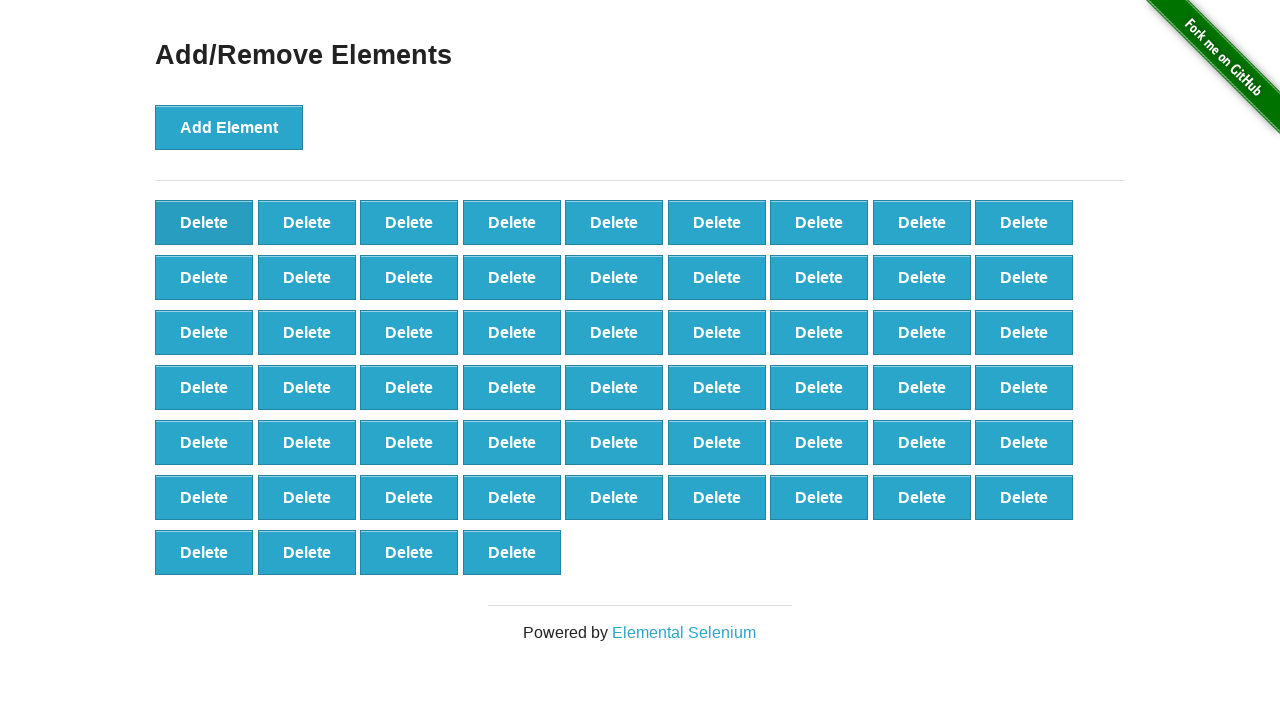

Clicked delete button (iteration 43/90) at (204, 222) on button.added-manually
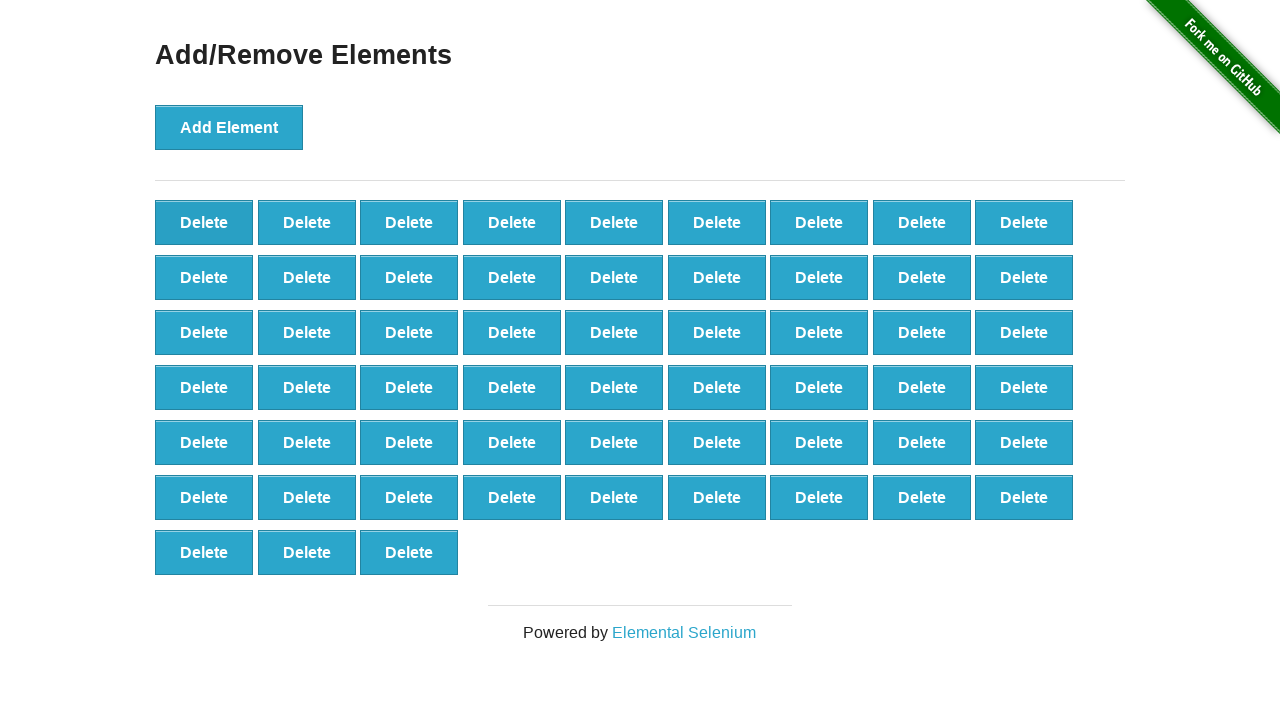

Clicked delete button (iteration 44/90) at (204, 222) on button.added-manually
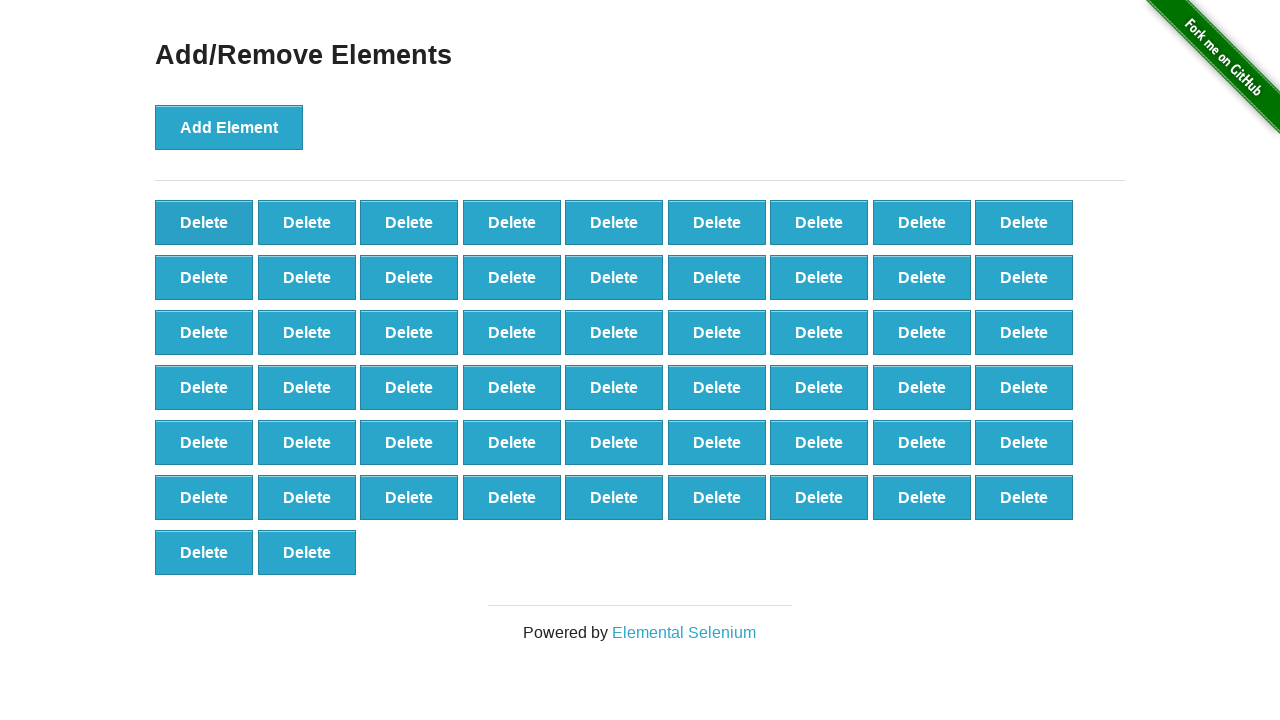

Clicked delete button (iteration 45/90) at (204, 222) on button.added-manually
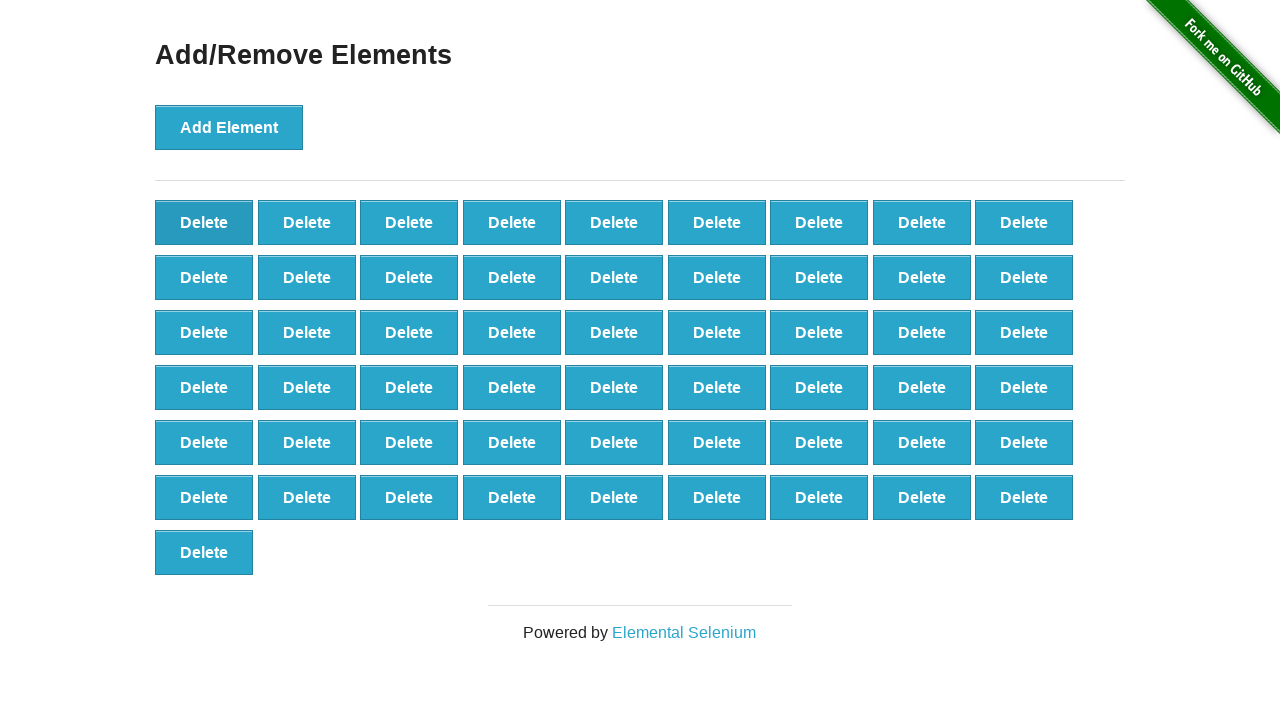

Clicked delete button (iteration 46/90) at (204, 222) on button.added-manually
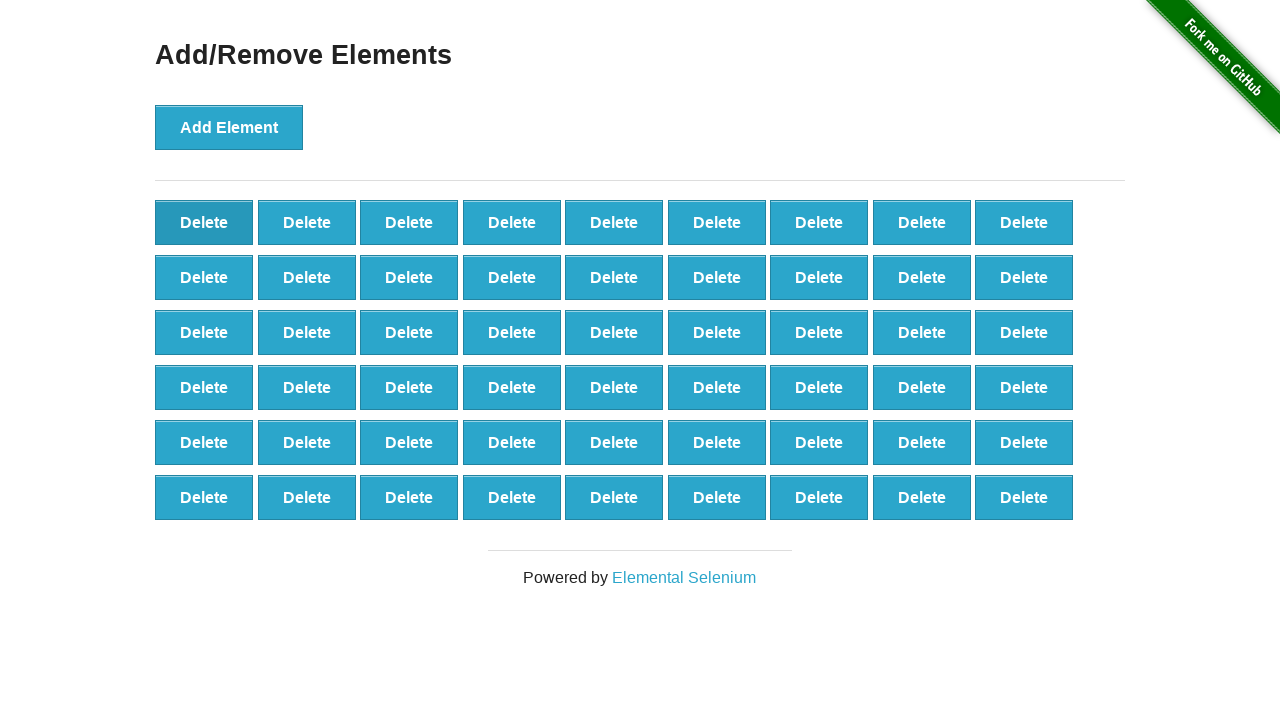

Clicked delete button (iteration 47/90) at (204, 222) on button.added-manually
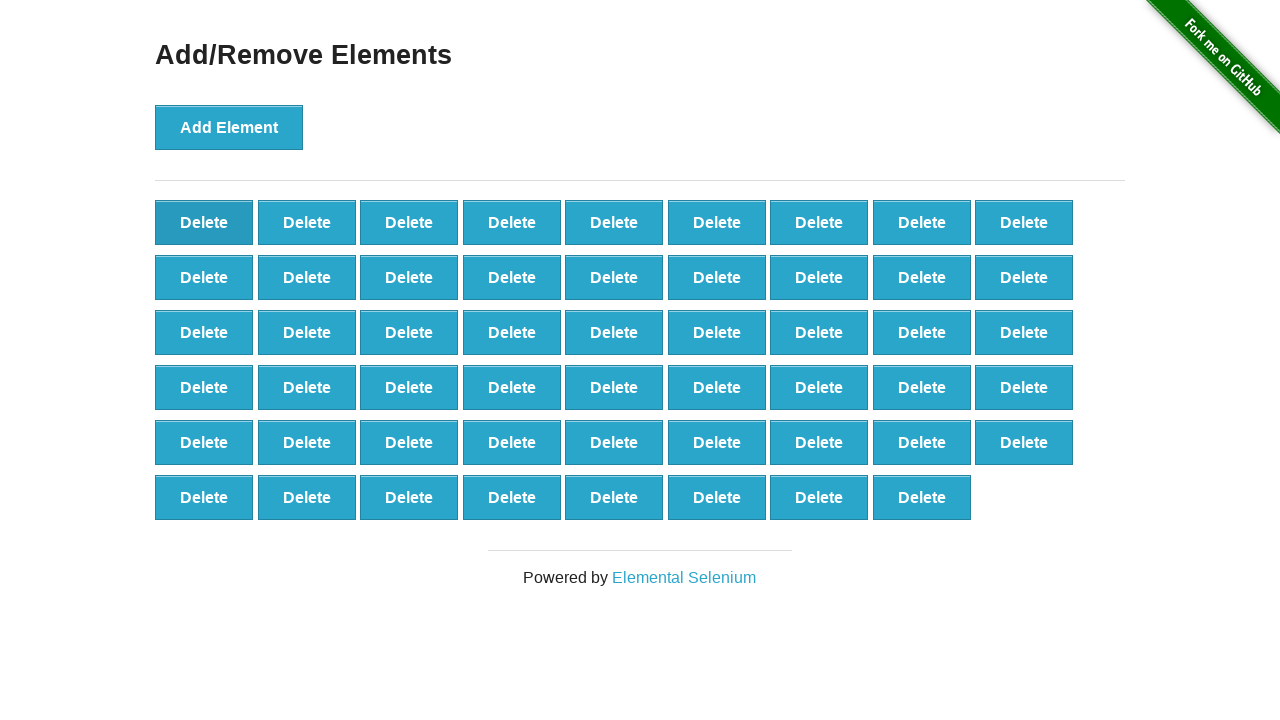

Clicked delete button (iteration 48/90) at (204, 222) on button.added-manually
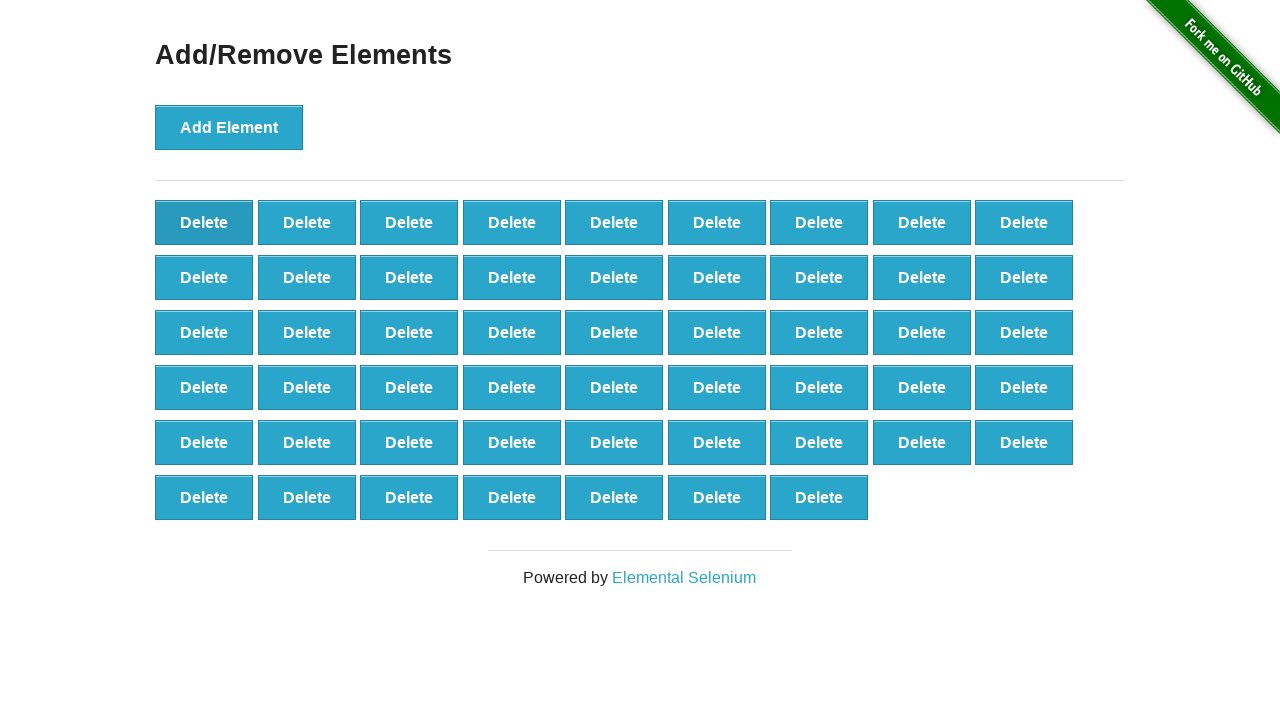

Clicked delete button (iteration 49/90) at (204, 222) on button.added-manually
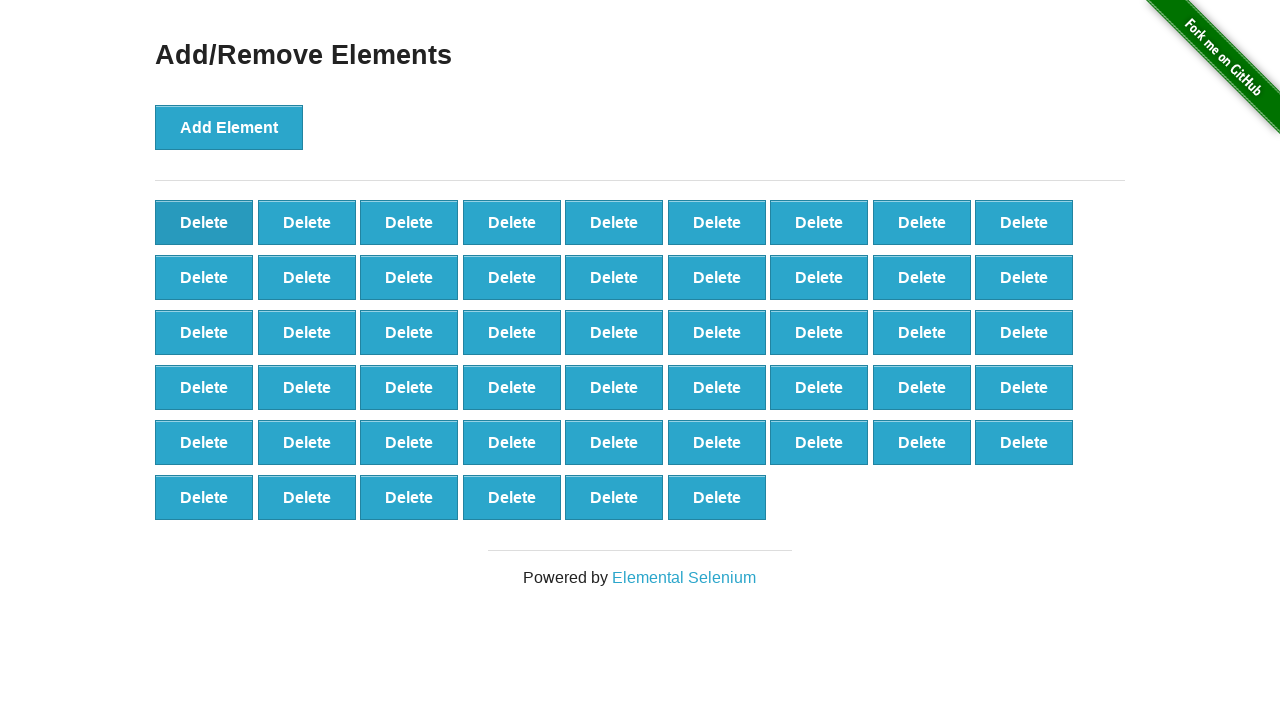

Clicked delete button (iteration 50/90) at (204, 222) on button.added-manually
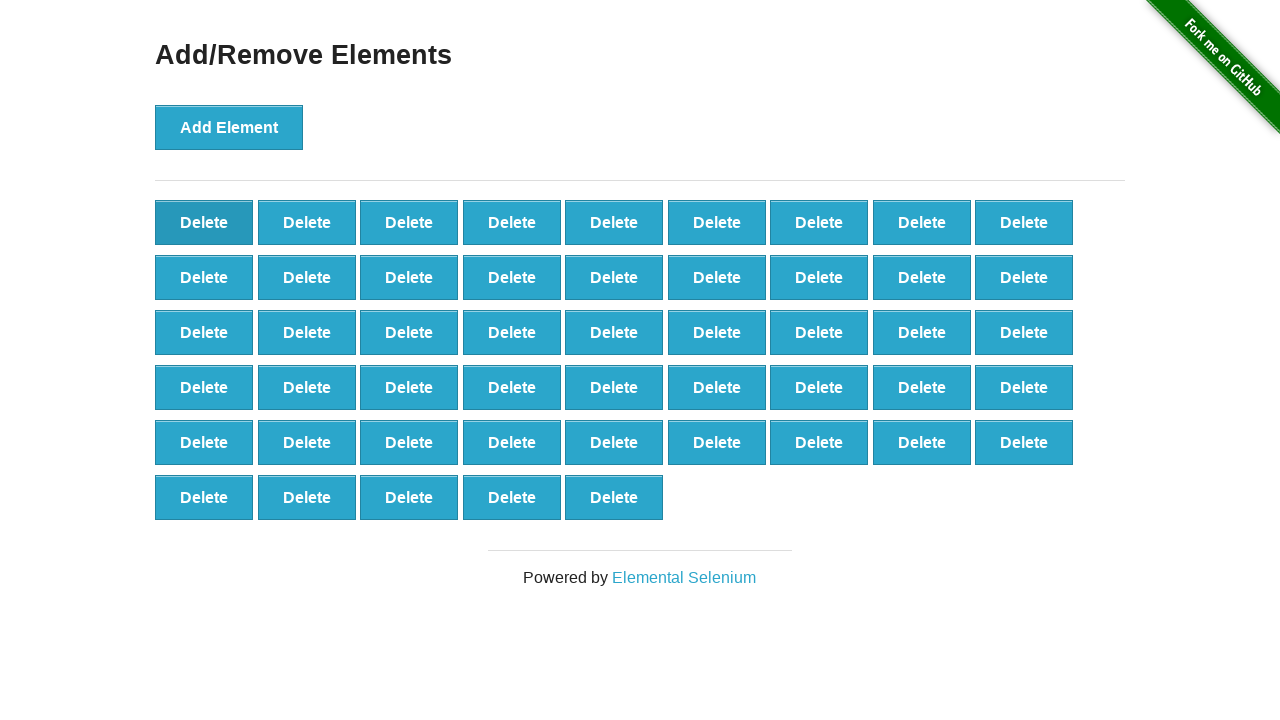

Clicked delete button (iteration 51/90) at (204, 222) on button.added-manually
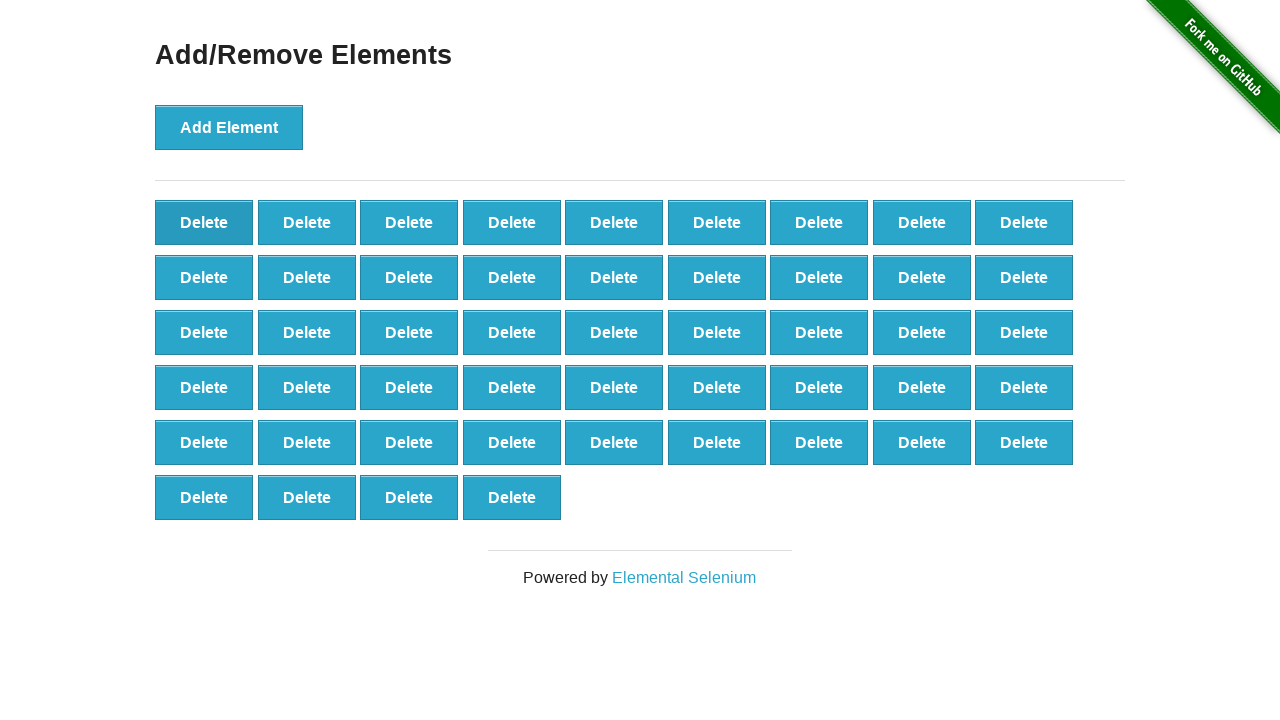

Clicked delete button (iteration 52/90) at (204, 222) on button.added-manually
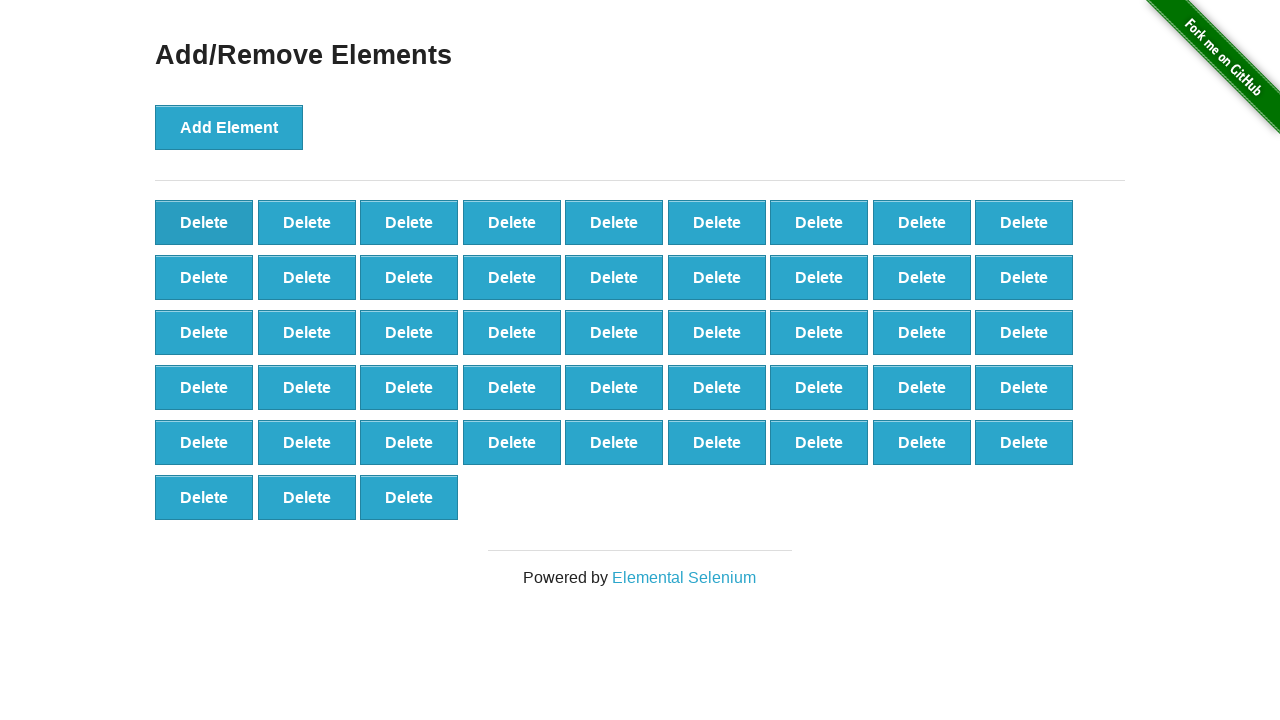

Clicked delete button (iteration 53/90) at (204, 222) on button.added-manually
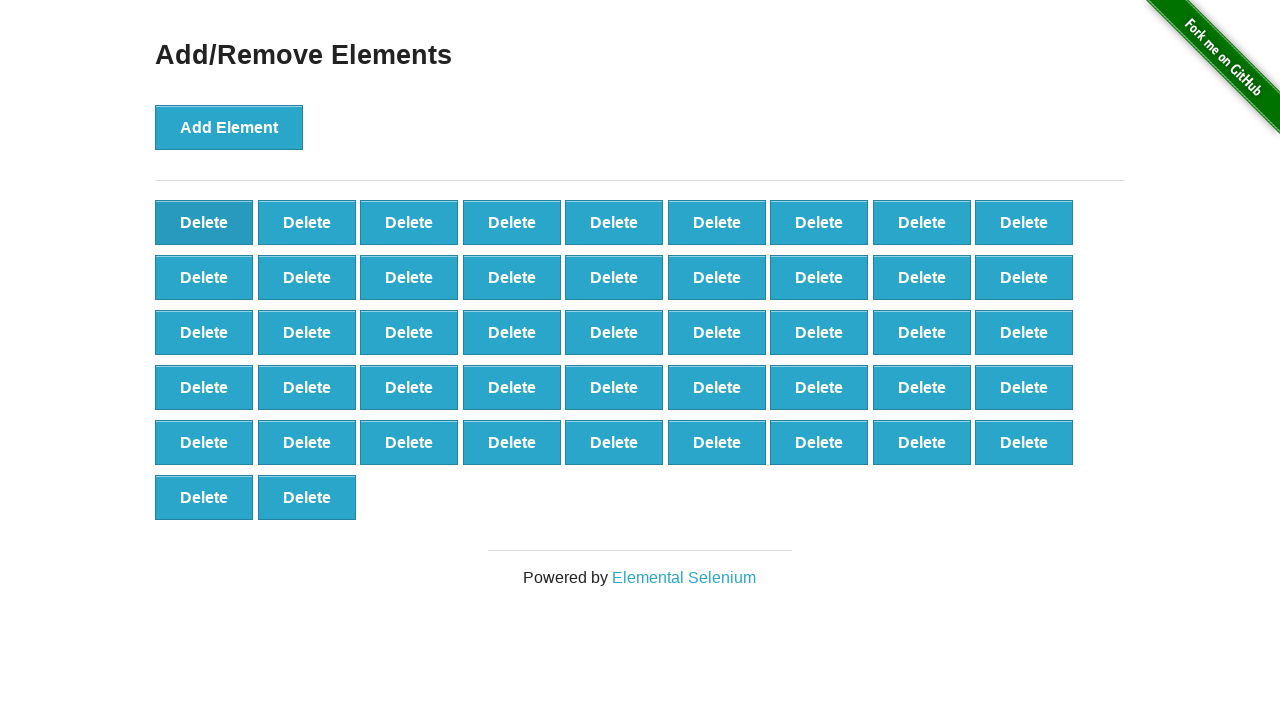

Clicked delete button (iteration 54/90) at (204, 222) on button.added-manually
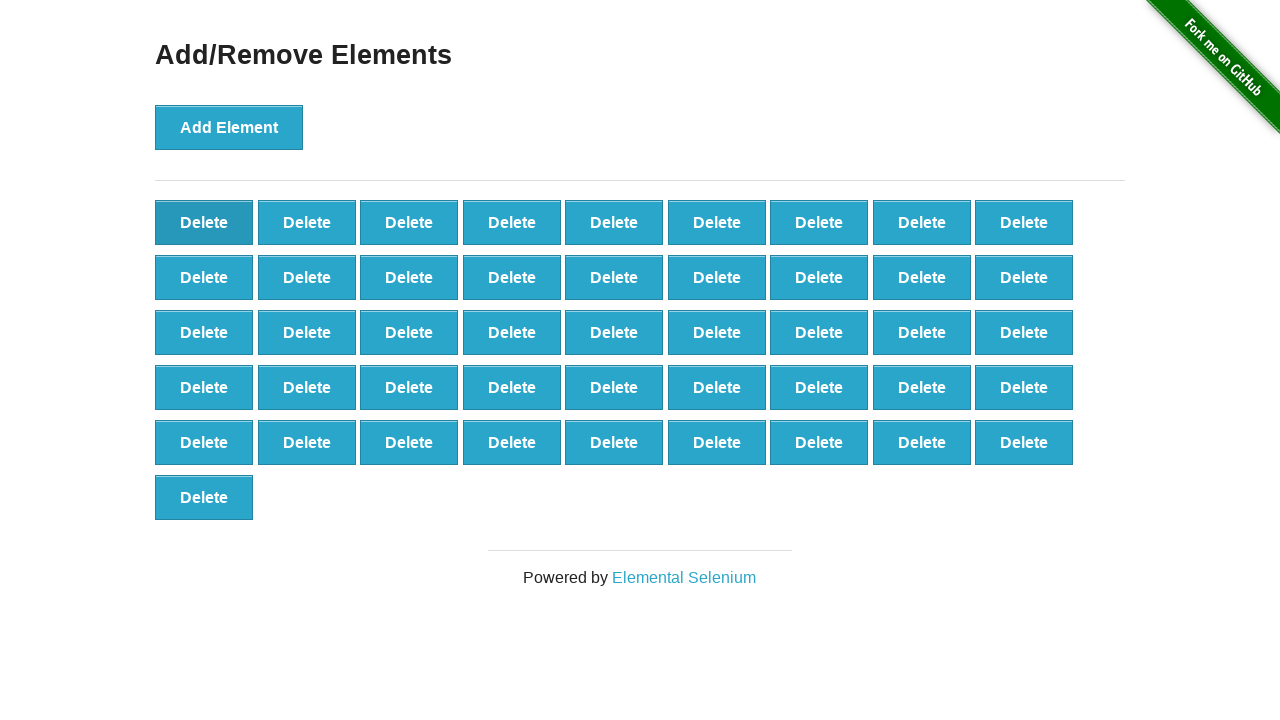

Clicked delete button (iteration 55/90) at (204, 222) on button.added-manually
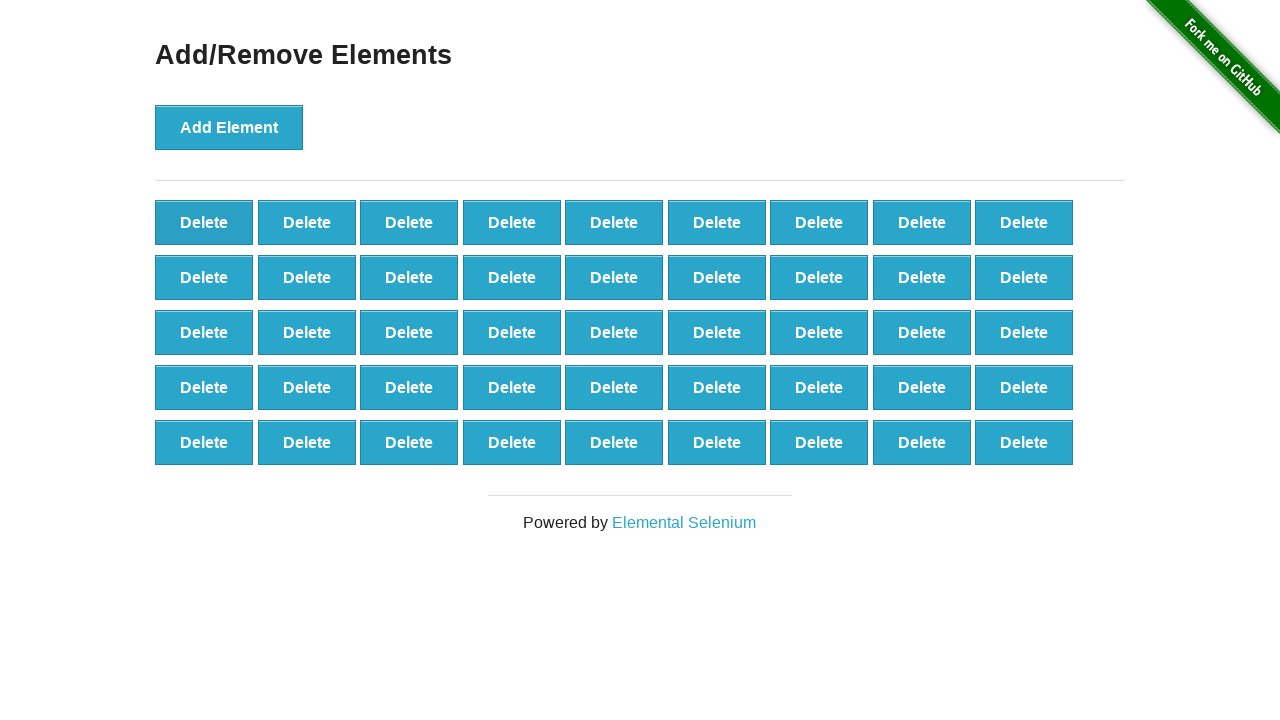

Clicked delete button (iteration 56/90) at (204, 222) on button.added-manually
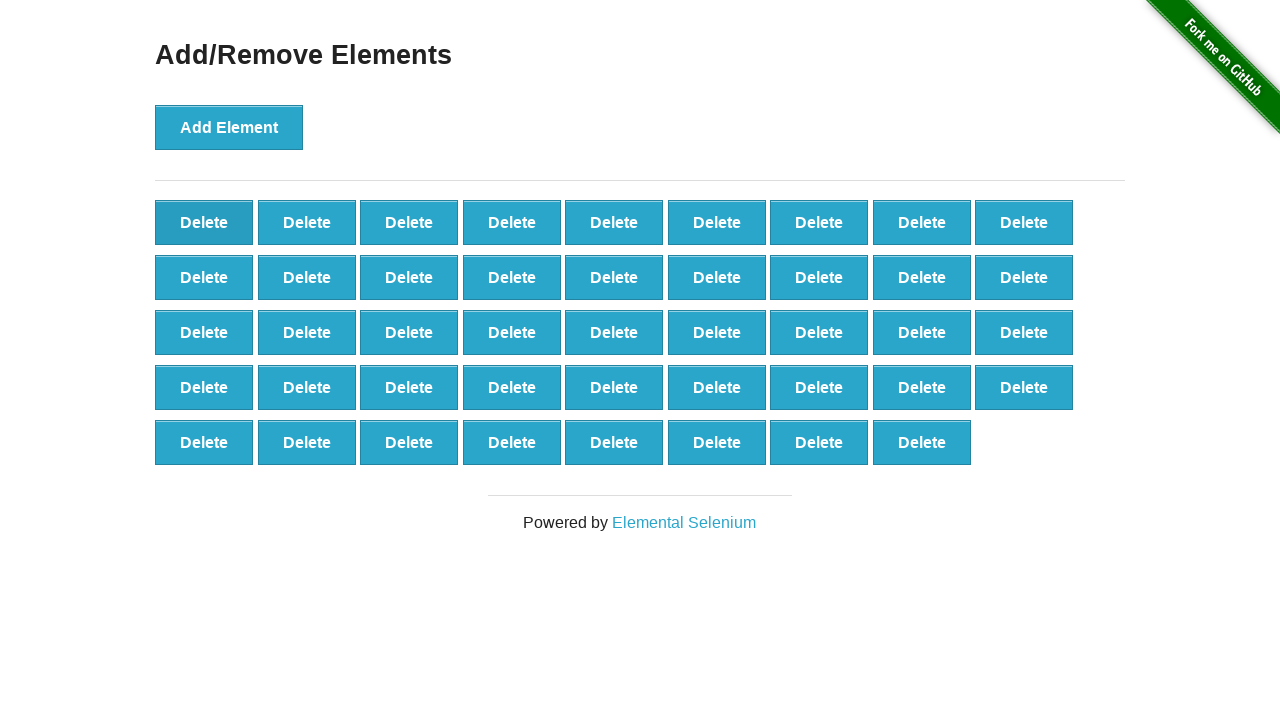

Clicked delete button (iteration 57/90) at (204, 222) on button.added-manually
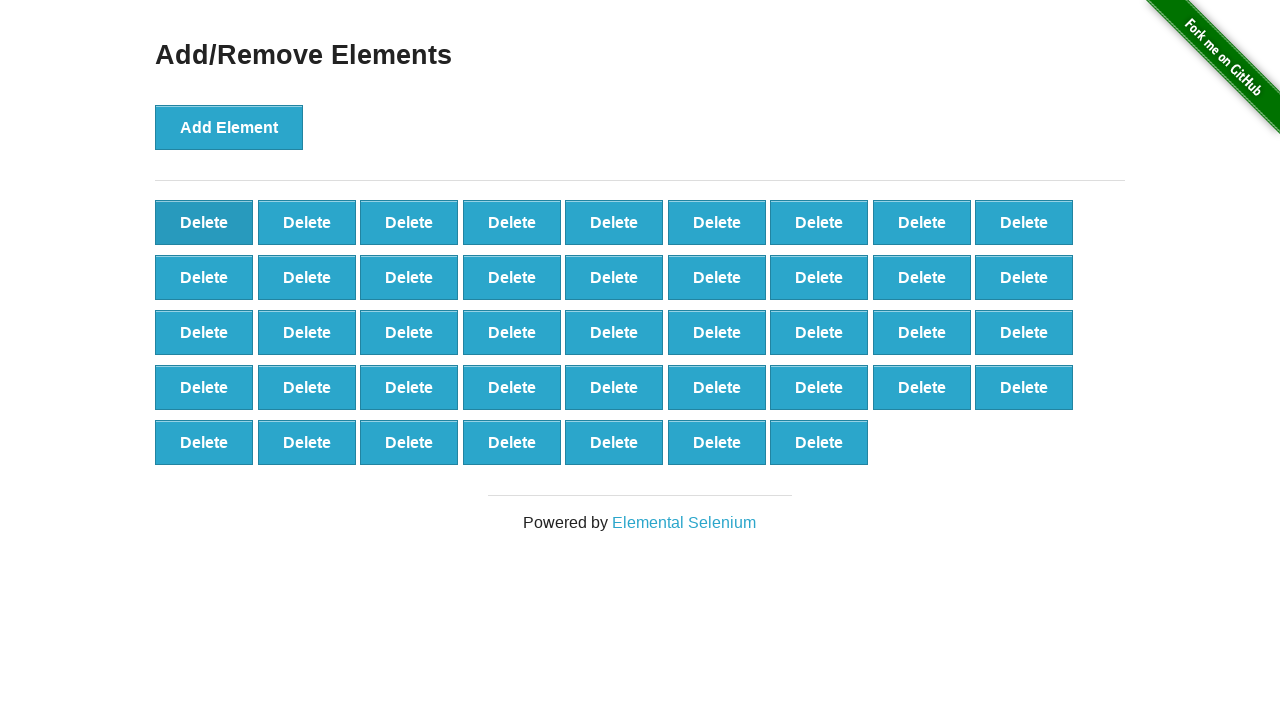

Clicked delete button (iteration 58/90) at (204, 222) on button.added-manually
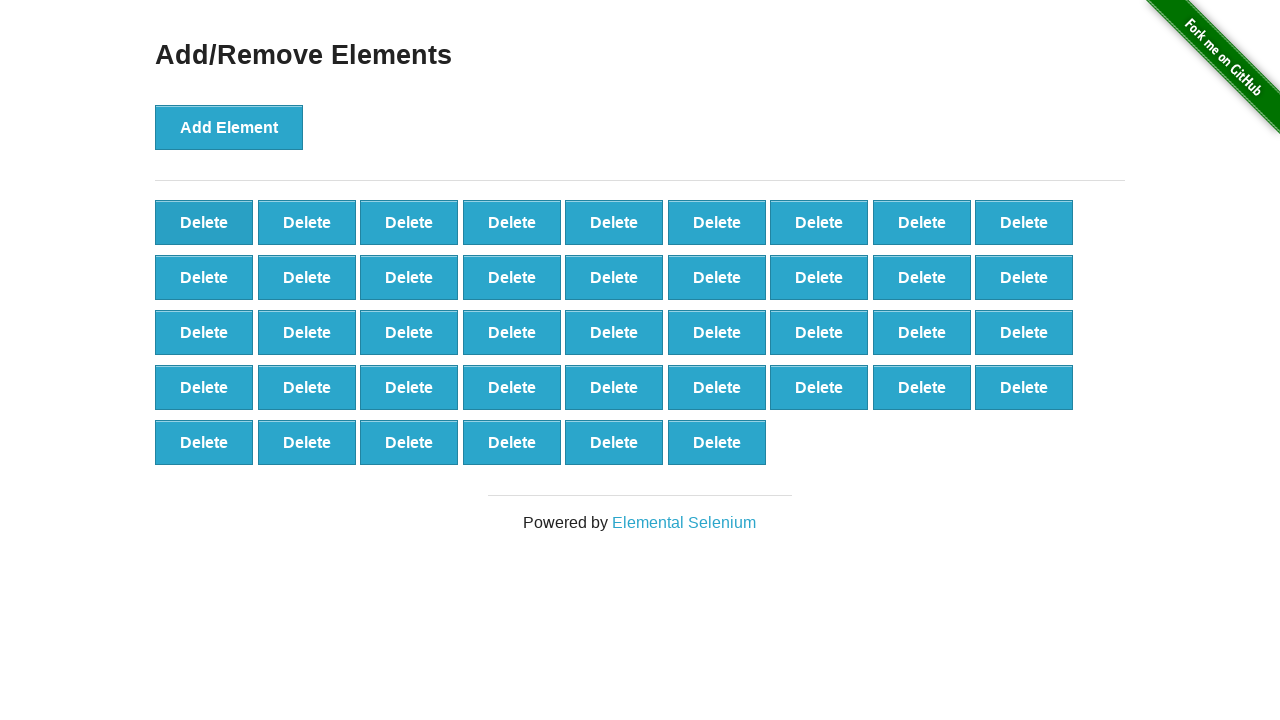

Clicked delete button (iteration 59/90) at (204, 222) on button.added-manually
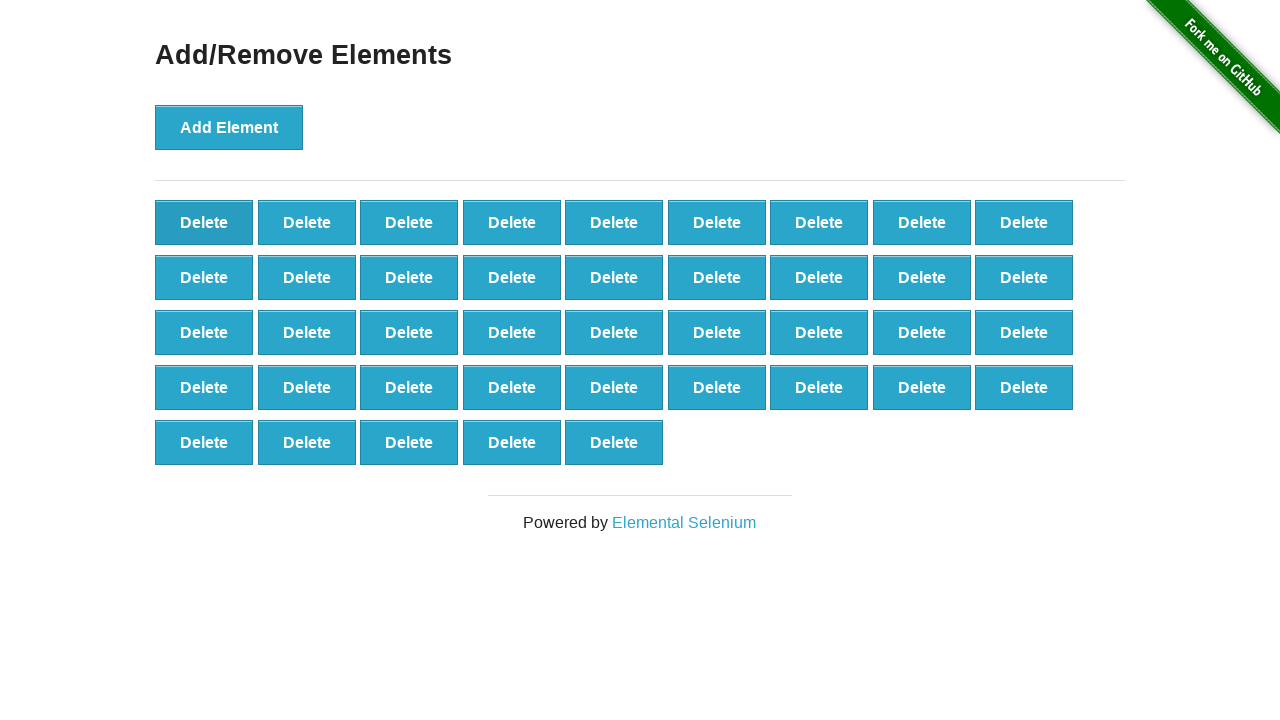

Clicked delete button (iteration 60/90) at (204, 222) on button.added-manually
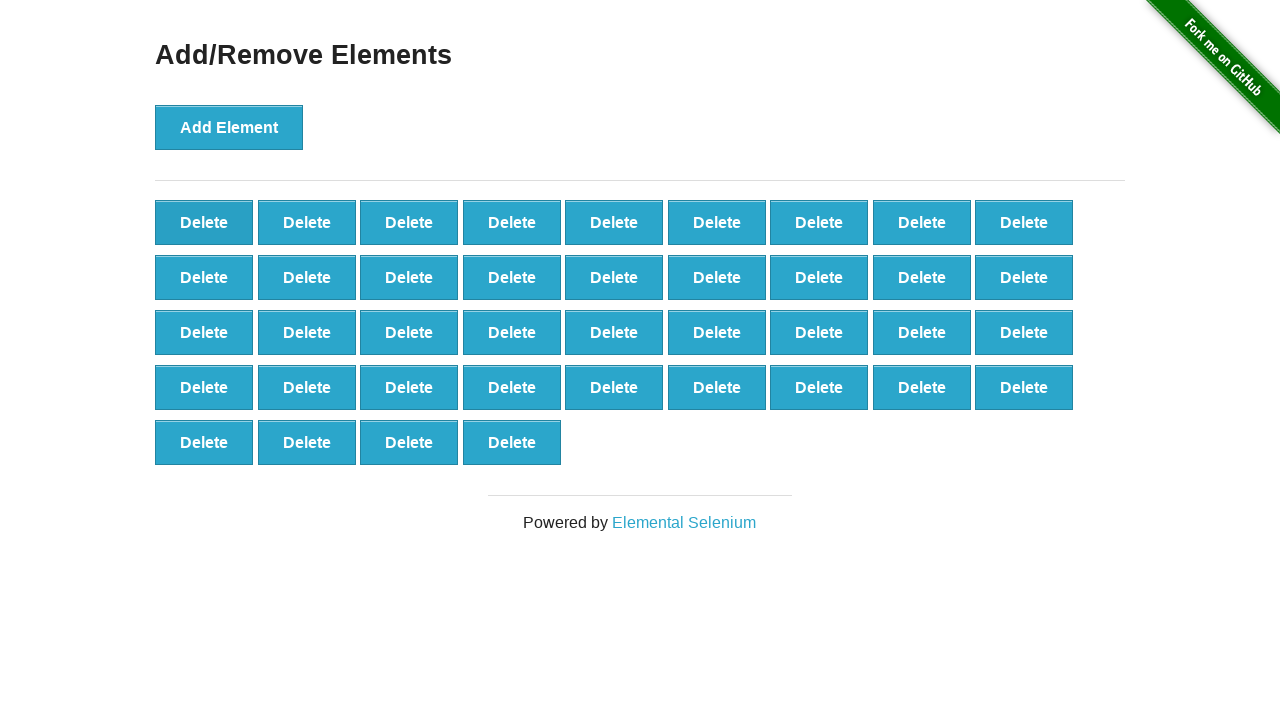

Clicked delete button (iteration 61/90) at (204, 222) on button.added-manually
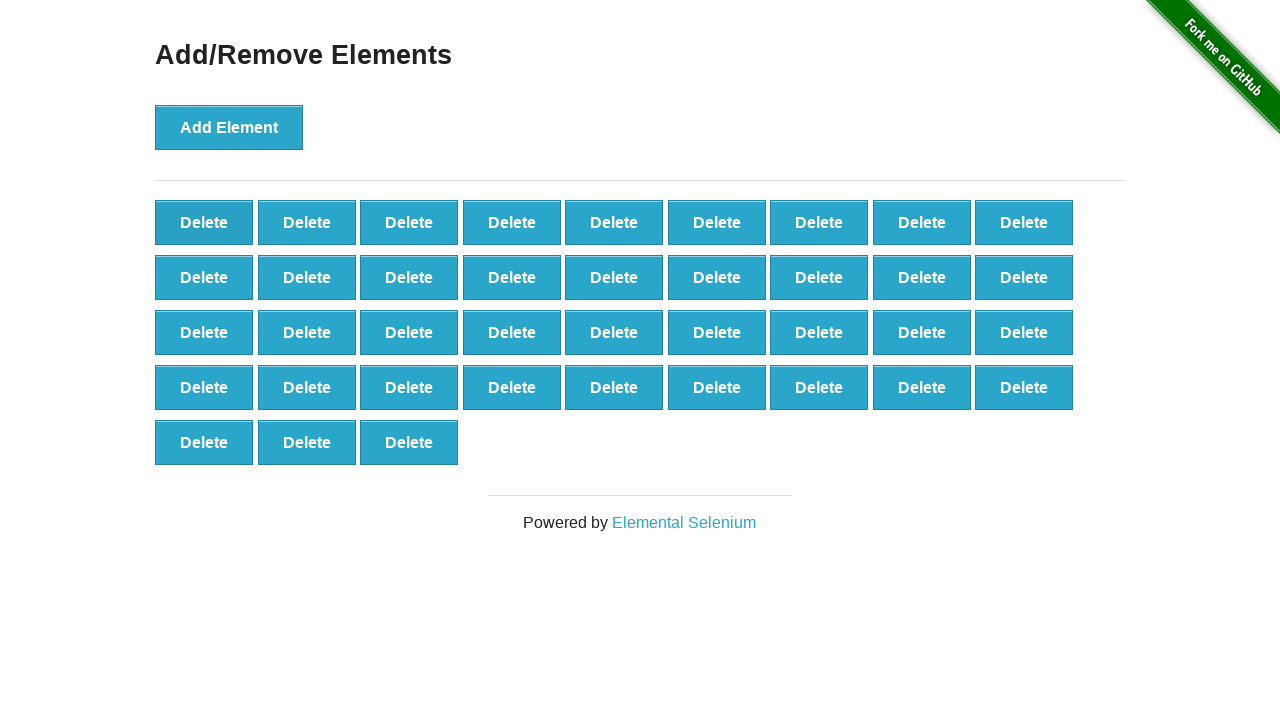

Clicked delete button (iteration 62/90) at (204, 222) on button.added-manually
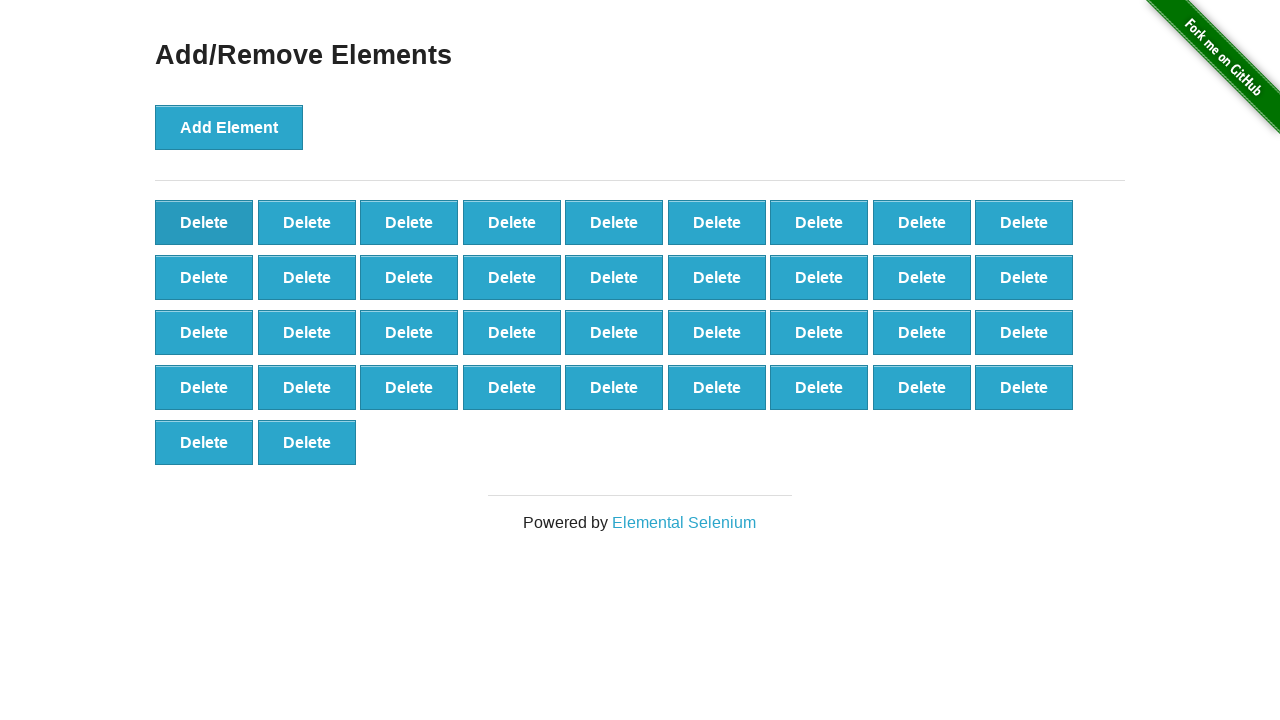

Clicked delete button (iteration 63/90) at (204, 222) on button.added-manually
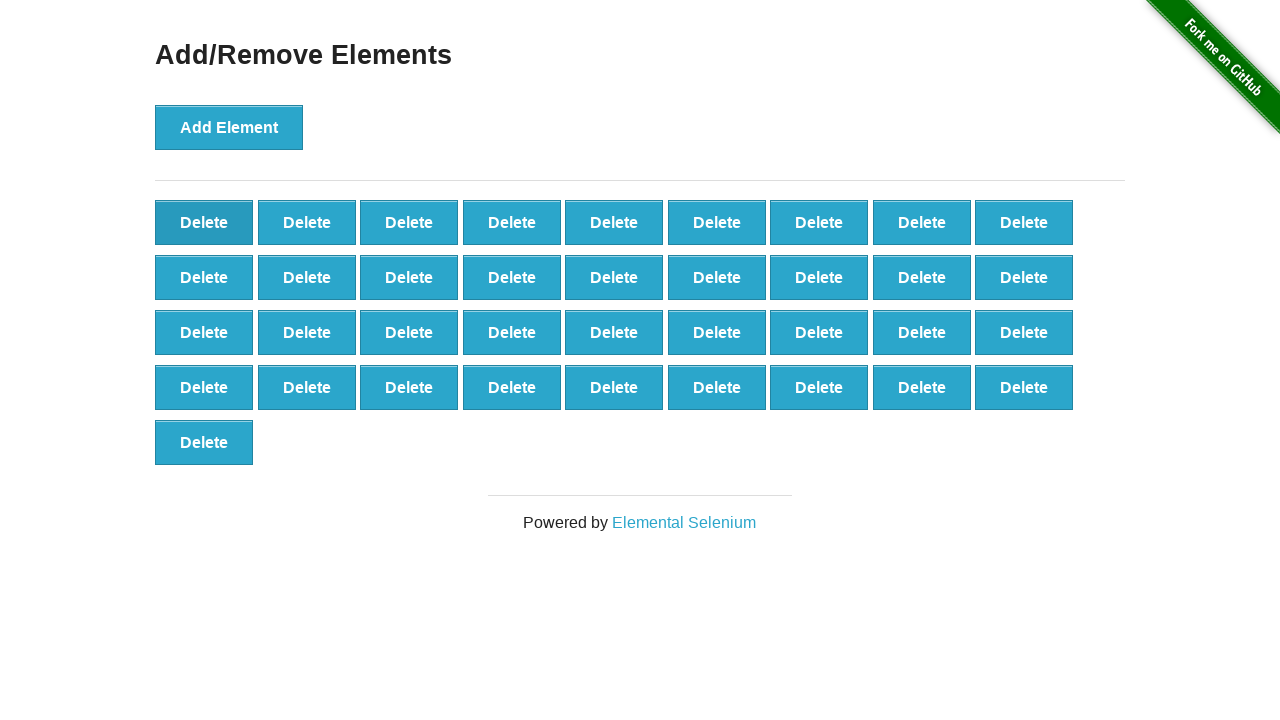

Clicked delete button (iteration 64/90) at (204, 222) on button.added-manually
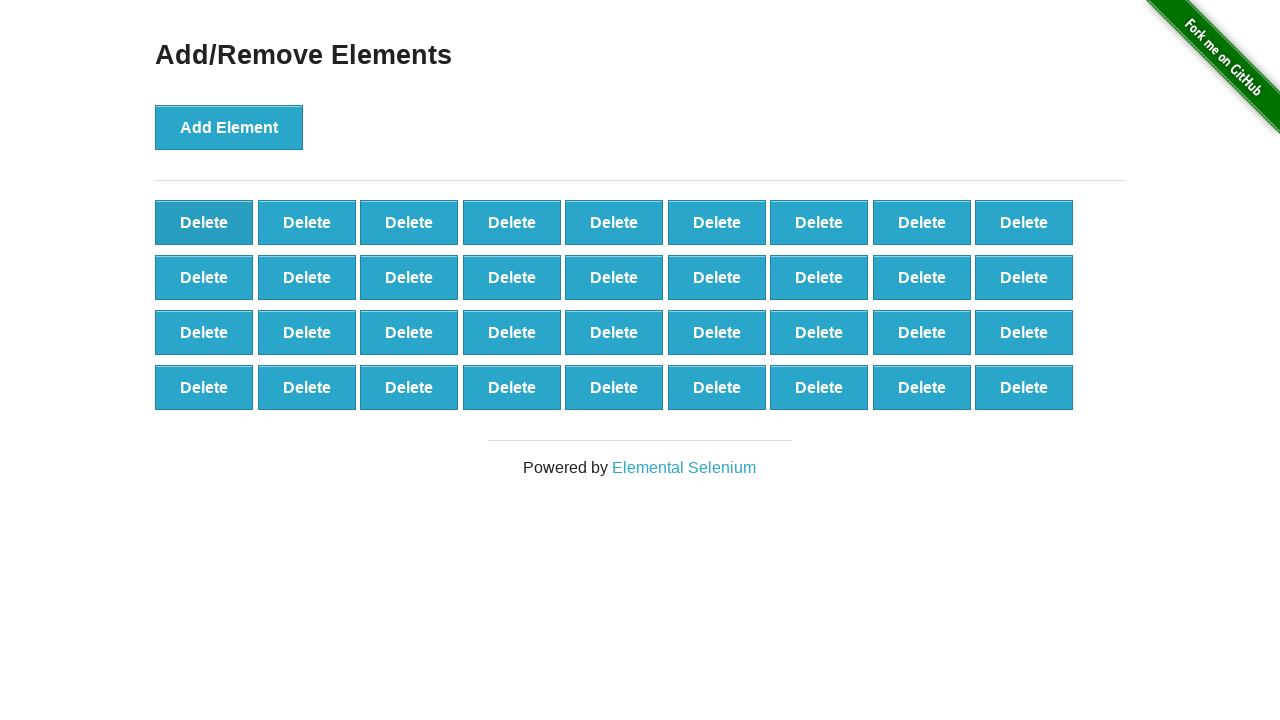

Clicked delete button (iteration 65/90) at (204, 222) on button.added-manually
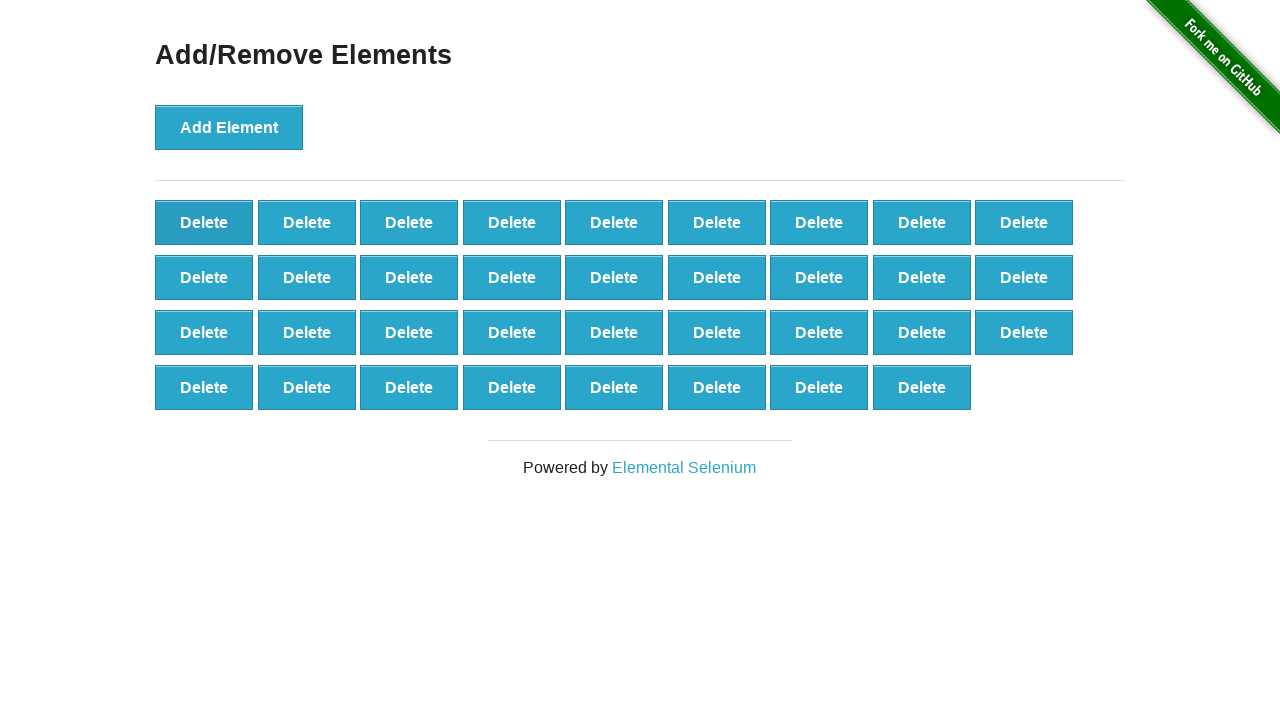

Clicked delete button (iteration 66/90) at (204, 222) on button.added-manually
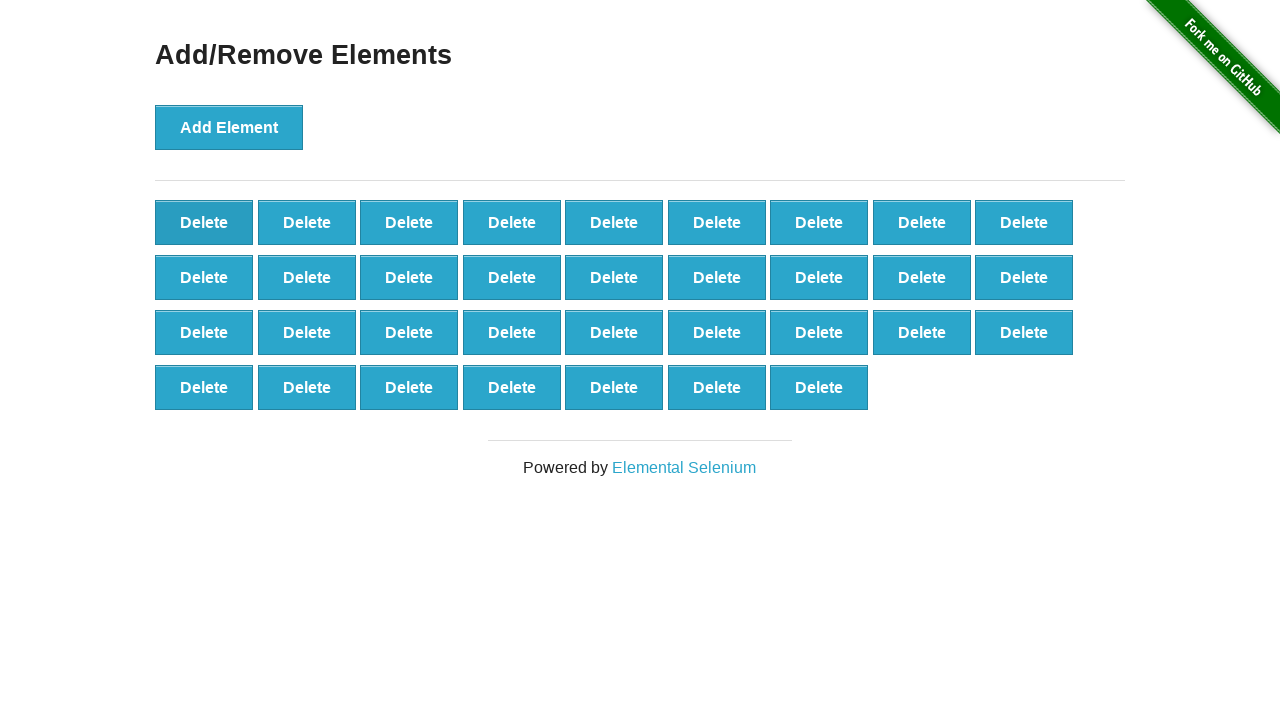

Clicked delete button (iteration 67/90) at (204, 222) on button.added-manually
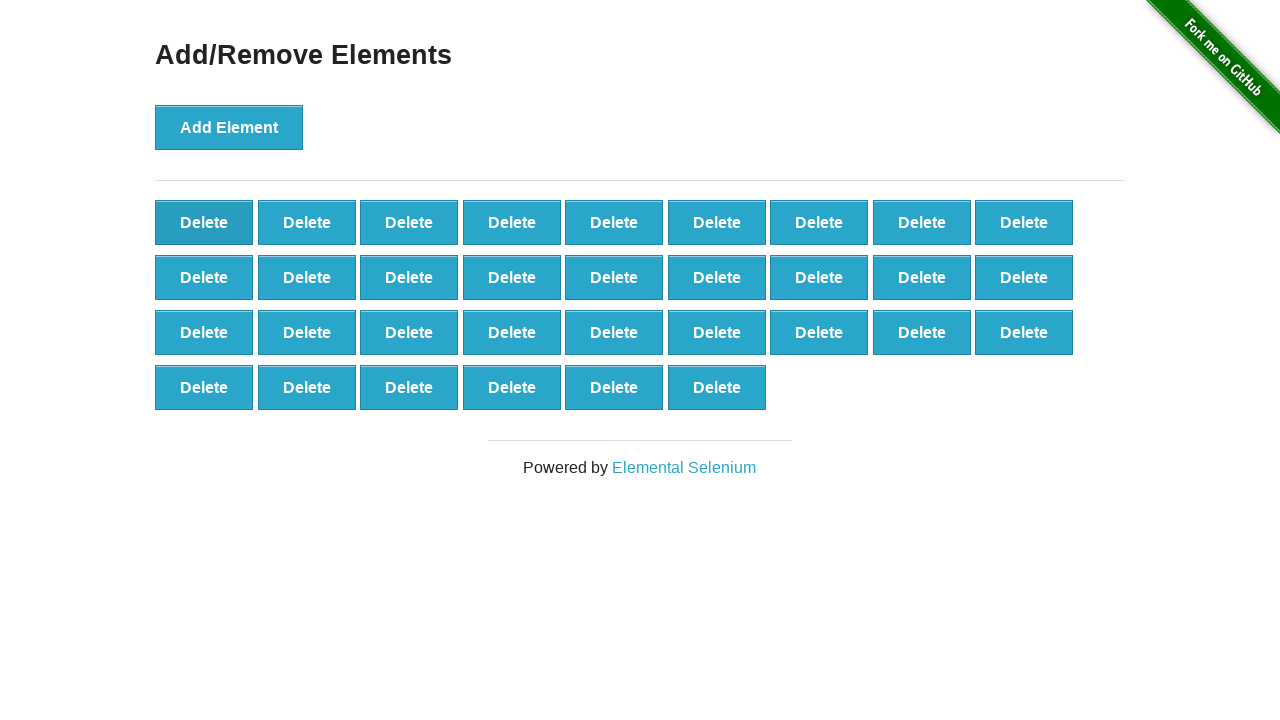

Clicked delete button (iteration 68/90) at (204, 222) on button.added-manually
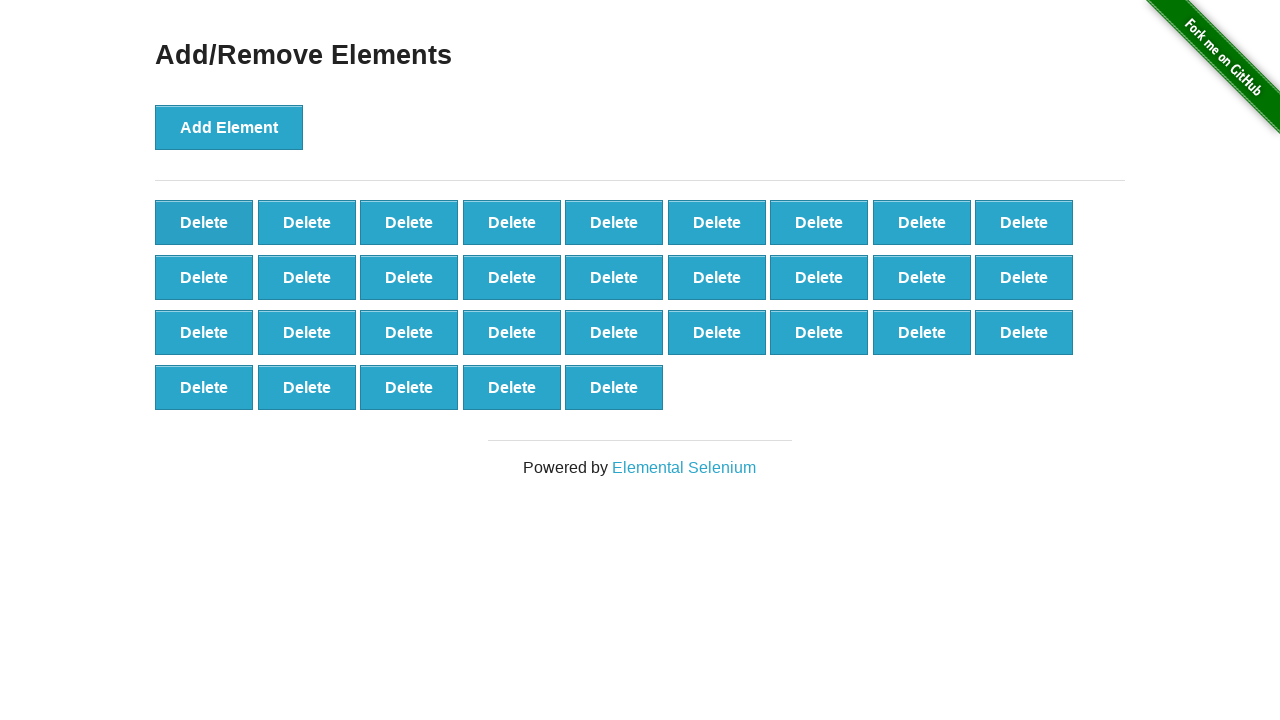

Clicked delete button (iteration 69/90) at (204, 222) on button.added-manually
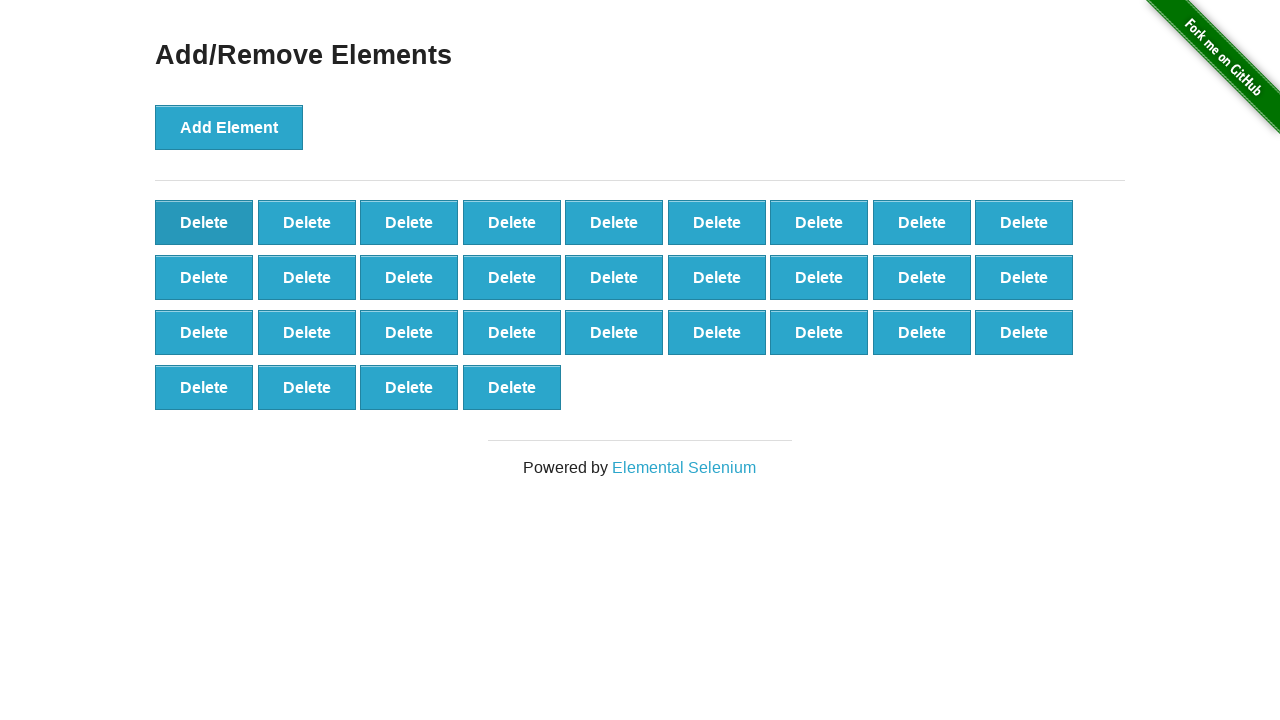

Clicked delete button (iteration 70/90) at (204, 222) on button.added-manually
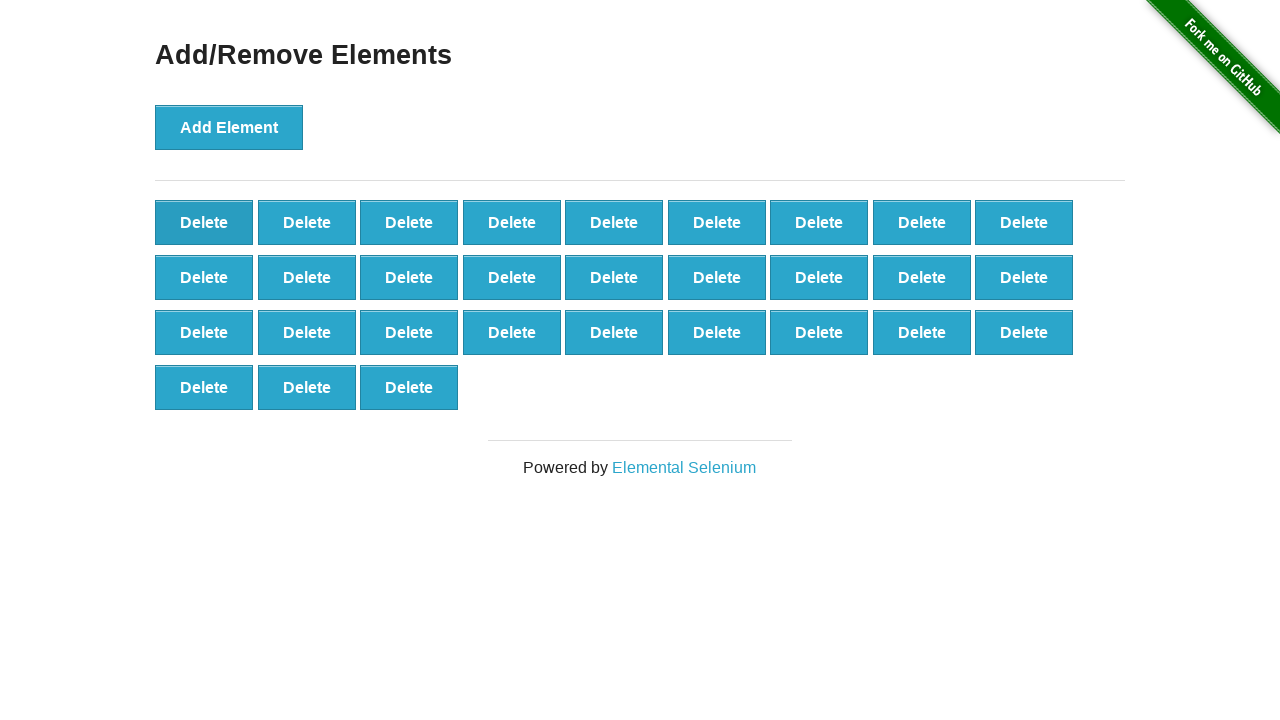

Clicked delete button (iteration 71/90) at (204, 222) on button.added-manually
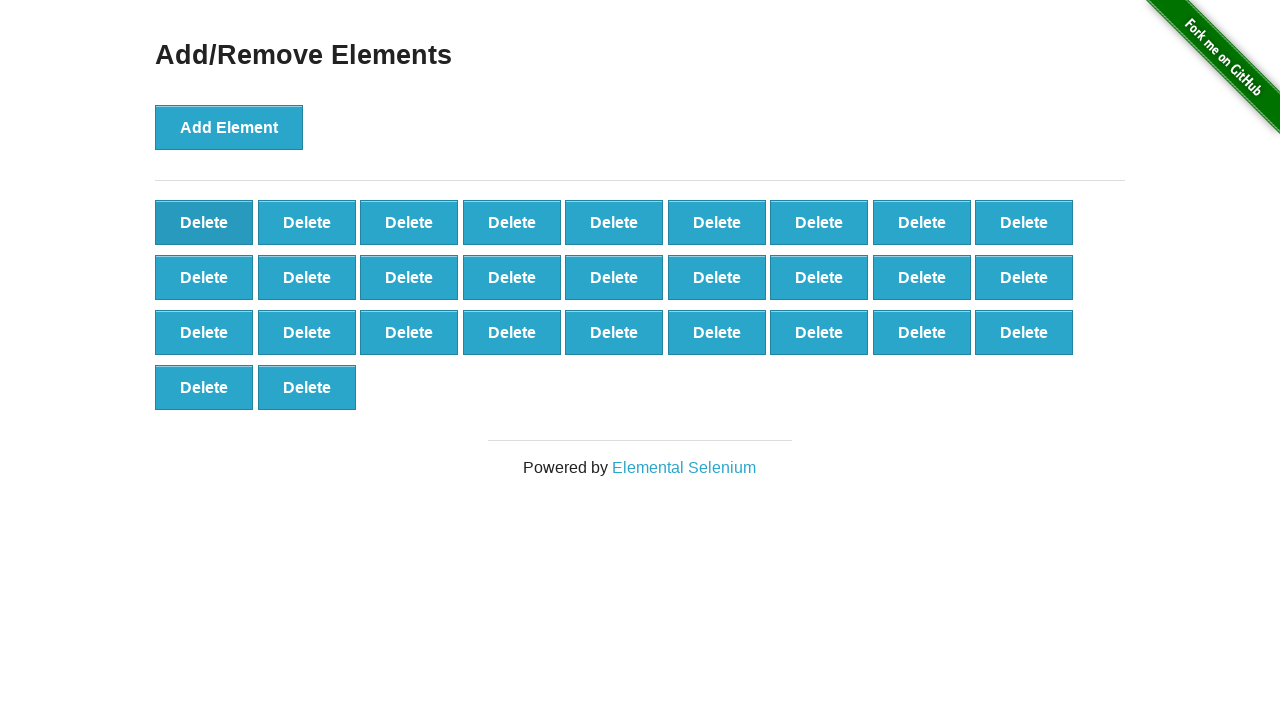

Clicked delete button (iteration 72/90) at (204, 222) on button.added-manually
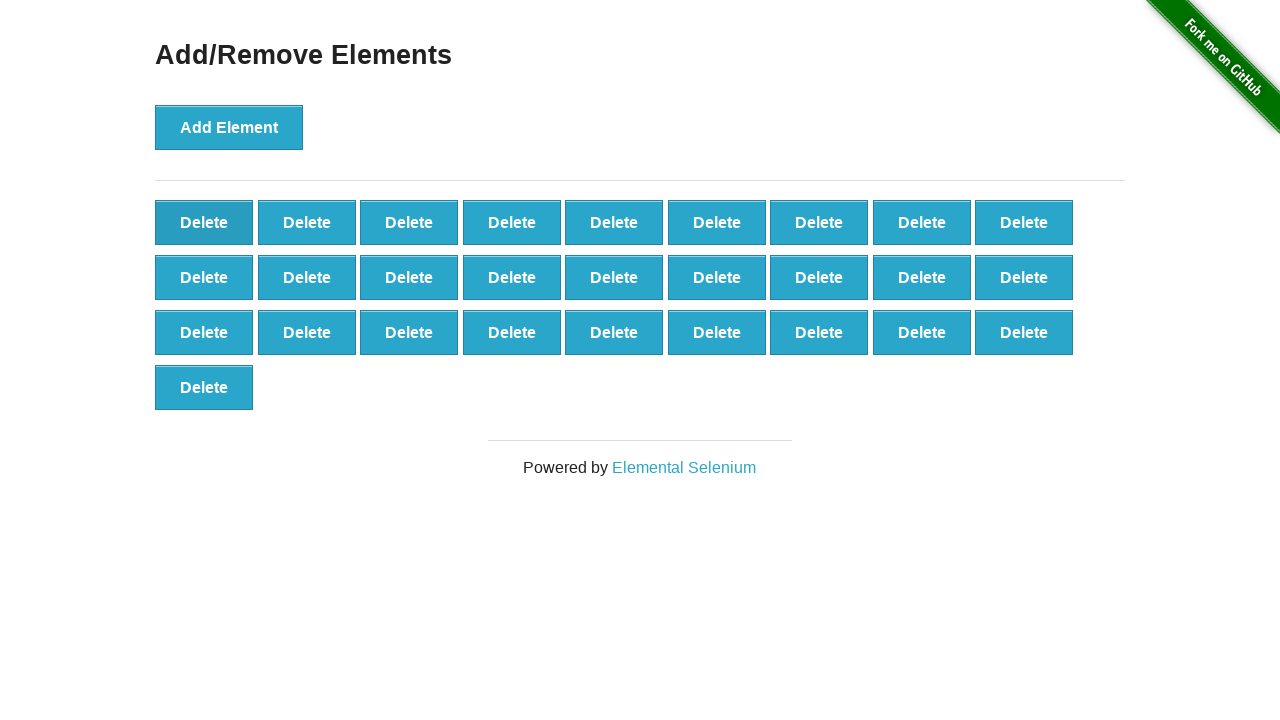

Clicked delete button (iteration 73/90) at (204, 222) on button.added-manually
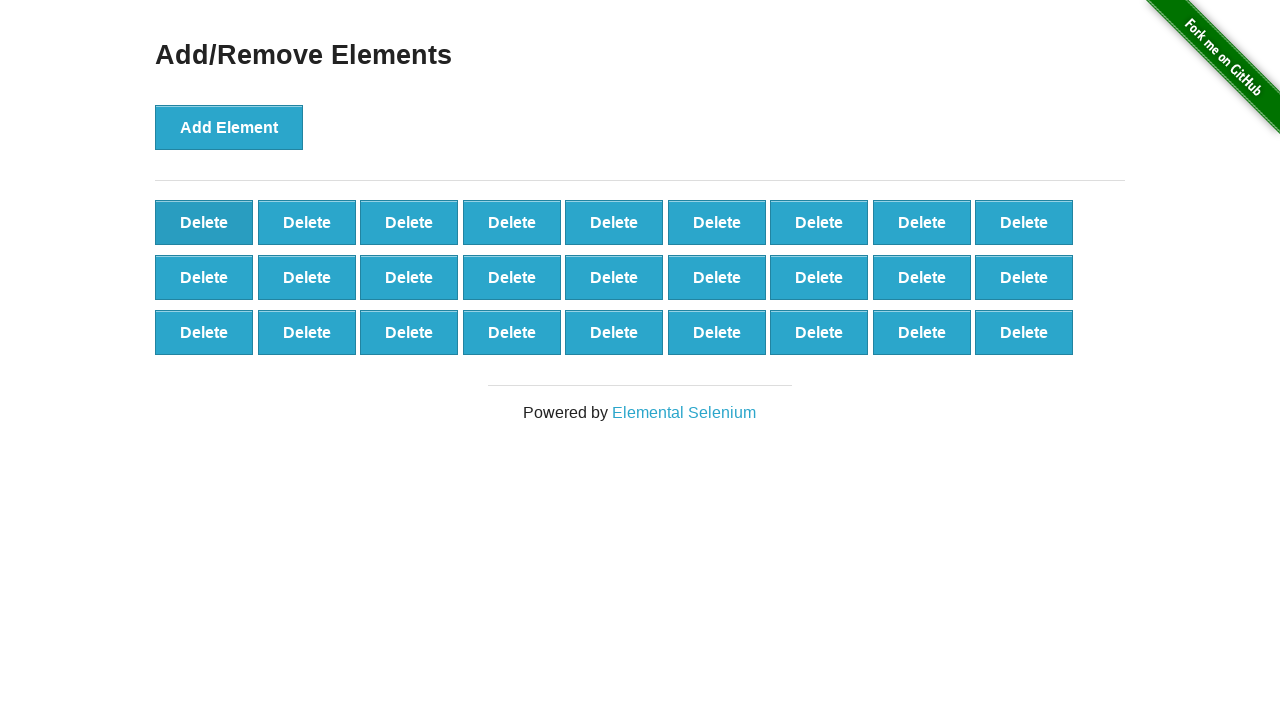

Clicked delete button (iteration 74/90) at (204, 222) on button.added-manually
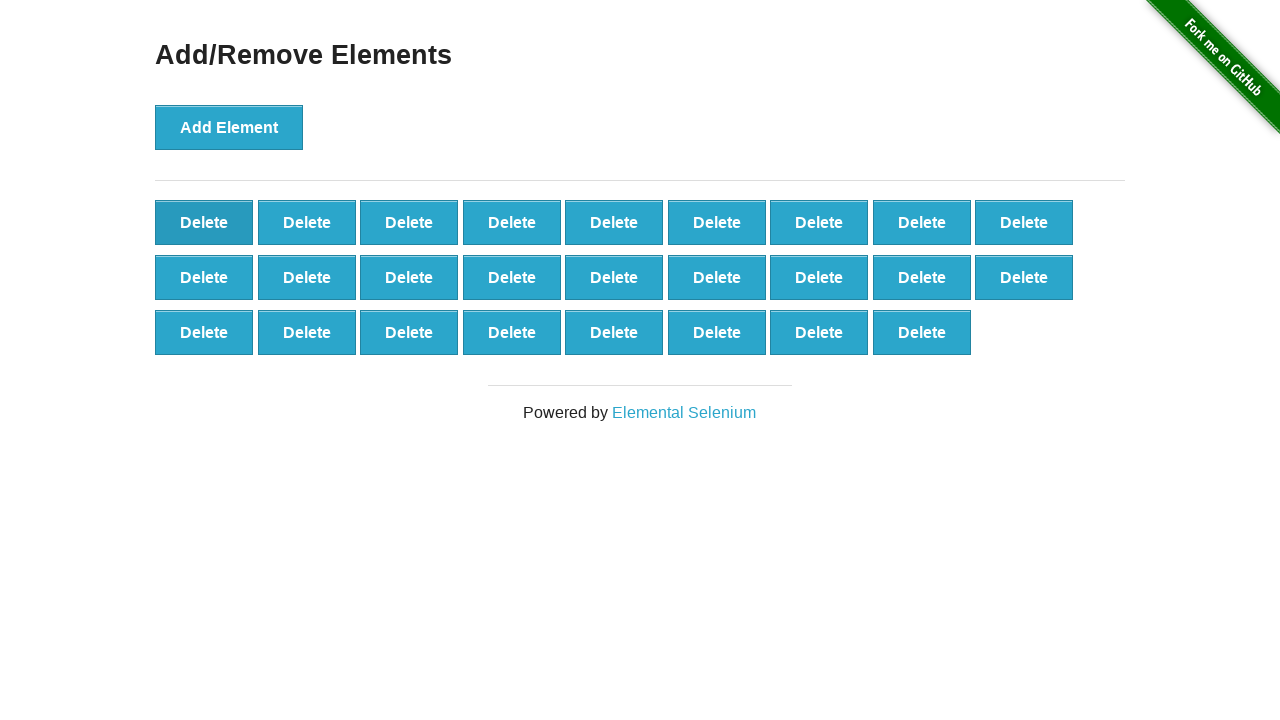

Clicked delete button (iteration 75/90) at (204, 222) on button.added-manually
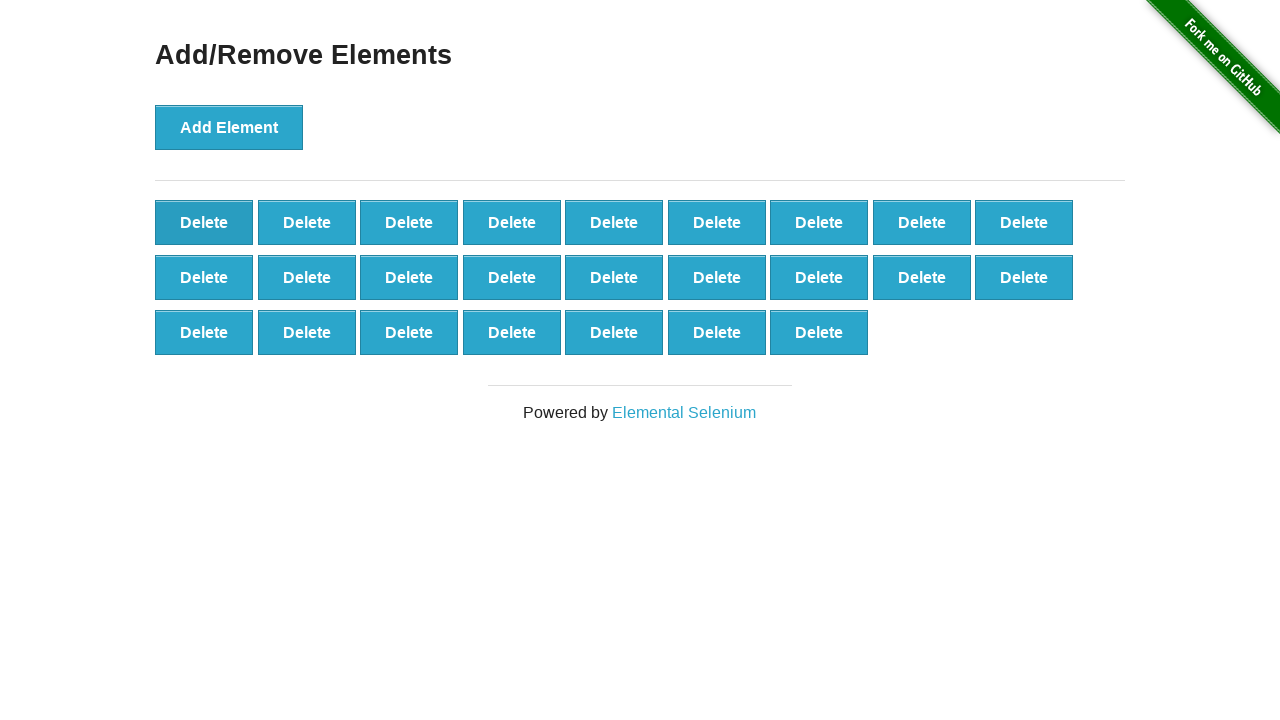

Clicked delete button (iteration 76/90) at (204, 222) on button.added-manually
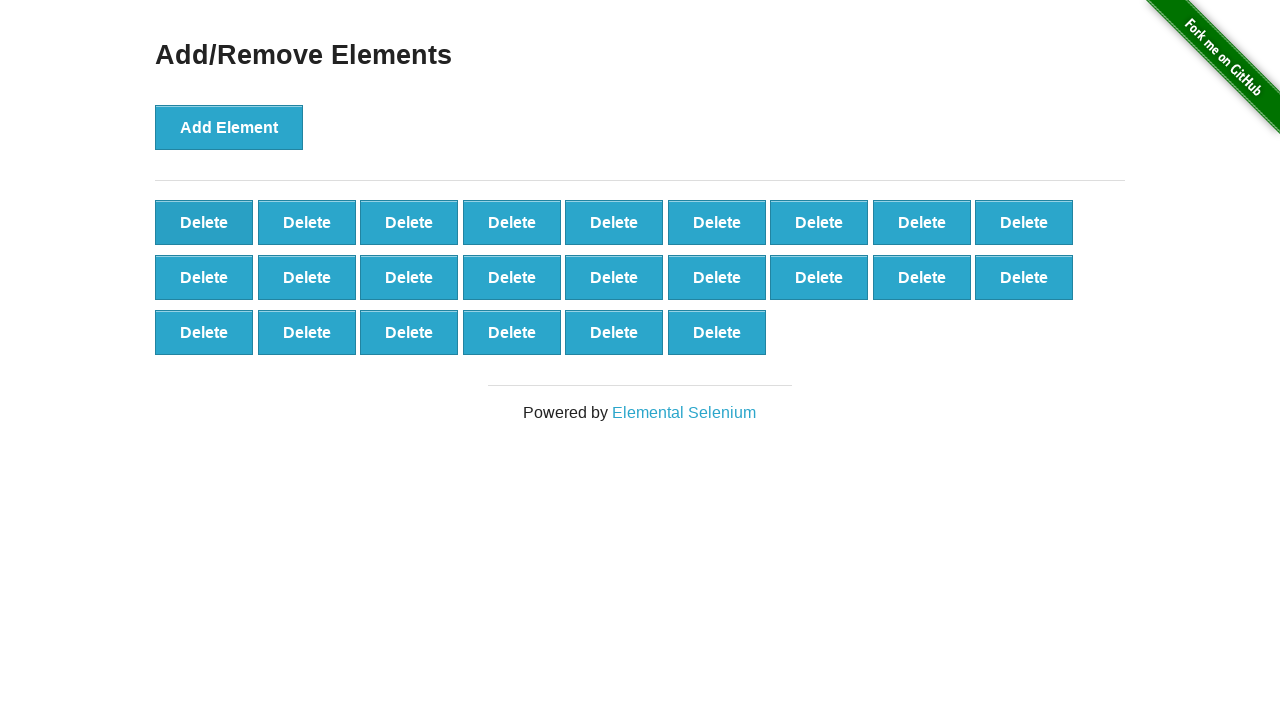

Clicked delete button (iteration 77/90) at (204, 222) on button.added-manually
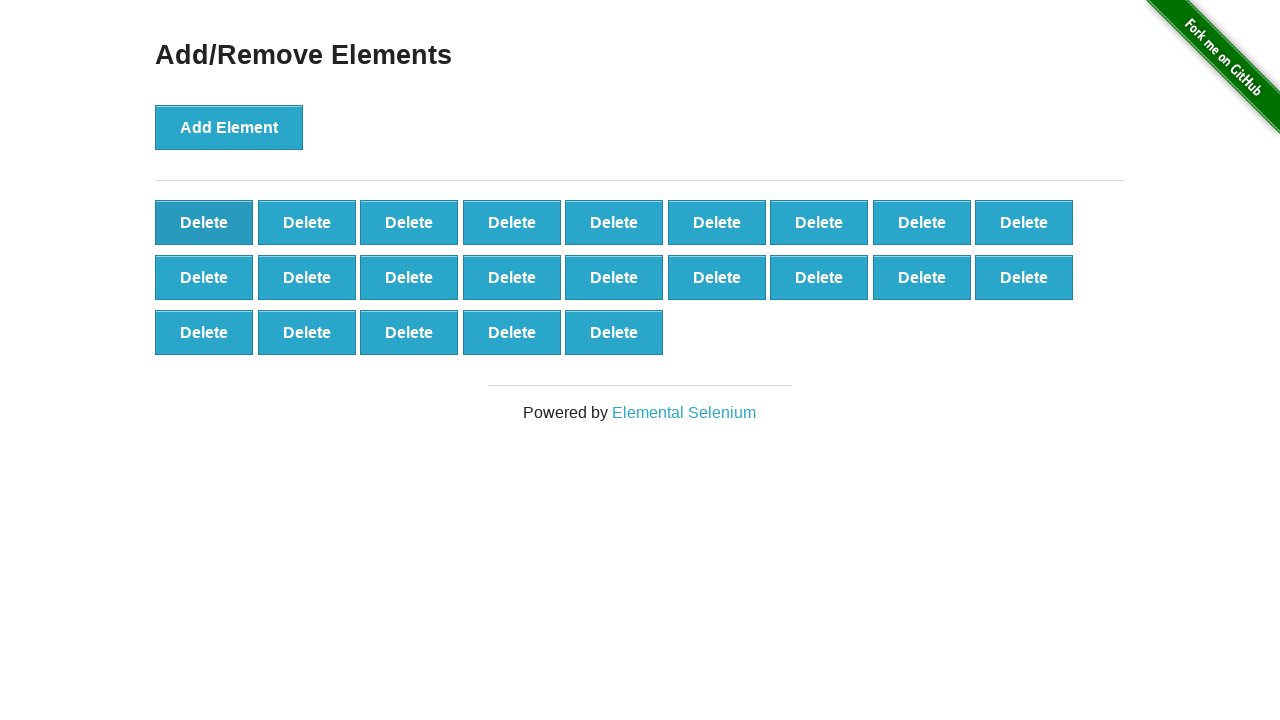

Clicked delete button (iteration 78/90) at (204, 222) on button.added-manually
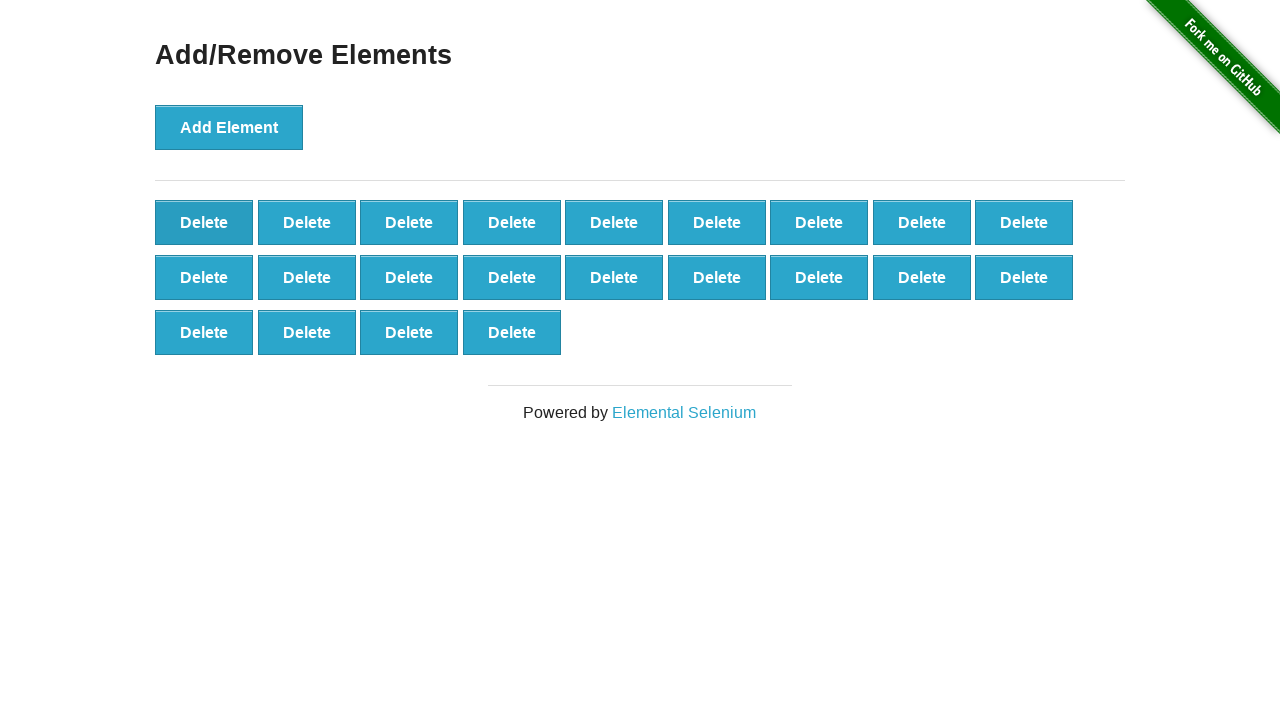

Clicked delete button (iteration 79/90) at (204, 222) on button.added-manually
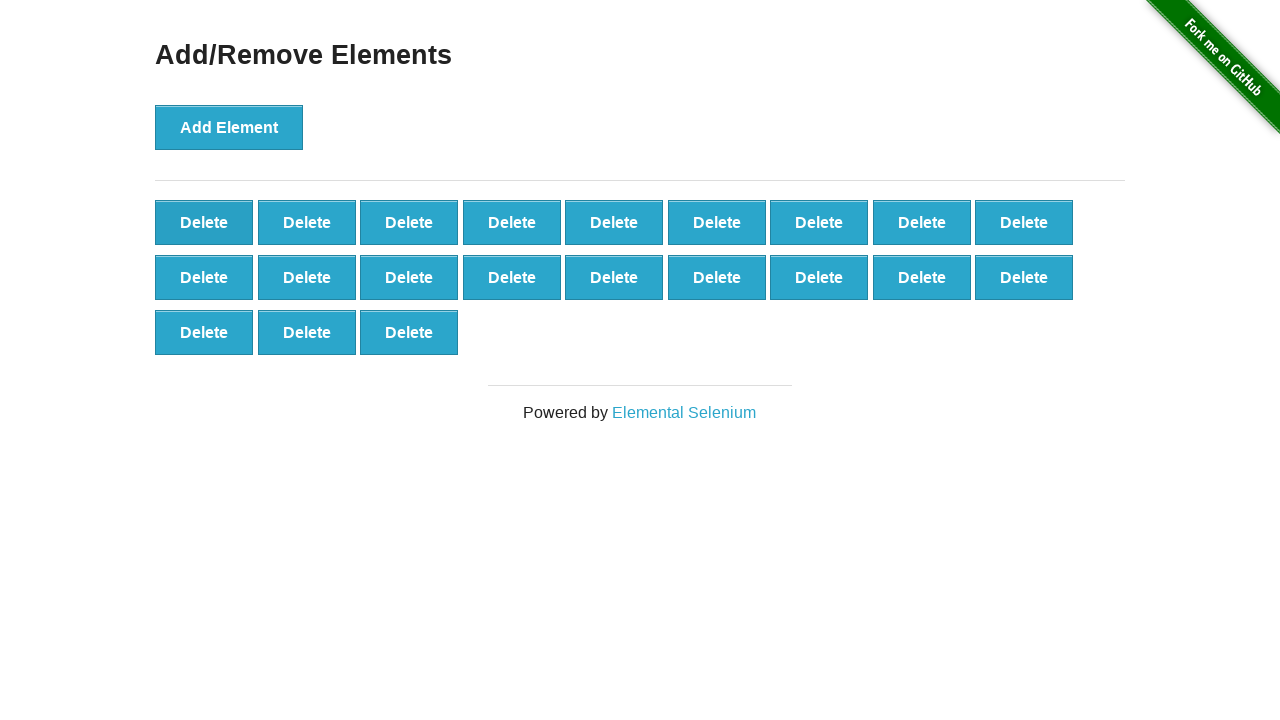

Clicked delete button (iteration 80/90) at (204, 222) on button.added-manually
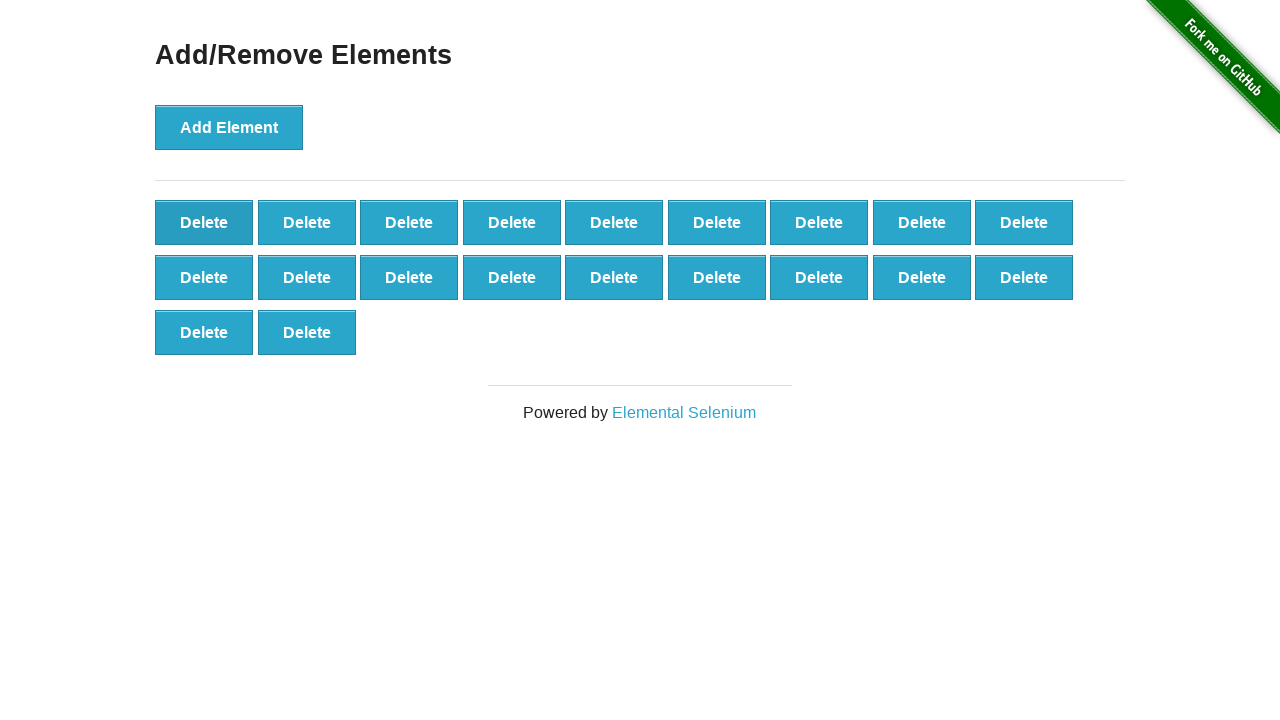

Clicked delete button (iteration 81/90) at (204, 222) on button.added-manually
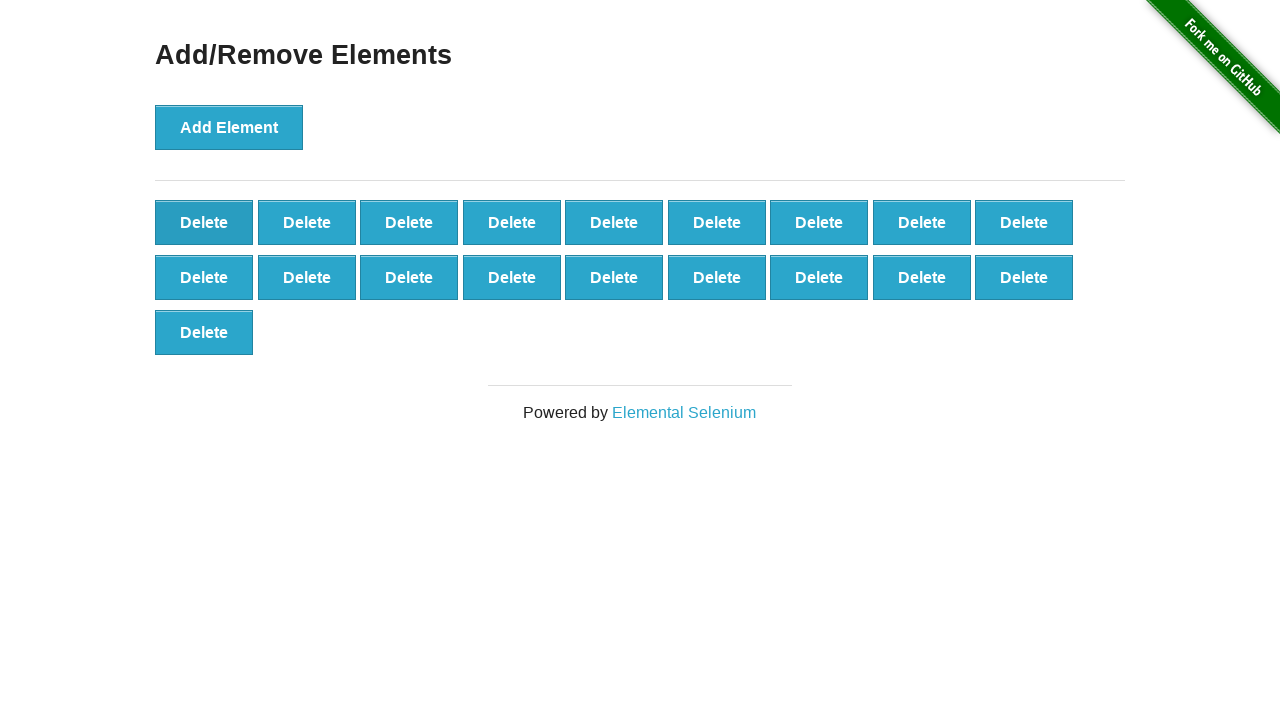

Clicked delete button (iteration 82/90) at (204, 222) on button.added-manually
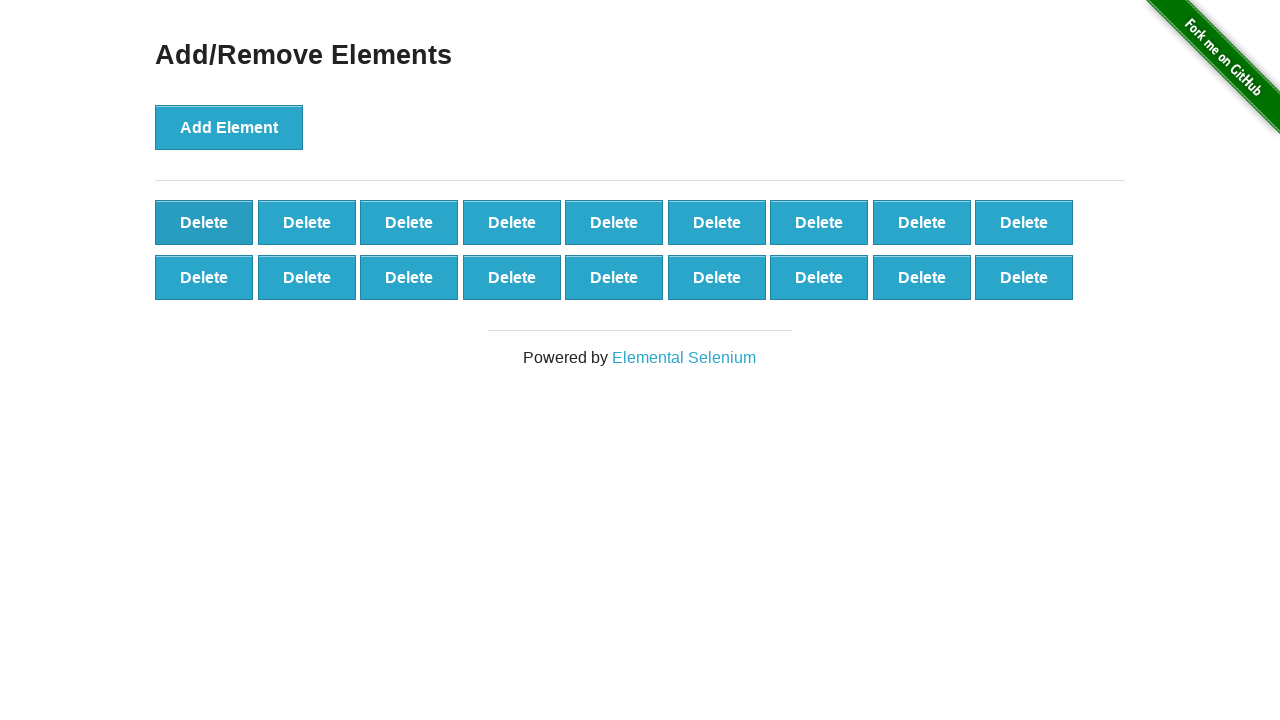

Clicked delete button (iteration 83/90) at (204, 222) on button.added-manually
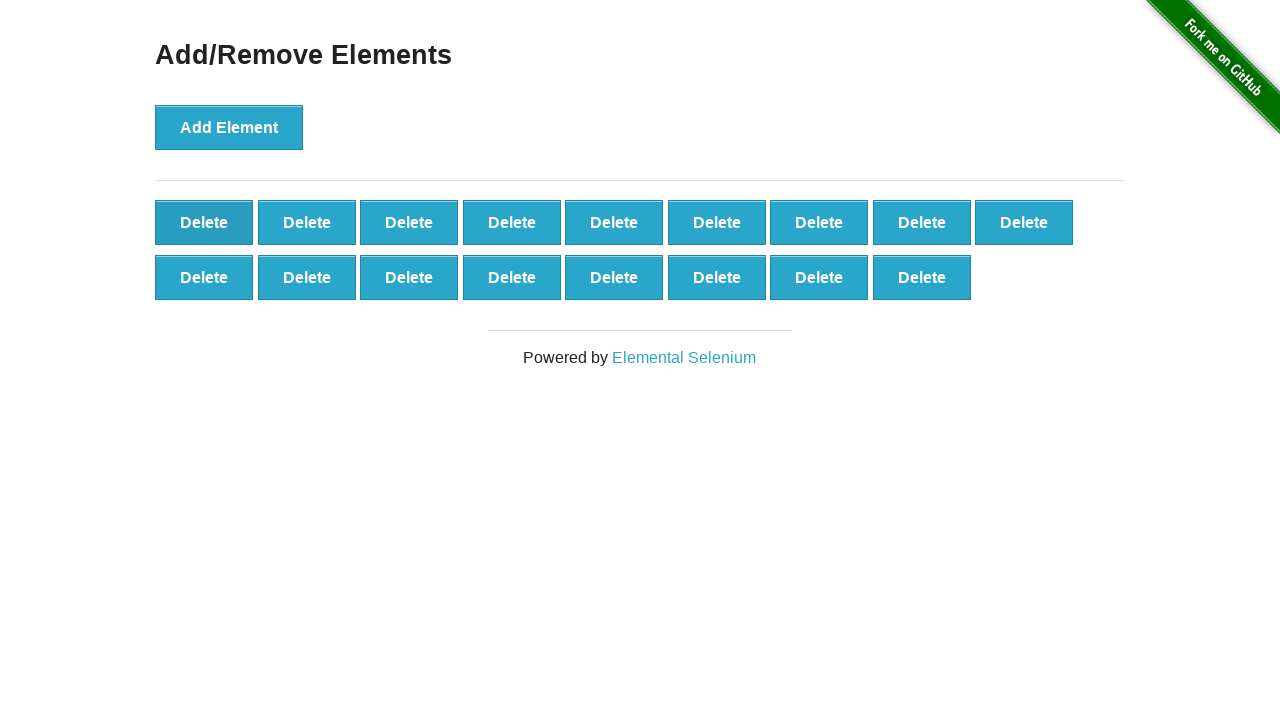

Clicked delete button (iteration 84/90) at (204, 222) on button.added-manually
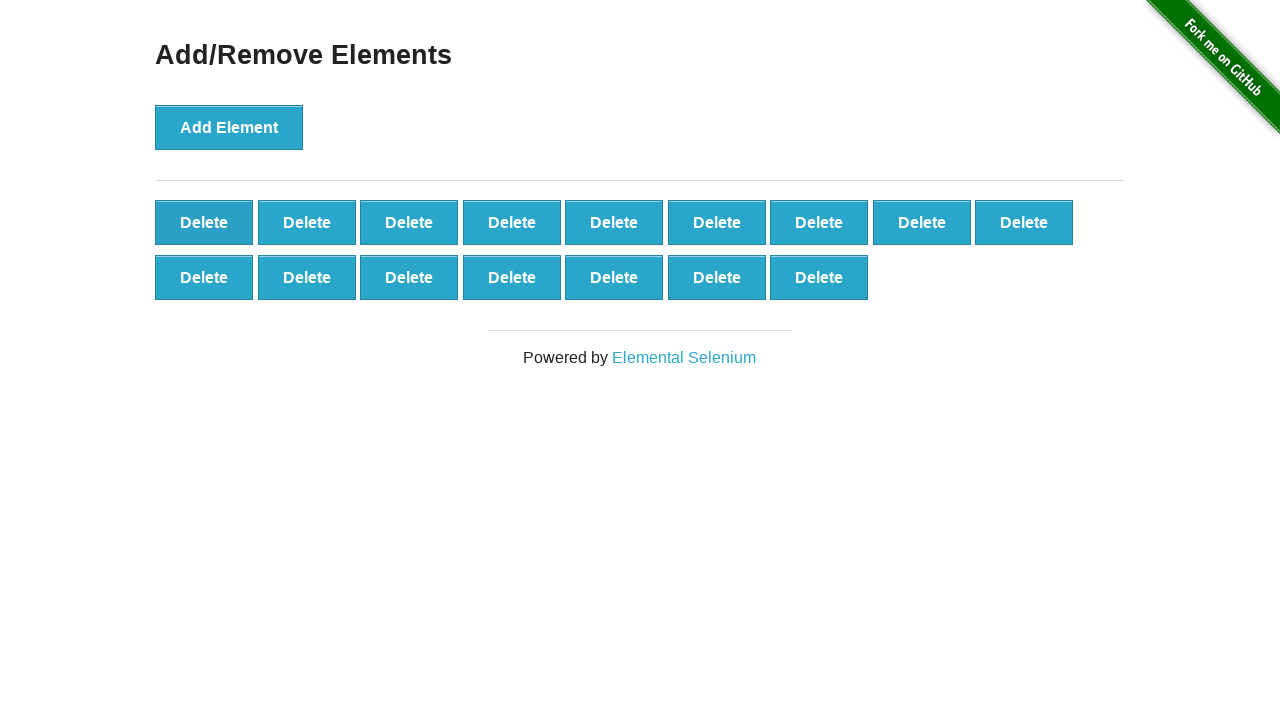

Clicked delete button (iteration 85/90) at (204, 222) on button.added-manually
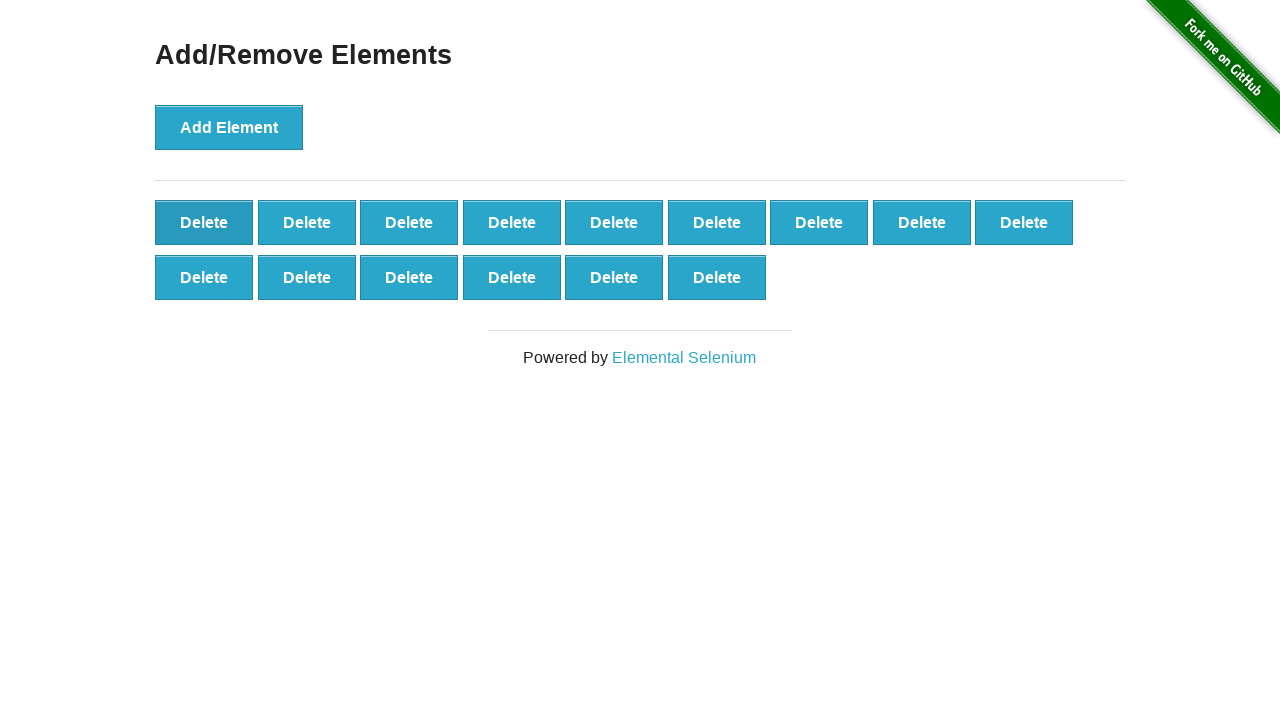

Clicked delete button (iteration 86/90) at (204, 222) on button.added-manually
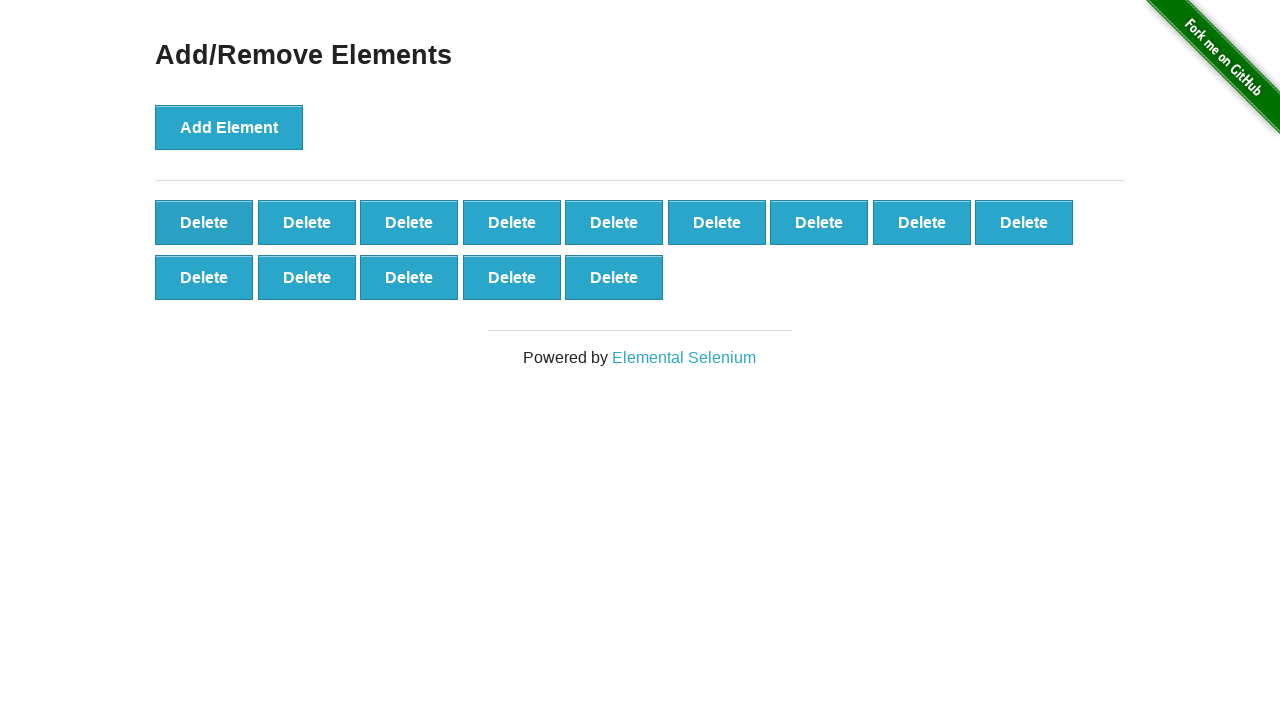

Clicked delete button (iteration 87/90) at (204, 222) on button.added-manually
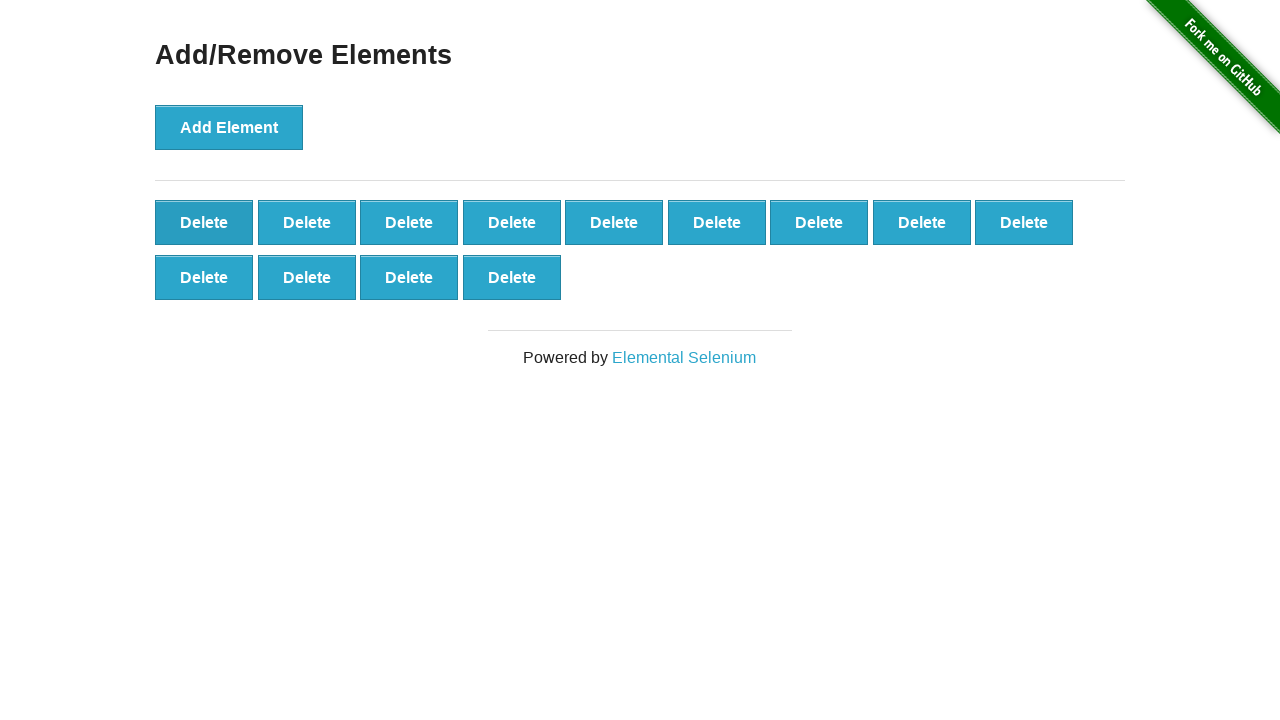

Clicked delete button (iteration 88/90) at (204, 222) on button.added-manually
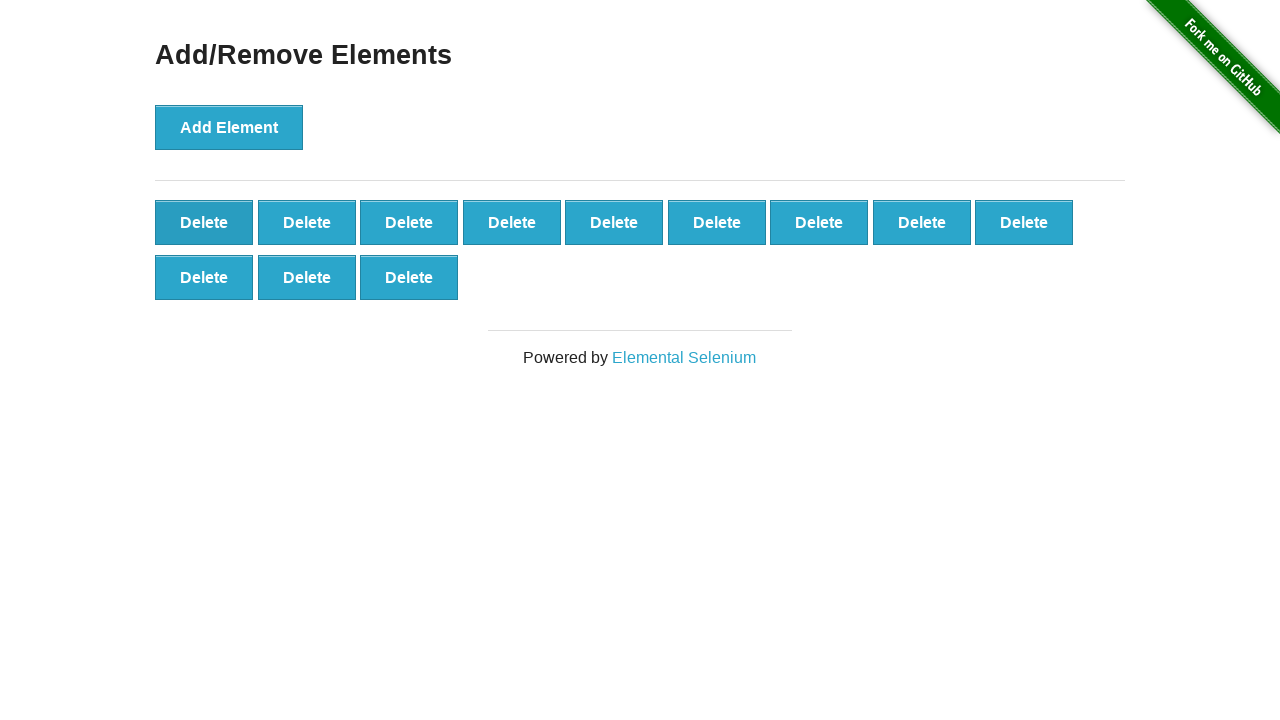

Clicked delete button (iteration 89/90) at (204, 222) on button.added-manually
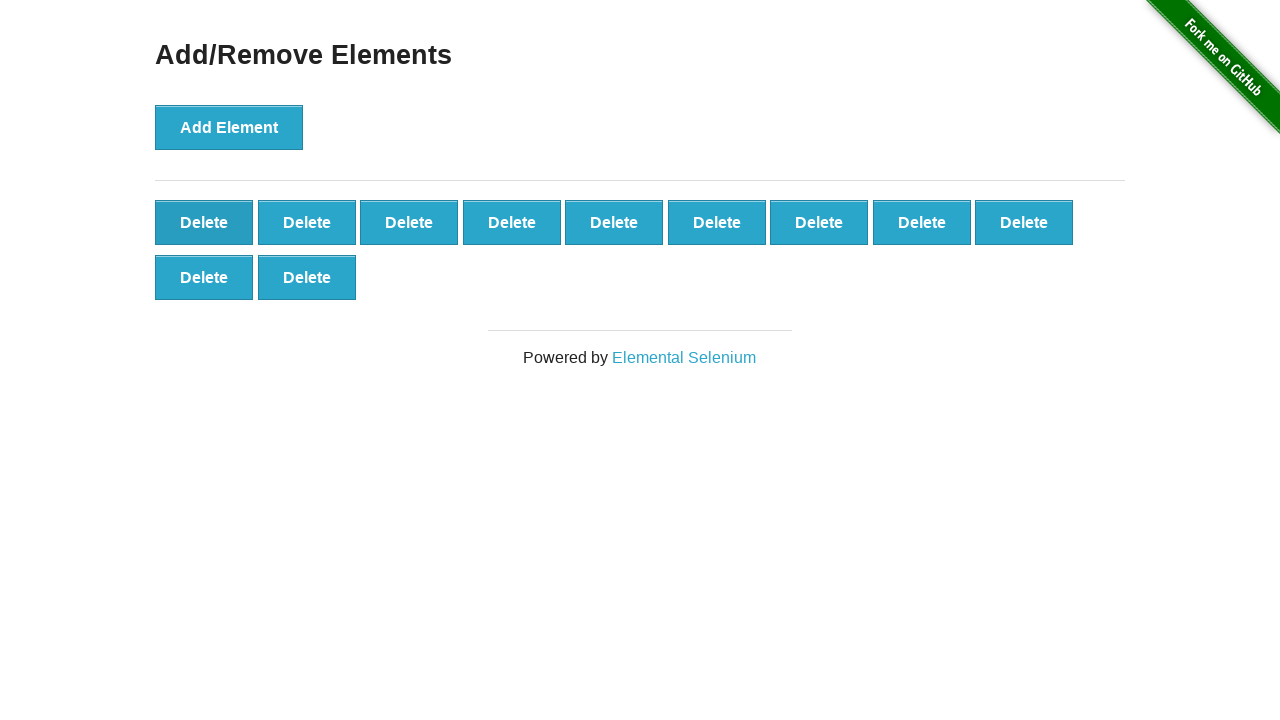

Clicked delete button (iteration 90/90) at (204, 222) on button.added-manually
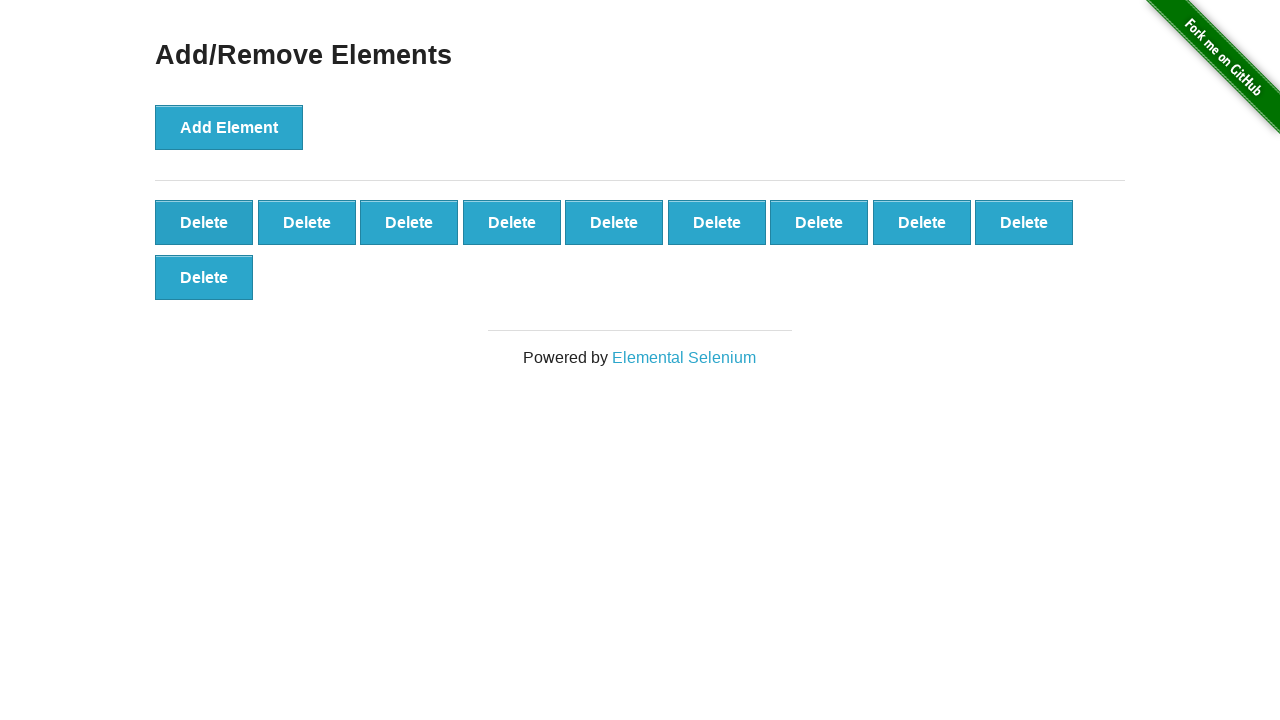

Verified 10 delete buttons remain after deleting 90
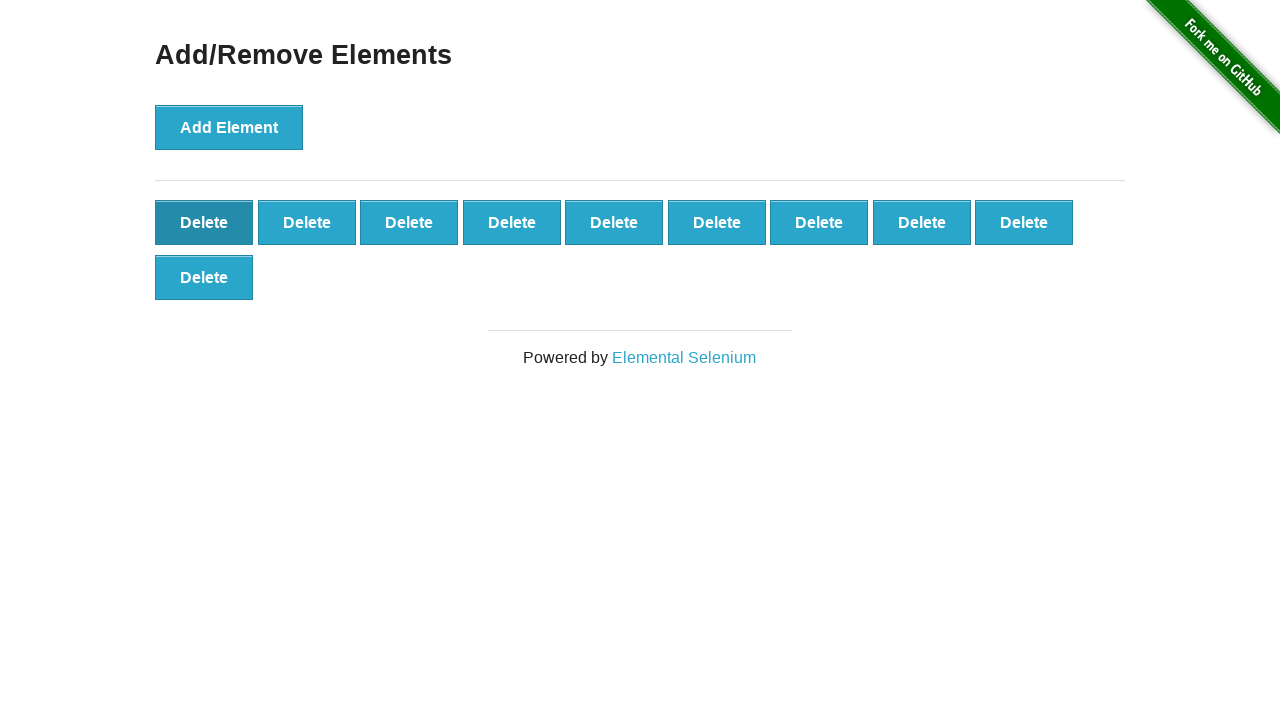

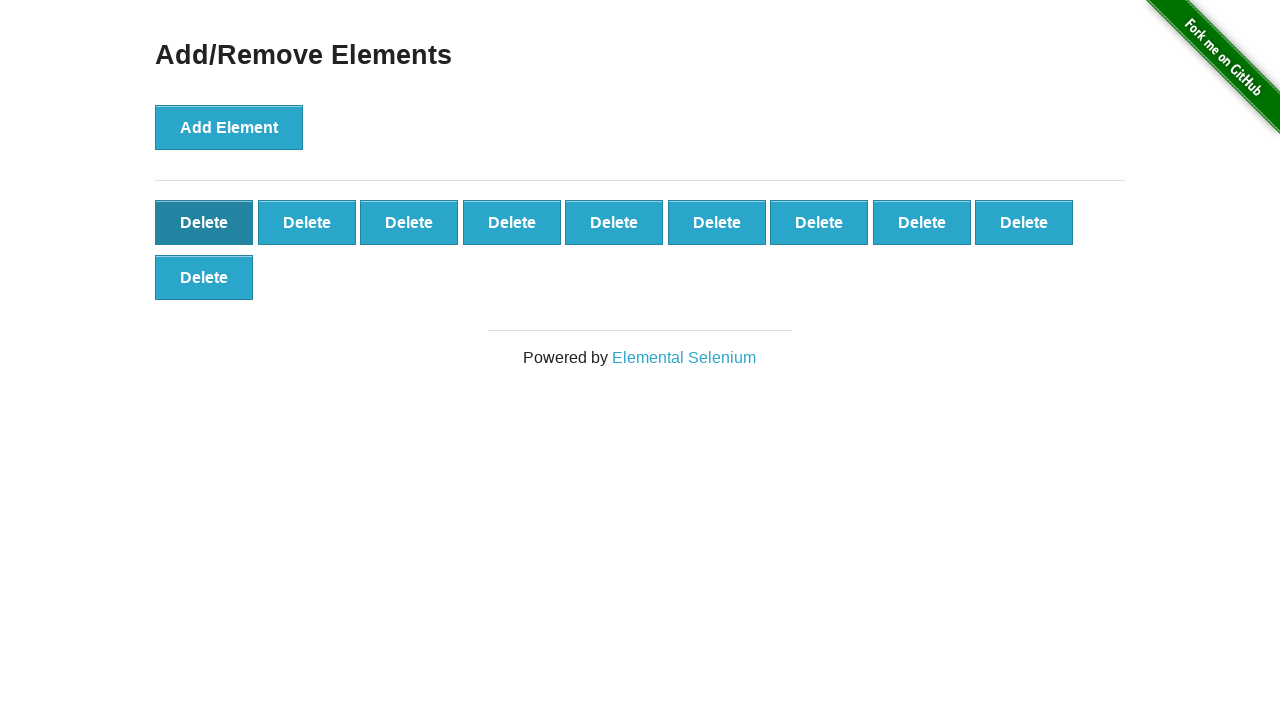